Tests jQuery UI date picker functionality by opening the date picker, navigating backwards through months to reach April 2020, and selecting day 12.

Starting URL: https://jqueryui.com/datepicker/

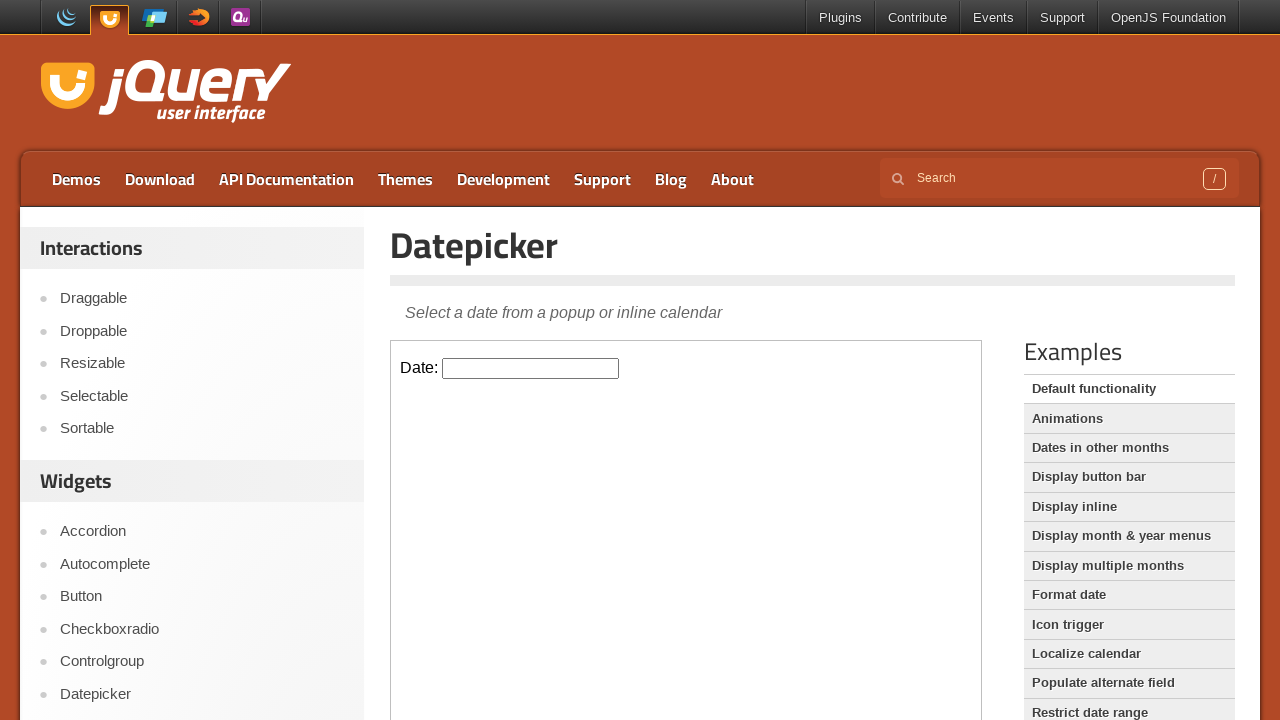

Located iframe containing date picker
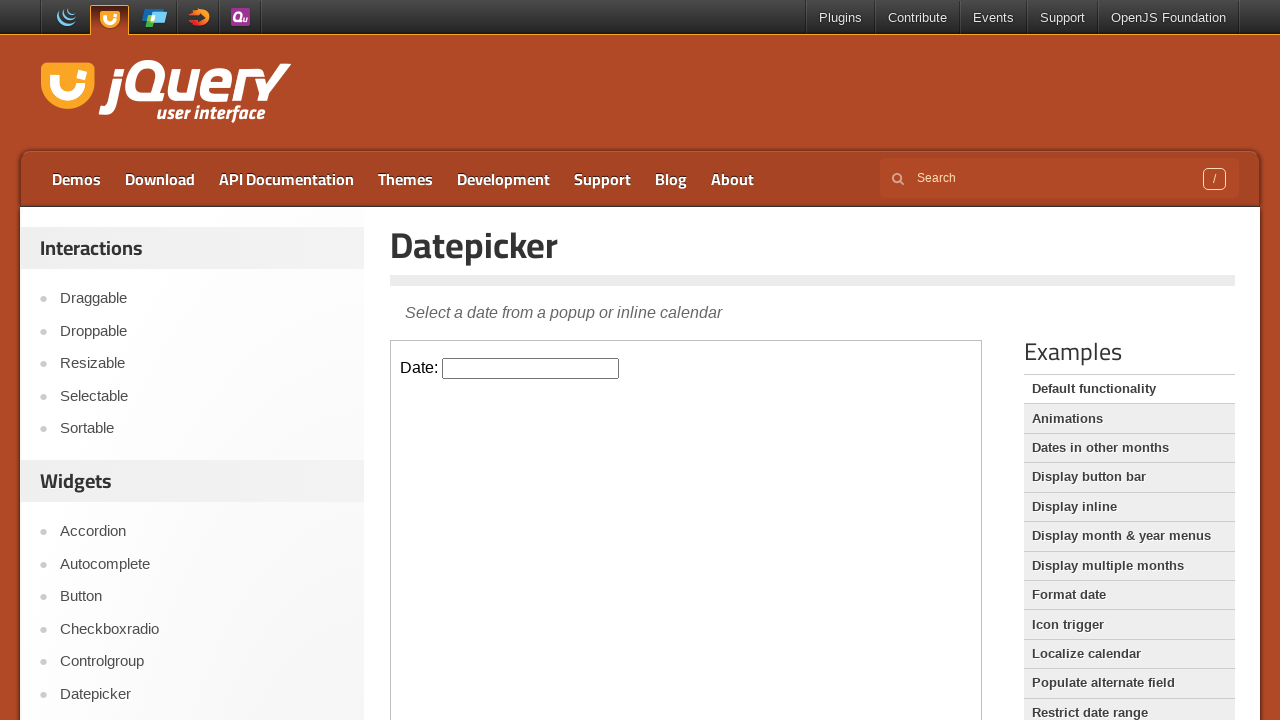

Clicked date picker input to open calendar at (531, 368) on iframe.demo-frame >> internal:control=enter-frame >> input#datepicker
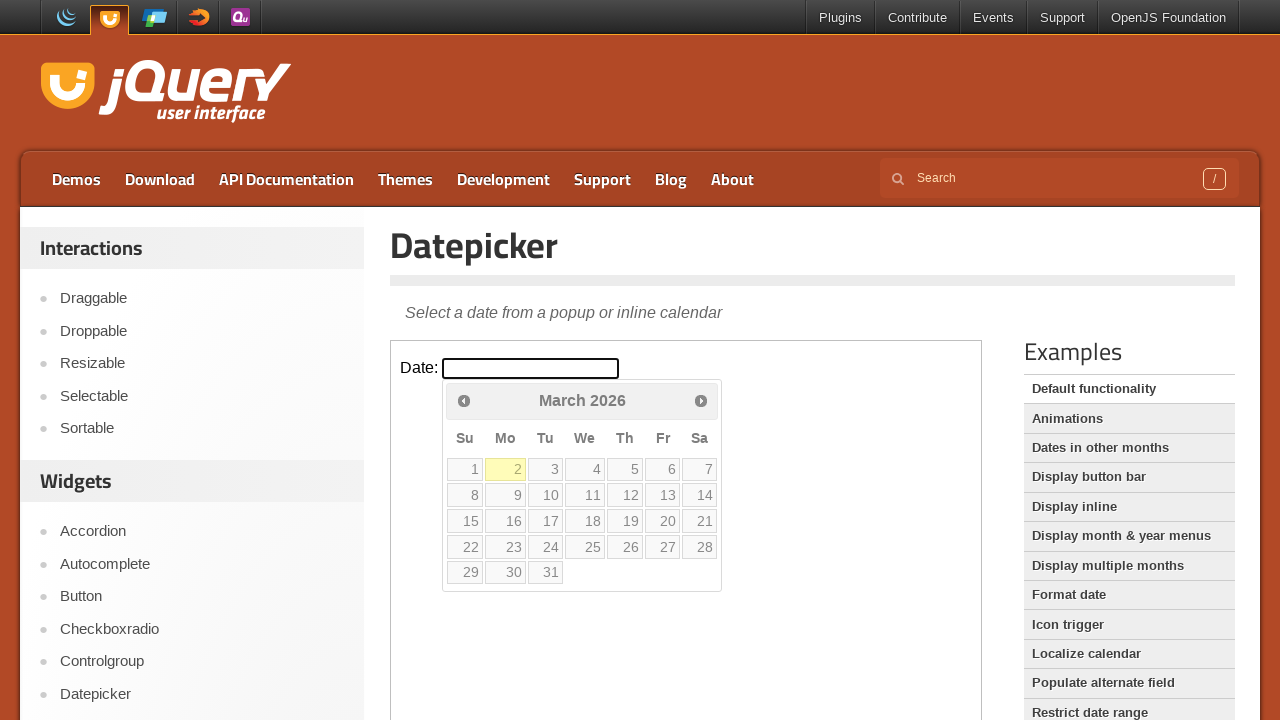

Retrieved current calendar date: March 2026
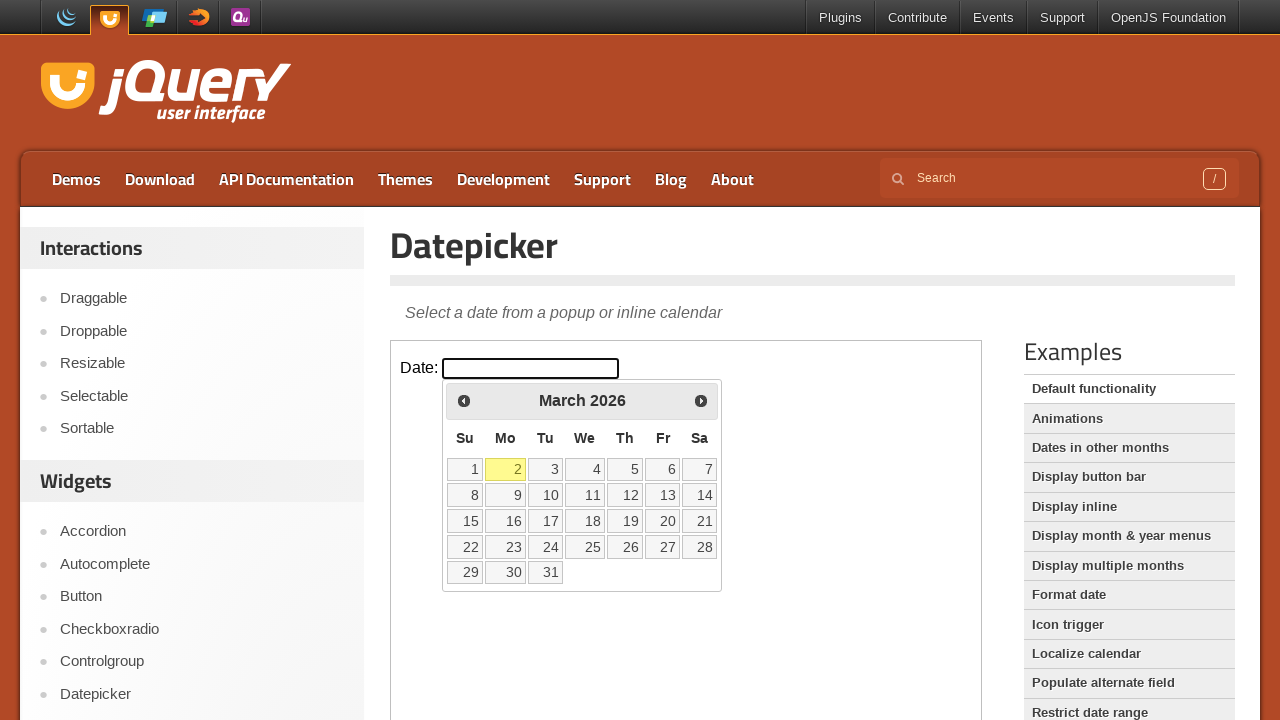

Clicked previous month button at (464, 400) on iframe.demo-frame >> internal:control=enter-frame >> .ui-icon.ui-icon-circle-tri
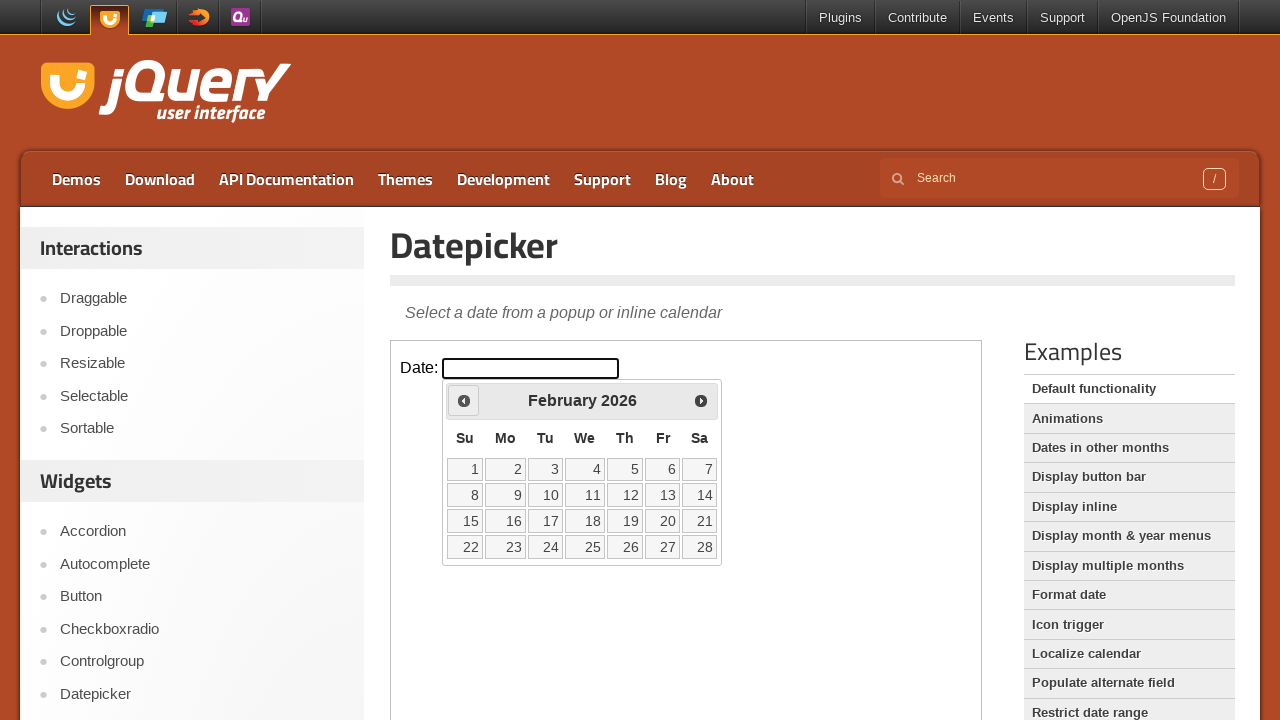

Waited 200ms for calendar to update
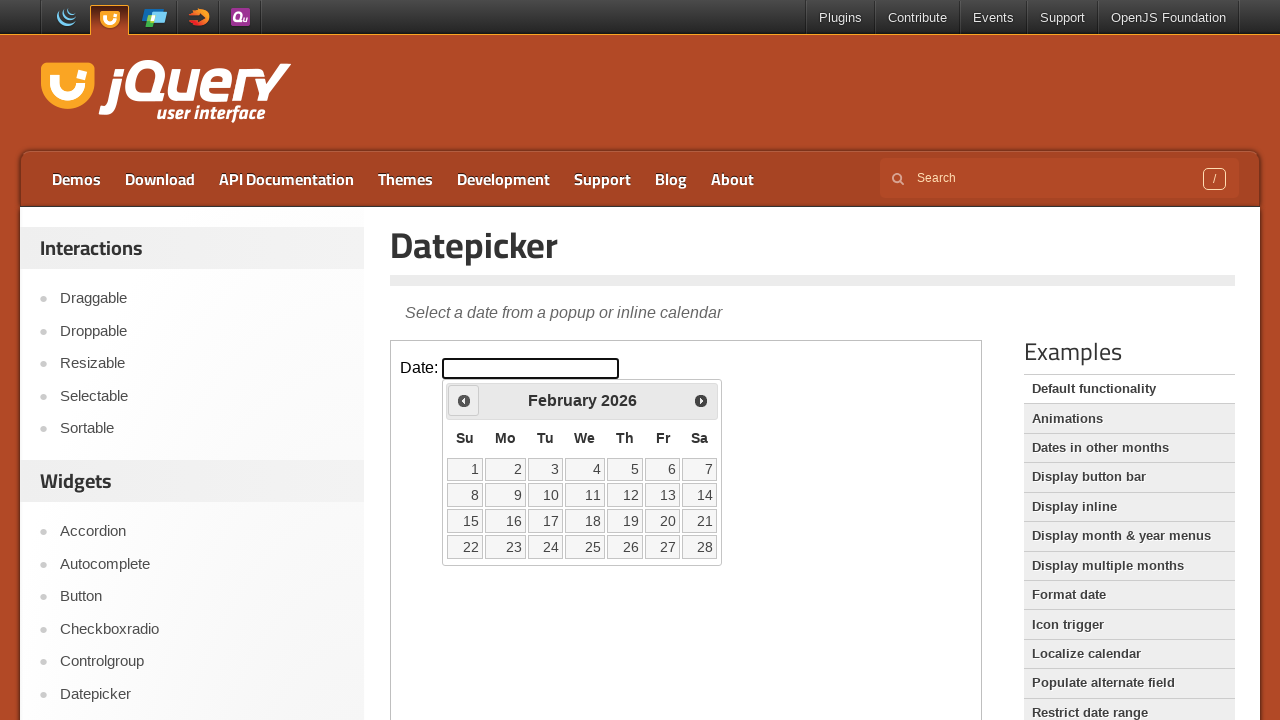

Retrieved current calendar date: February 2026
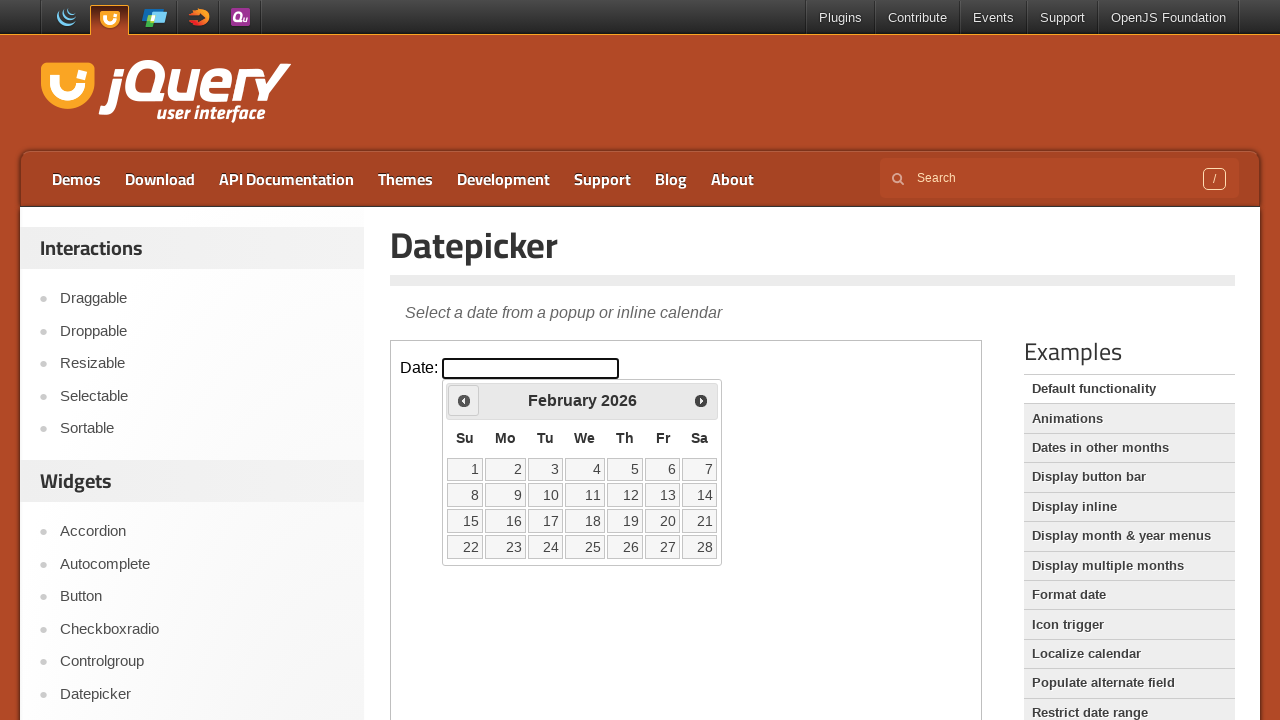

Clicked previous month button at (464, 400) on iframe.demo-frame >> internal:control=enter-frame >> .ui-icon.ui-icon-circle-tri
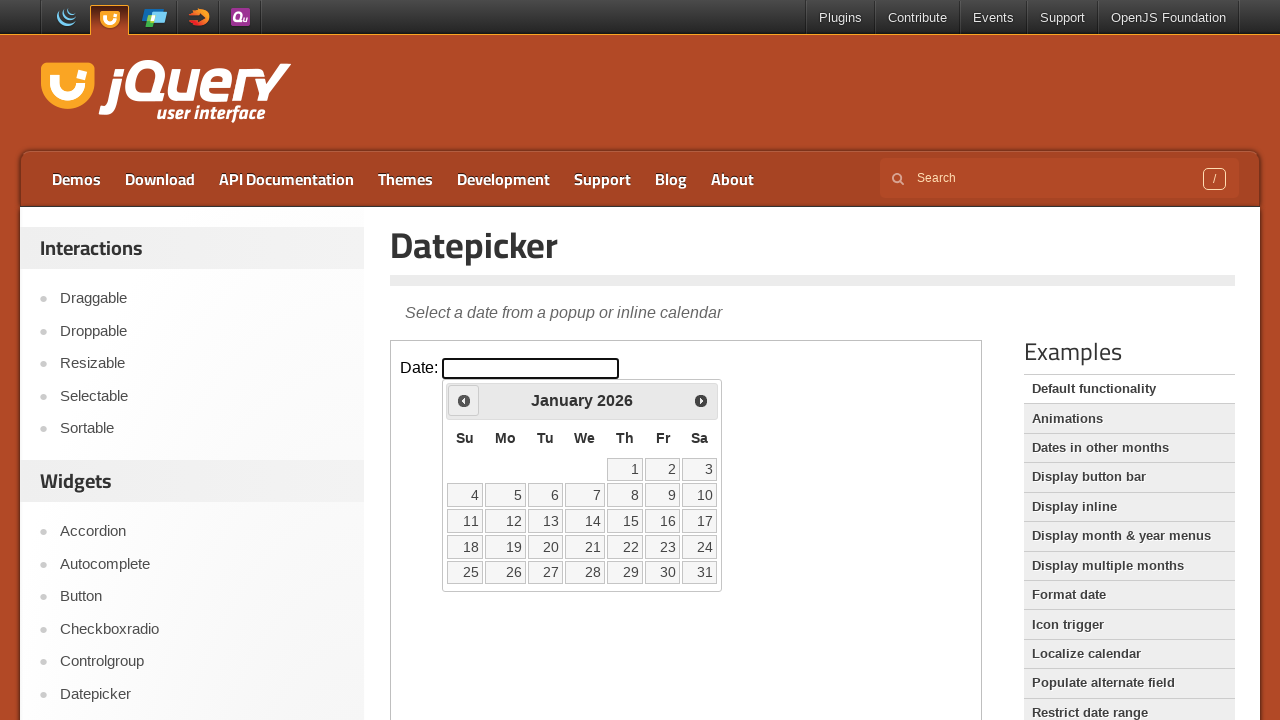

Waited 200ms for calendar to update
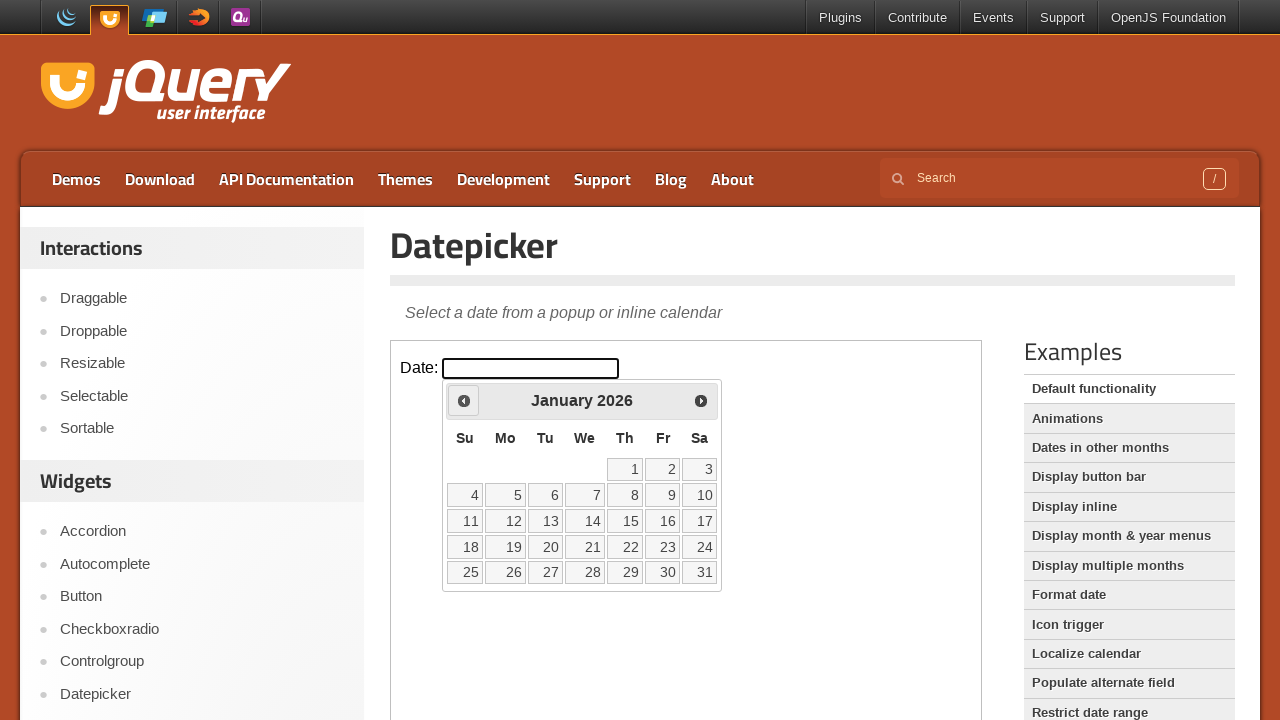

Retrieved current calendar date: January 2026
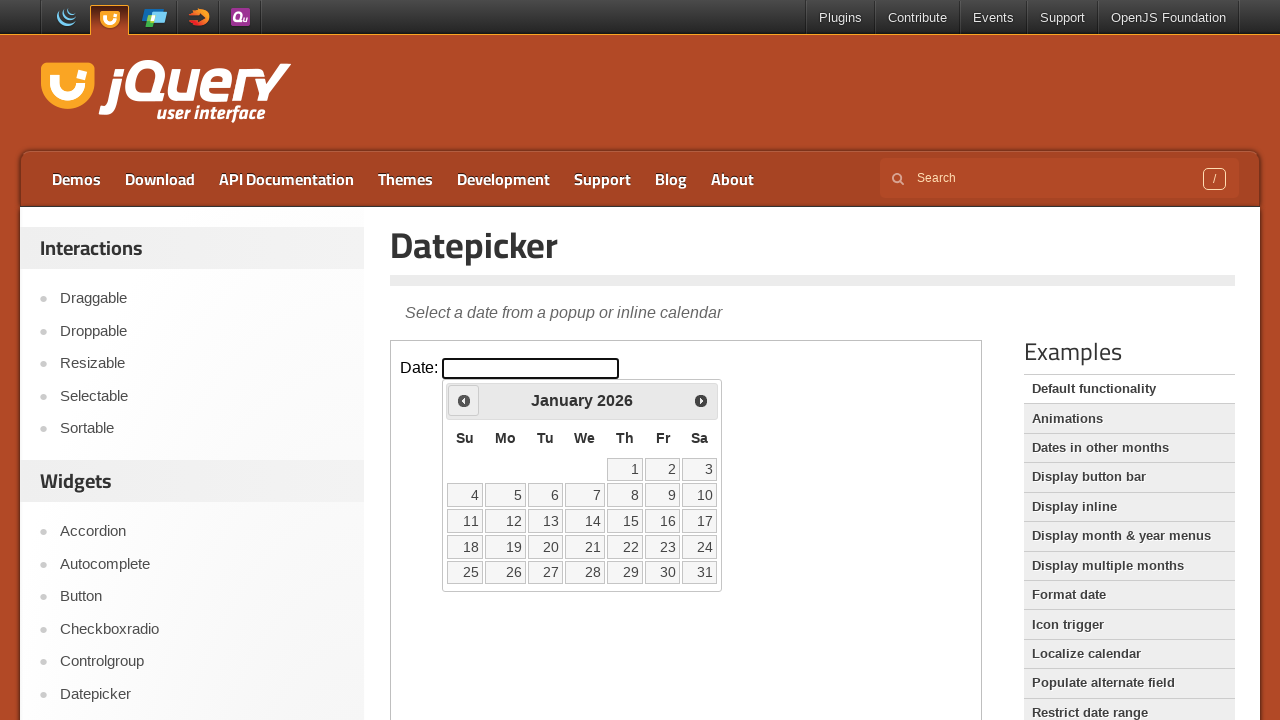

Clicked previous month button at (464, 400) on iframe.demo-frame >> internal:control=enter-frame >> .ui-icon.ui-icon-circle-tri
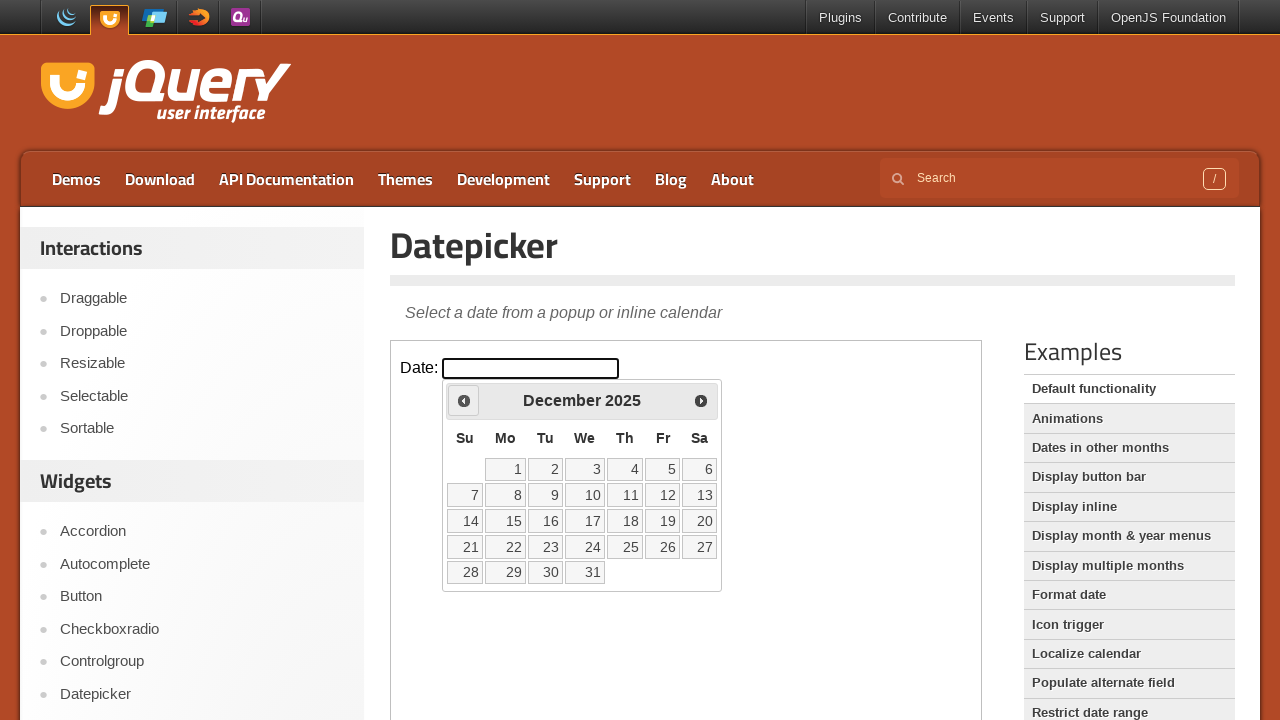

Waited 200ms for calendar to update
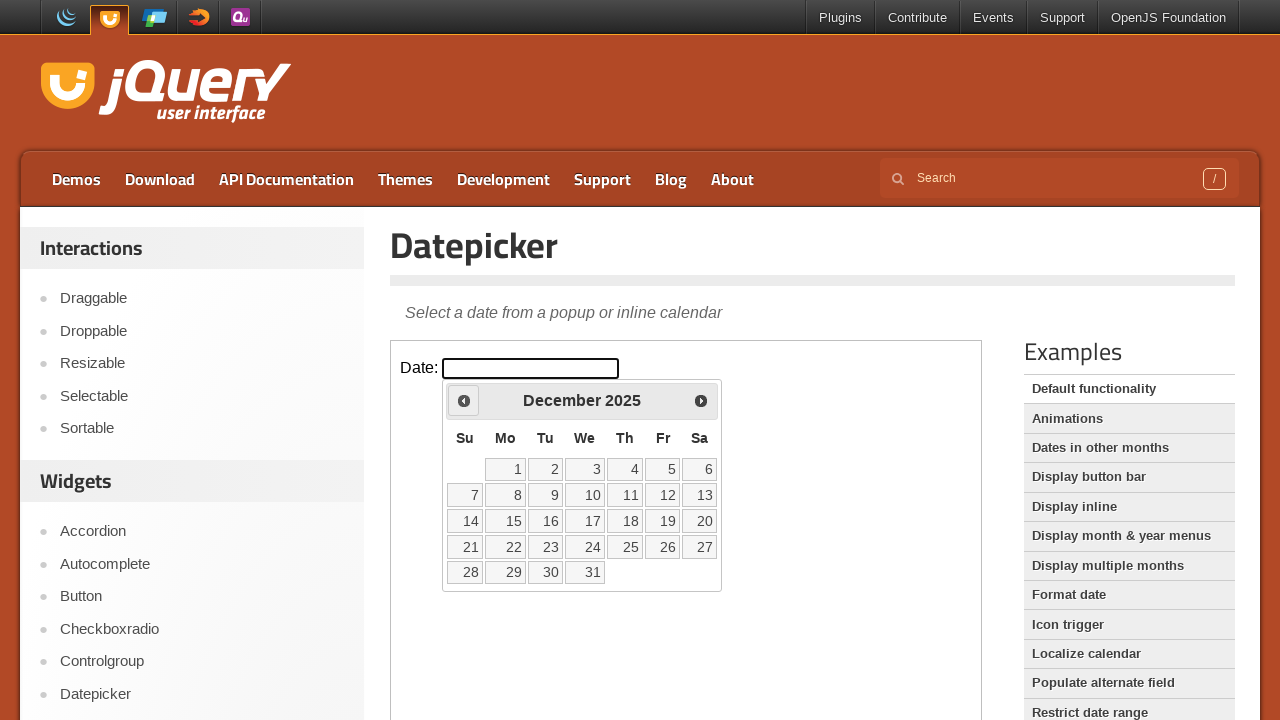

Retrieved current calendar date: December 2025
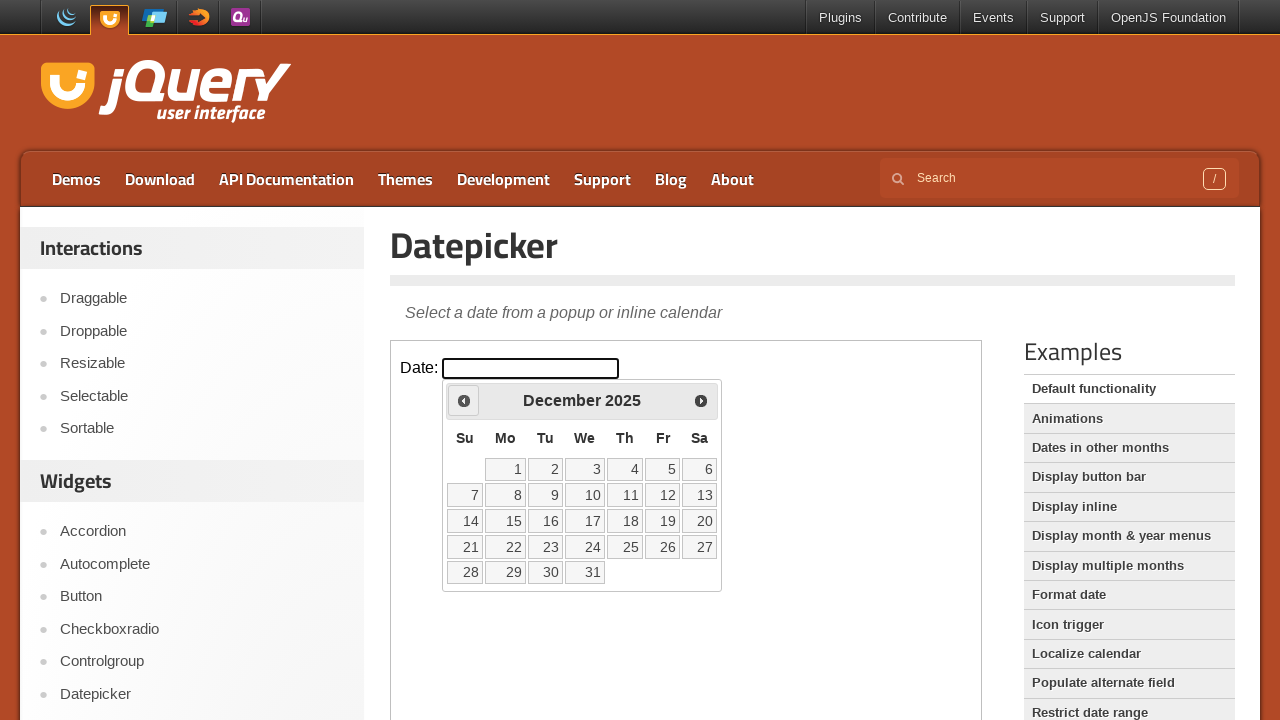

Clicked previous month button at (464, 400) on iframe.demo-frame >> internal:control=enter-frame >> .ui-icon.ui-icon-circle-tri
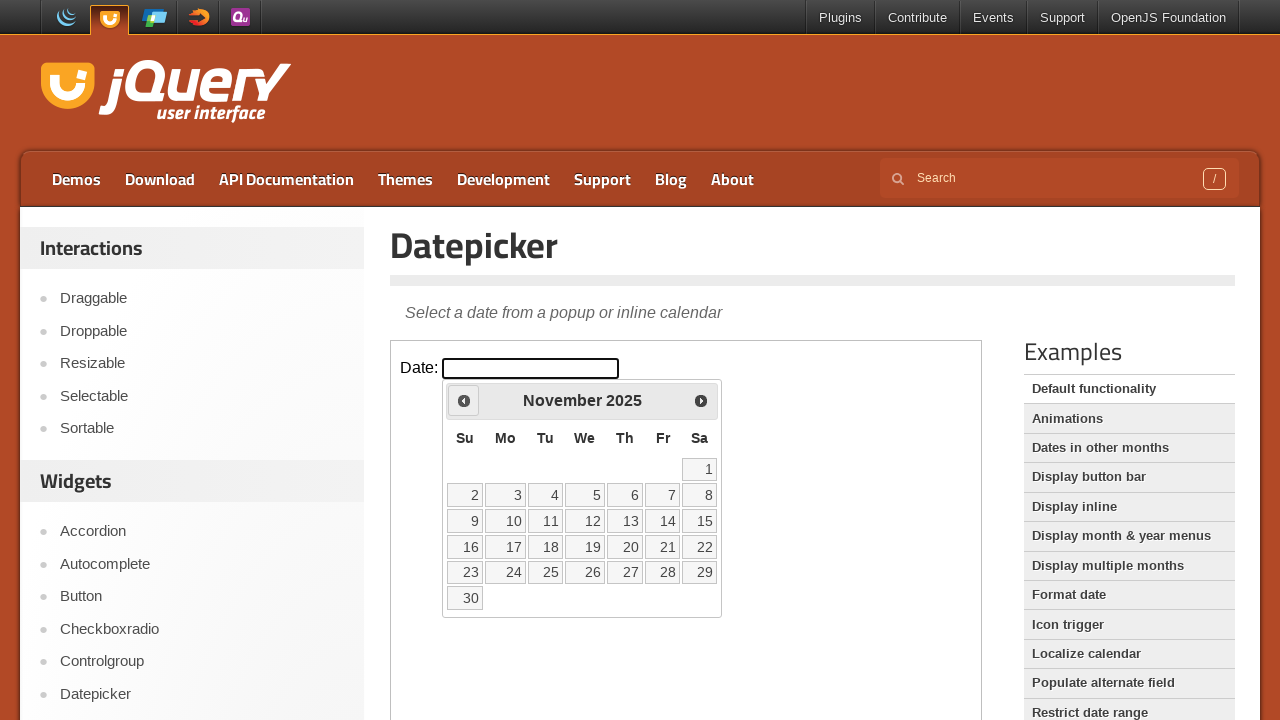

Waited 200ms for calendar to update
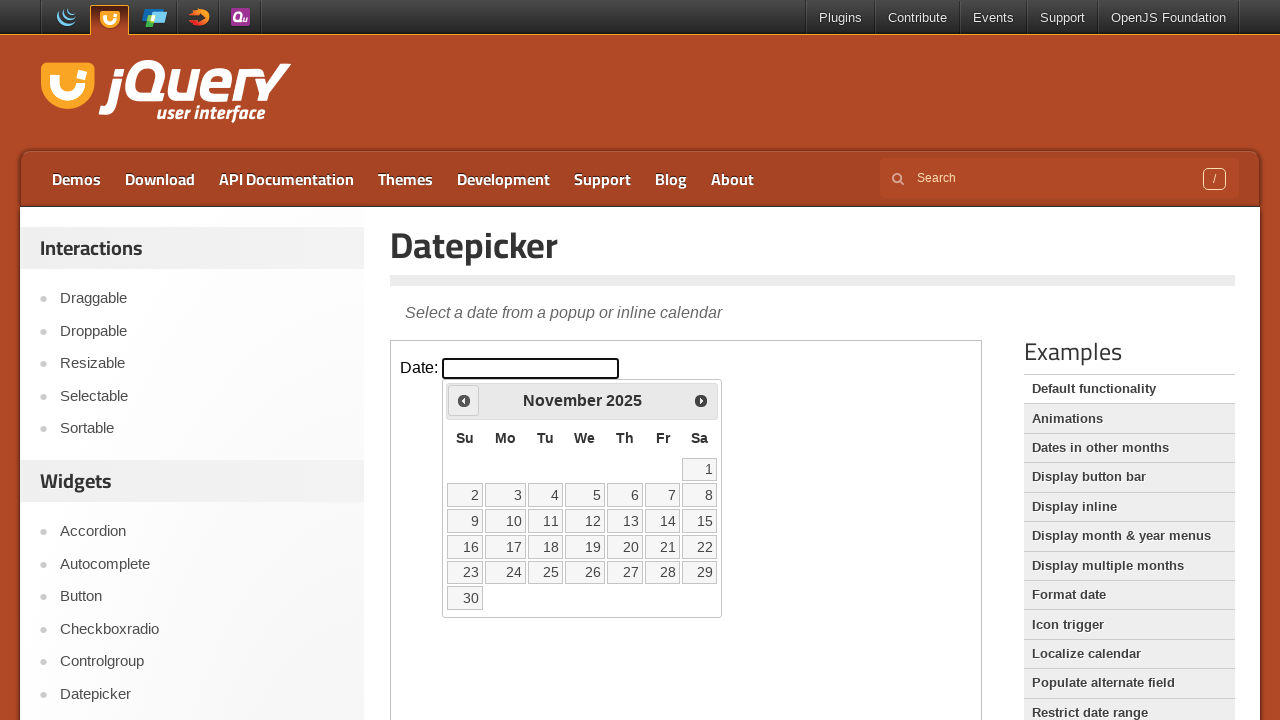

Retrieved current calendar date: November 2025
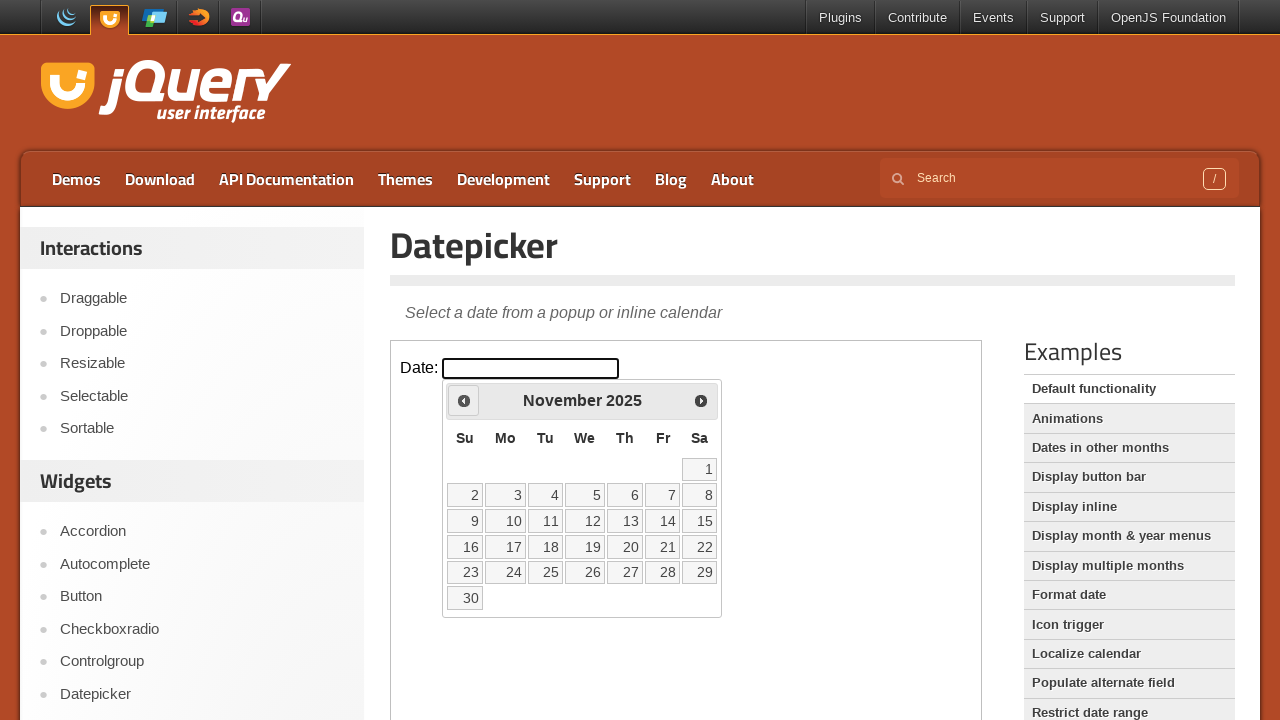

Clicked previous month button at (464, 400) on iframe.demo-frame >> internal:control=enter-frame >> .ui-icon.ui-icon-circle-tri
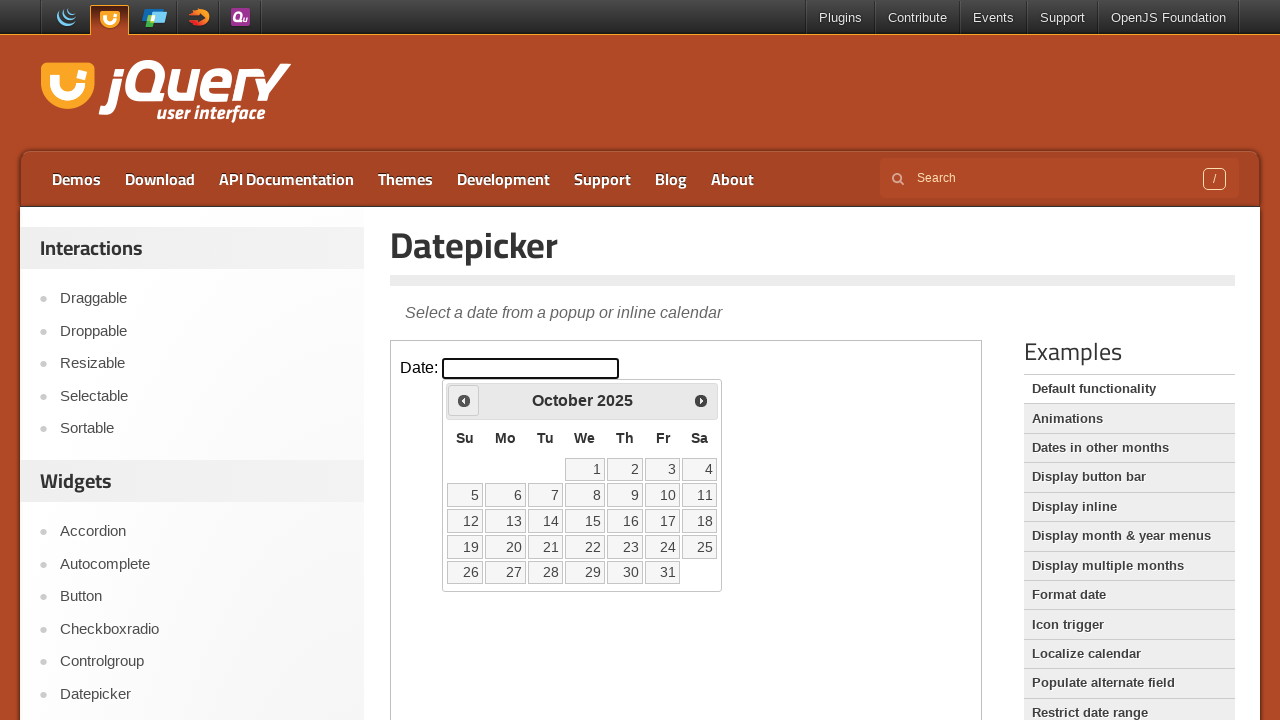

Waited 200ms for calendar to update
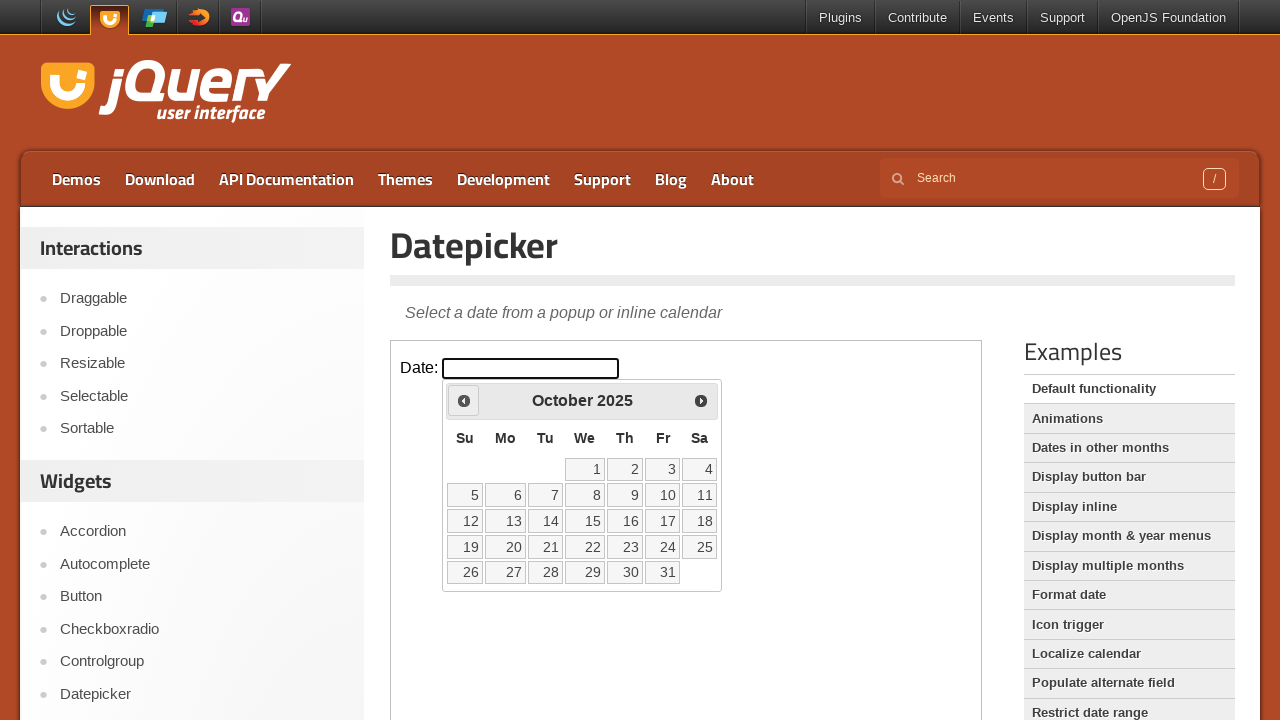

Retrieved current calendar date: October 2025
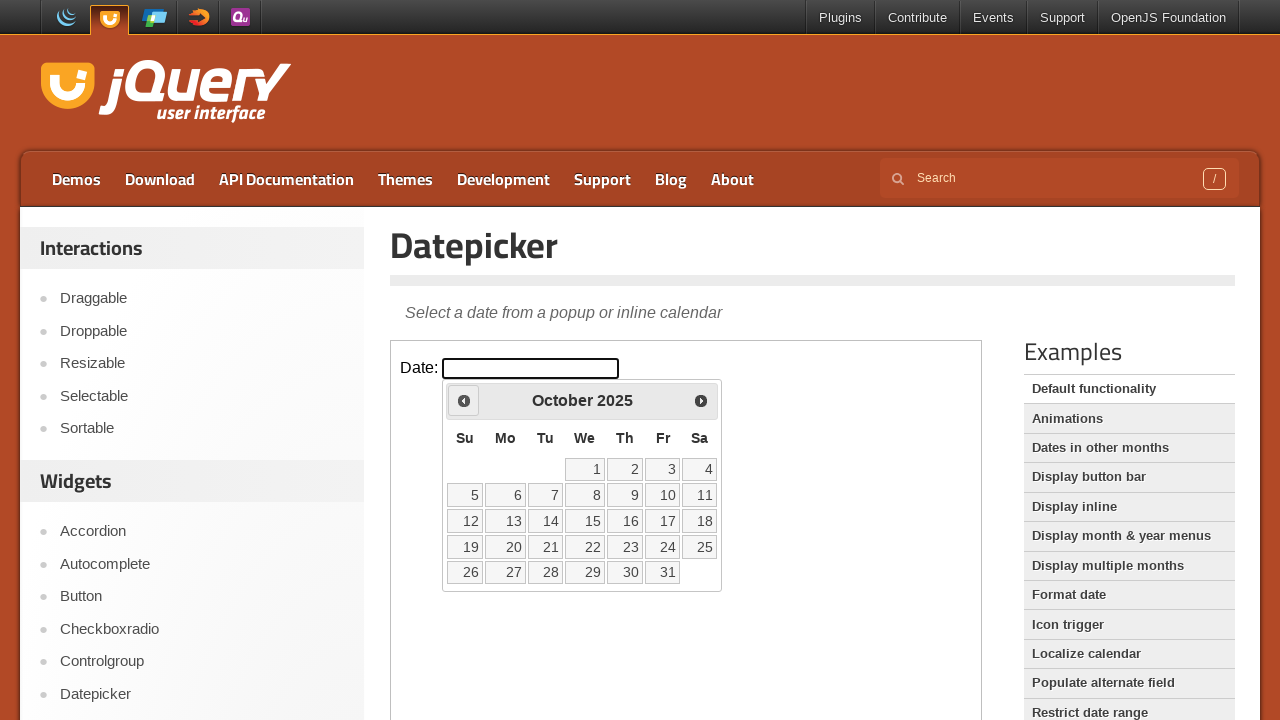

Clicked previous month button at (464, 400) on iframe.demo-frame >> internal:control=enter-frame >> .ui-icon.ui-icon-circle-tri
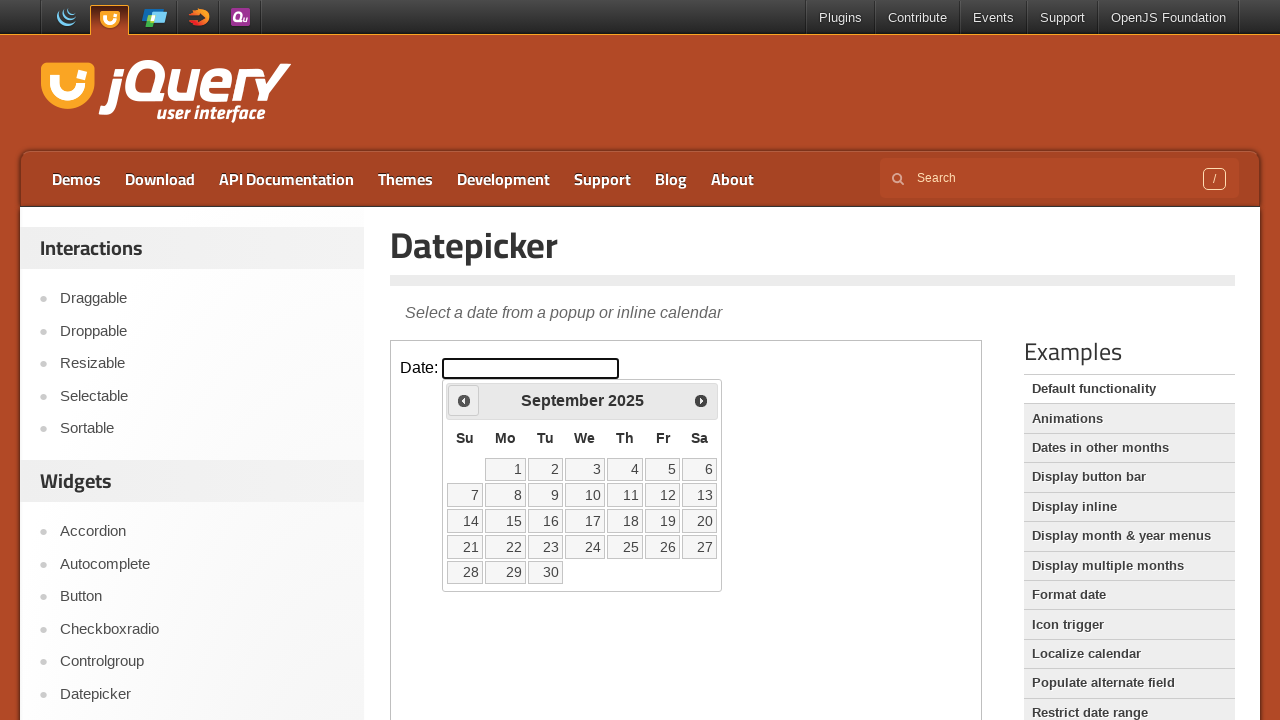

Waited 200ms for calendar to update
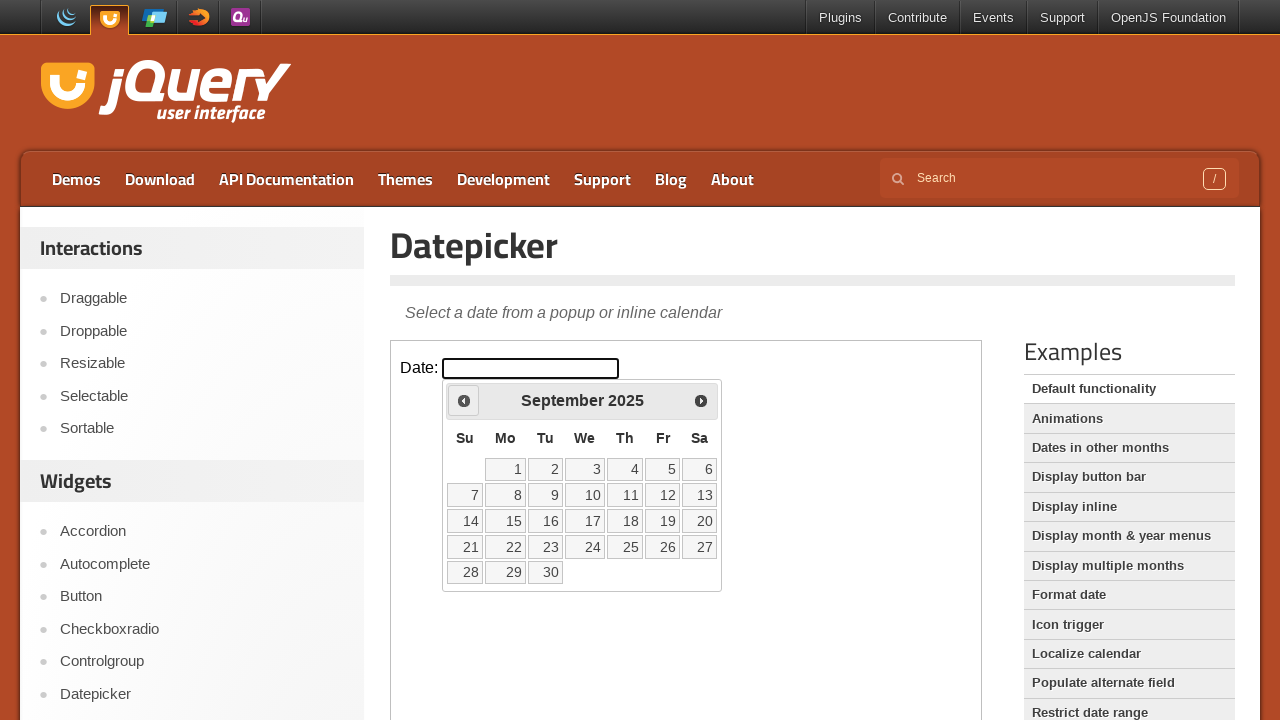

Retrieved current calendar date: September 2025
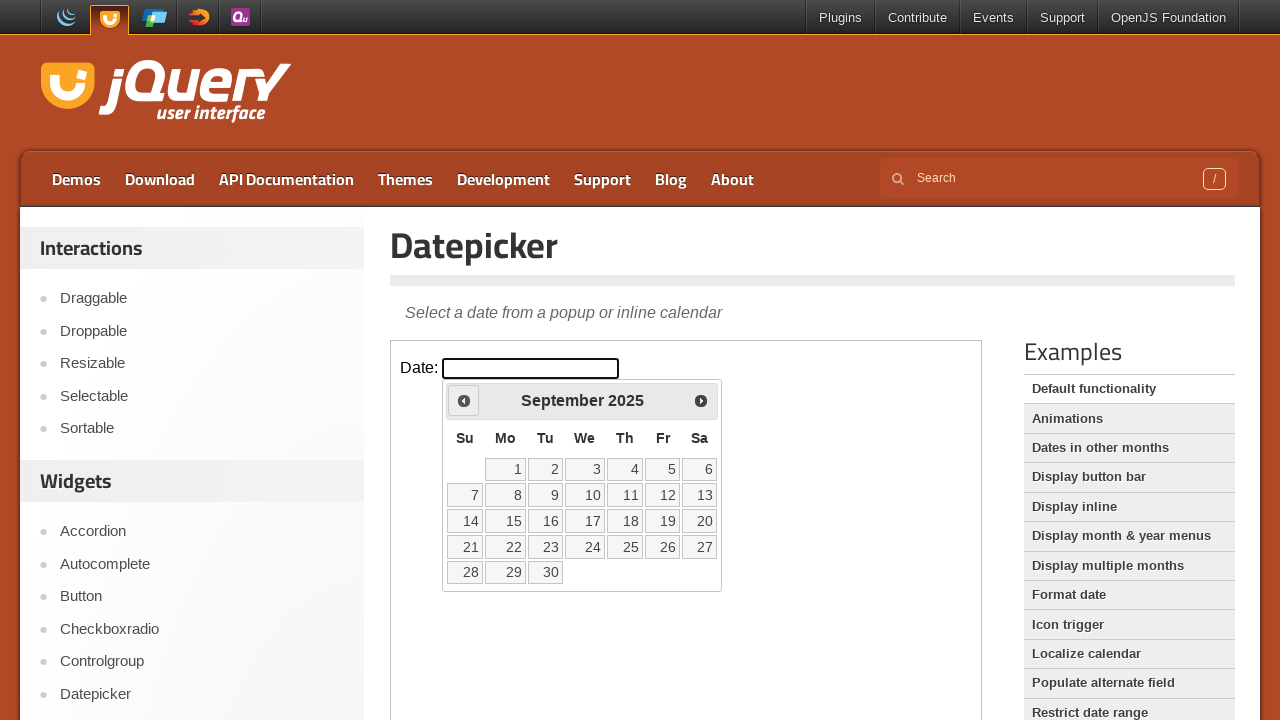

Clicked previous month button at (464, 400) on iframe.demo-frame >> internal:control=enter-frame >> .ui-icon.ui-icon-circle-tri
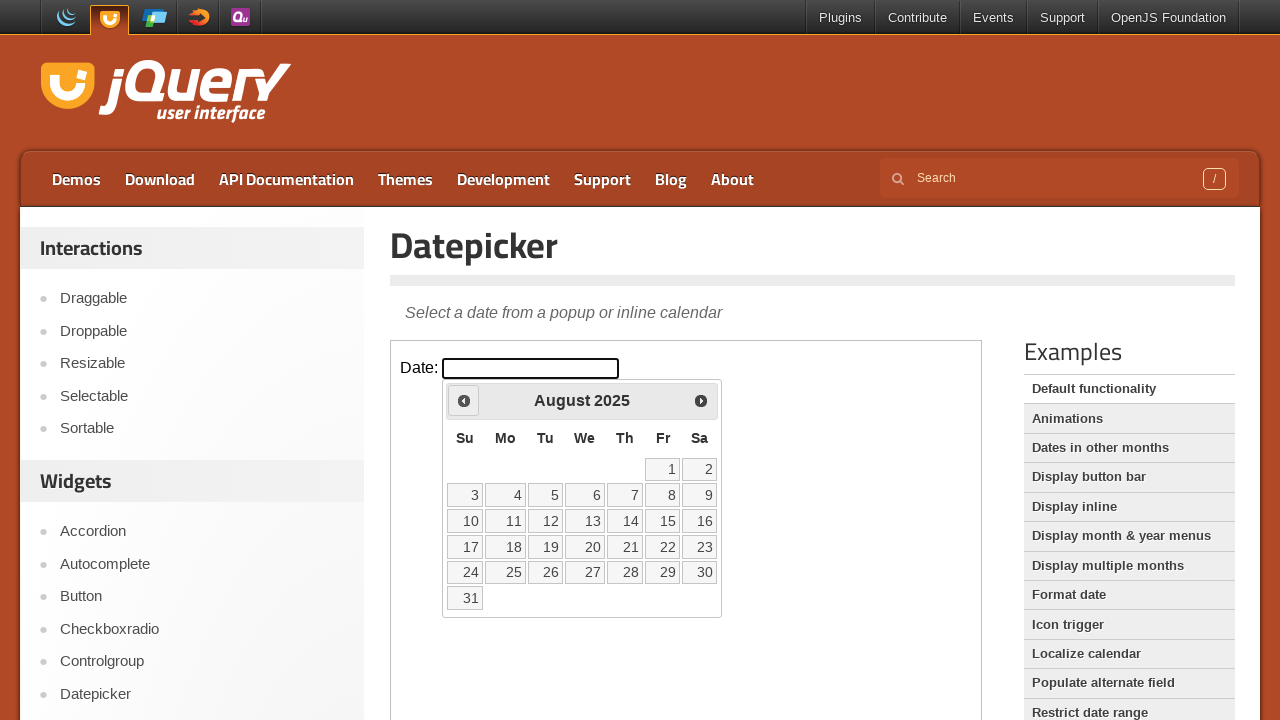

Waited 200ms for calendar to update
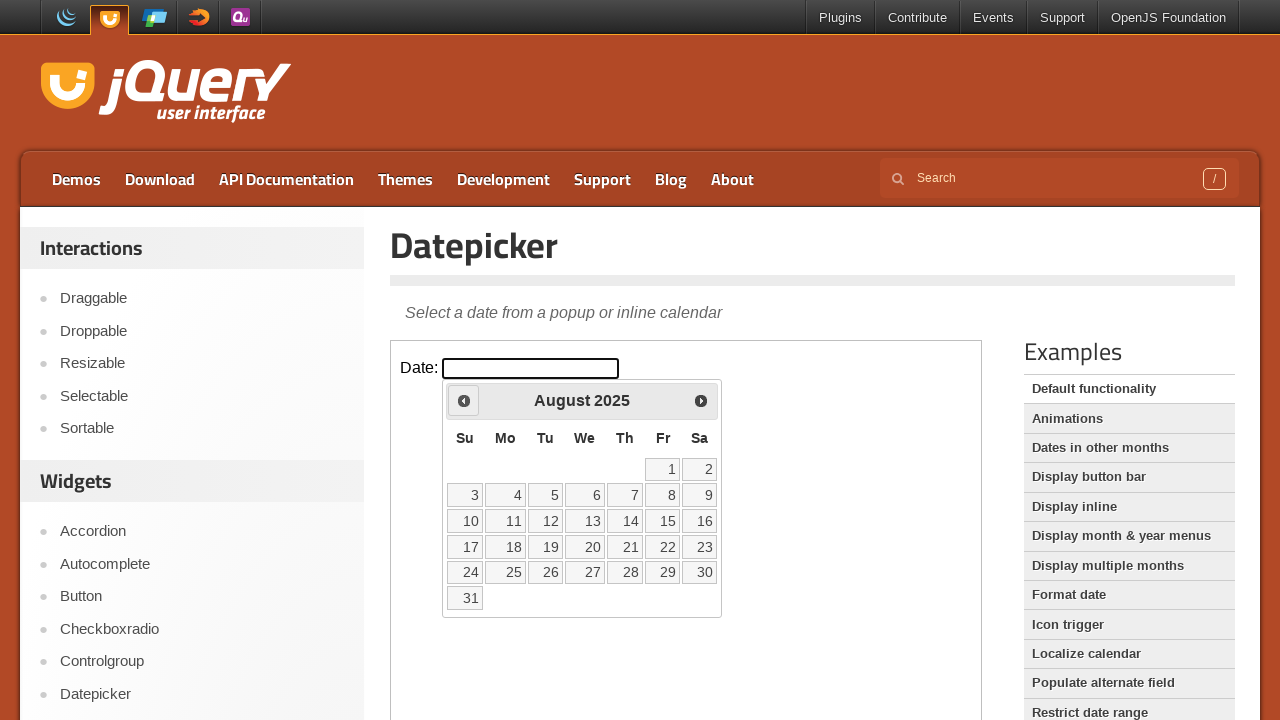

Retrieved current calendar date: August 2025
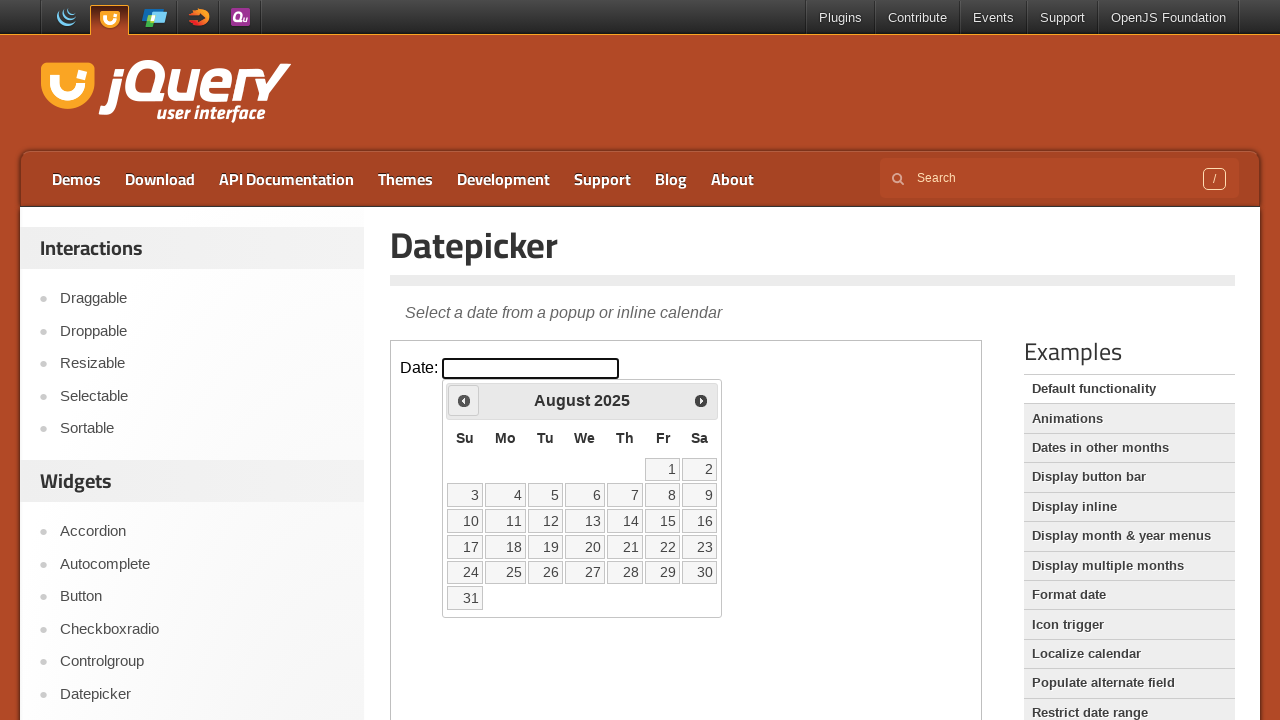

Clicked previous month button at (464, 400) on iframe.demo-frame >> internal:control=enter-frame >> .ui-icon.ui-icon-circle-tri
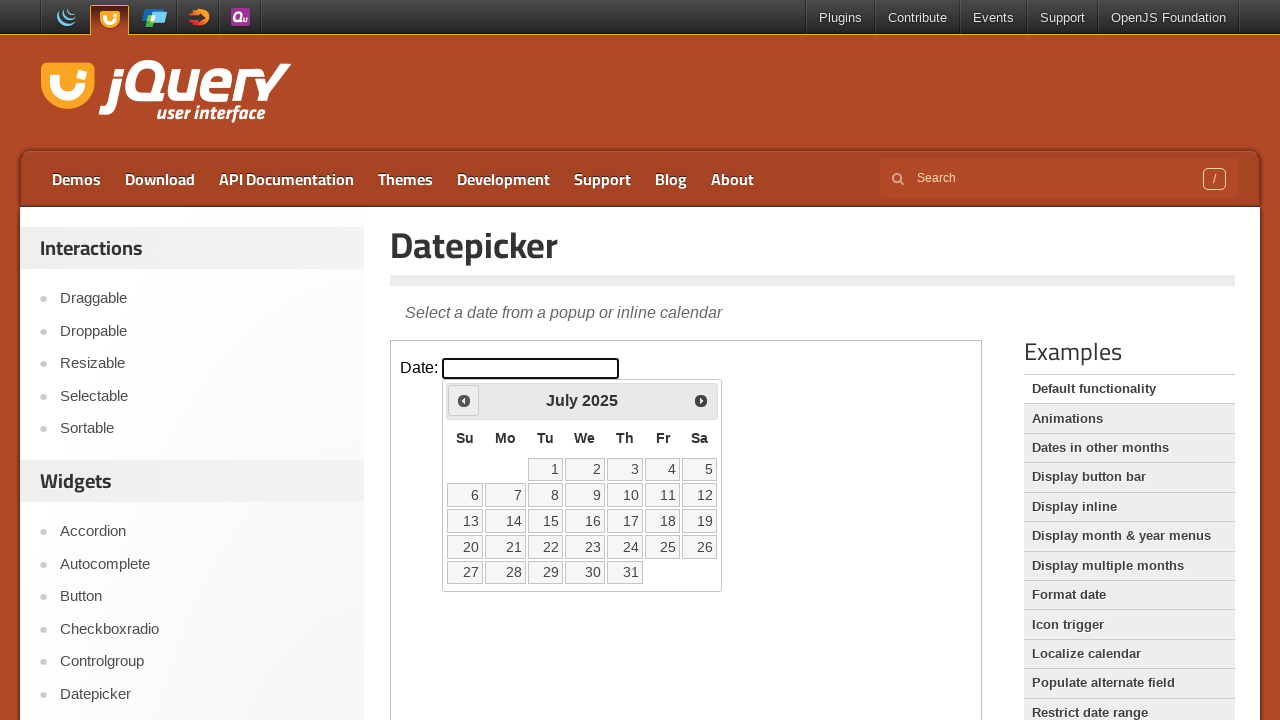

Waited 200ms for calendar to update
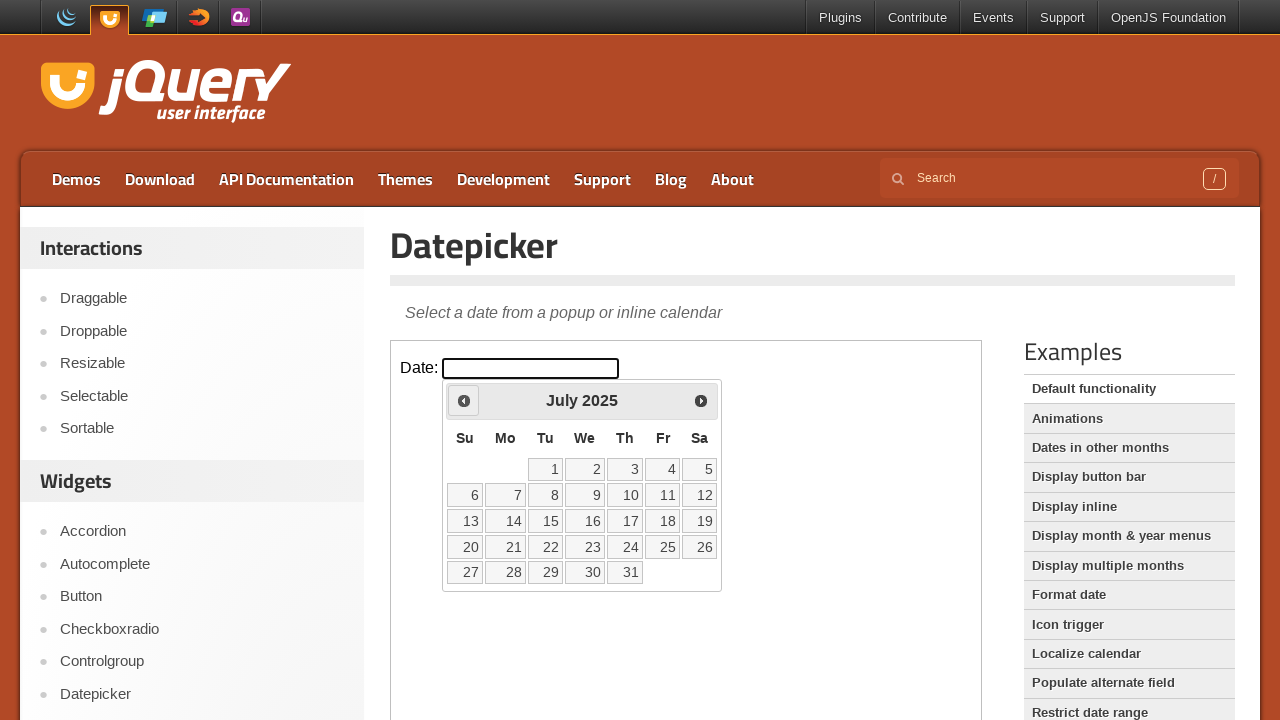

Retrieved current calendar date: July 2025
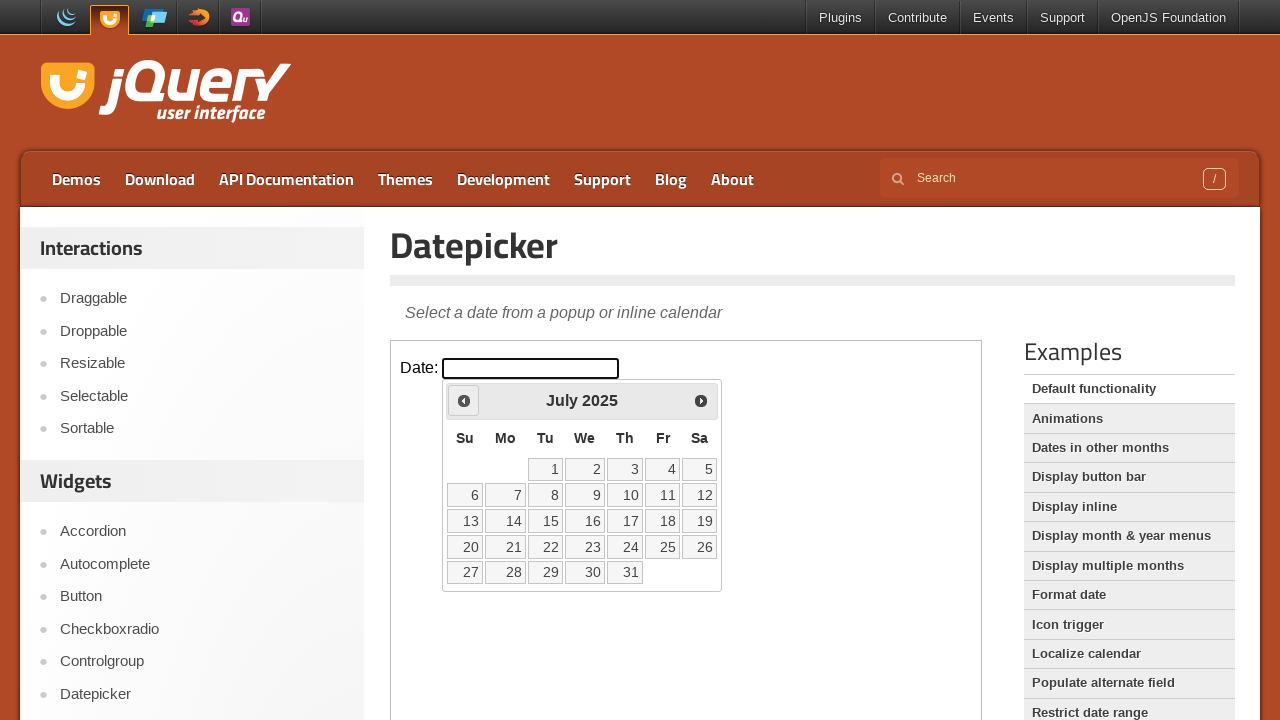

Clicked previous month button at (464, 400) on iframe.demo-frame >> internal:control=enter-frame >> .ui-icon.ui-icon-circle-tri
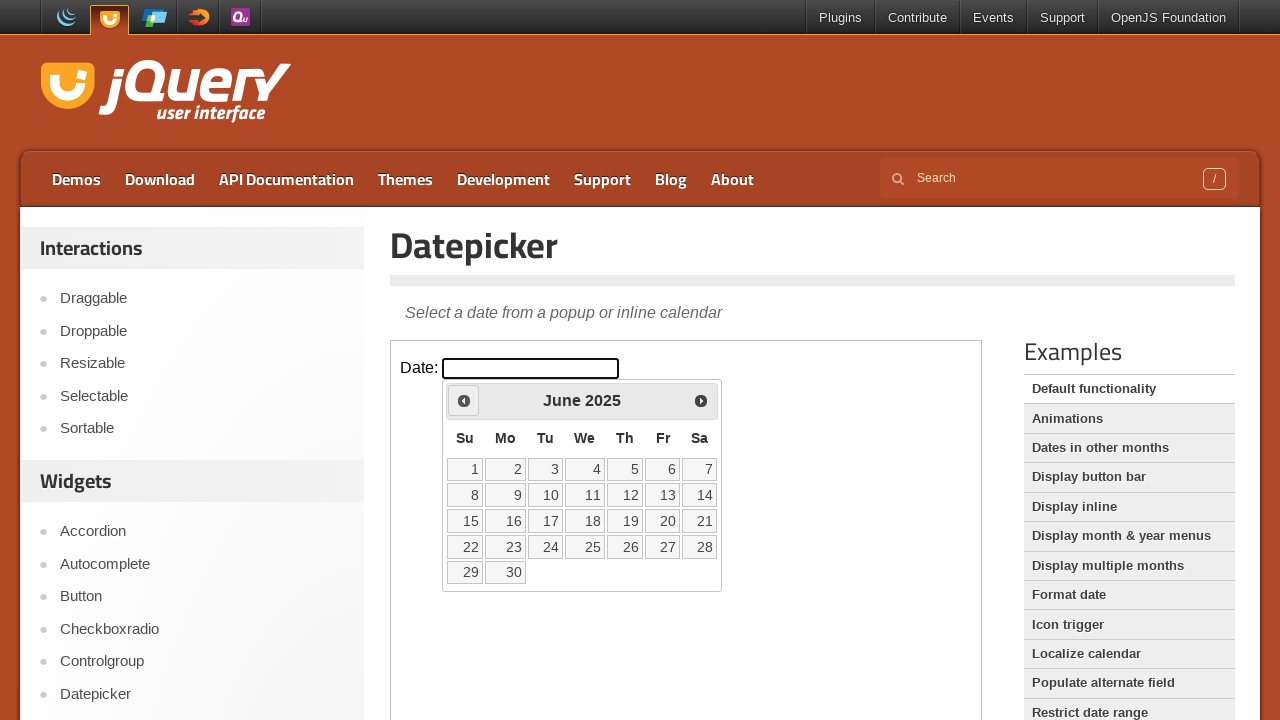

Waited 200ms for calendar to update
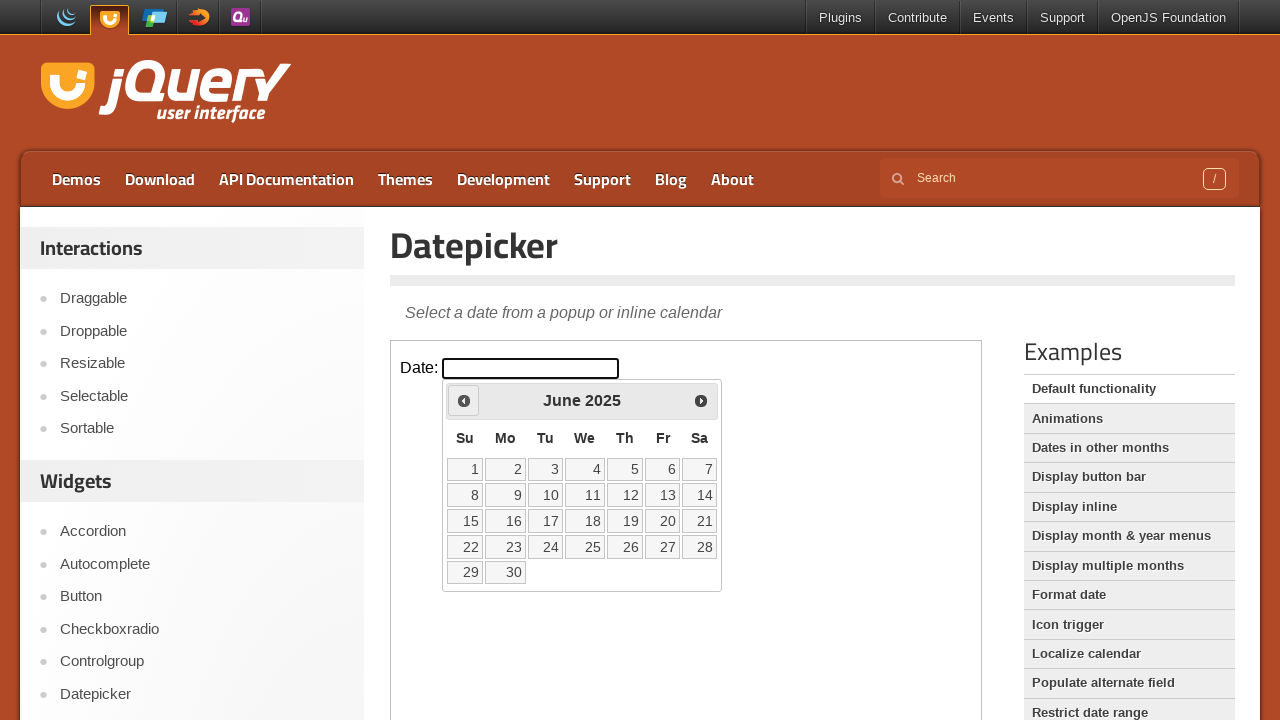

Retrieved current calendar date: June 2025
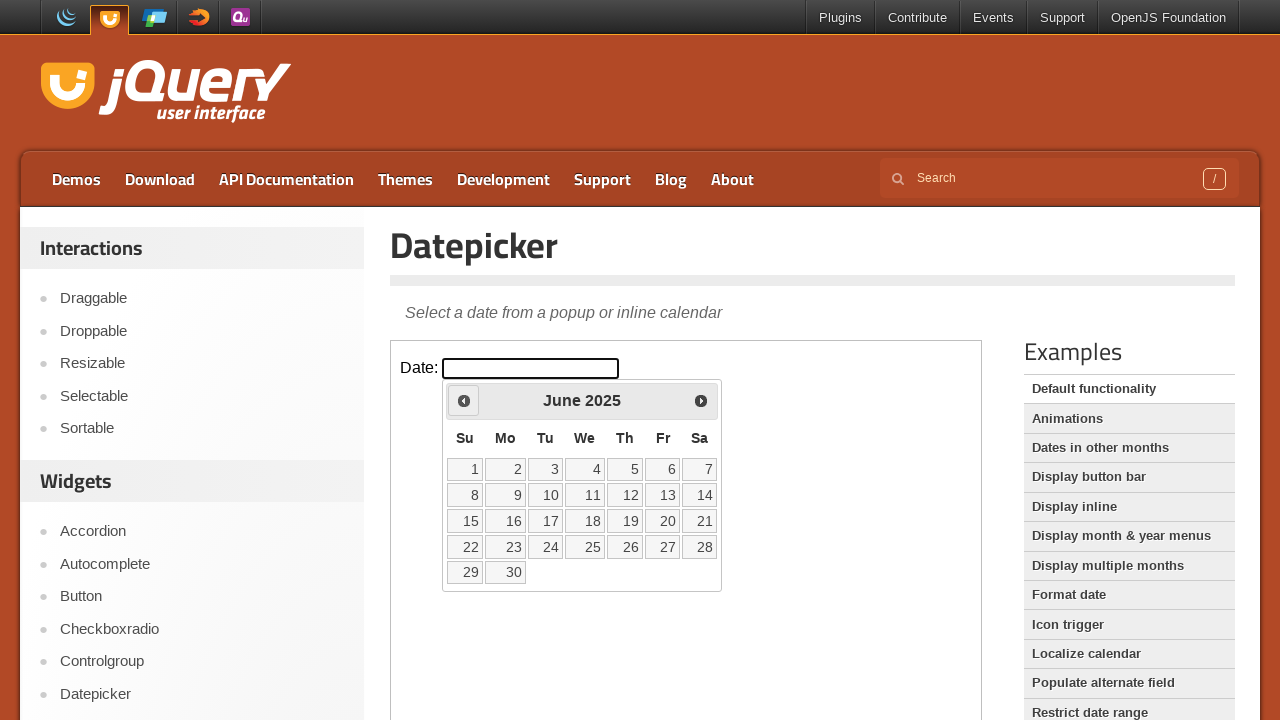

Clicked previous month button at (464, 400) on iframe.demo-frame >> internal:control=enter-frame >> .ui-icon.ui-icon-circle-tri
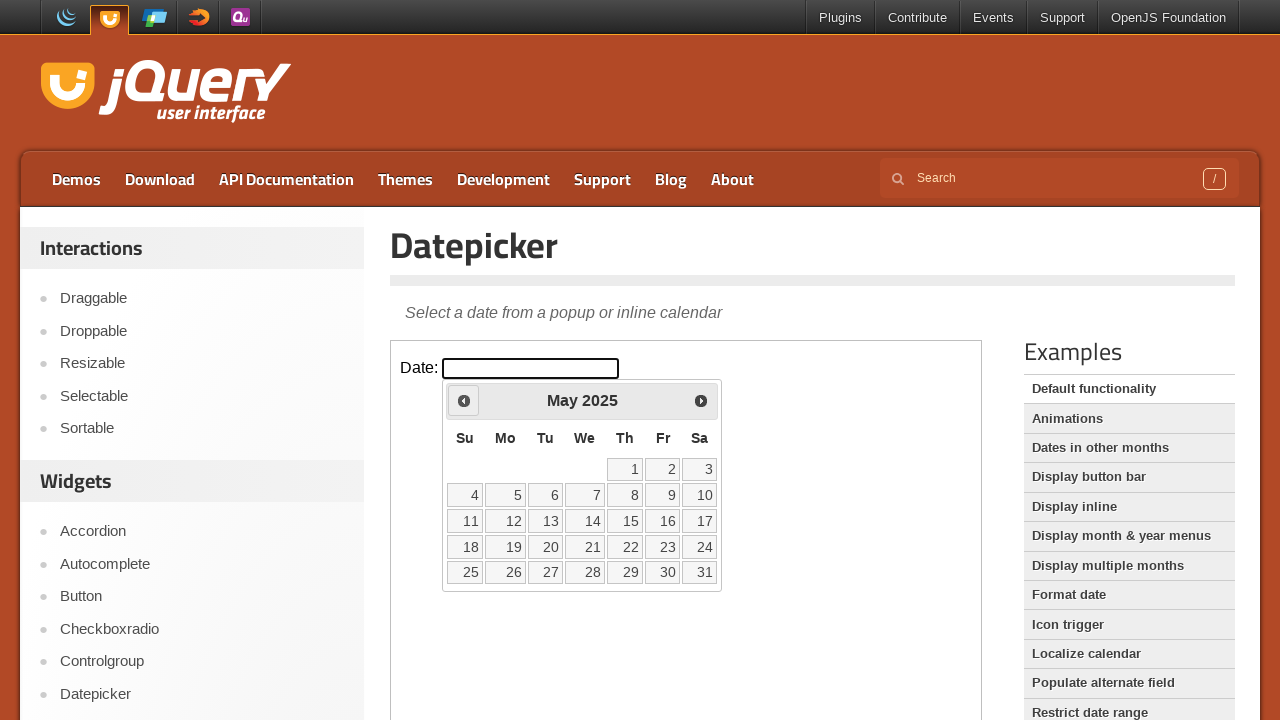

Waited 200ms for calendar to update
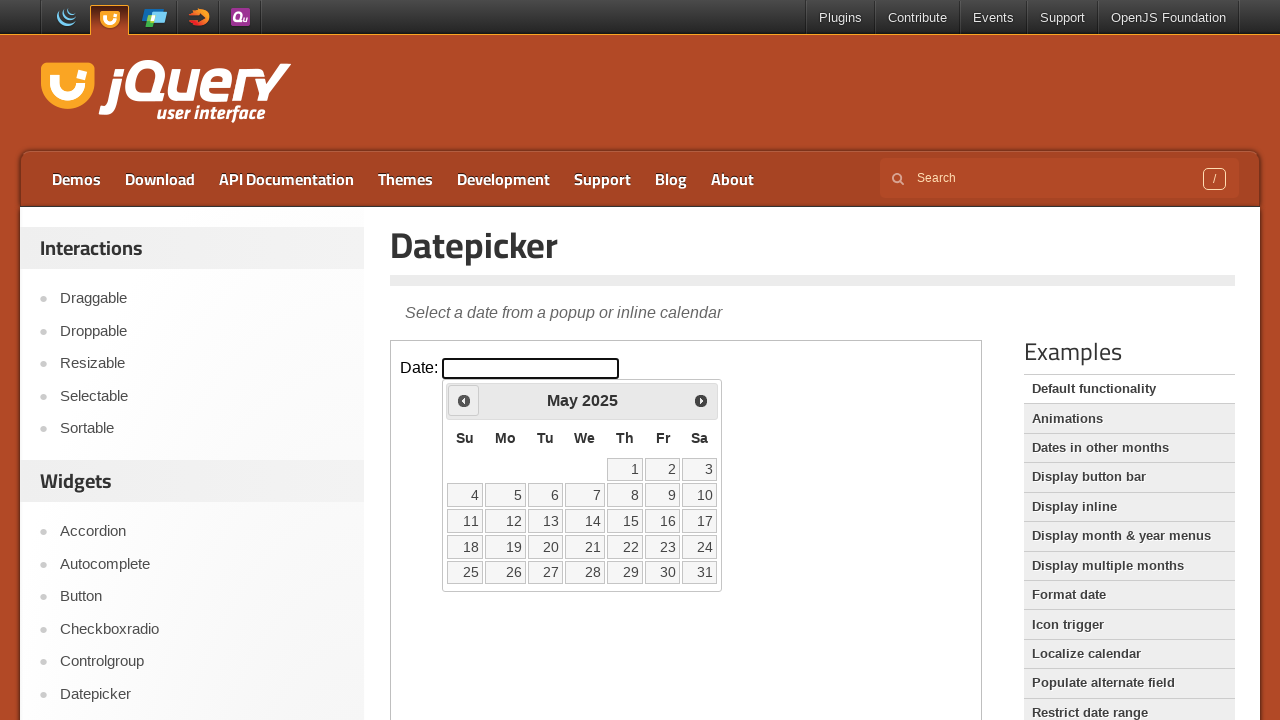

Retrieved current calendar date: May 2025
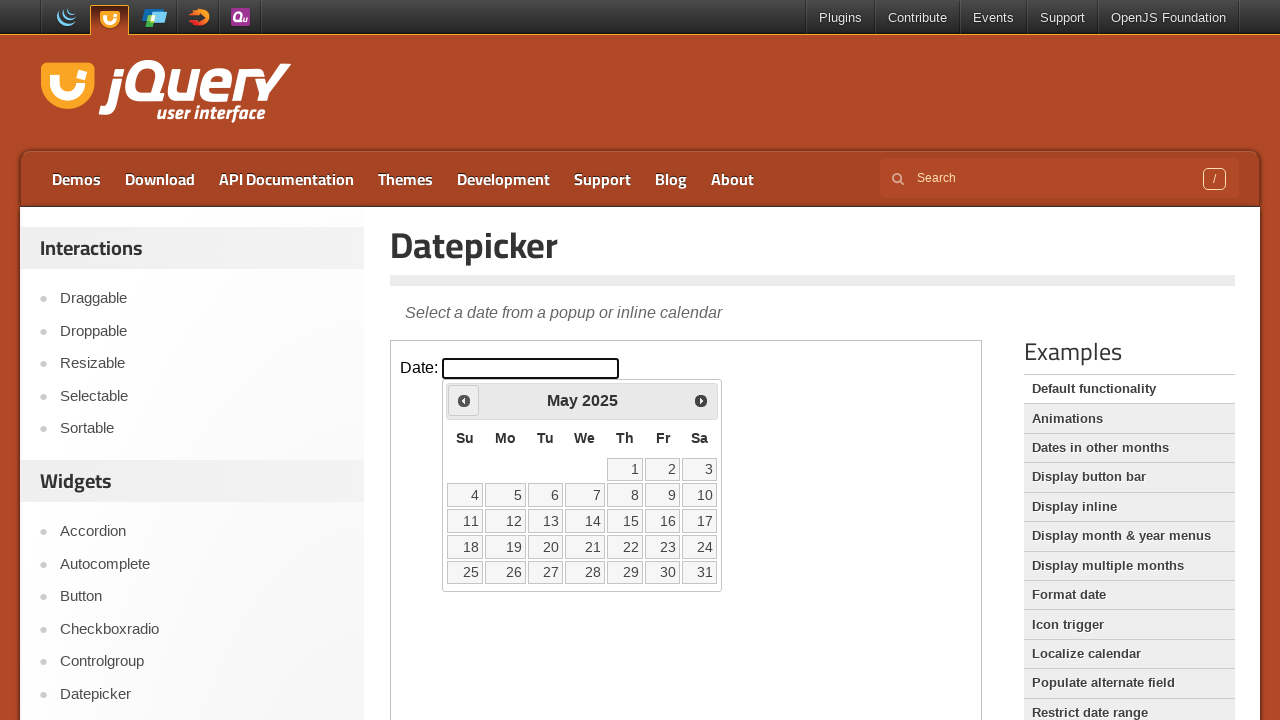

Clicked previous month button at (464, 400) on iframe.demo-frame >> internal:control=enter-frame >> .ui-icon.ui-icon-circle-tri
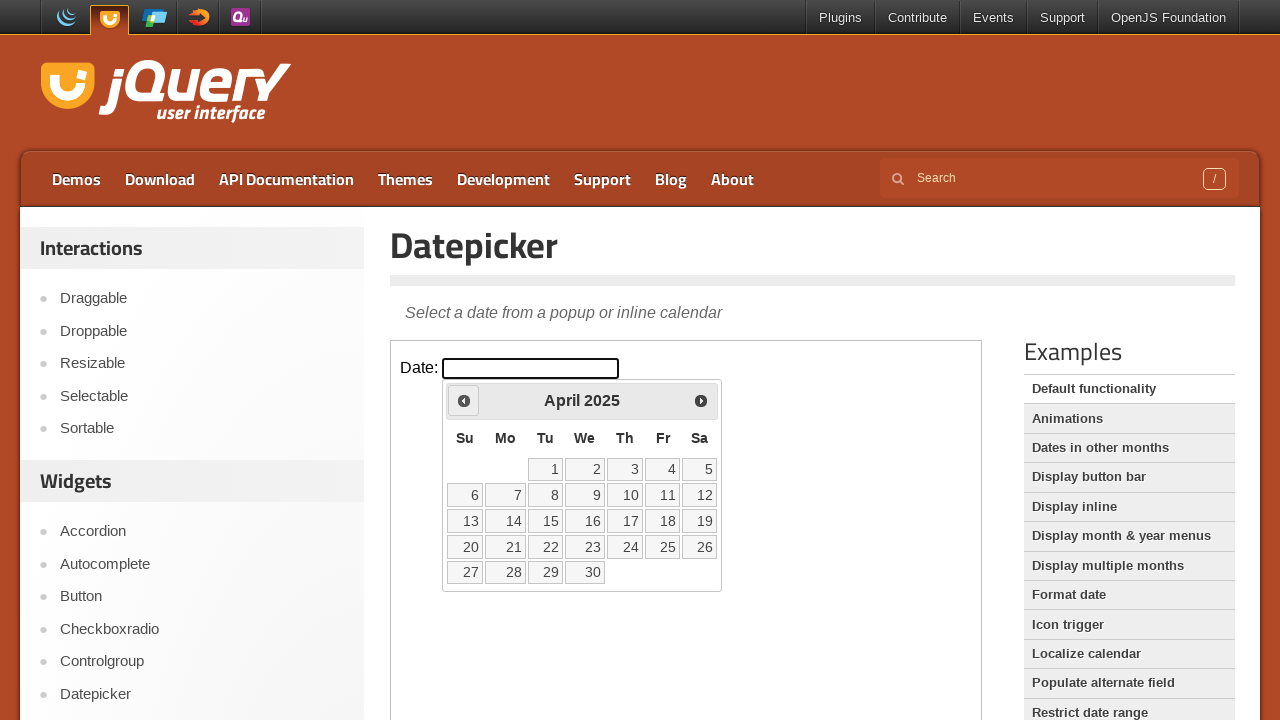

Waited 200ms for calendar to update
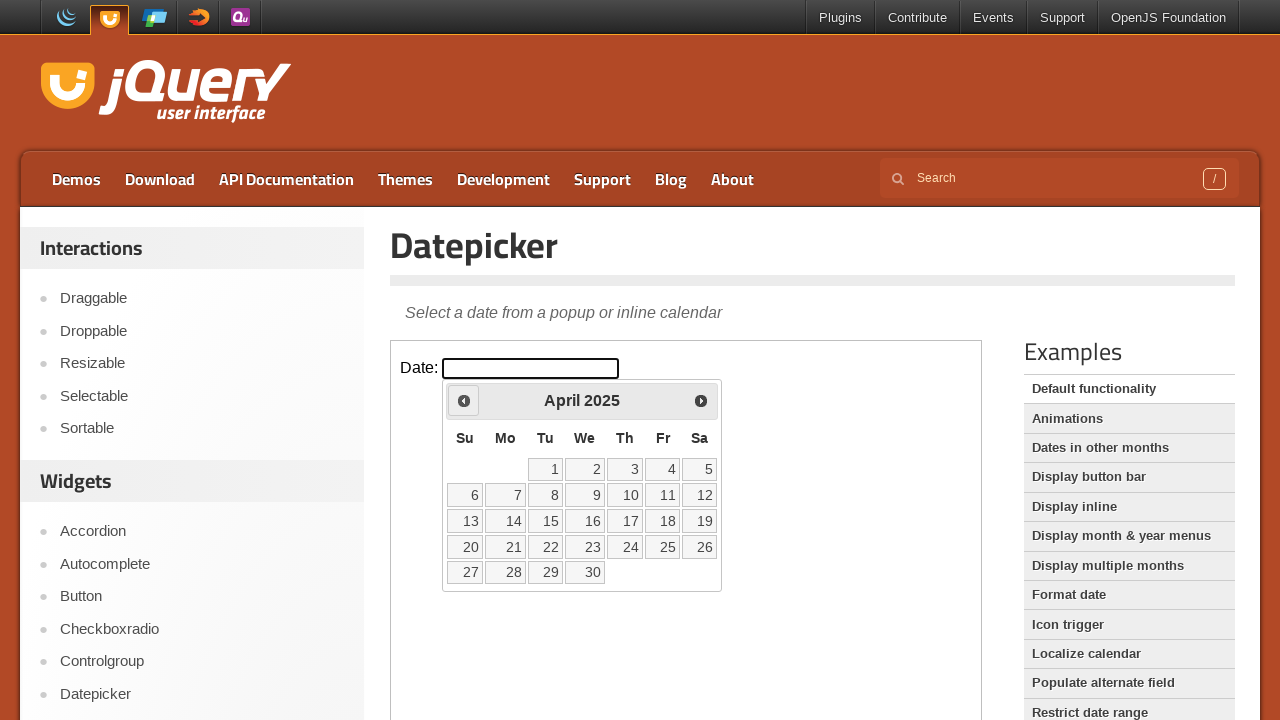

Retrieved current calendar date: April 2025
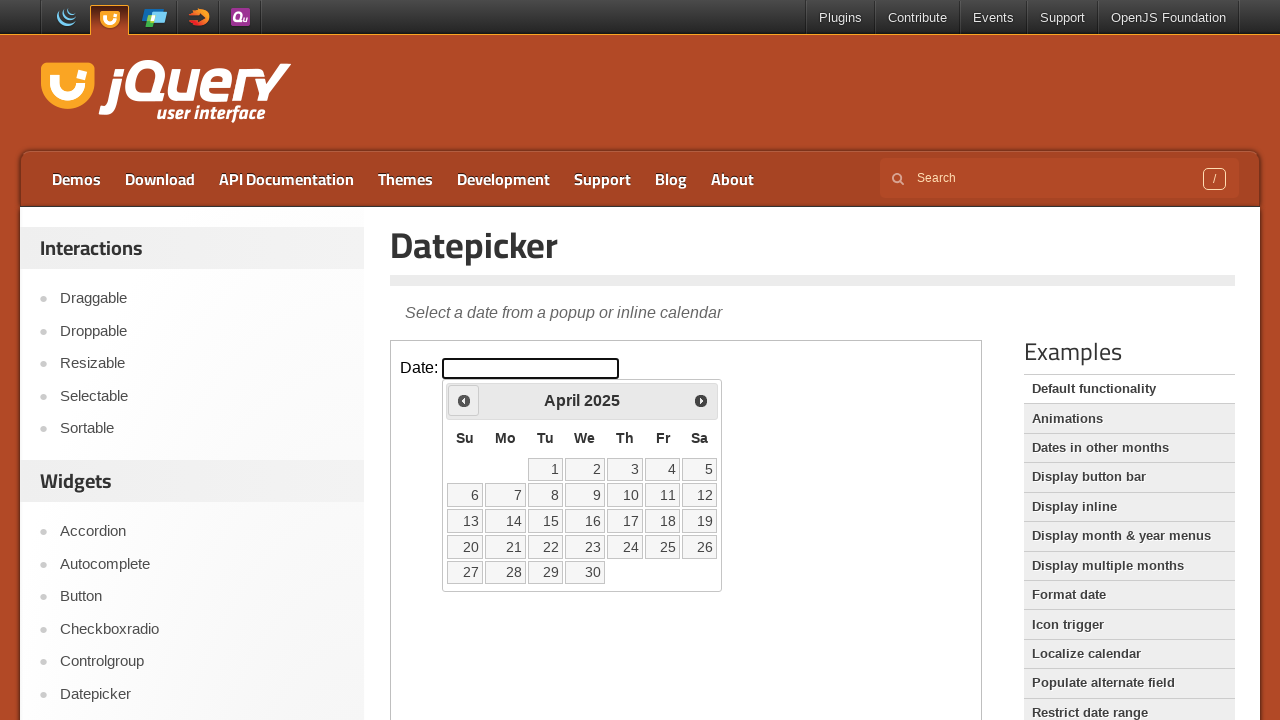

Clicked previous month button at (464, 400) on iframe.demo-frame >> internal:control=enter-frame >> .ui-icon.ui-icon-circle-tri
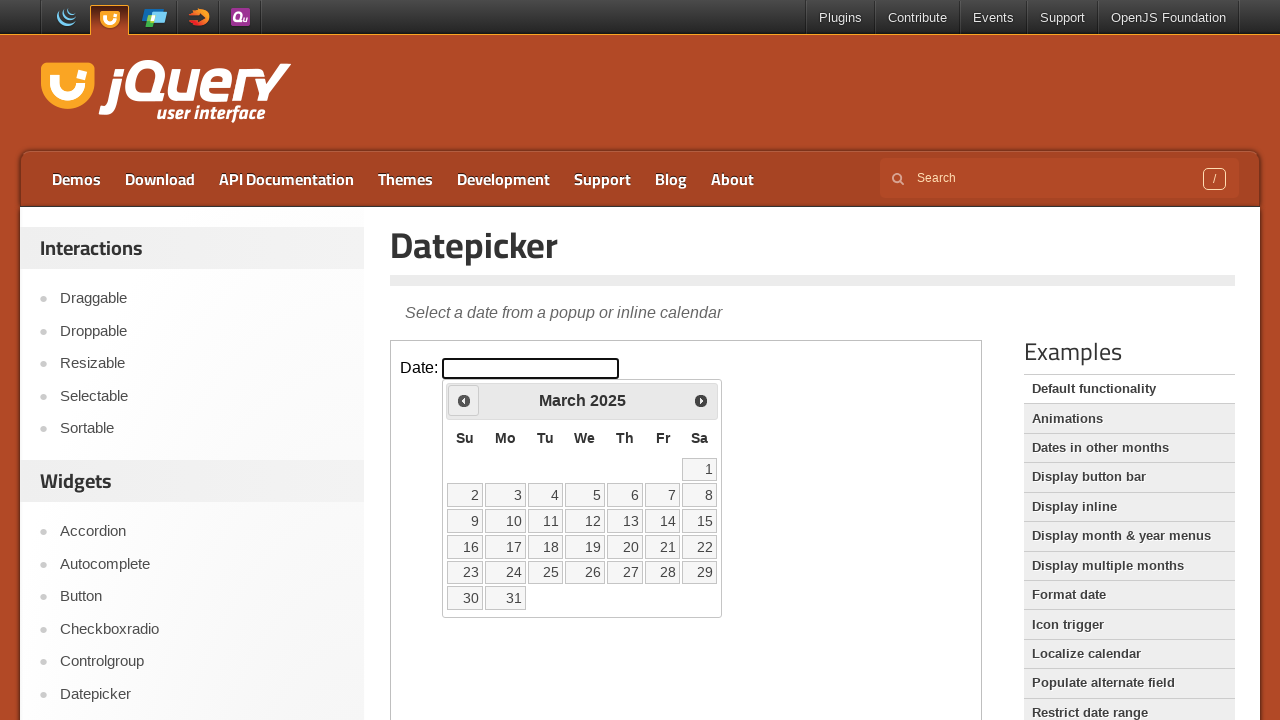

Waited 200ms for calendar to update
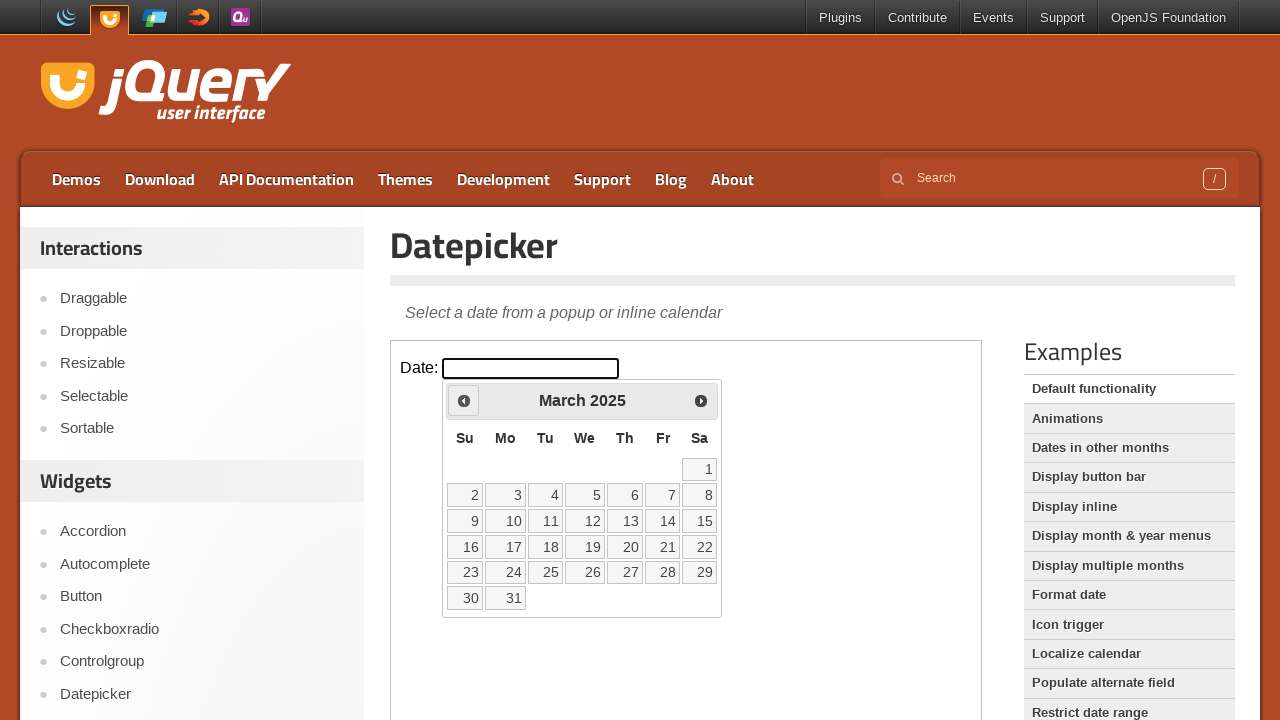

Retrieved current calendar date: March 2025
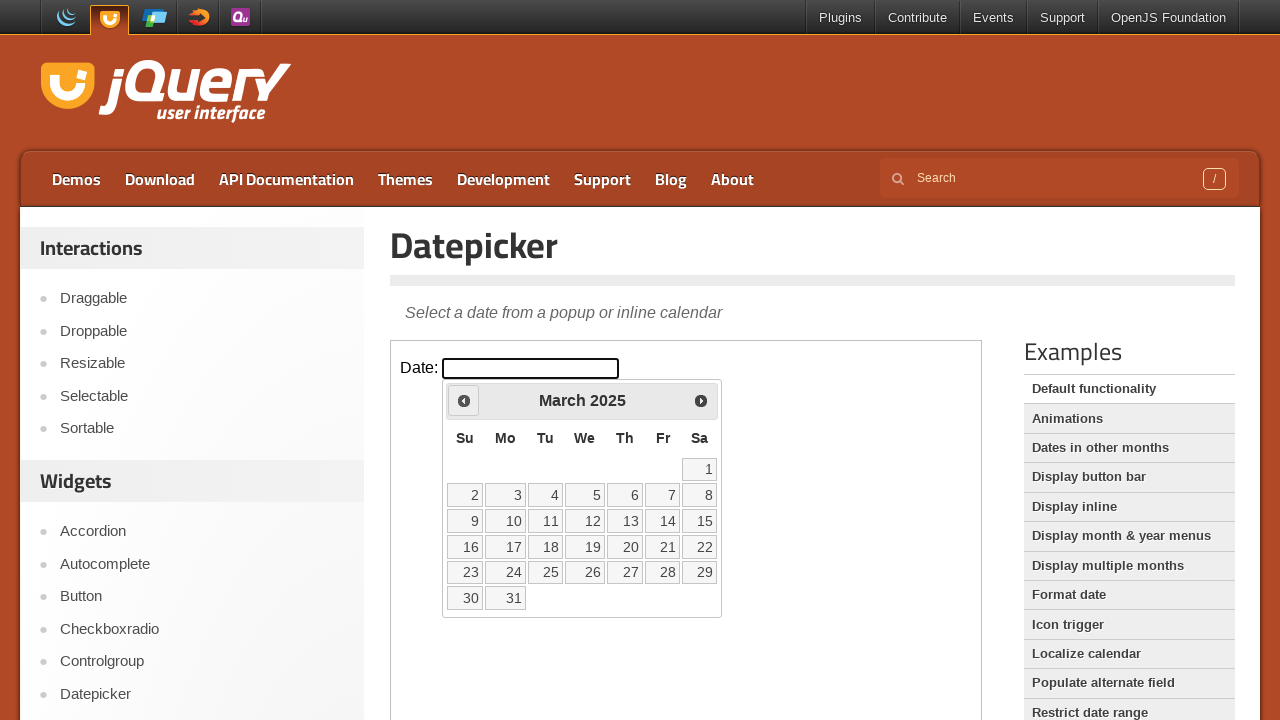

Clicked previous month button at (464, 400) on iframe.demo-frame >> internal:control=enter-frame >> .ui-icon.ui-icon-circle-tri
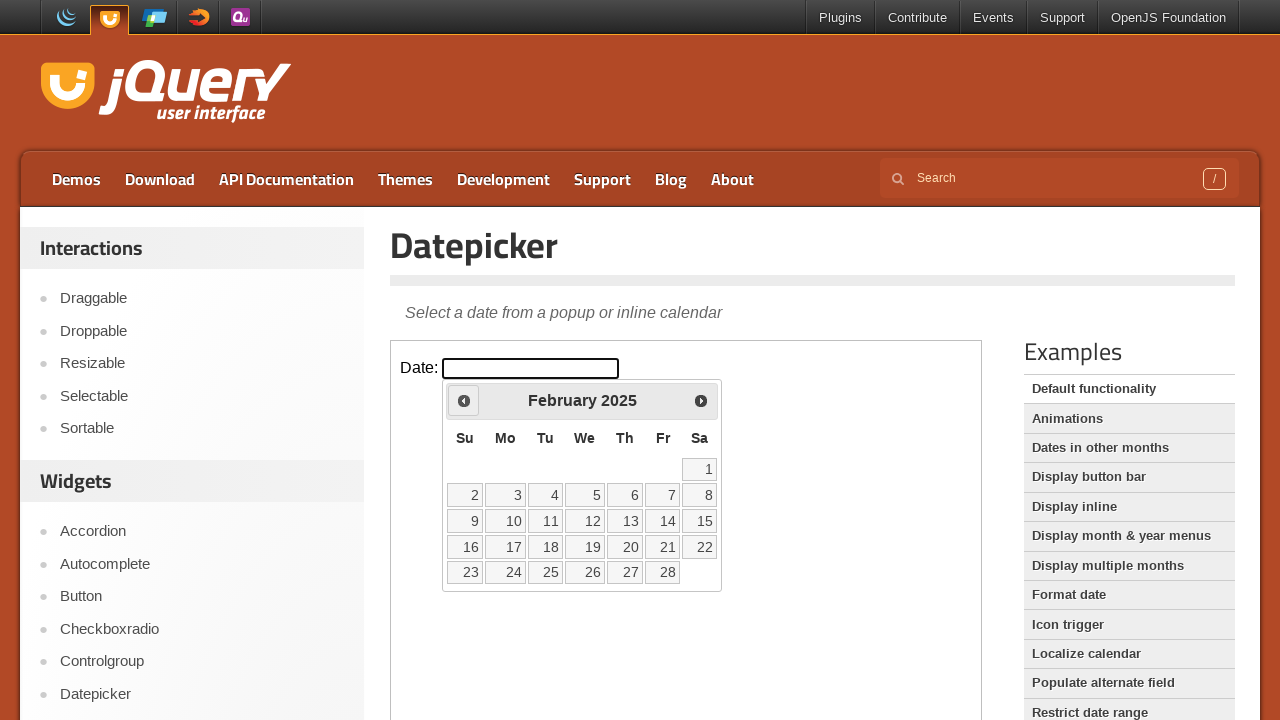

Waited 200ms for calendar to update
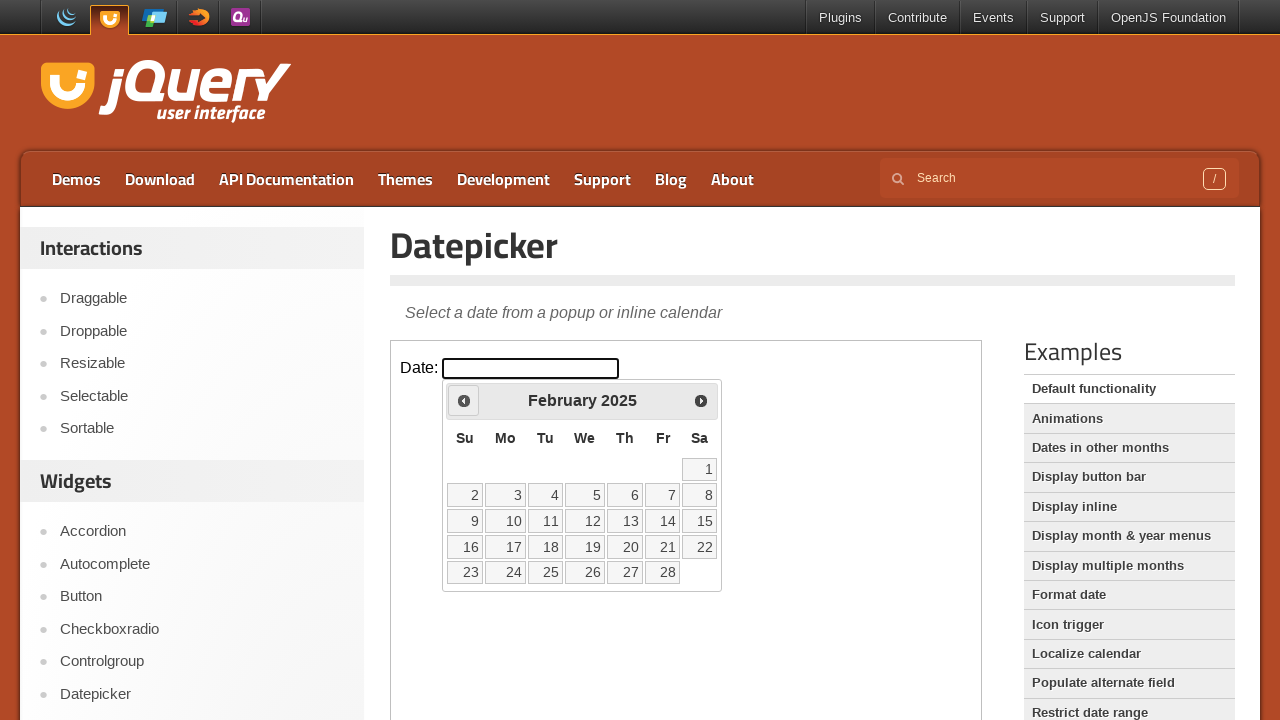

Retrieved current calendar date: February 2025
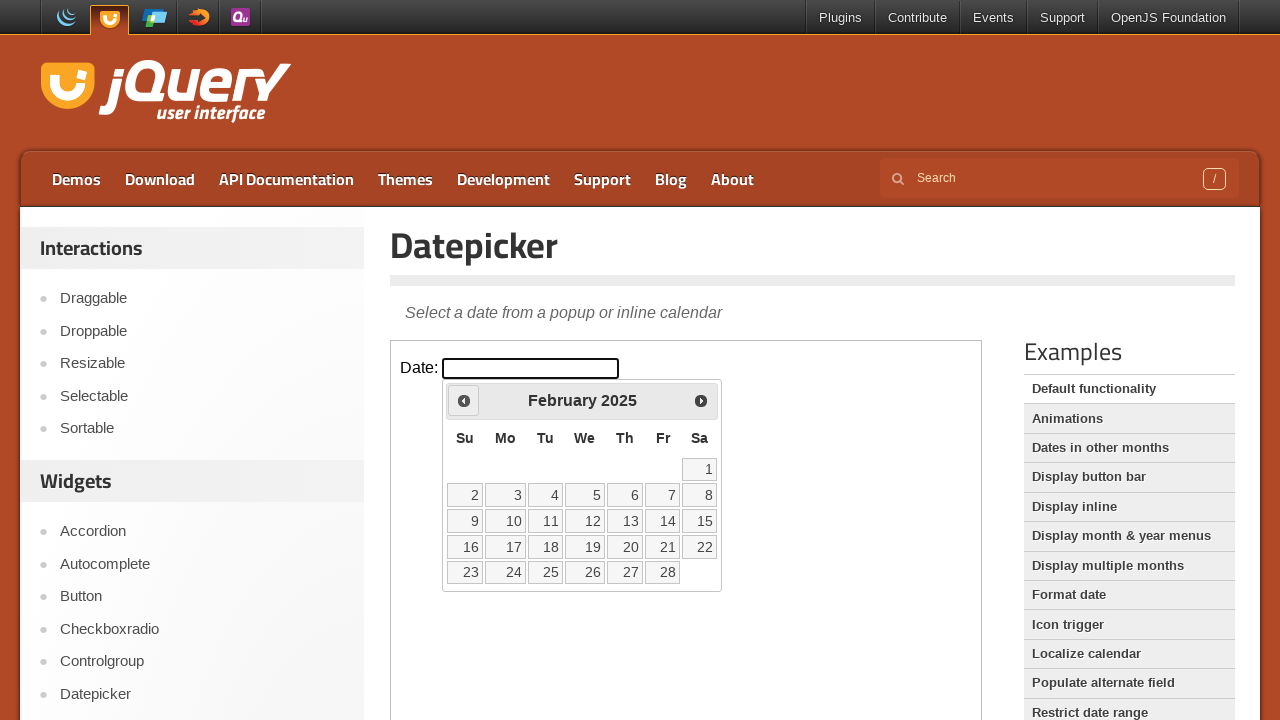

Clicked previous month button at (464, 400) on iframe.demo-frame >> internal:control=enter-frame >> .ui-icon.ui-icon-circle-tri
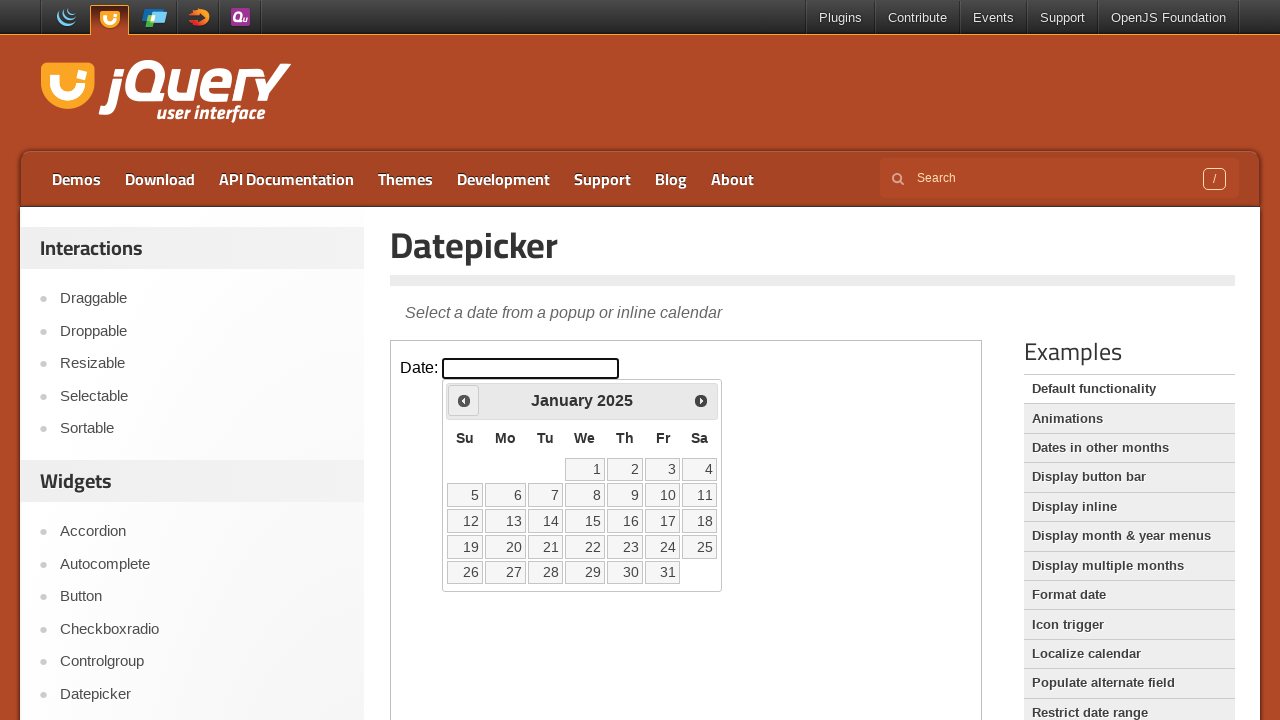

Waited 200ms for calendar to update
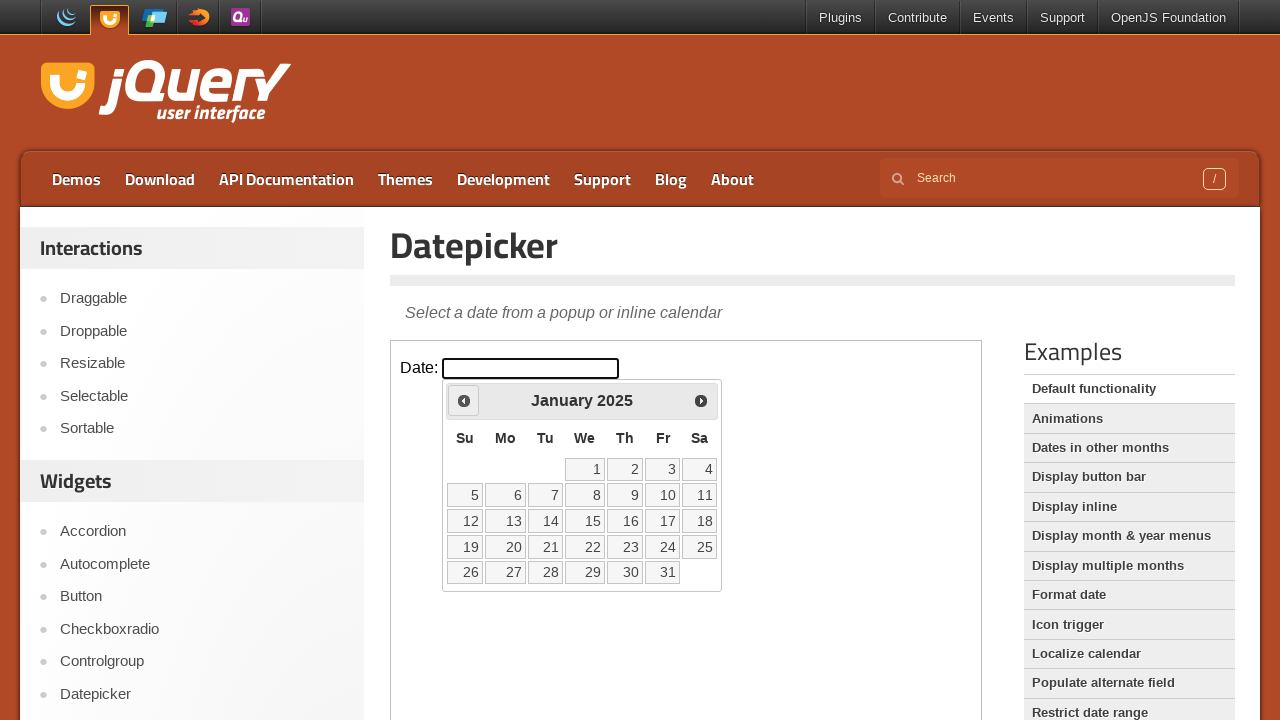

Retrieved current calendar date: January 2025
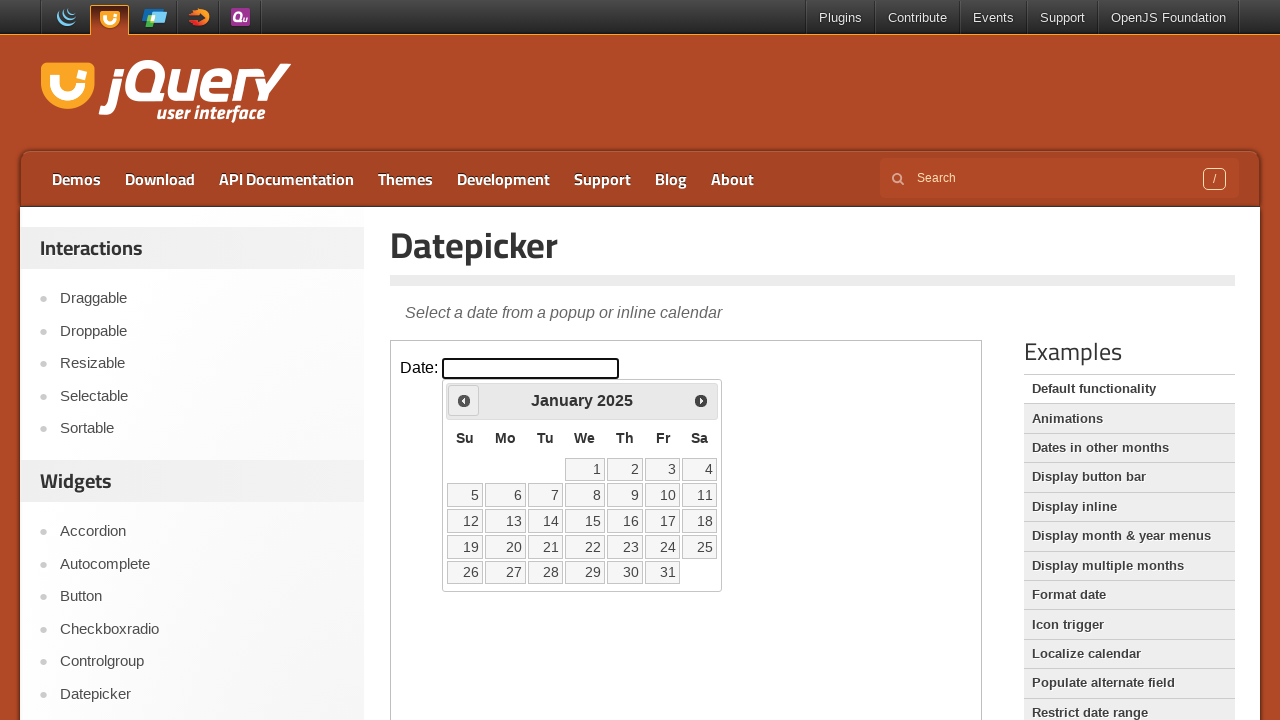

Clicked previous month button at (464, 400) on iframe.demo-frame >> internal:control=enter-frame >> .ui-icon.ui-icon-circle-tri
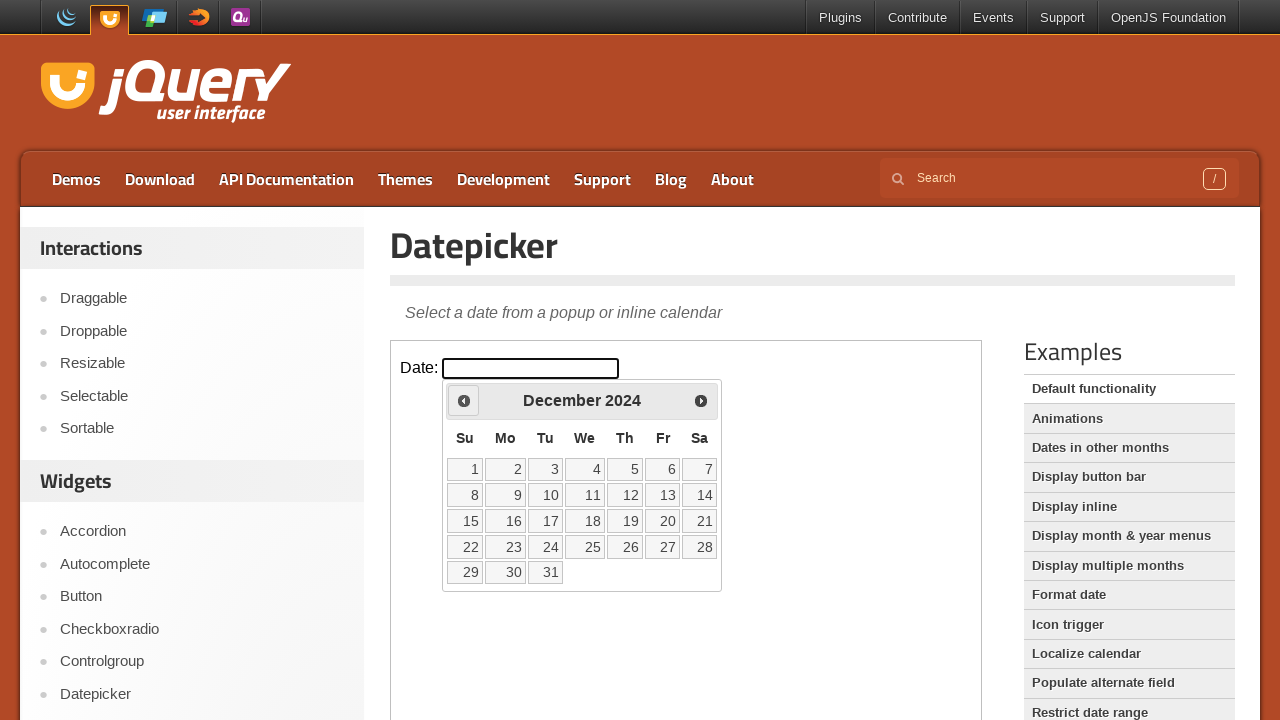

Waited 200ms for calendar to update
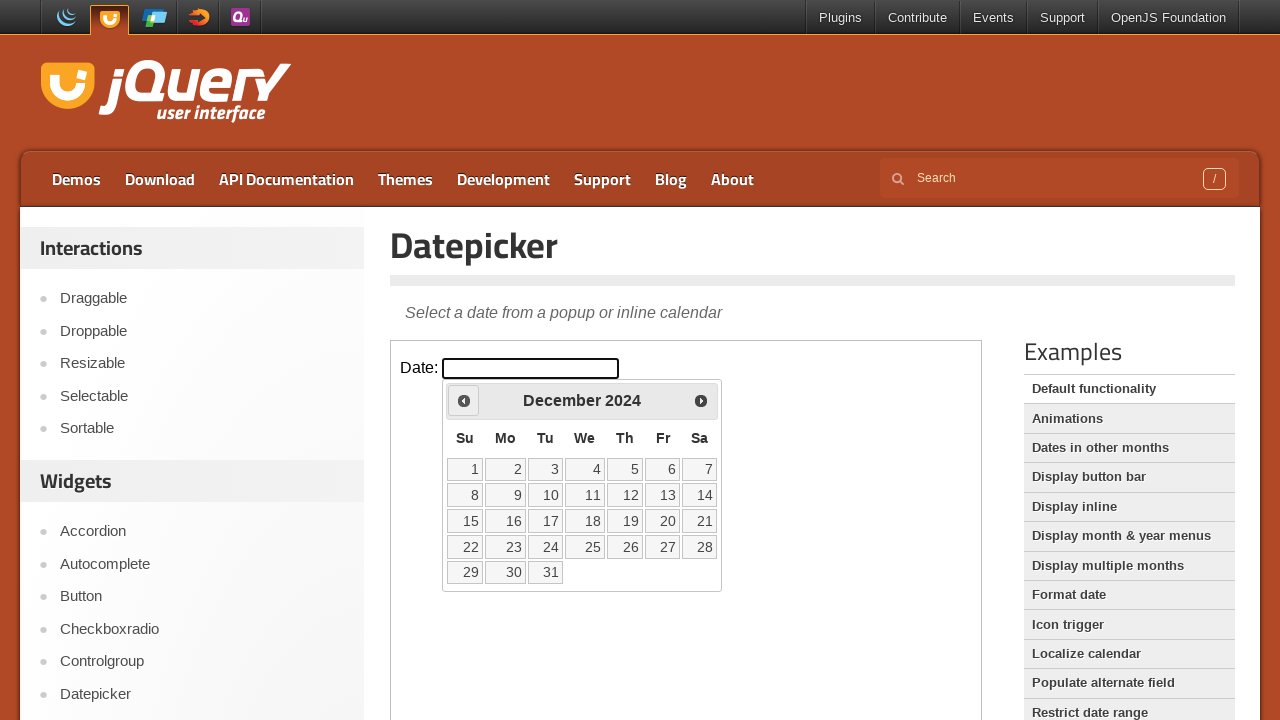

Retrieved current calendar date: December 2024
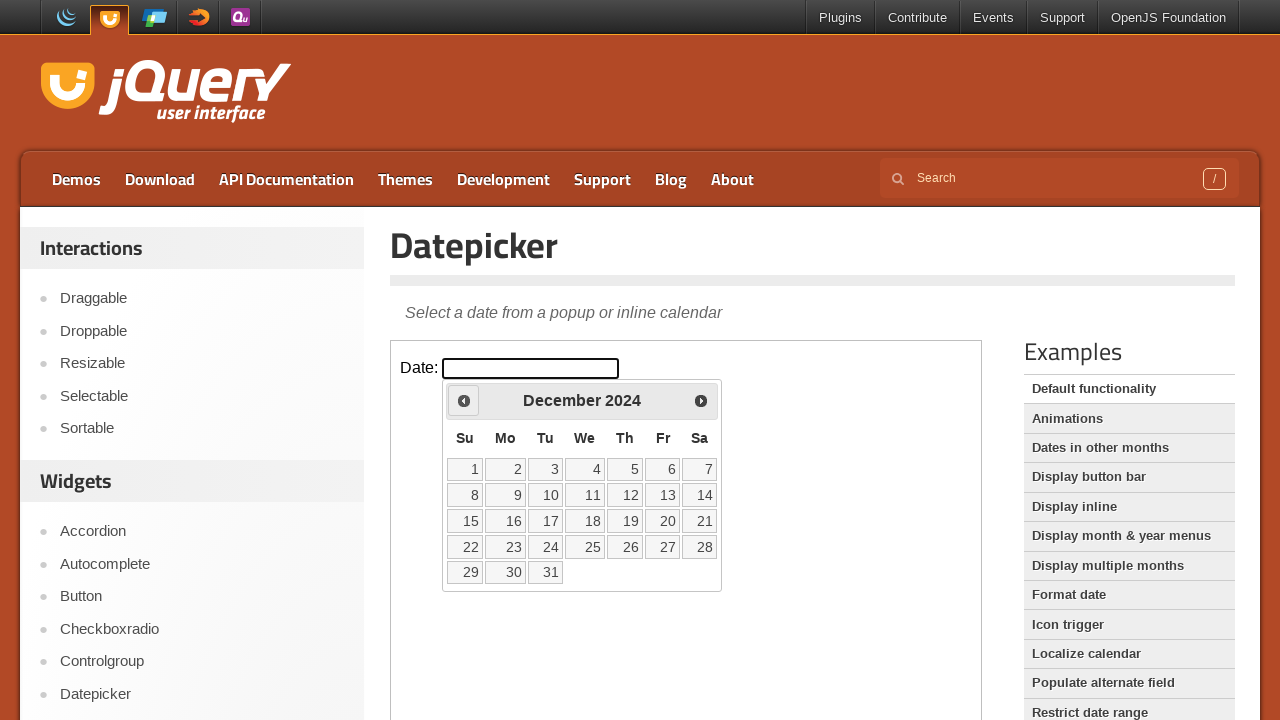

Clicked previous month button at (464, 400) on iframe.demo-frame >> internal:control=enter-frame >> .ui-icon.ui-icon-circle-tri
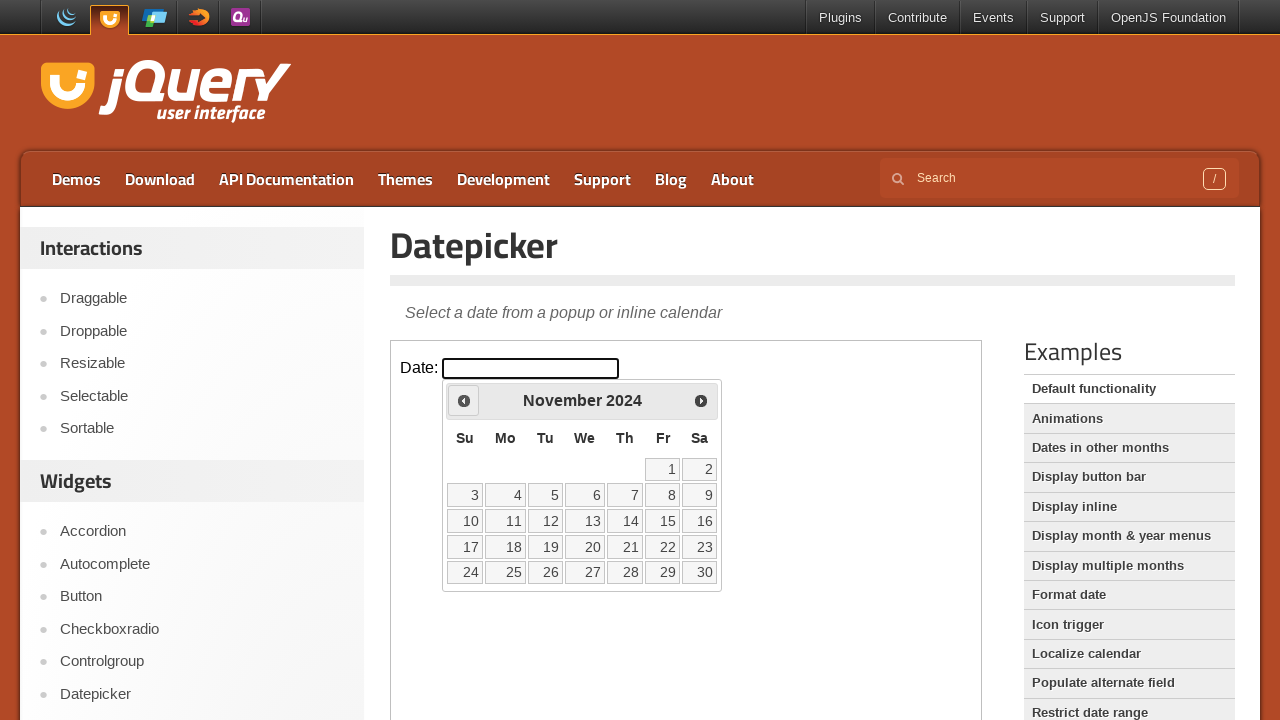

Waited 200ms for calendar to update
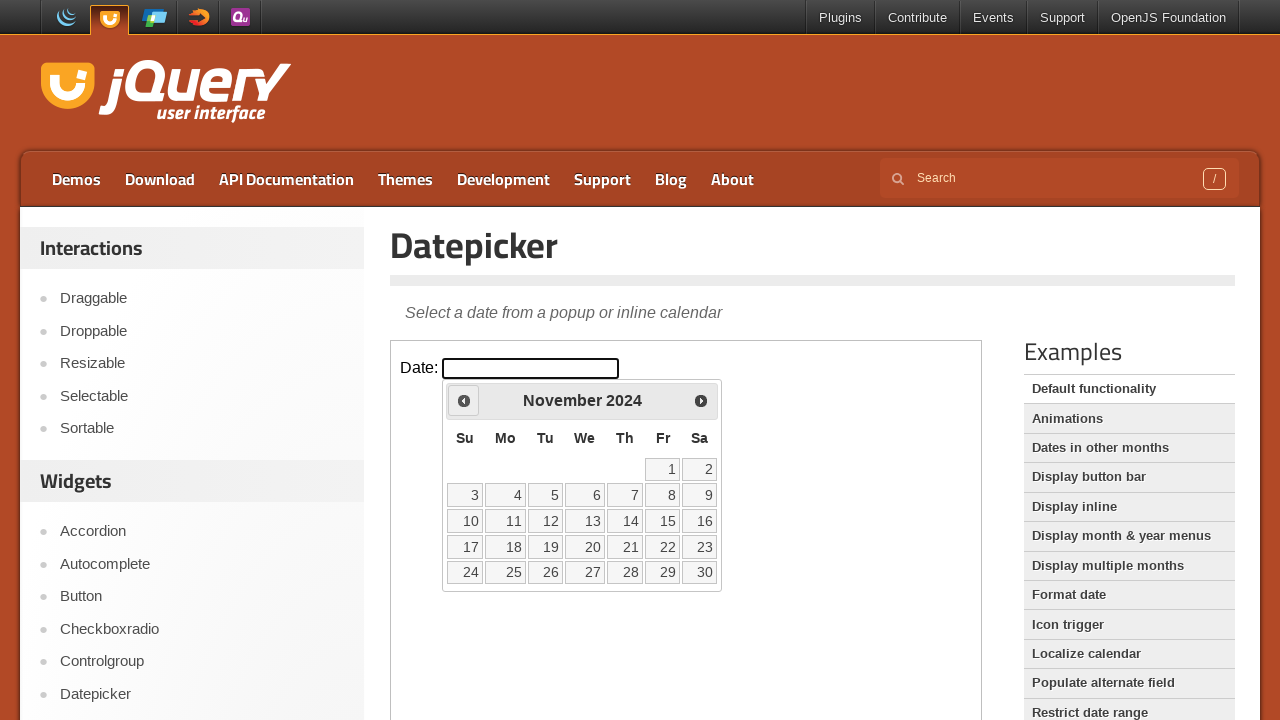

Retrieved current calendar date: November 2024
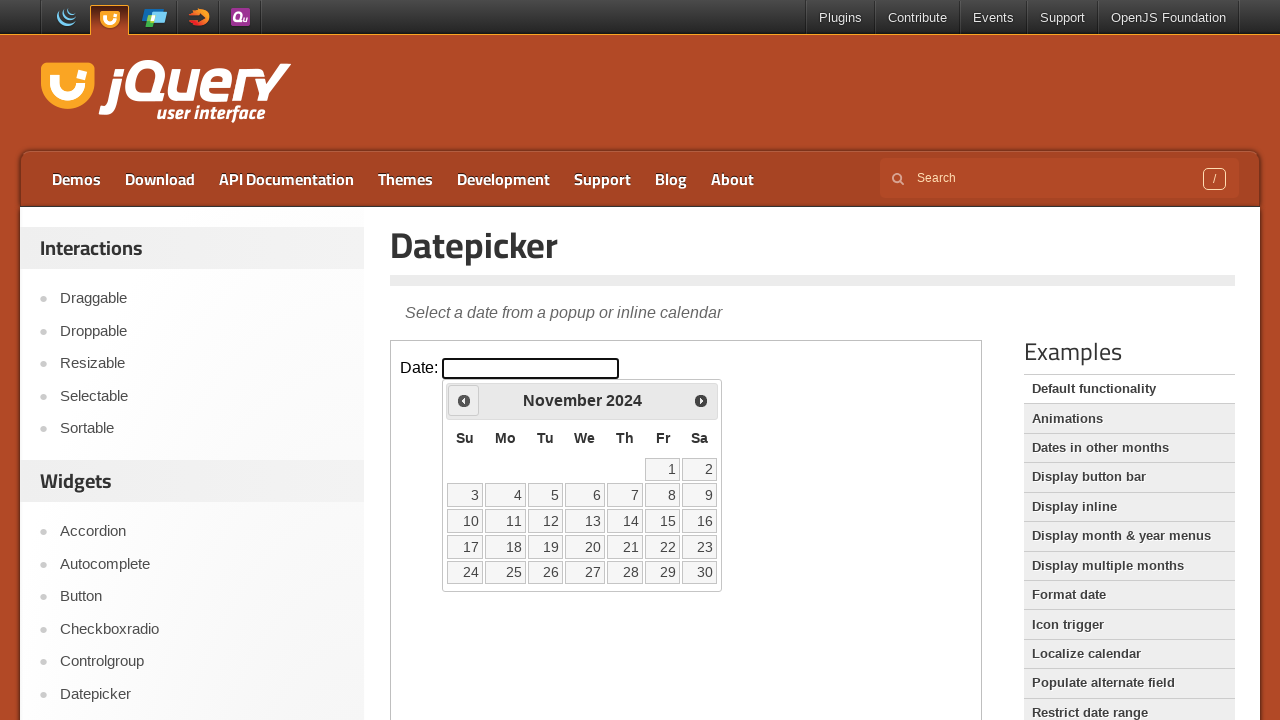

Clicked previous month button at (464, 400) on iframe.demo-frame >> internal:control=enter-frame >> .ui-icon.ui-icon-circle-tri
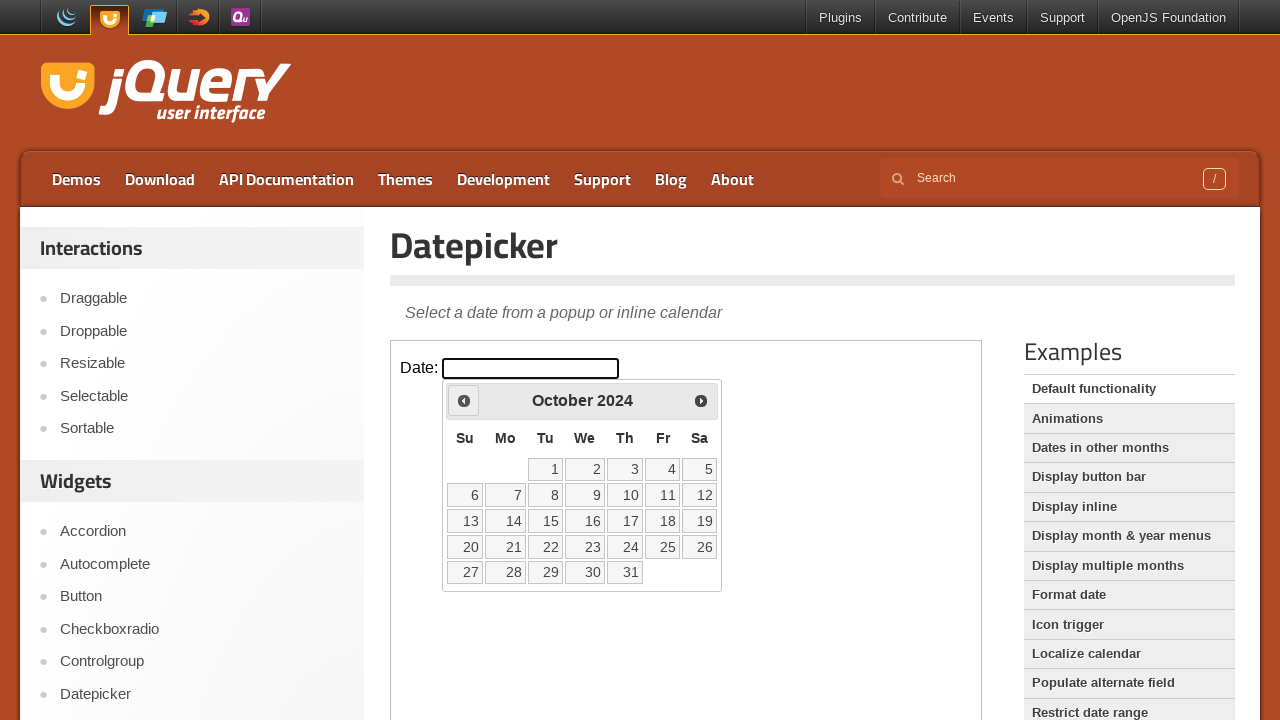

Waited 200ms for calendar to update
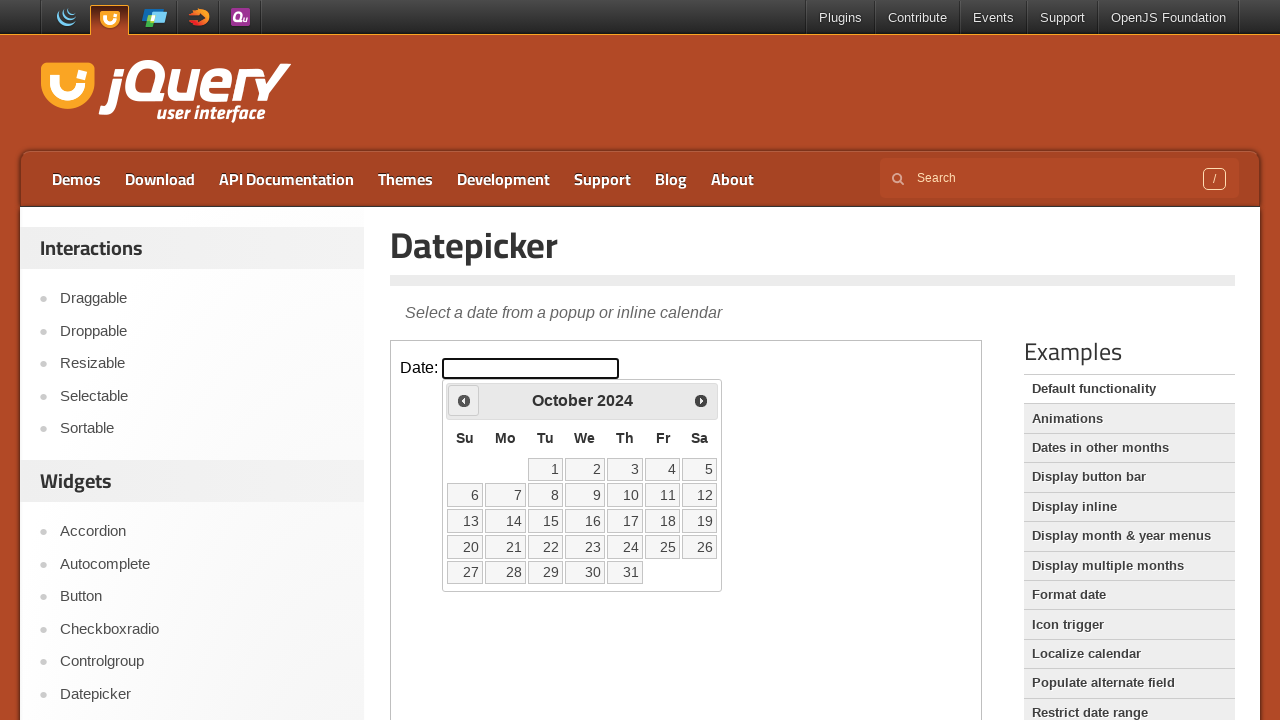

Retrieved current calendar date: October 2024
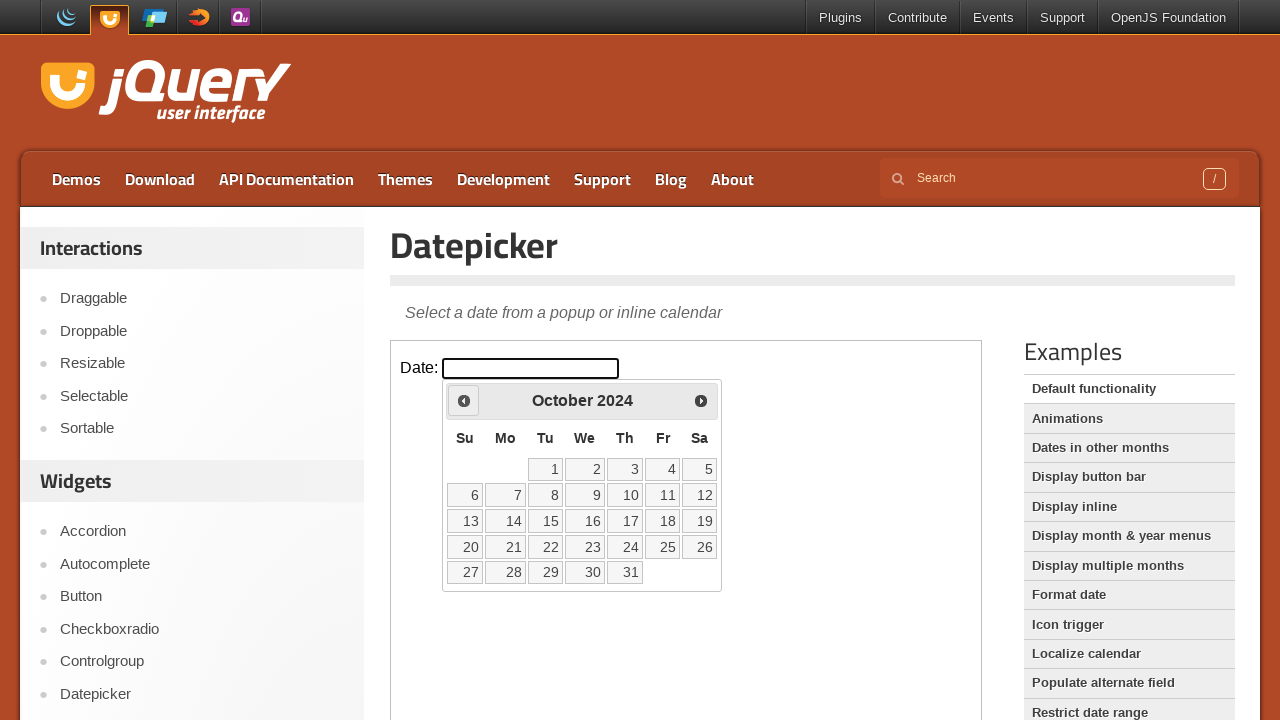

Clicked previous month button at (464, 400) on iframe.demo-frame >> internal:control=enter-frame >> .ui-icon.ui-icon-circle-tri
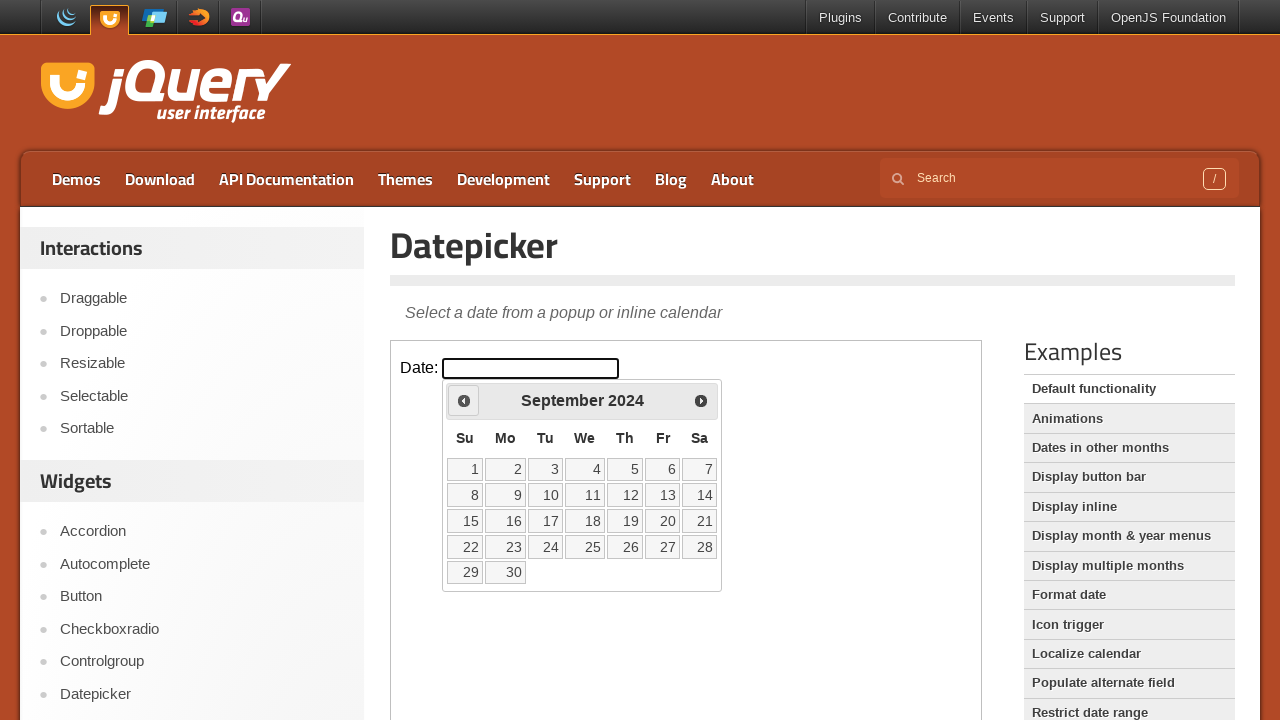

Waited 200ms for calendar to update
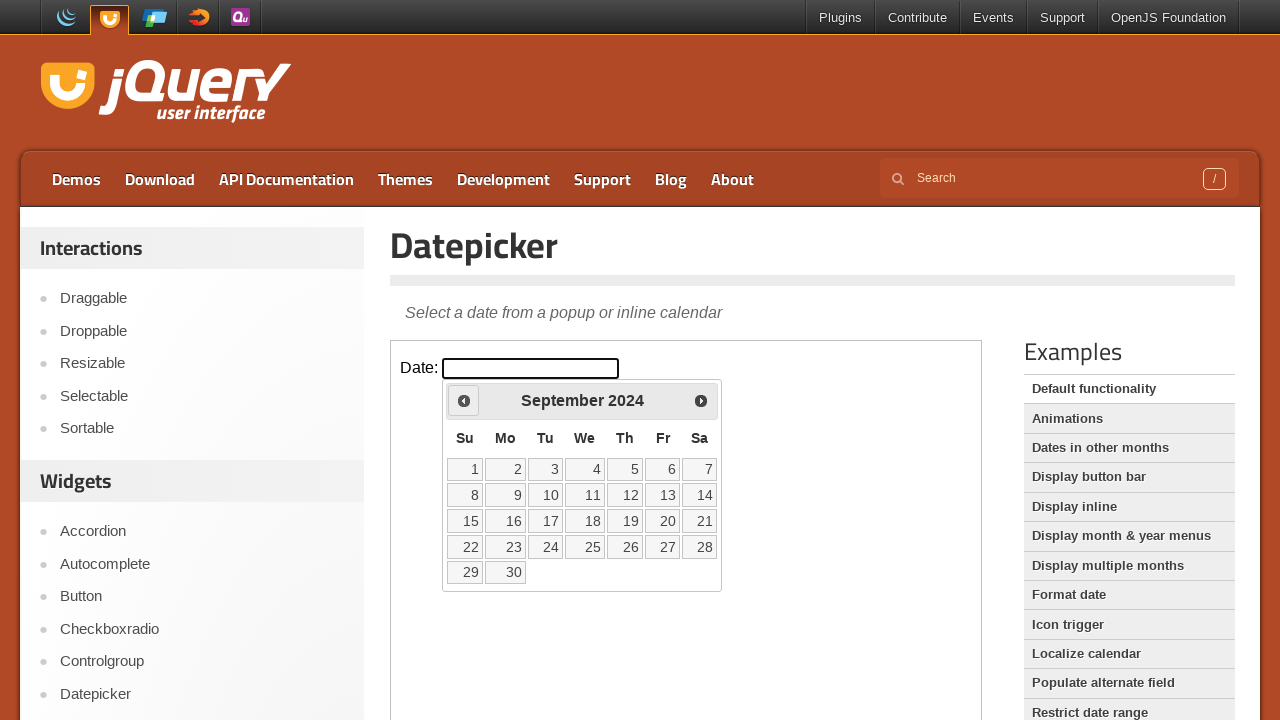

Retrieved current calendar date: September 2024
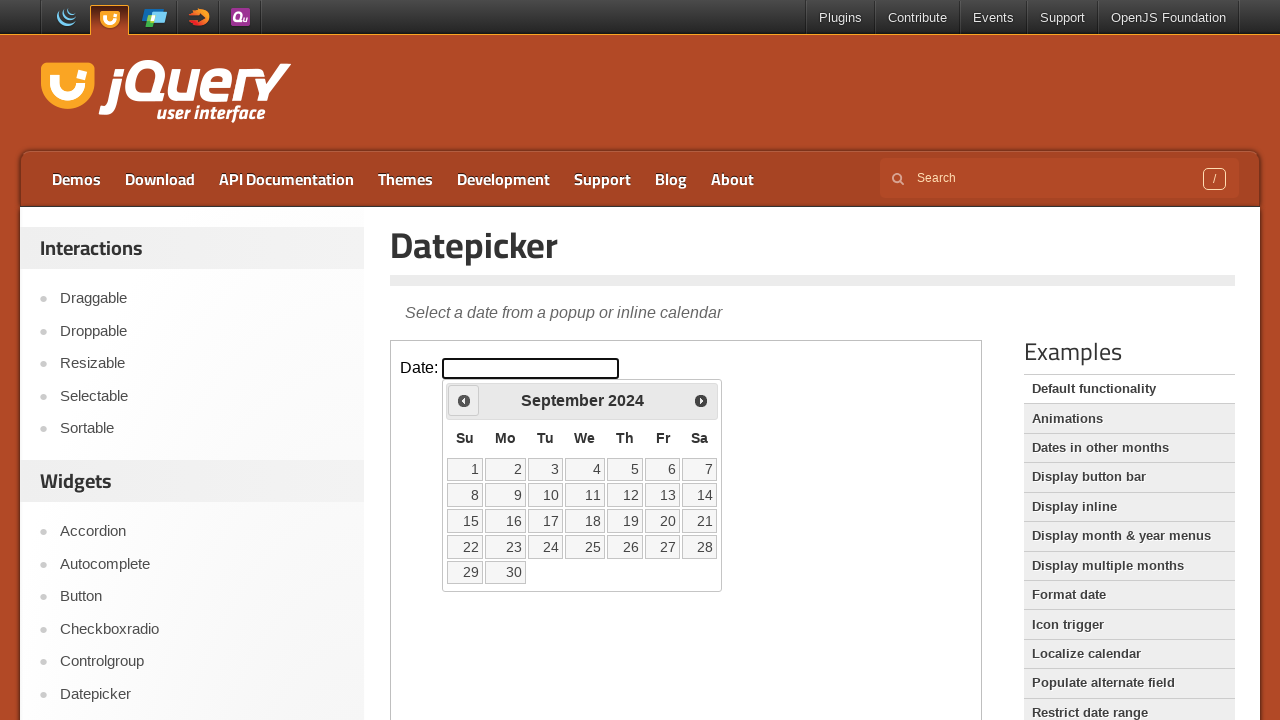

Clicked previous month button at (464, 400) on iframe.demo-frame >> internal:control=enter-frame >> .ui-icon.ui-icon-circle-tri
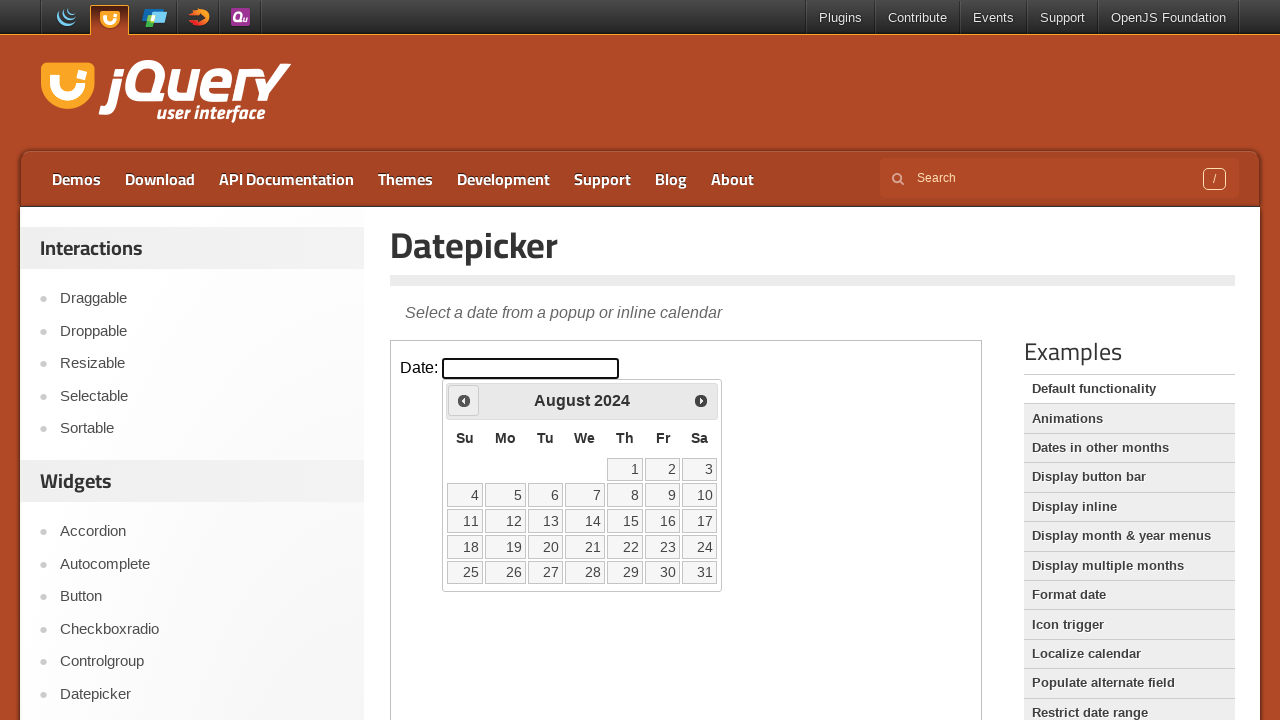

Waited 200ms for calendar to update
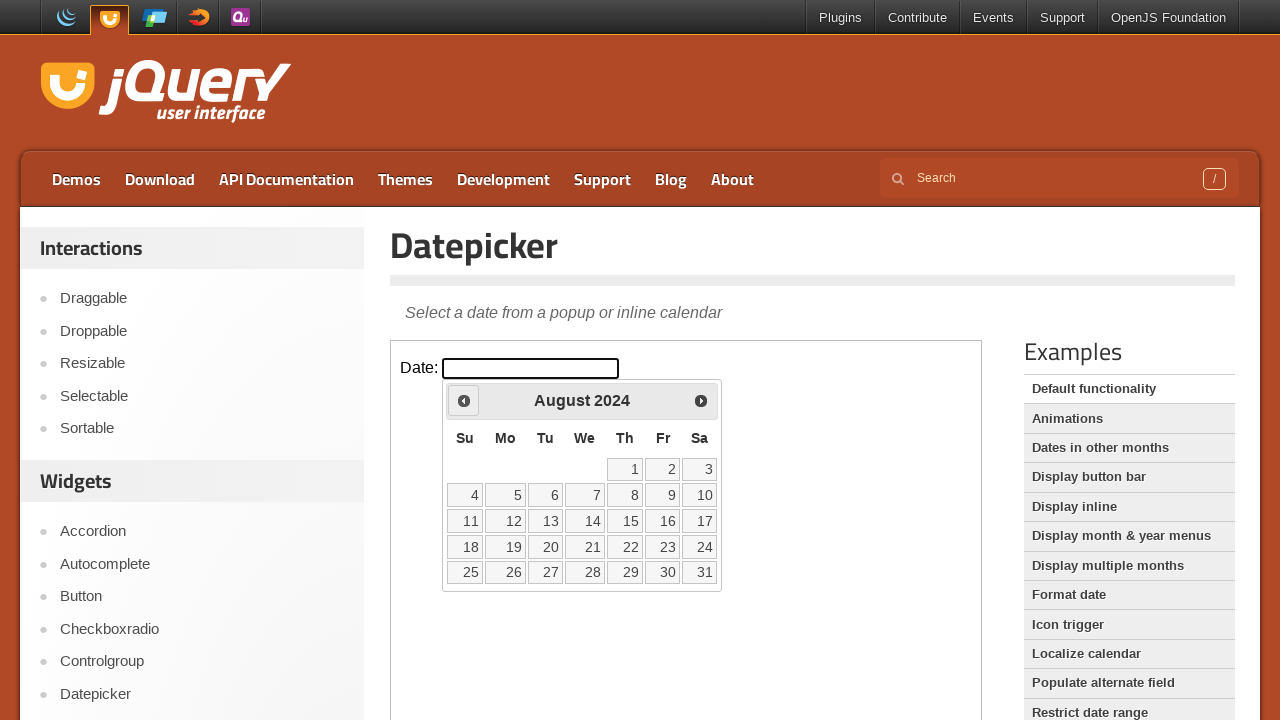

Retrieved current calendar date: August 2024
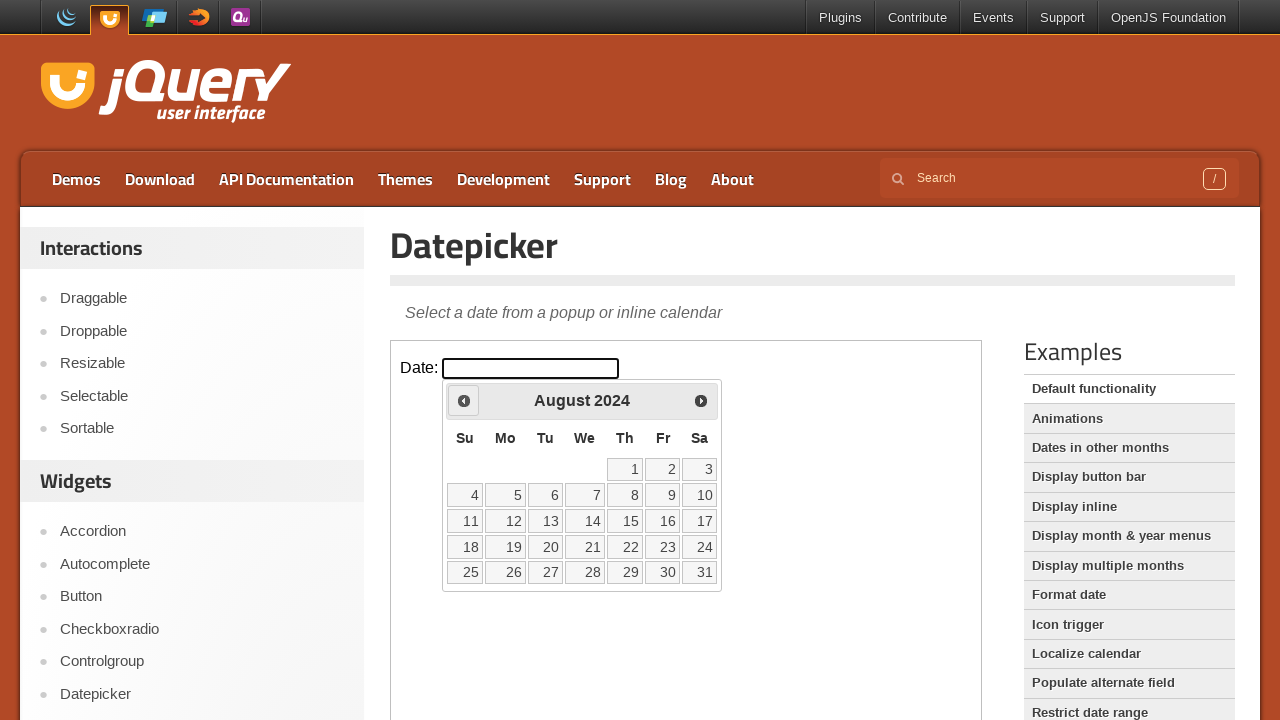

Clicked previous month button at (464, 400) on iframe.demo-frame >> internal:control=enter-frame >> .ui-icon.ui-icon-circle-tri
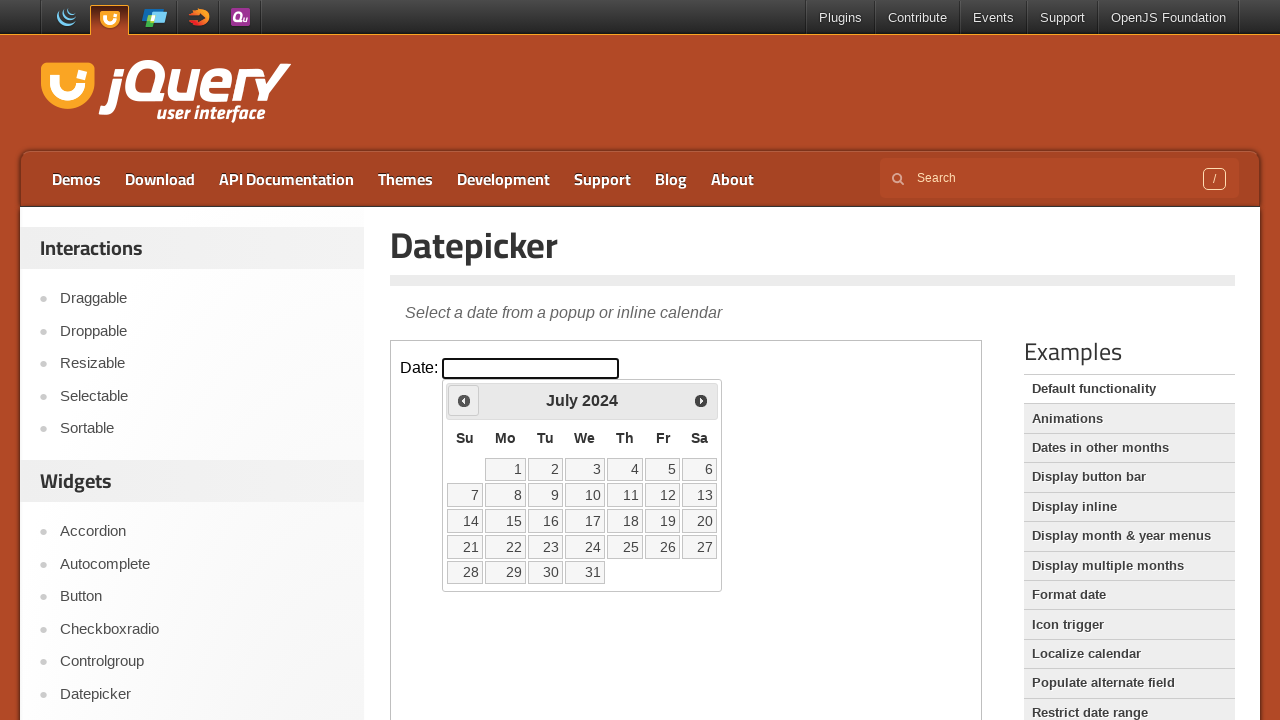

Waited 200ms for calendar to update
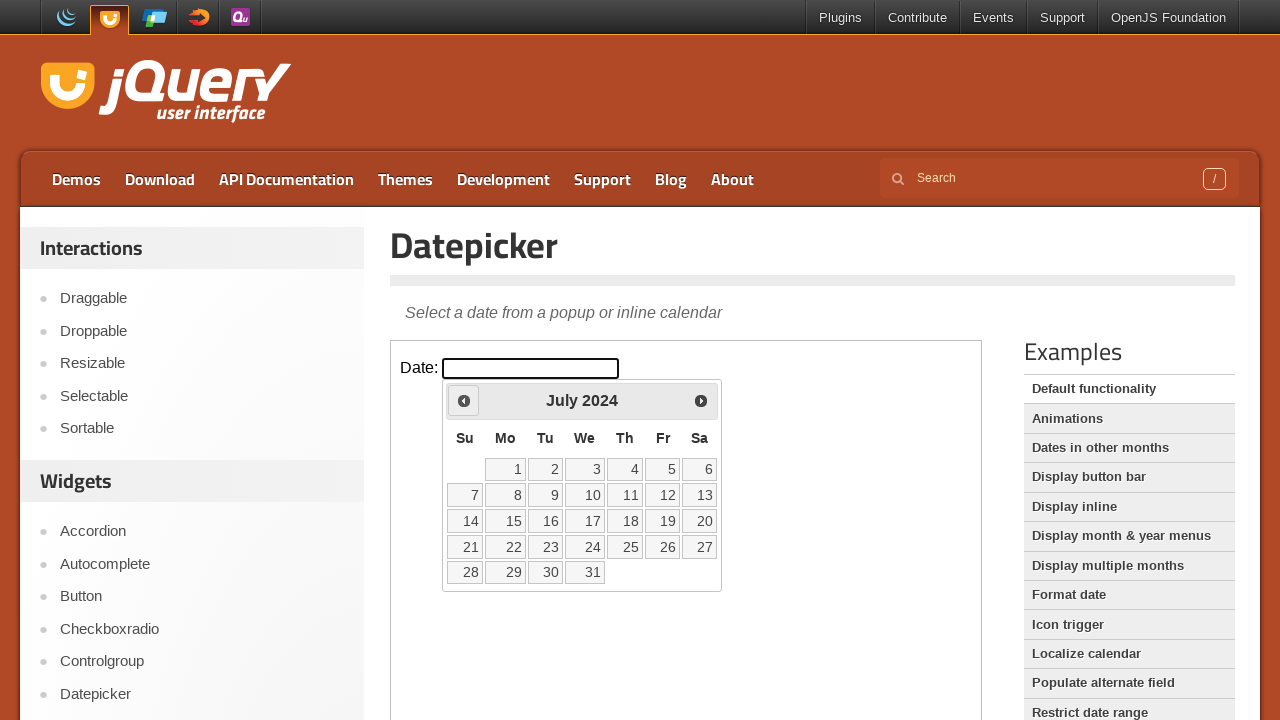

Retrieved current calendar date: July 2024
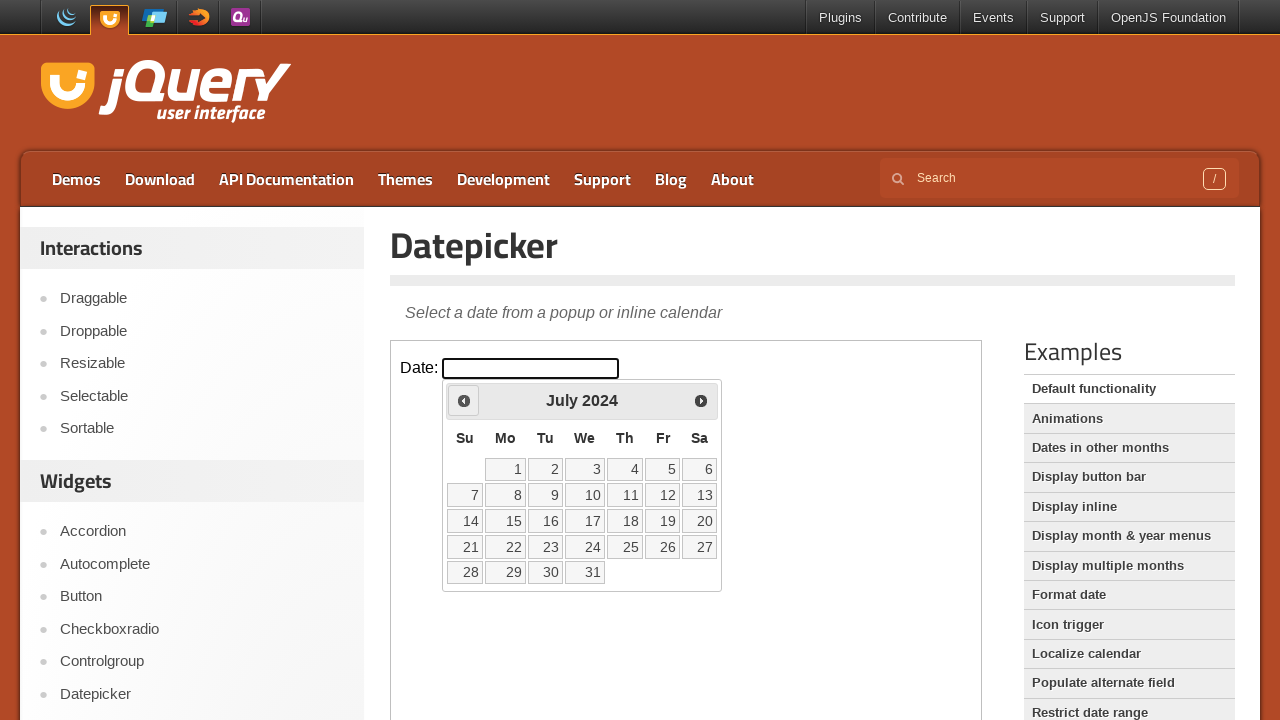

Clicked previous month button at (464, 400) on iframe.demo-frame >> internal:control=enter-frame >> .ui-icon.ui-icon-circle-tri
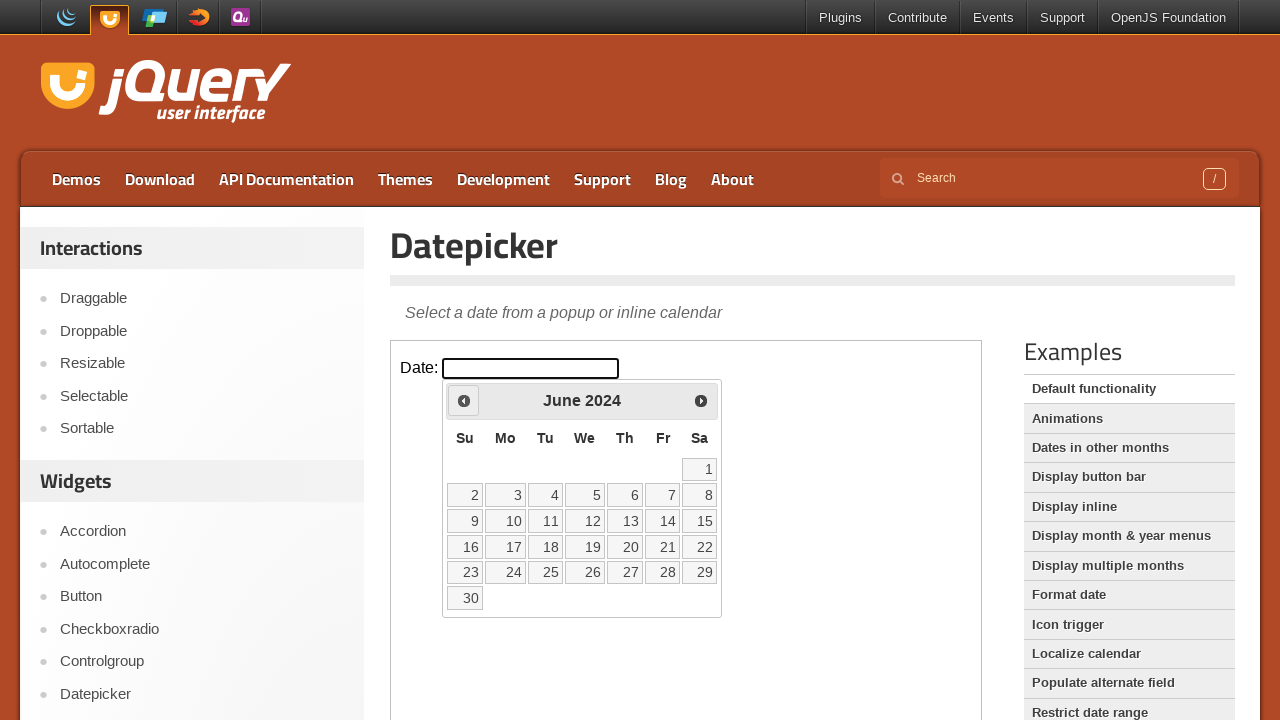

Waited 200ms for calendar to update
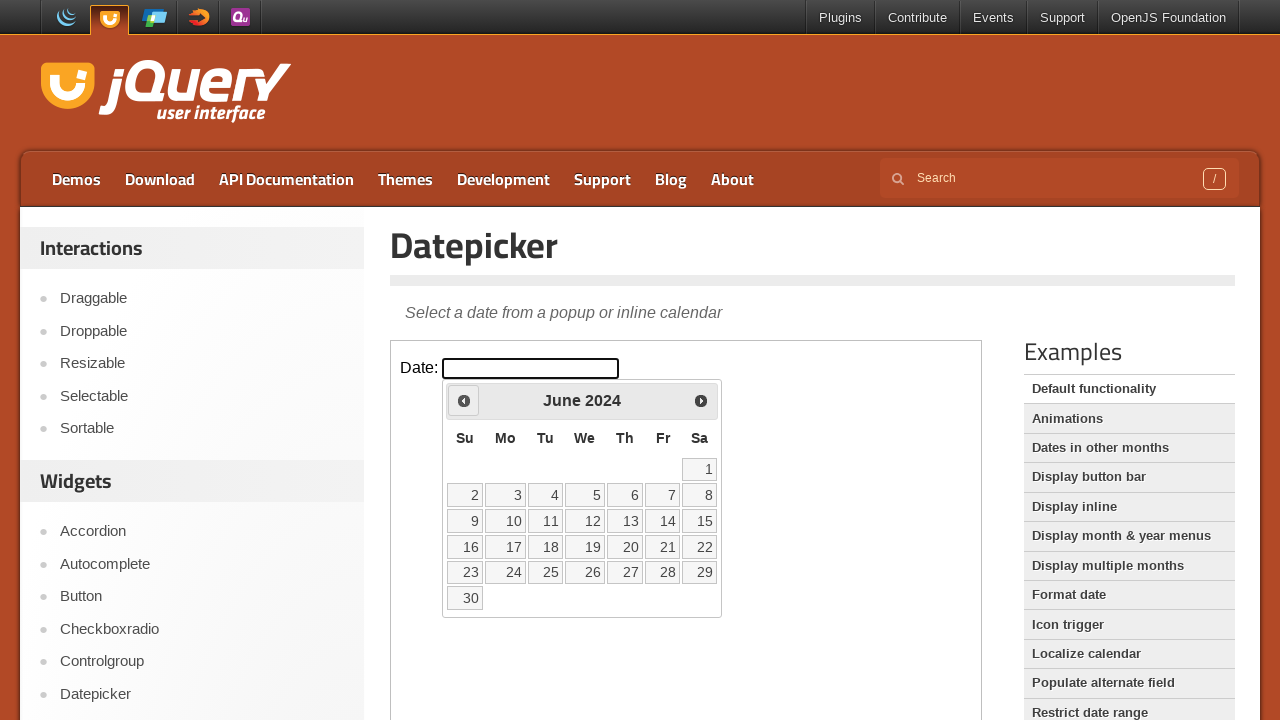

Retrieved current calendar date: June 2024
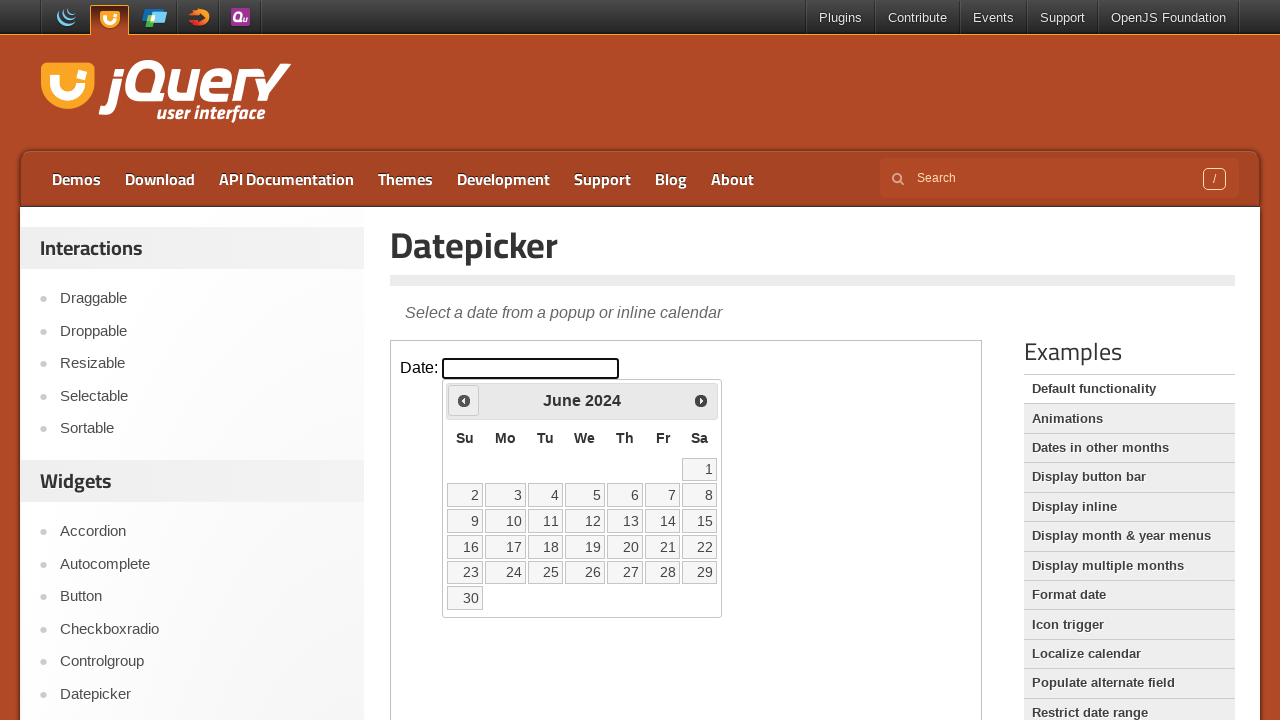

Clicked previous month button at (464, 400) on iframe.demo-frame >> internal:control=enter-frame >> .ui-icon.ui-icon-circle-tri
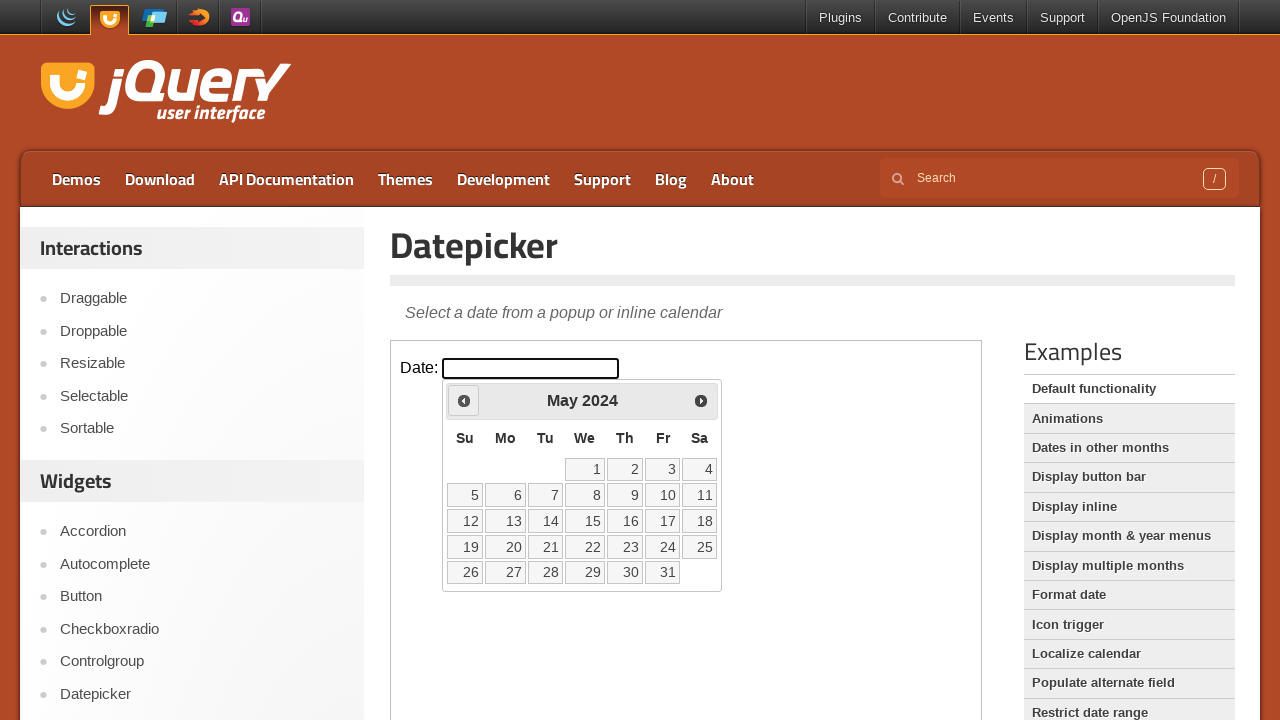

Waited 200ms for calendar to update
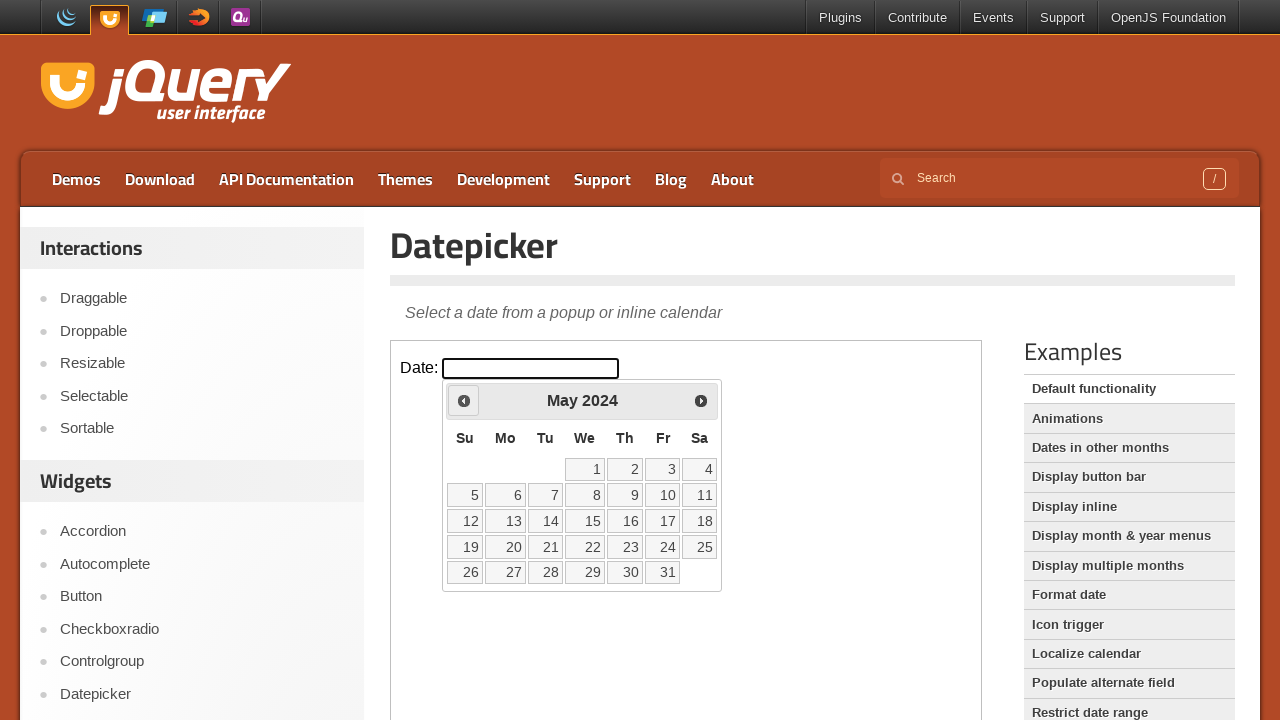

Retrieved current calendar date: May 2024
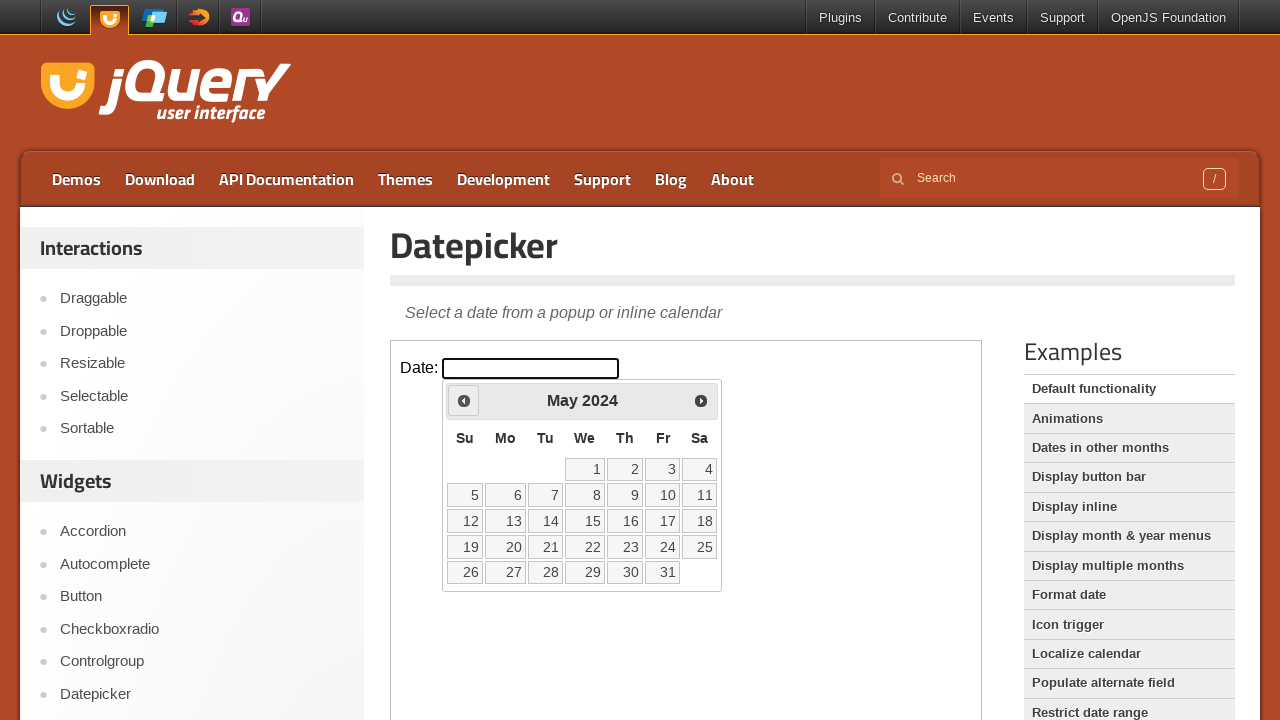

Clicked previous month button at (464, 400) on iframe.demo-frame >> internal:control=enter-frame >> .ui-icon.ui-icon-circle-tri
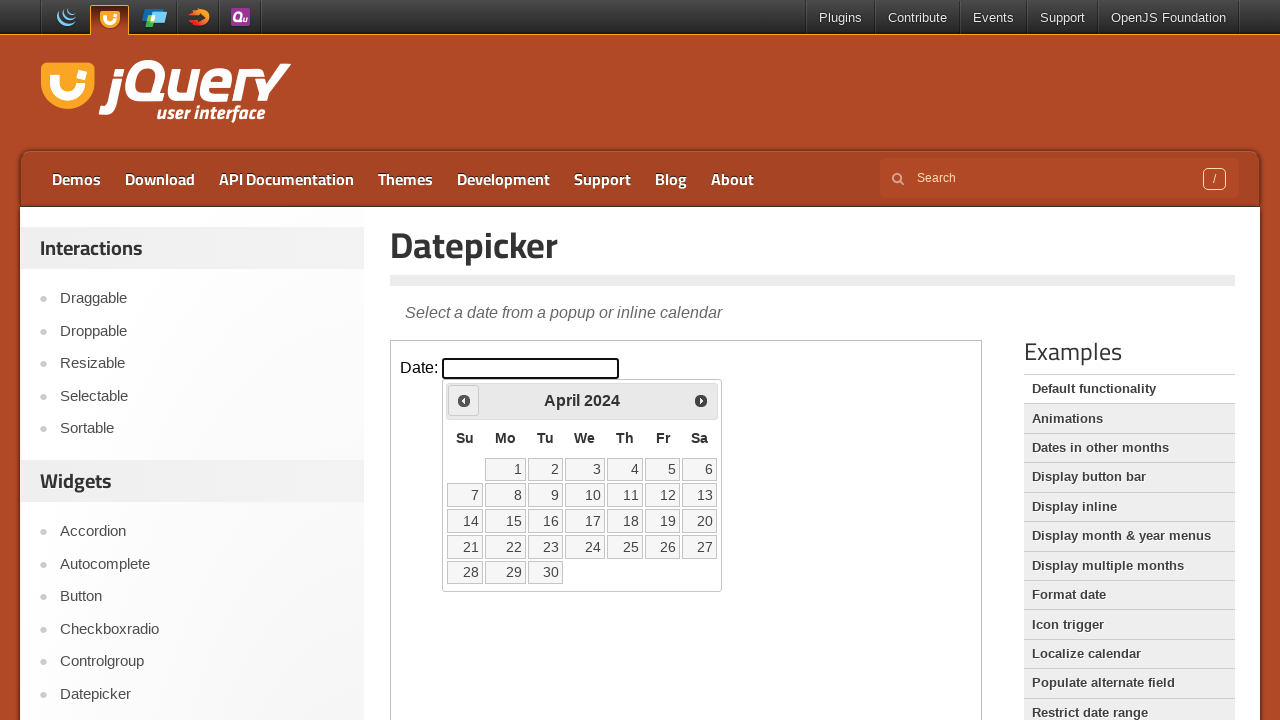

Waited 200ms for calendar to update
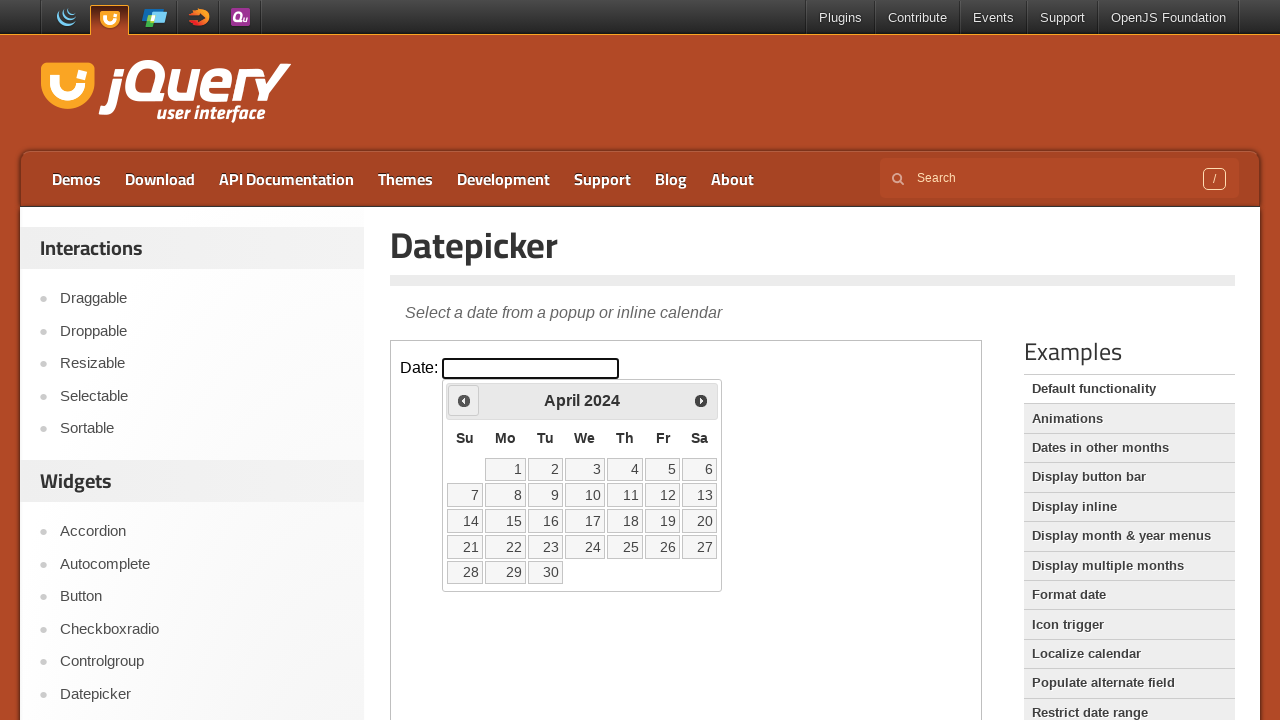

Retrieved current calendar date: April 2024
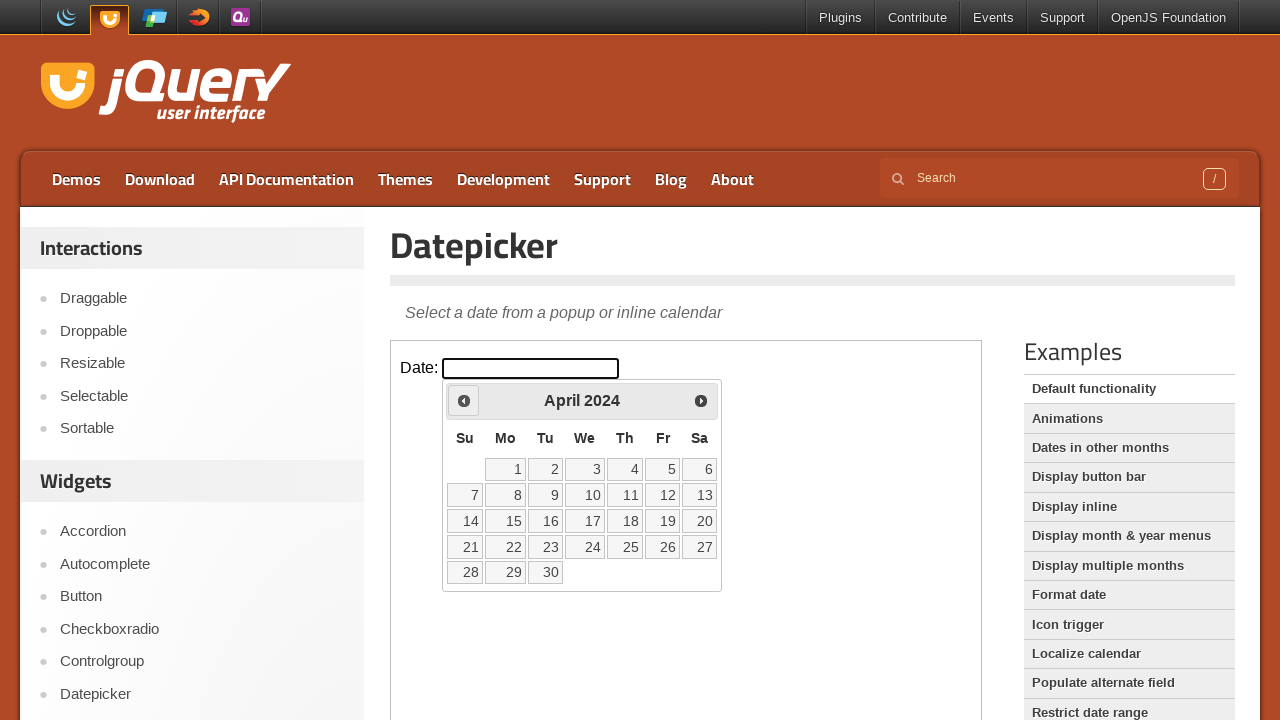

Clicked previous month button at (464, 400) on iframe.demo-frame >> internal:control=enter-frame >> .ui-icon.ui-icon-circle-tri
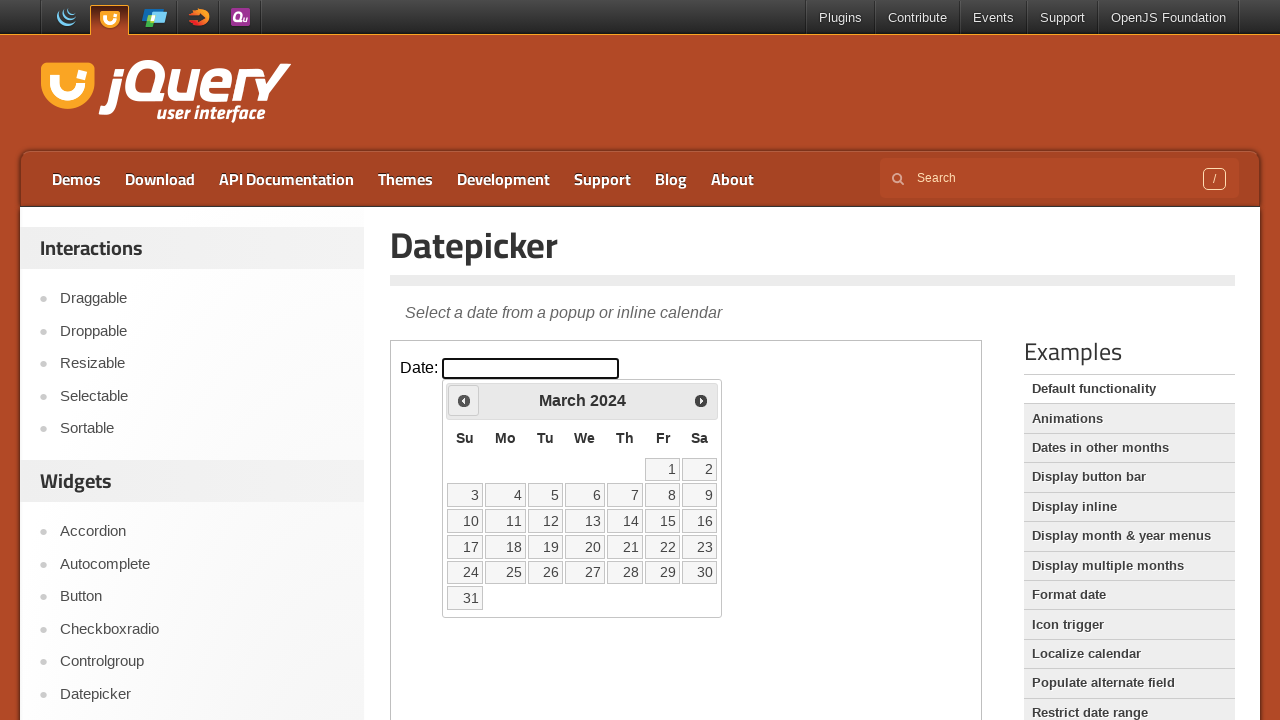

Waited 200ms for calendar to update
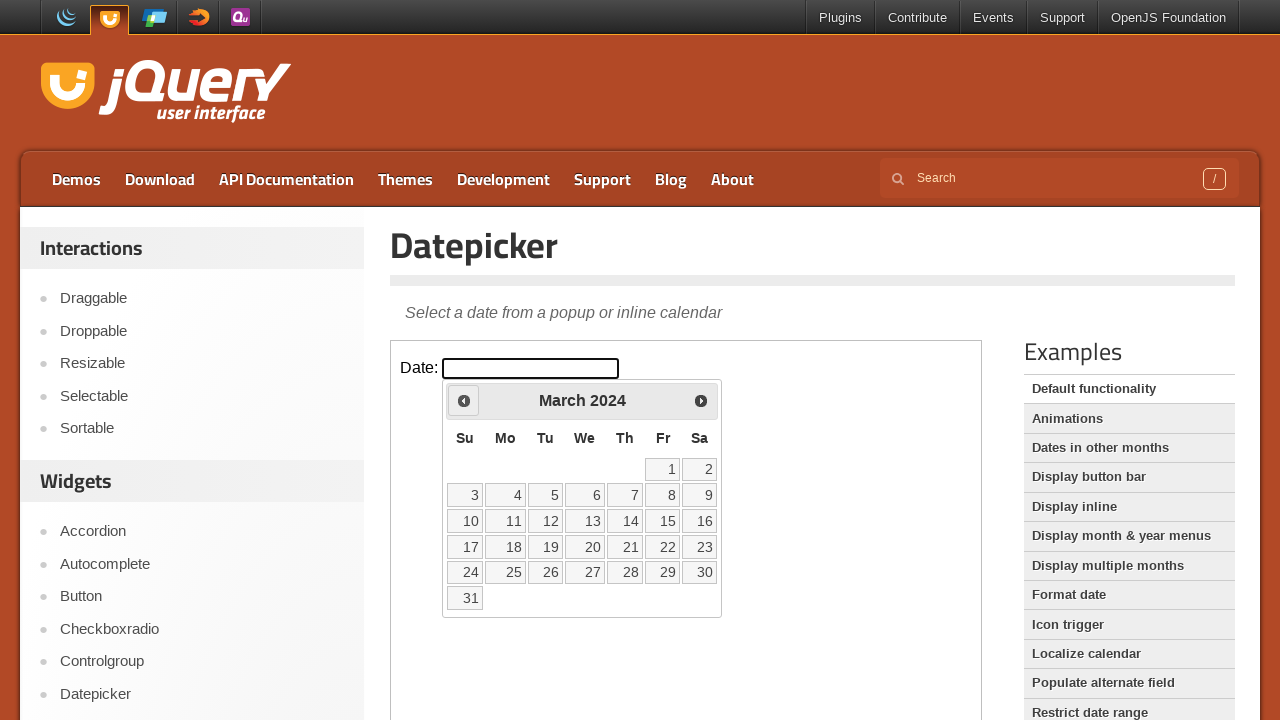

Retrieved current calendar date: March 2024
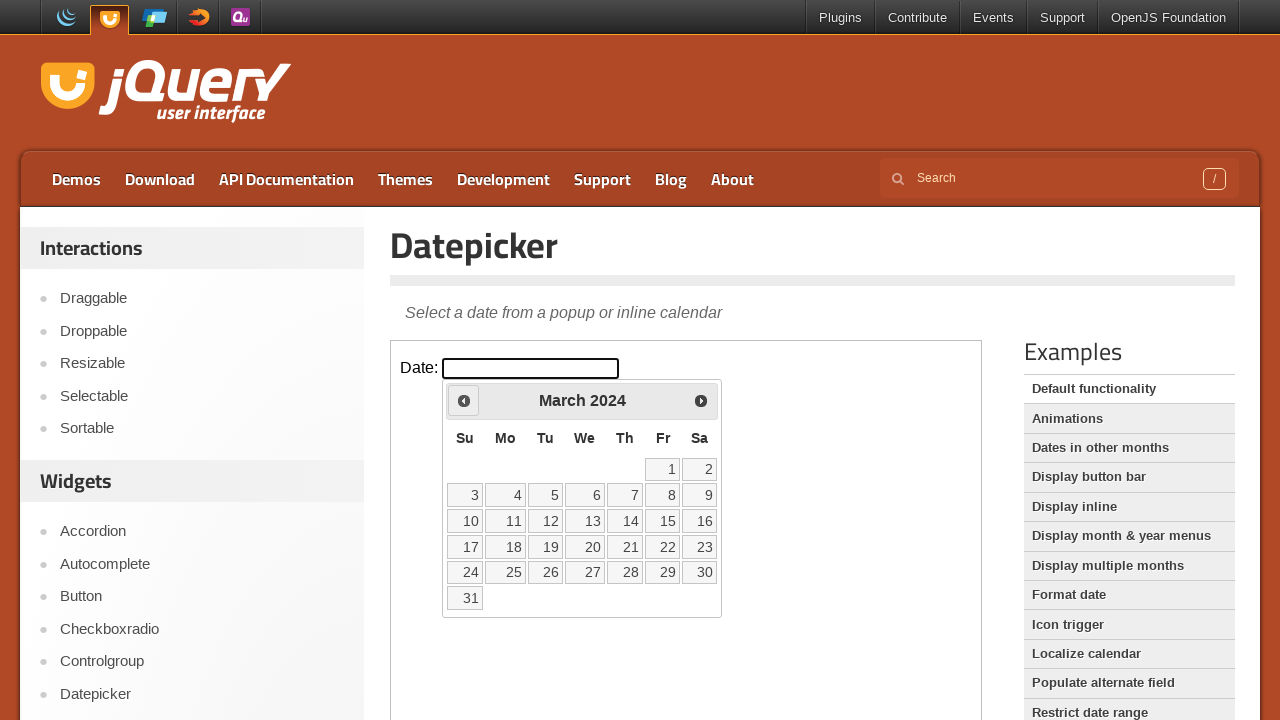

Clicked previous month button at (464, 400) on iframe.demo-frame >> internal:control=enter-frame >> .ui-icon.ui-icon-circle-tri
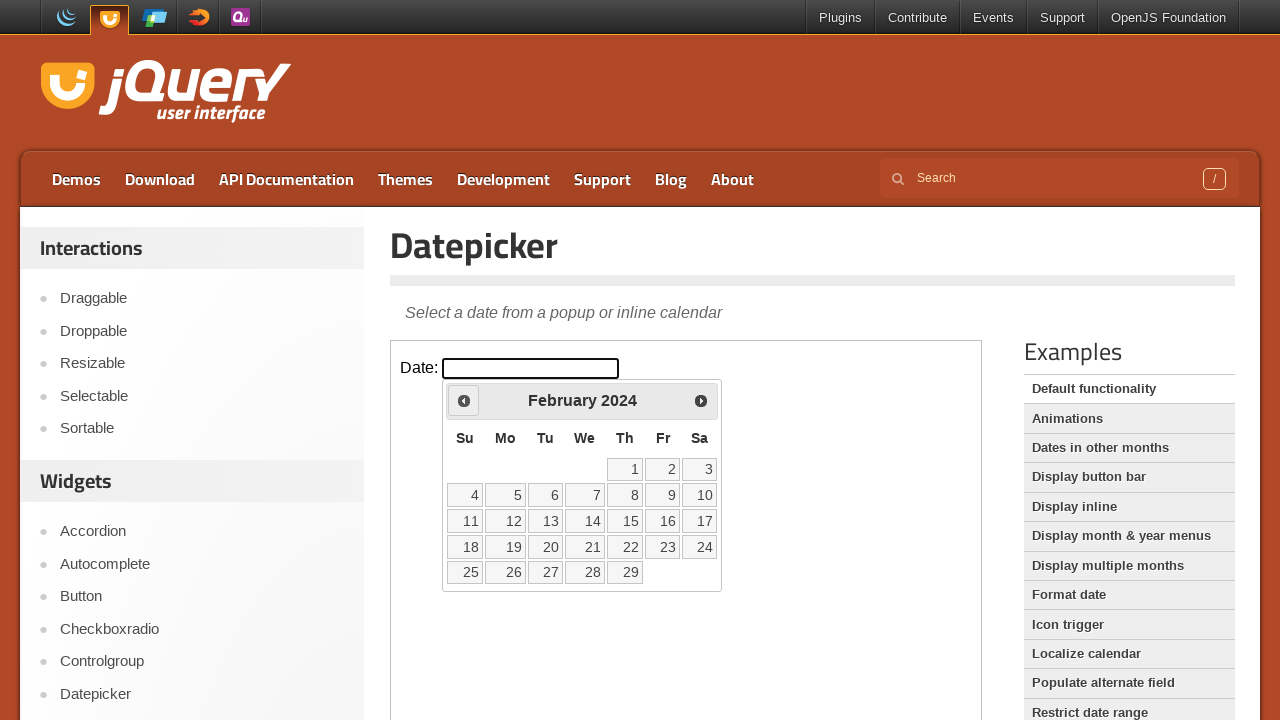

Waited 200ms for calendar to update
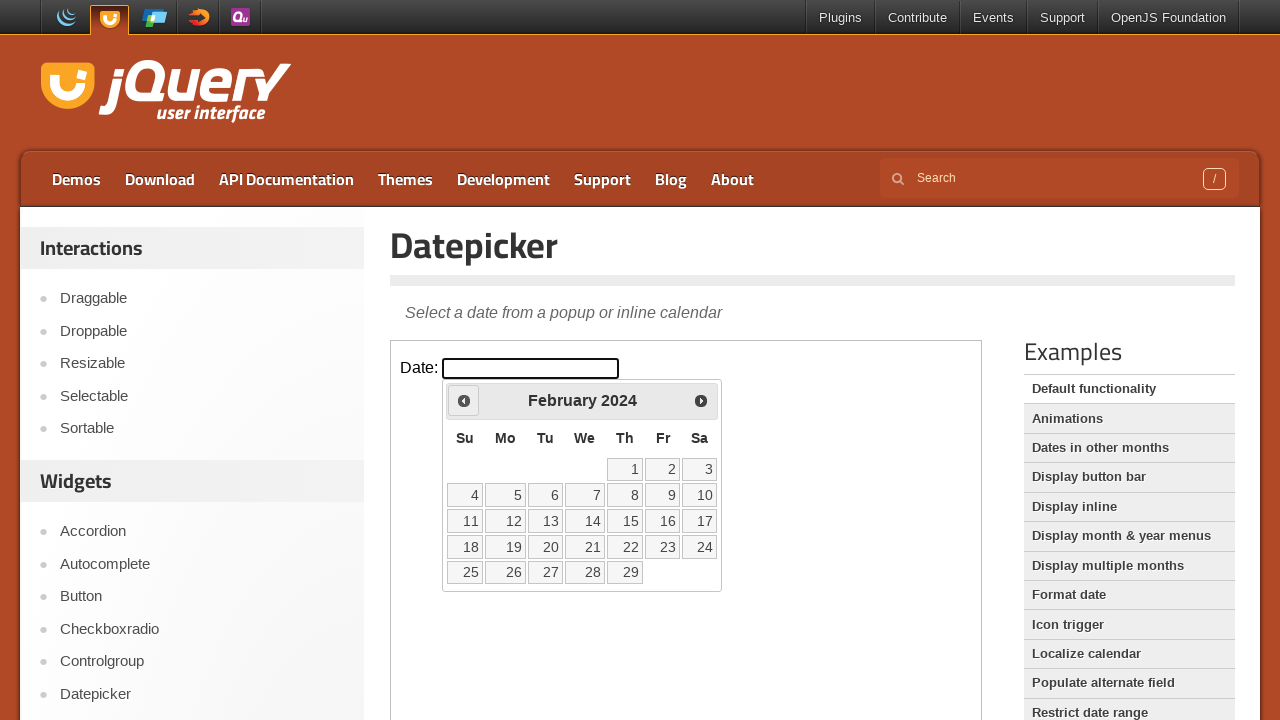

Retrieved current calendar date: February 2024
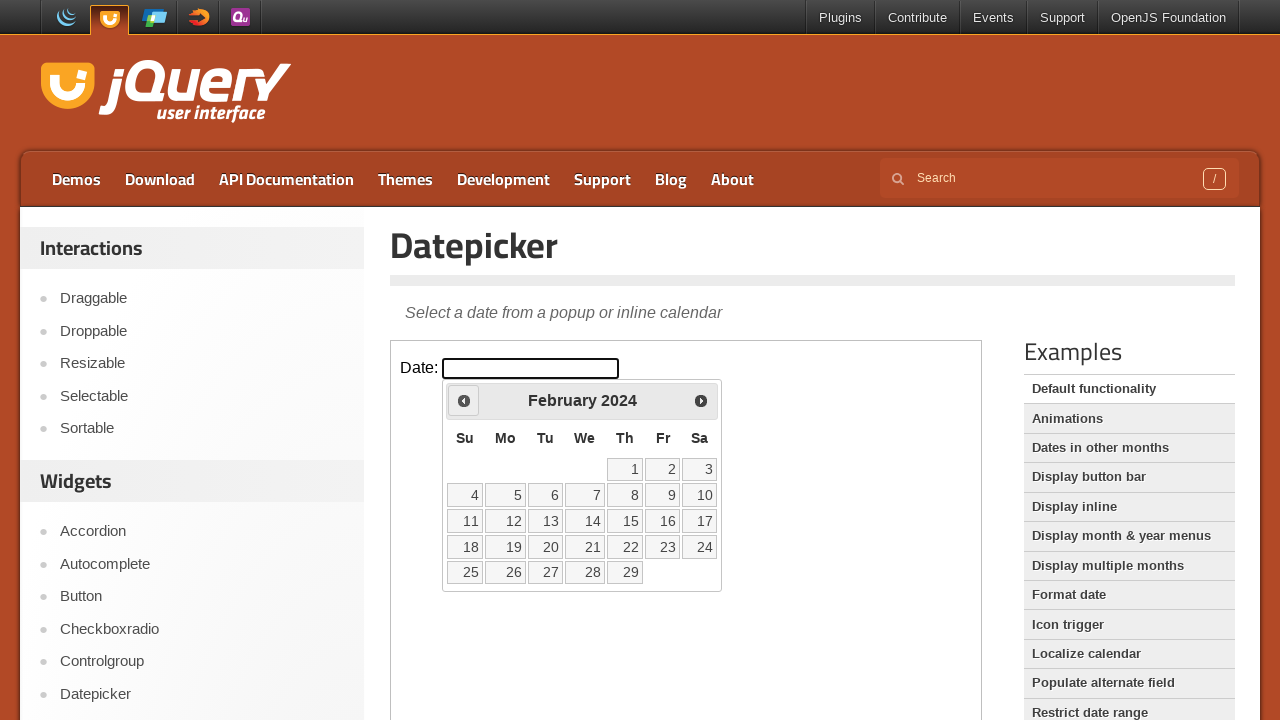

Clicked previous month button at (464, 400) on iframe.demo-frame >> internal:control=enter-frame >> .ui-icon.ui-icon-circle-tri
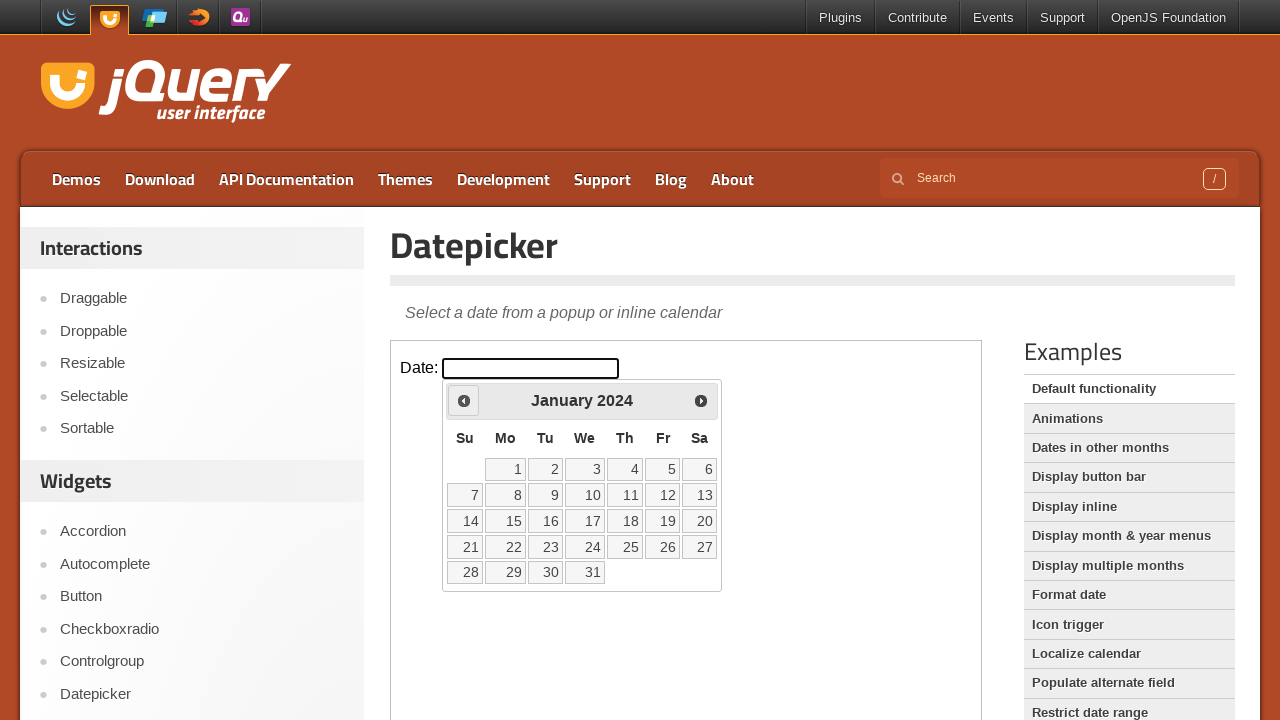

Waited 200ms for calendar to update
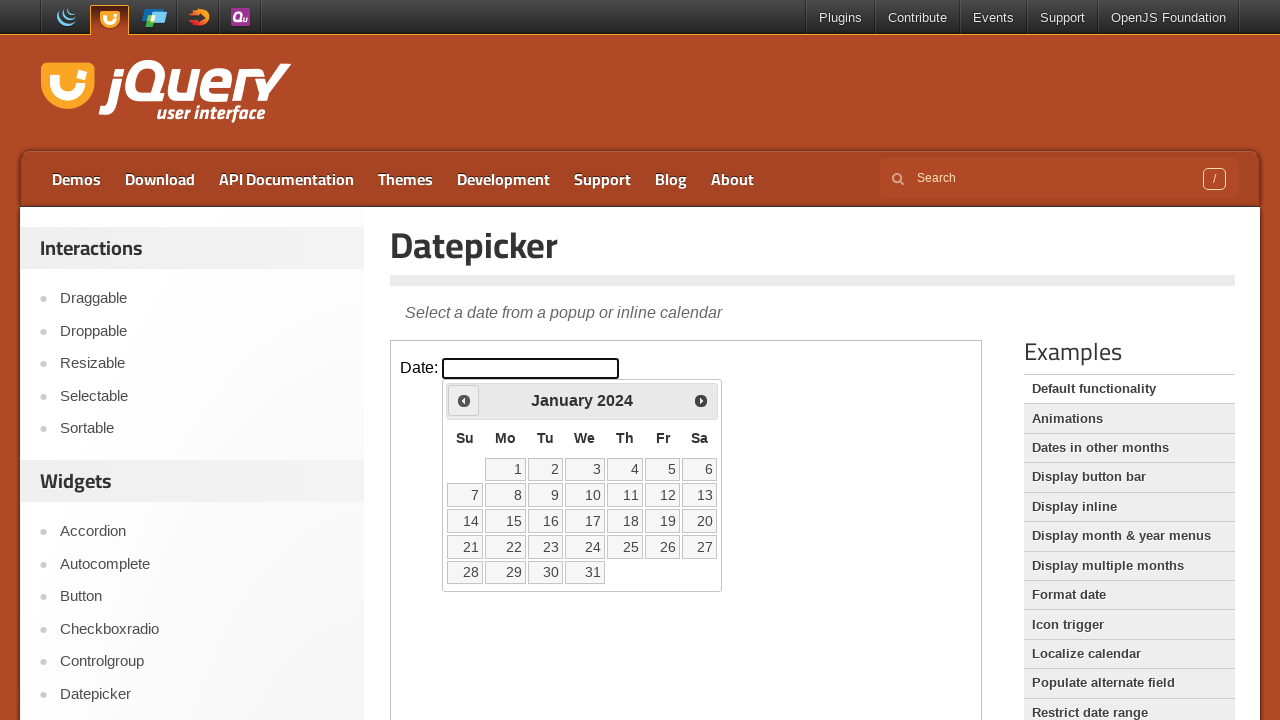

Retrieved current calendar date: January 2024
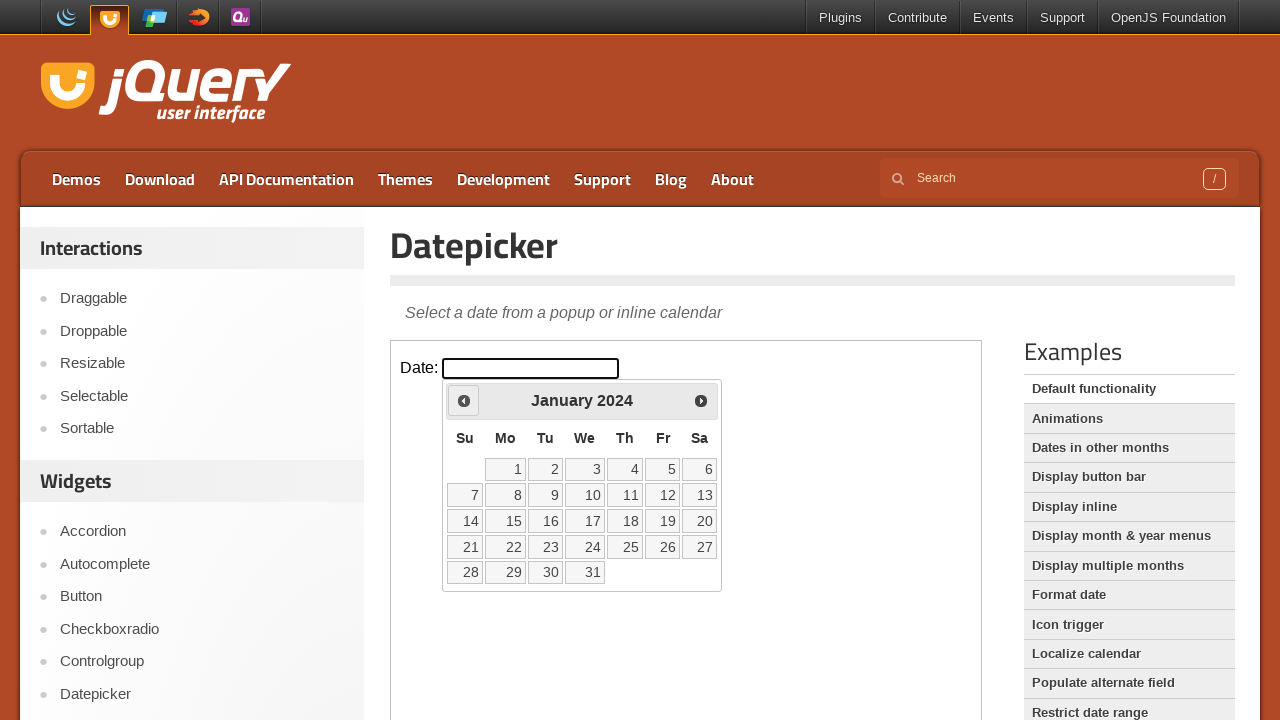

Clicked previous month button at (464, 400) on iframe.demo-frame >> internal:control=enter-frame >> .ui-icon.ui-icon-circle-tri
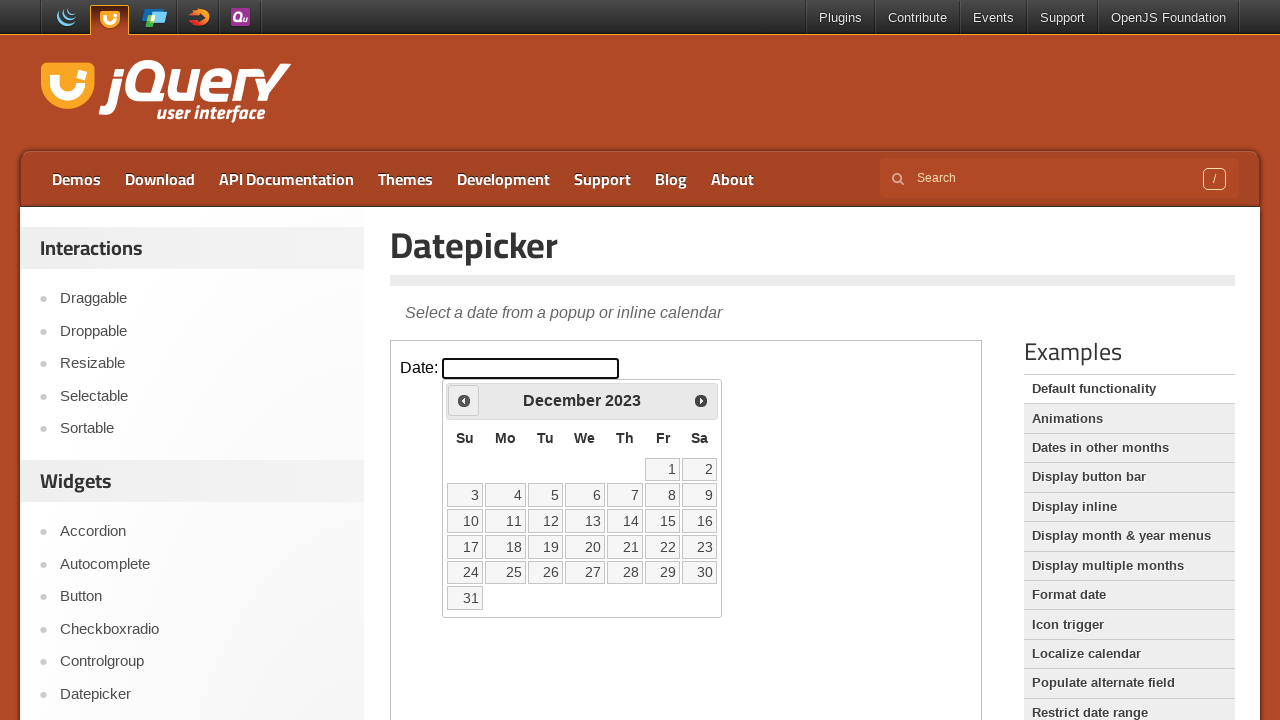

Waited 200ms for calendar to update
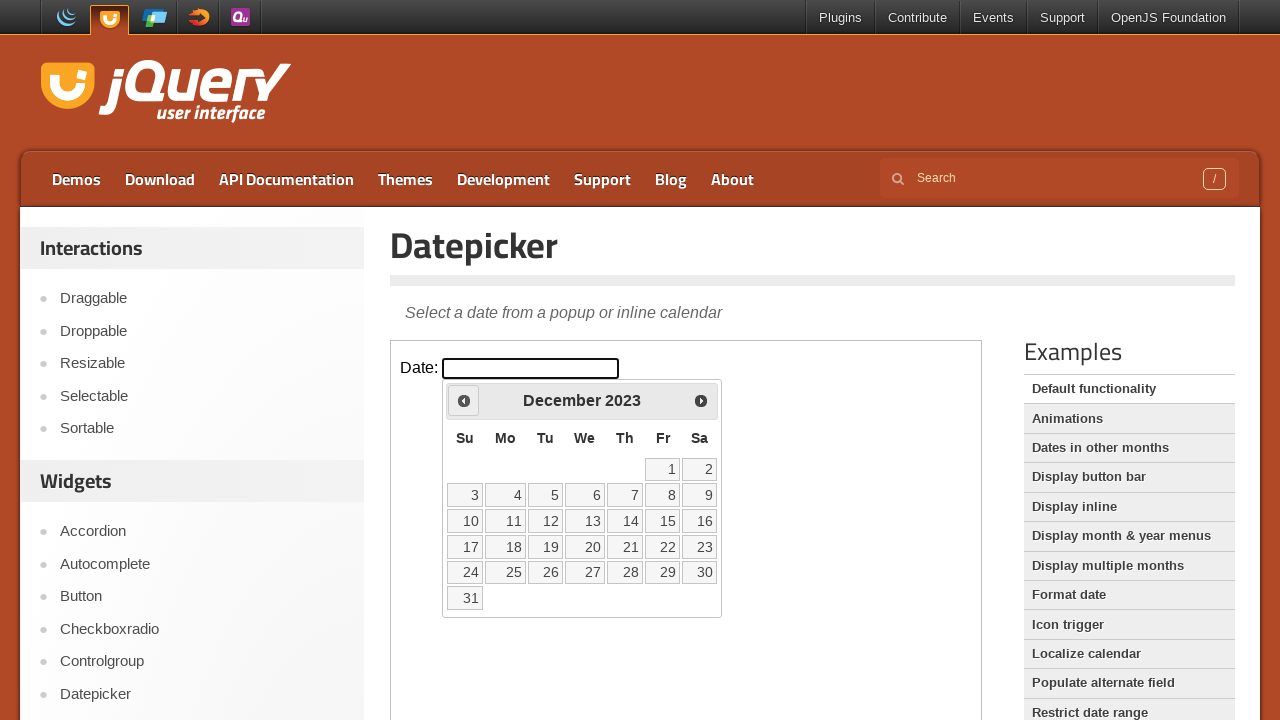

Retrieved current calendar date: December 2023
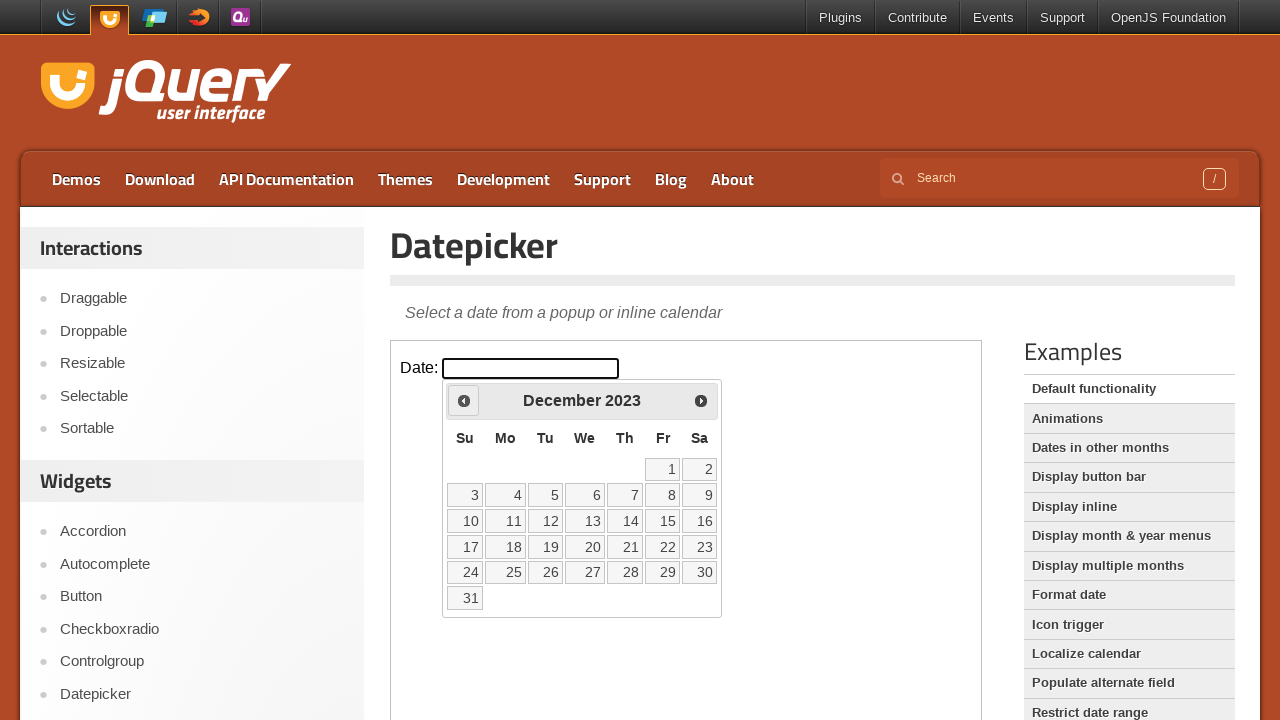

Clicked previous month button at (464, 400) on iframe.demo-frame >> internal:control=enter-frame >> .ui-icon.ui-icon-circle-tri
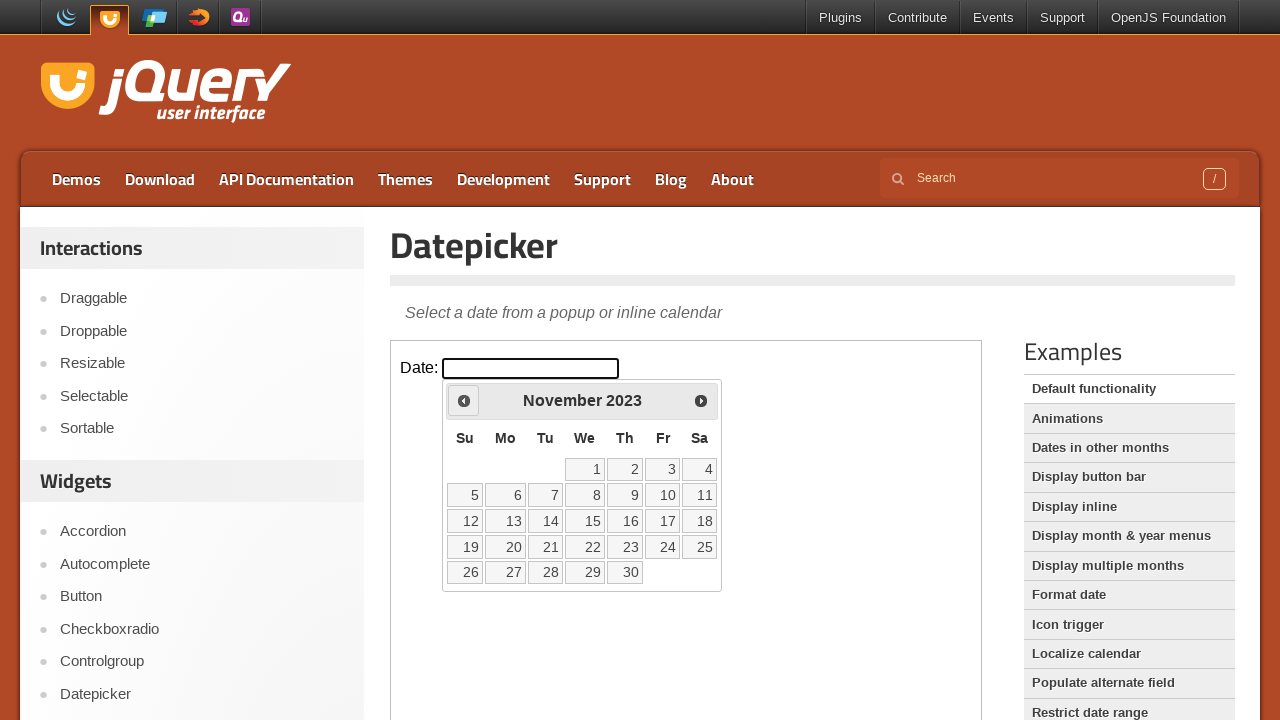

Waited 200ms for calendar to update
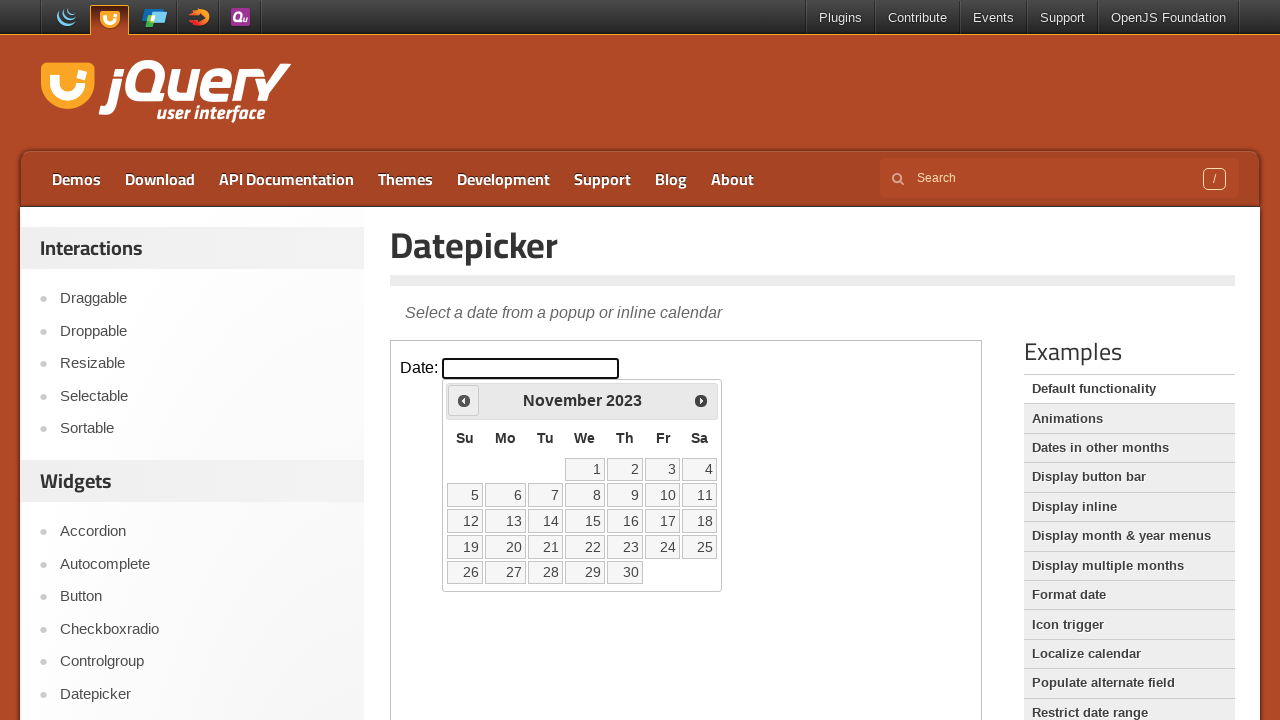

Retrieved current calendar date: November 2023
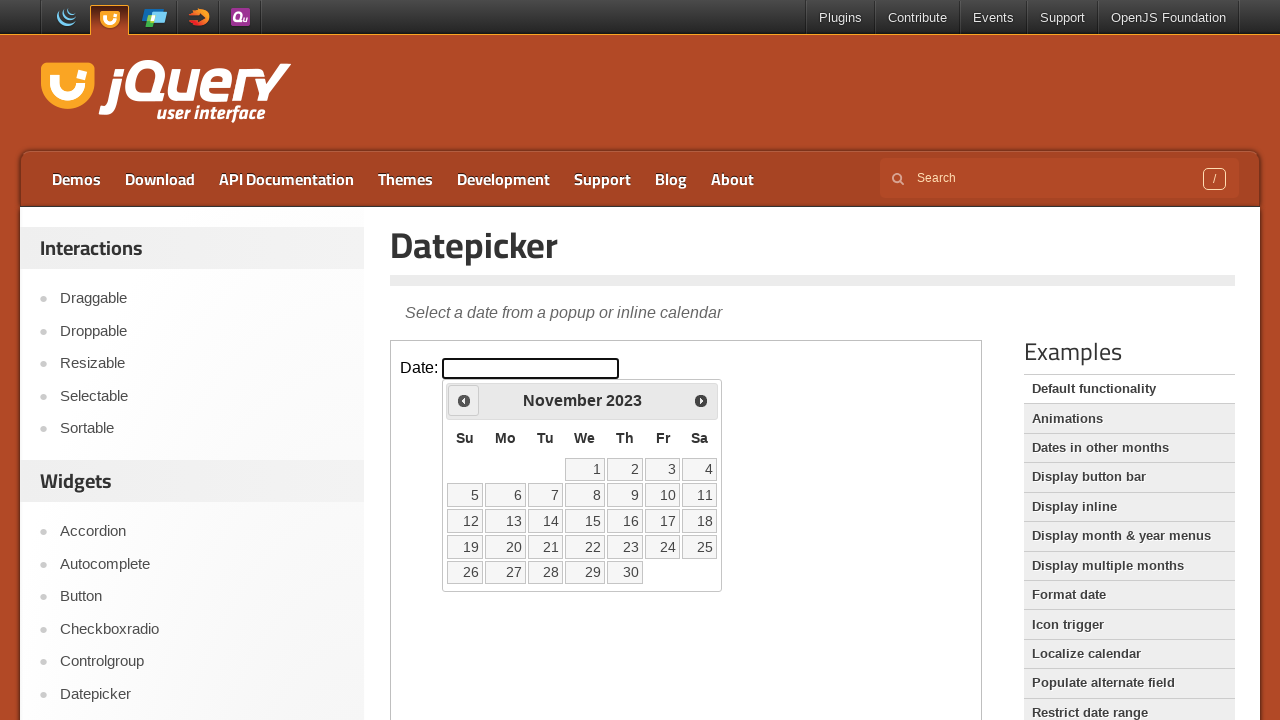

Clicked previous month button at (464, 400) on iframe.demo-frame >> internal:control=enter-frame >> .ui-icon.ui-icon-circle-tri
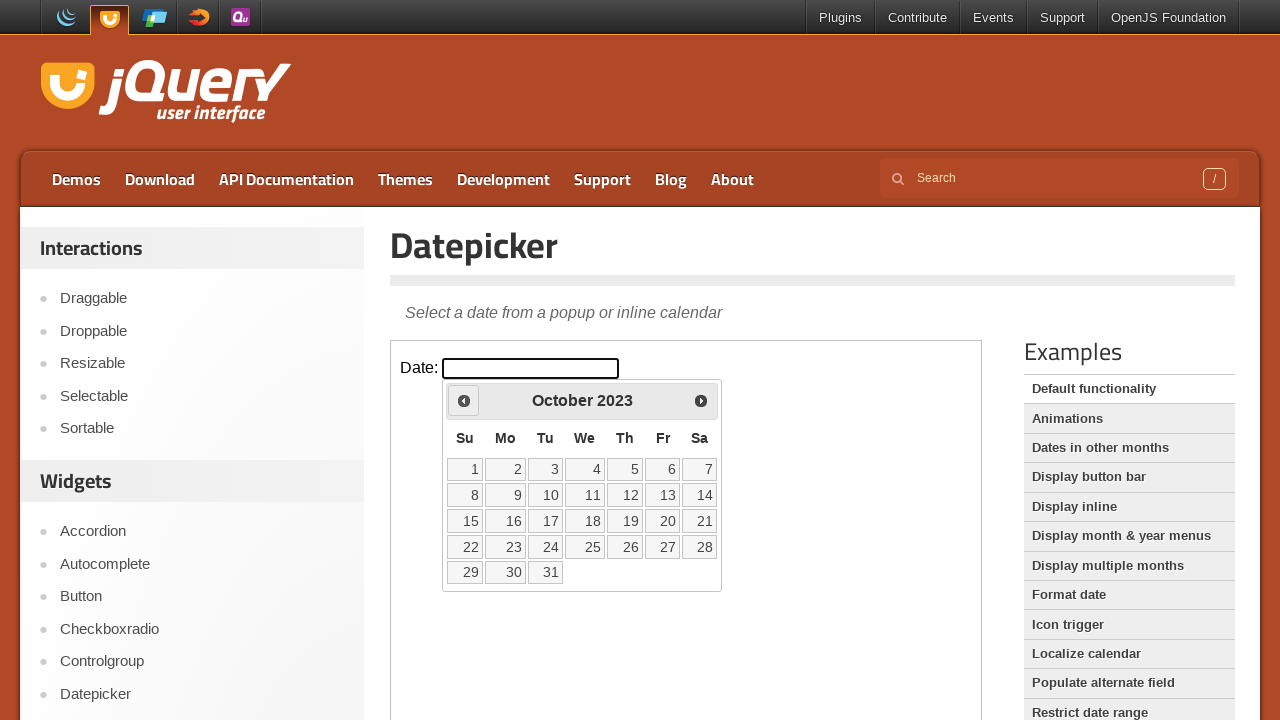

Waited 200ms for calendar to update
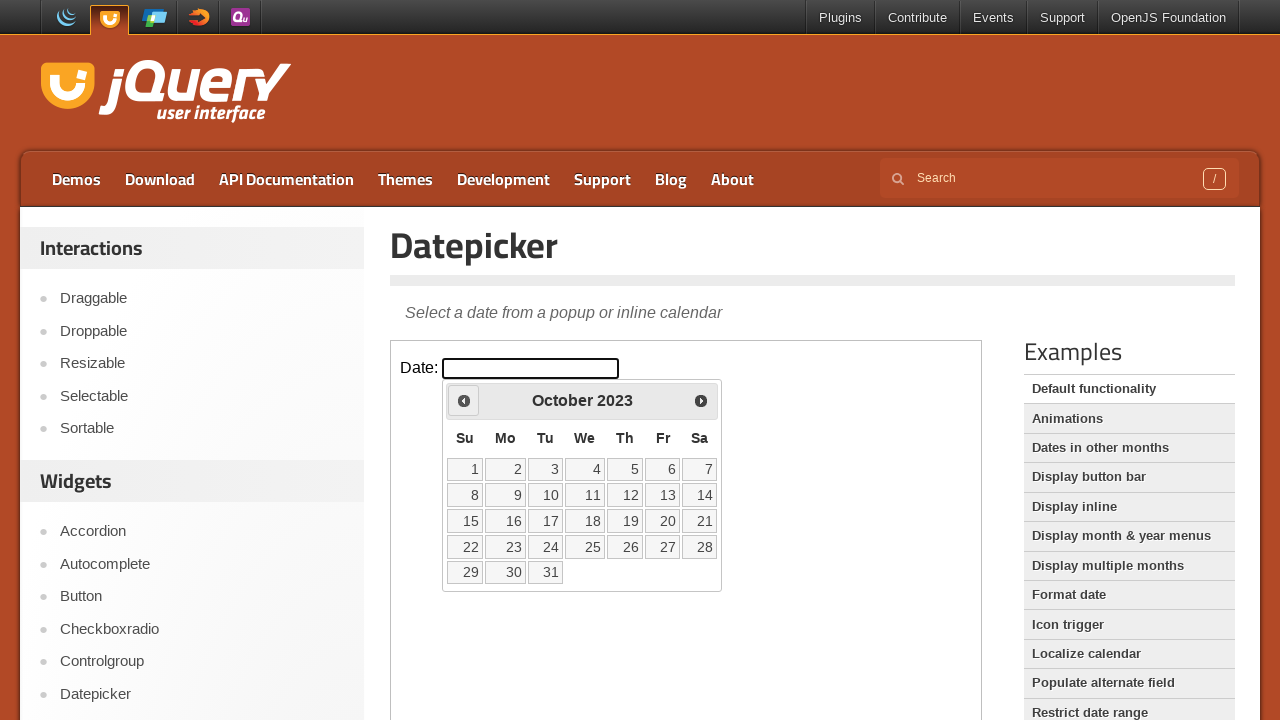

Retrieved current calendar date: October 2023
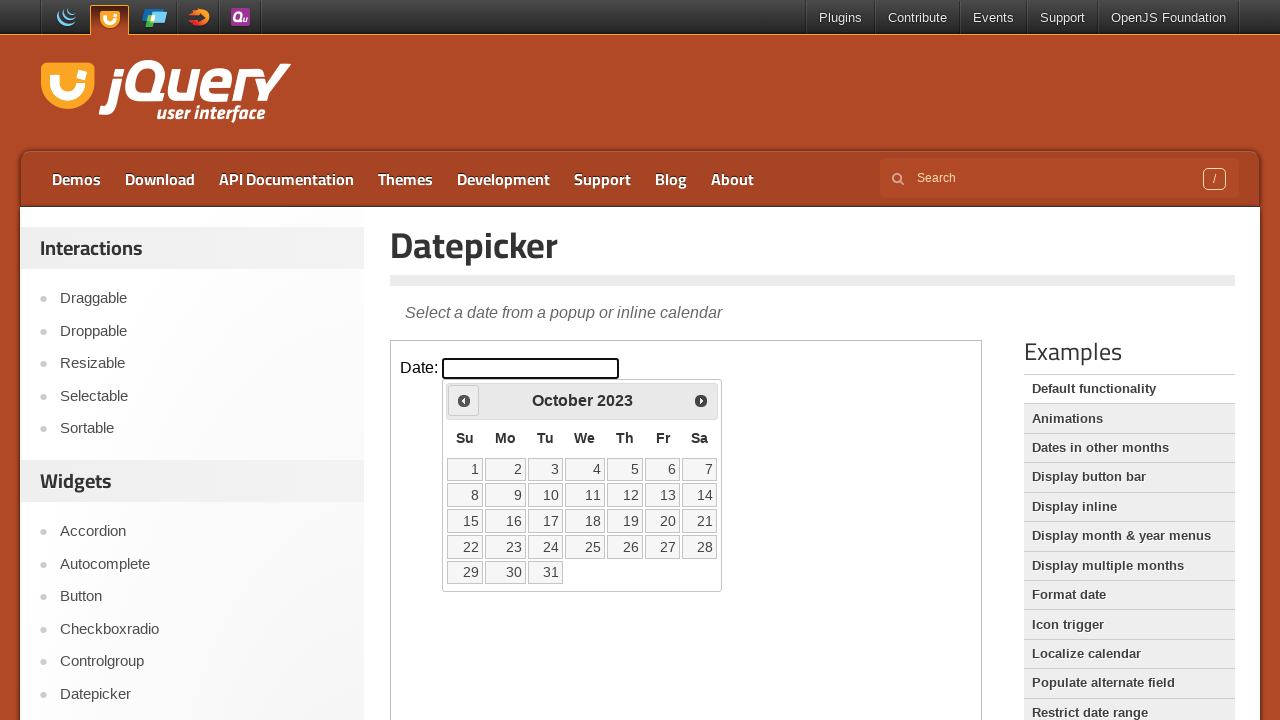

Clicked previous month button at (464, 400) on iframe.demo-frame >> internal:control=enter-frame >> .ui-icon.ui-icon-circle-tri
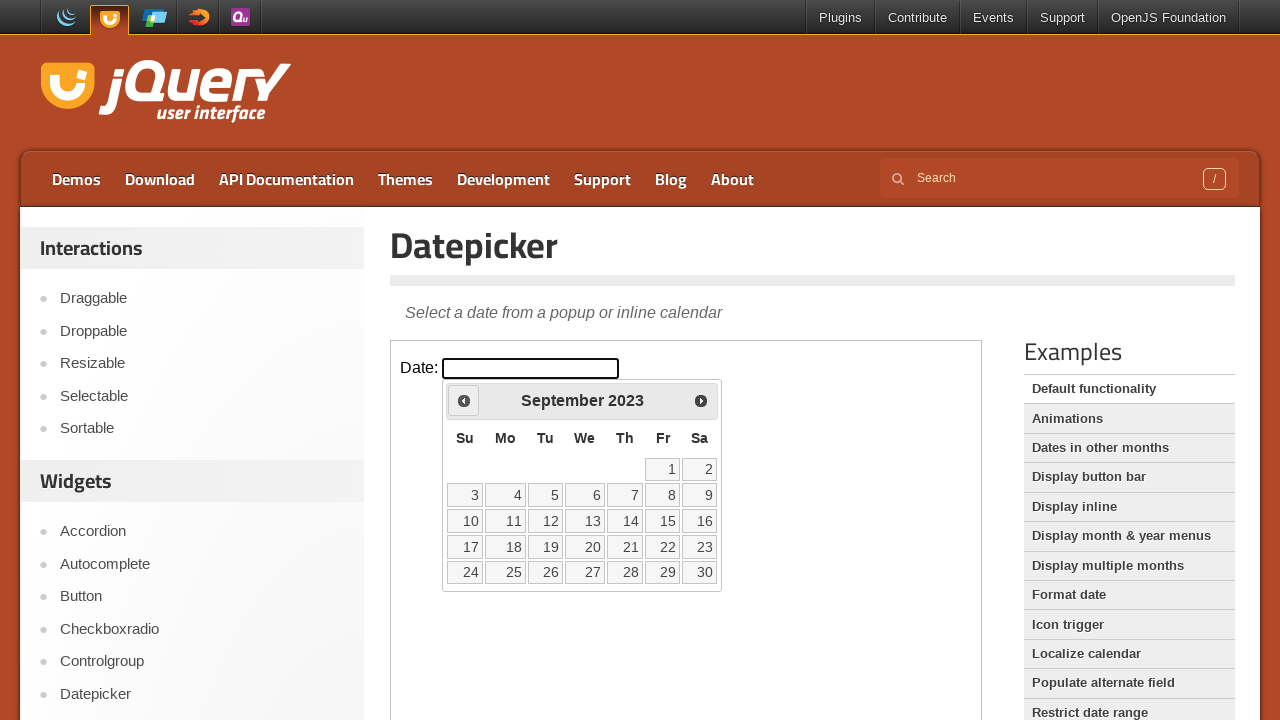

Waited 200ms for calendar to update
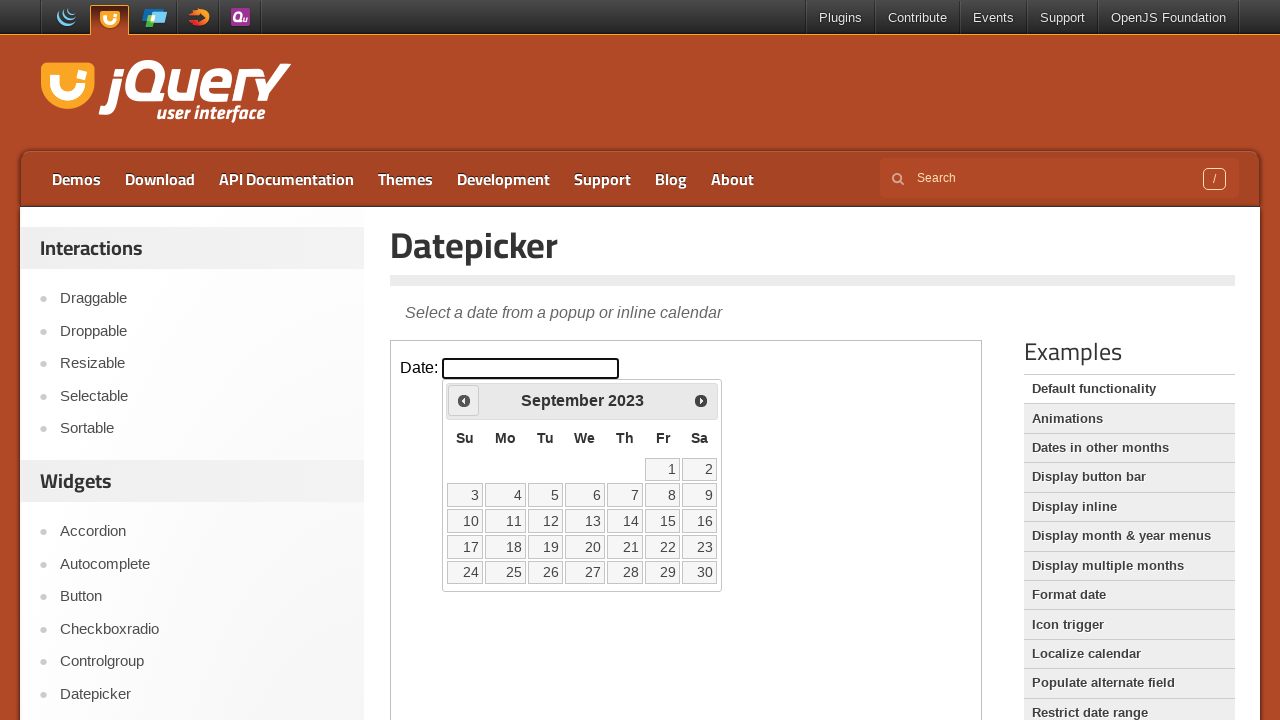

Retrieved current calendar date: September 2023
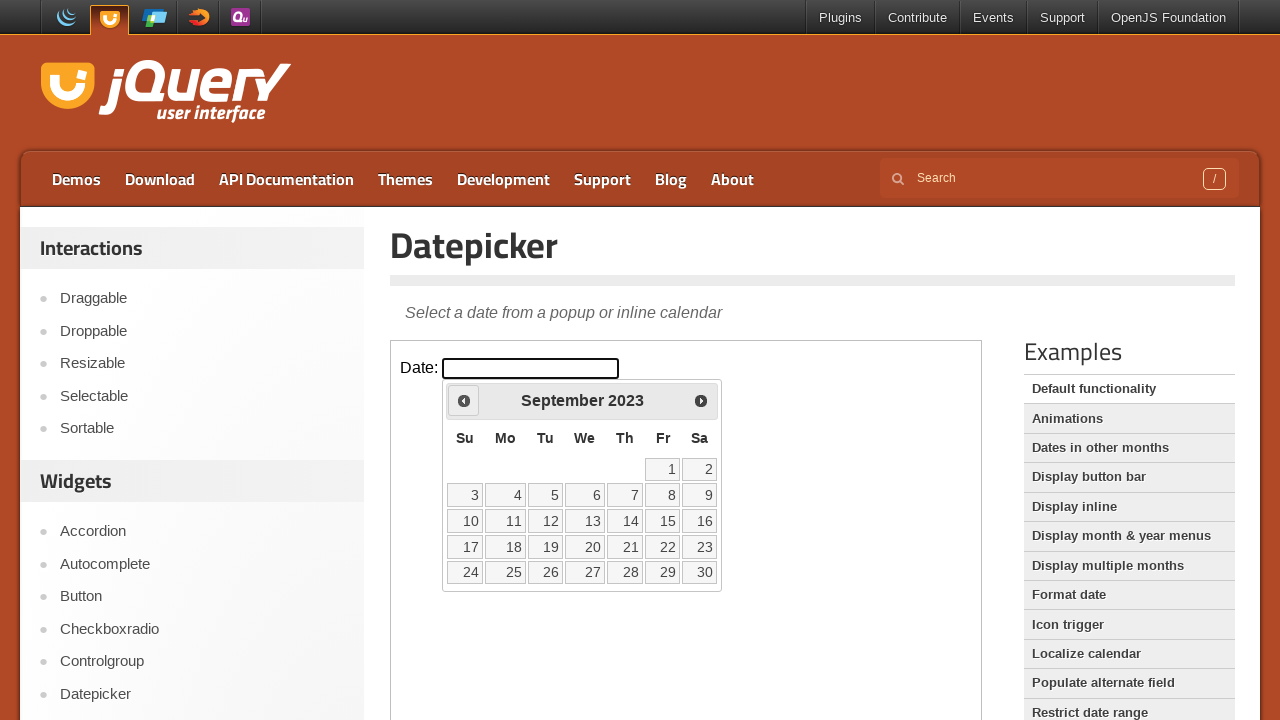

Clicked previous month button at (464, 400) on iframe.demo-frame >> internal:control=enter-frame >> .ui-icon.ui-icon-circle-tri
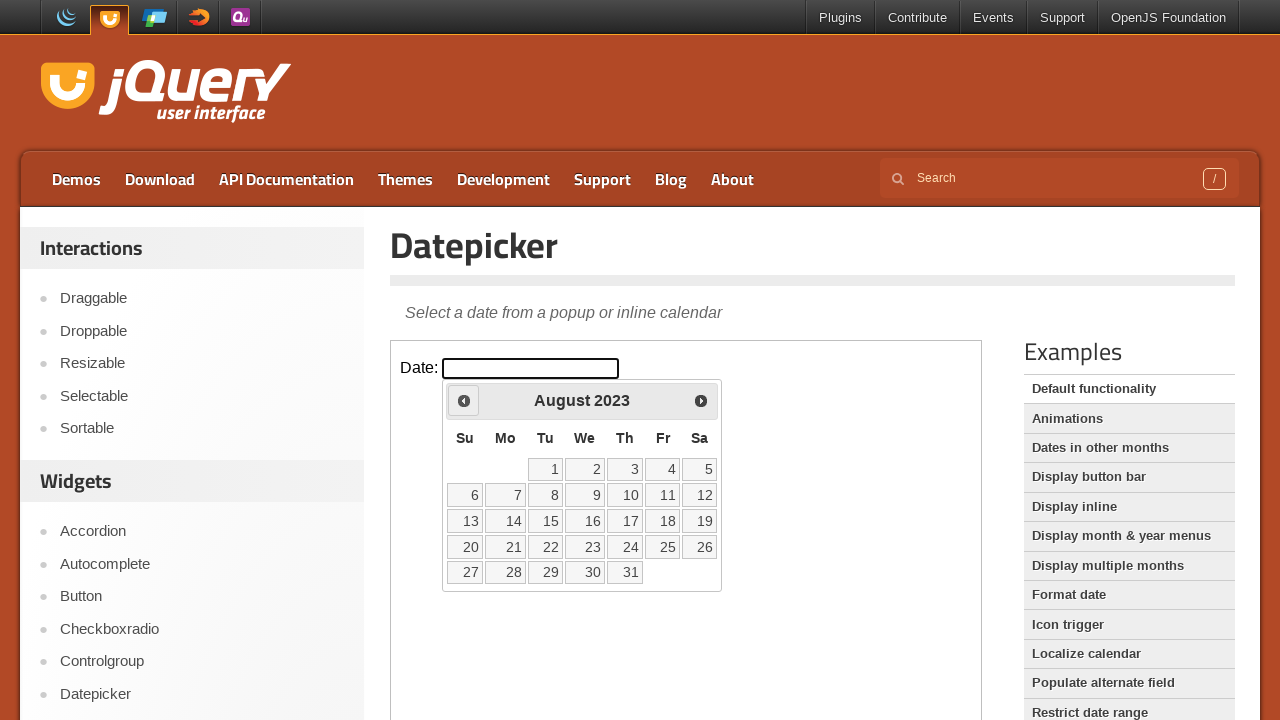

Waited 200ms for calendar to update
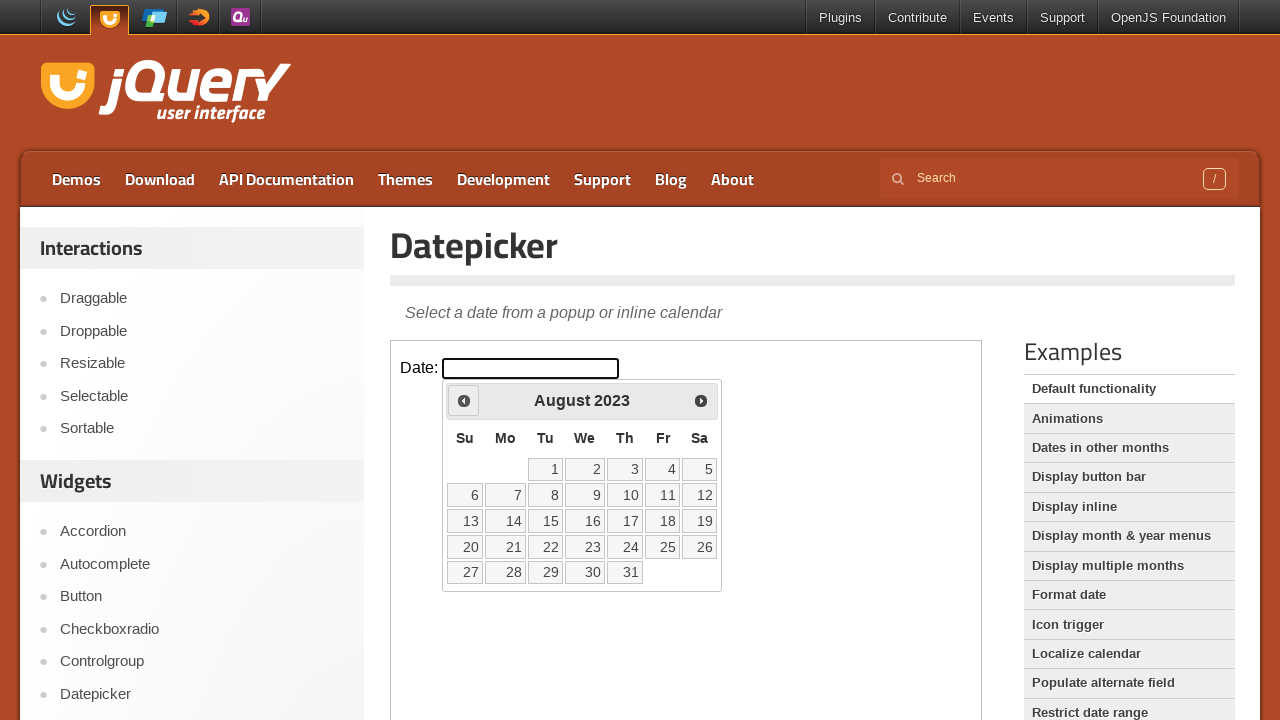

Retrieved current calendar date: August 2023
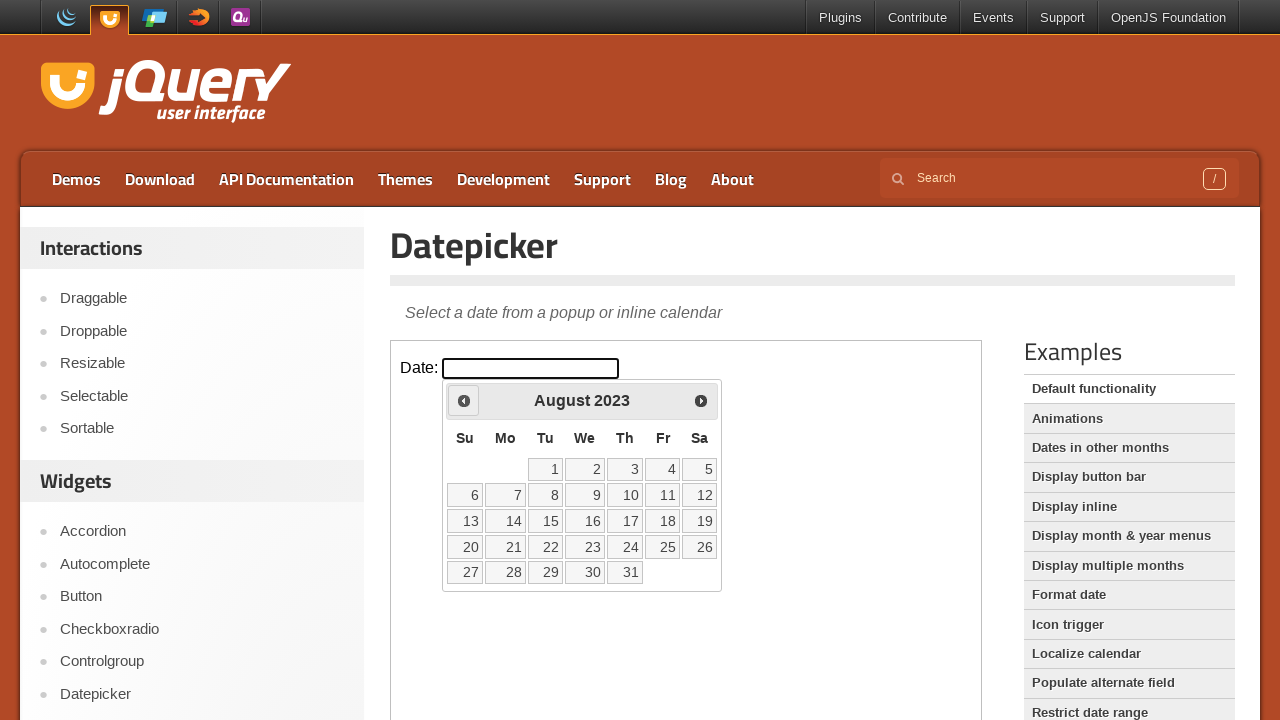

Clicked previous month button at (464, 400) on iframe.demo-frame >> internal:control=enter-frame >> .ui-icon.ui-icon-circle-tri
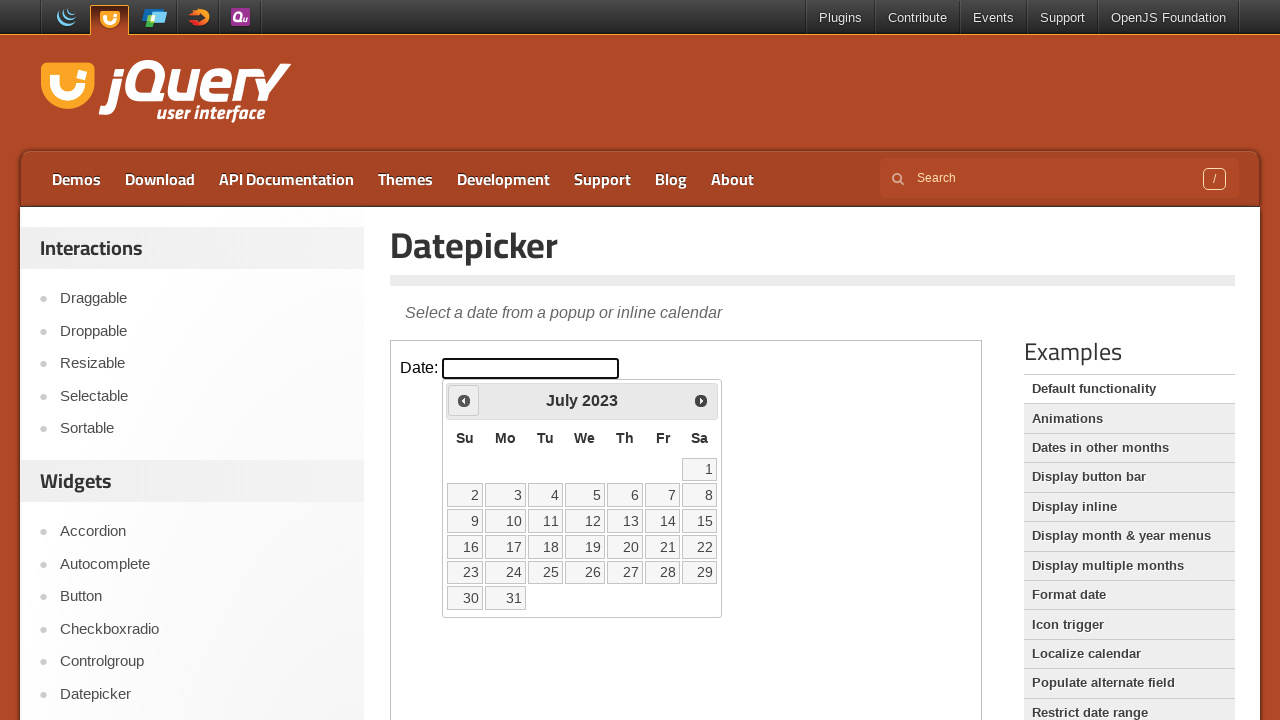

Waited 200ms for calendar to update
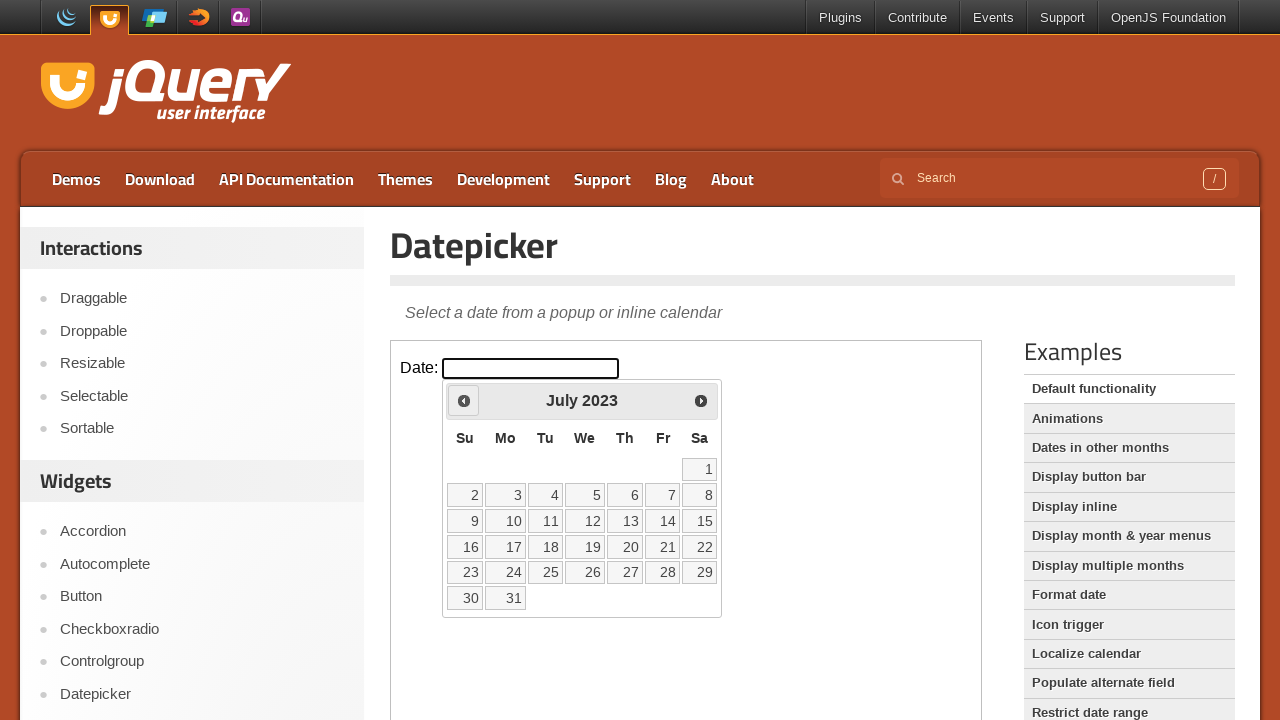

Retrieved current calendar date: July 2023
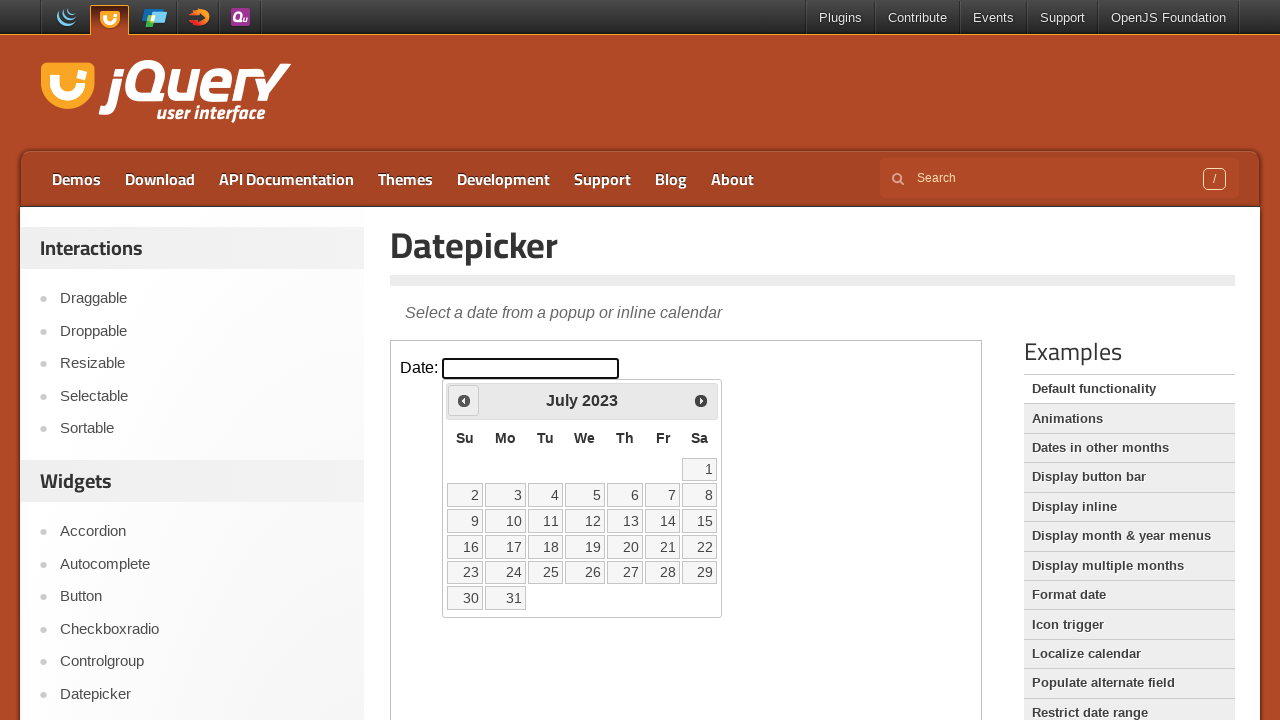

Clicked previous month button at (464, 400) on iframe.demo-frame >> internal:control=enter-frame >> .ui-icon.ui-icon-circle-tri
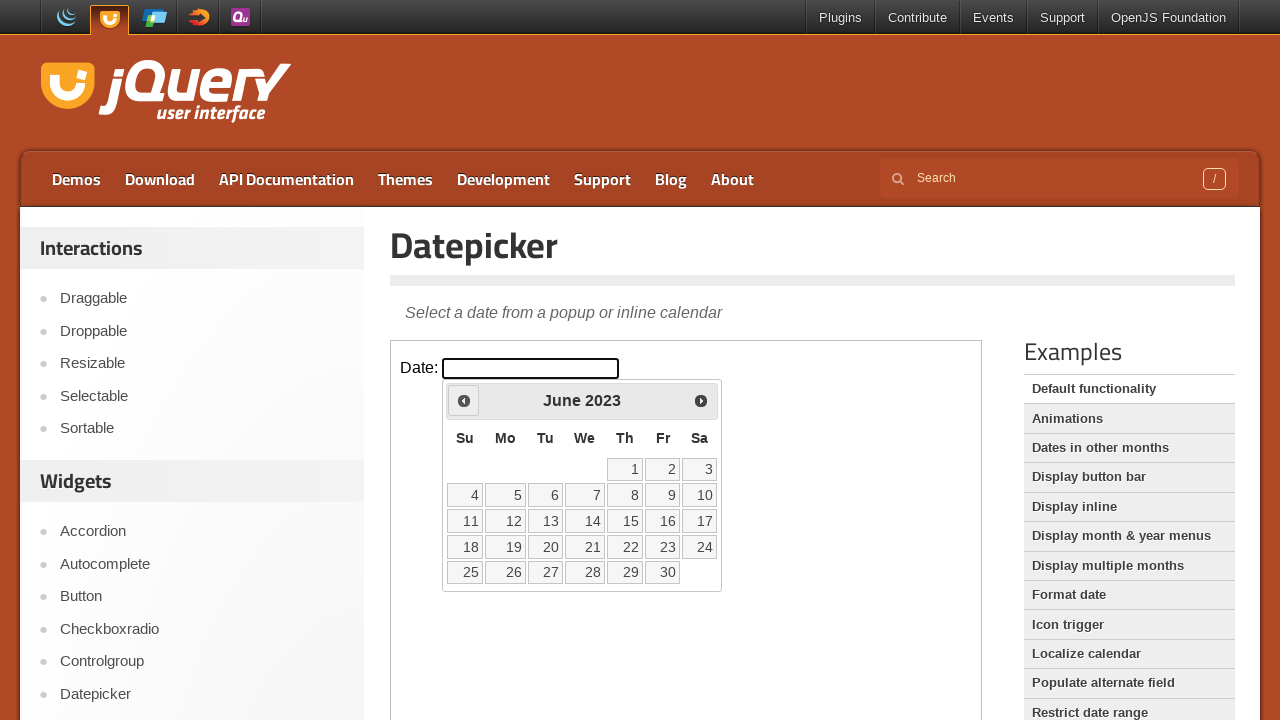

Waited 200ms for calendar to update
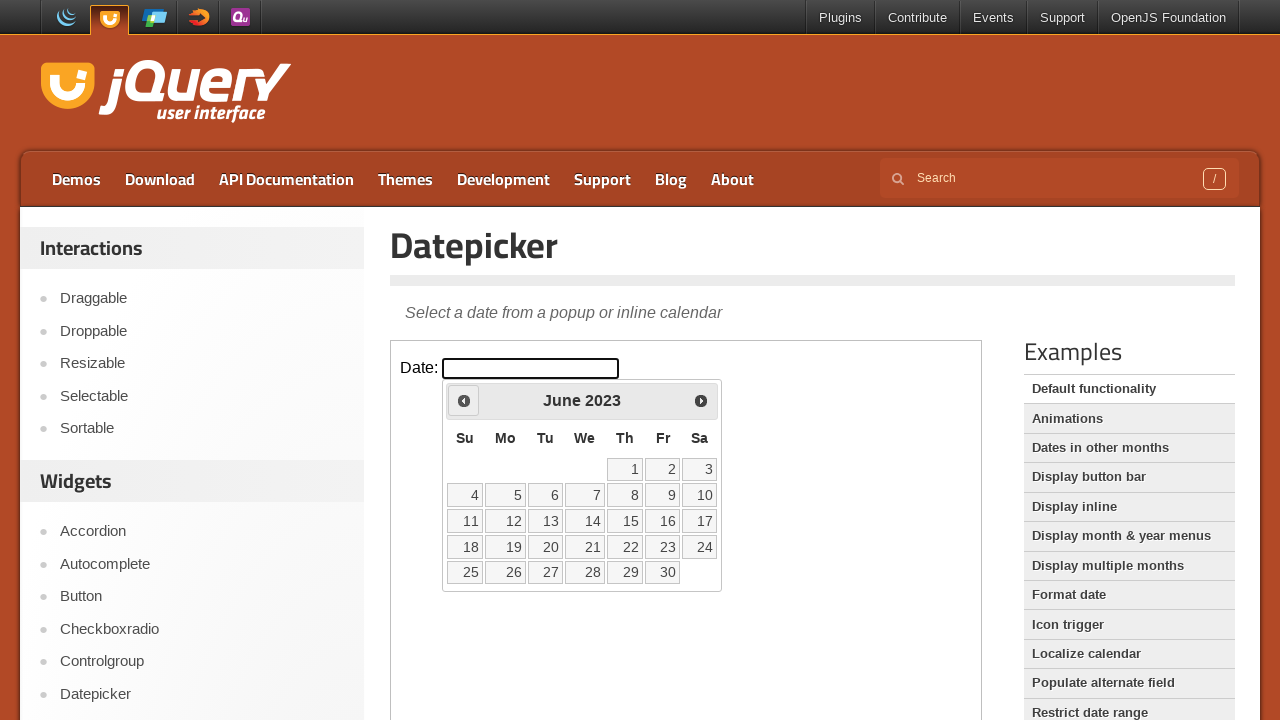

Retrieved current calendar date: June 2023
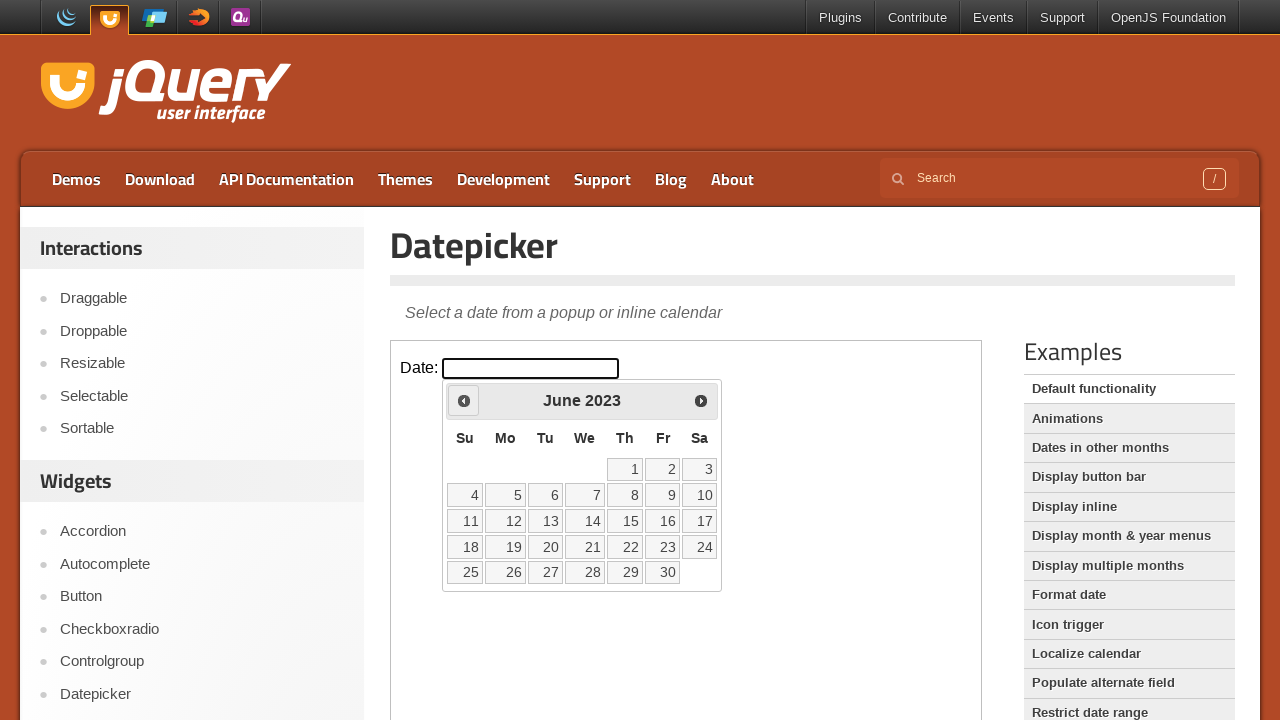

Clicked previous month button at (464, 400) on iframe.demo-frame >> internal:control=enter-frame >> .ui-icon.ui-icon-circle-tri
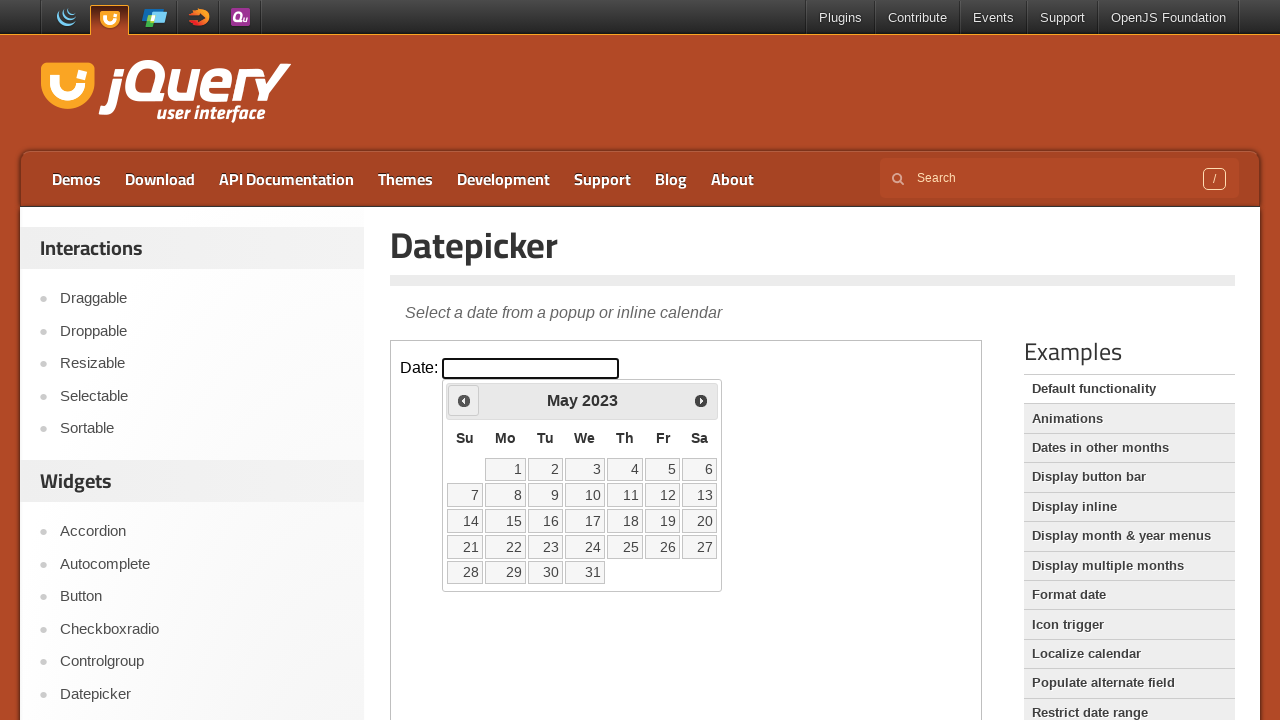

Waited 200ms for calendar to update
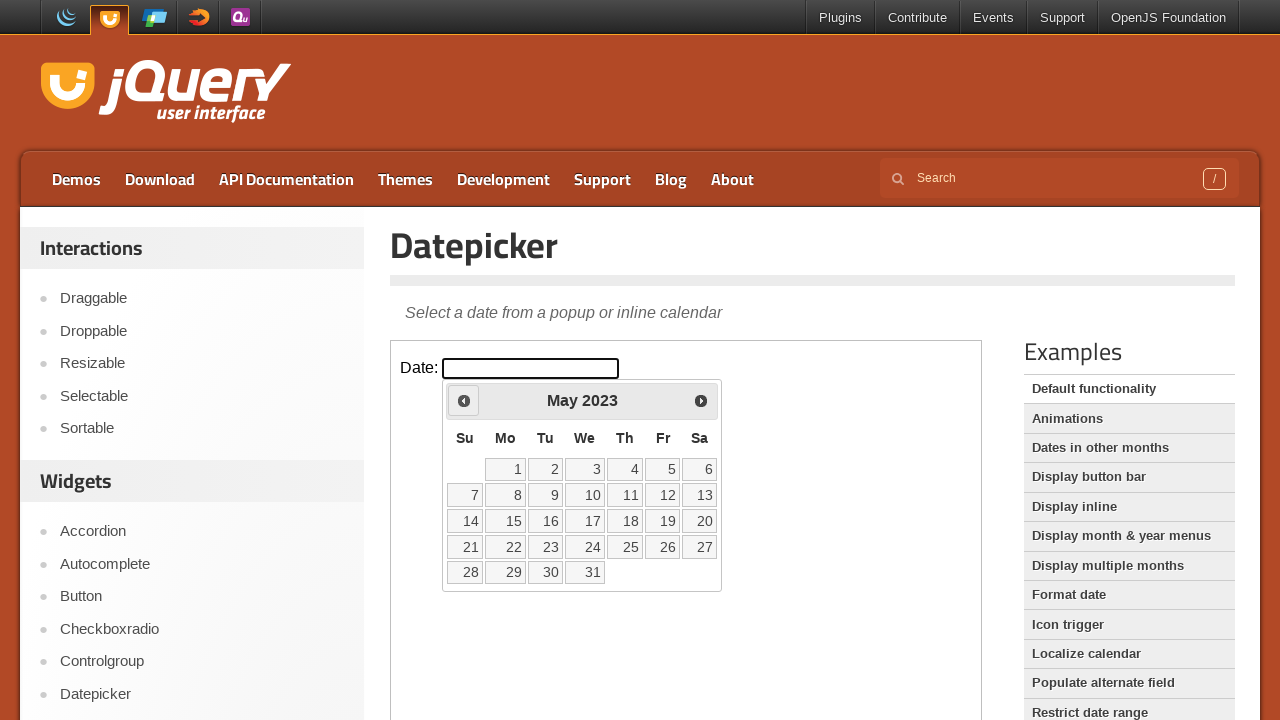

Retrieved current calendar date: May 2023
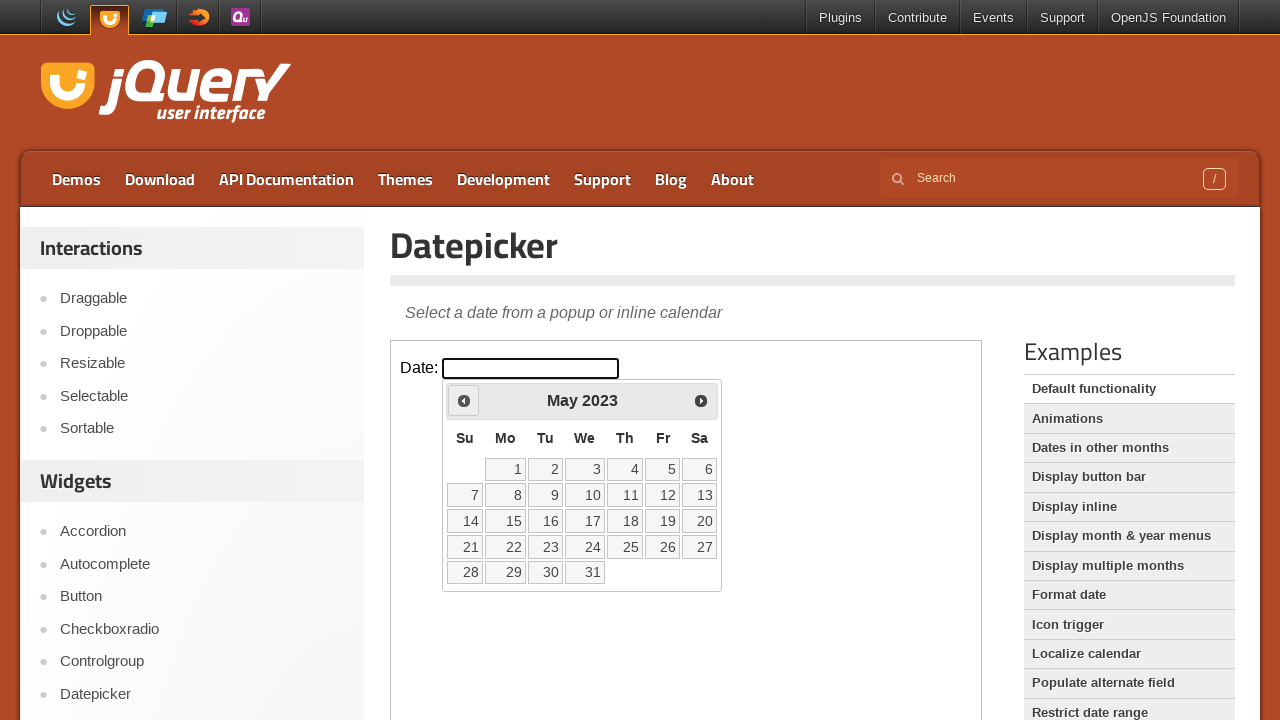

Clicked previous month button at (464, 400) on iframe.demo-frame >> internal:control=enter-frame >> .ui-icon.ui-icon-circle-tri
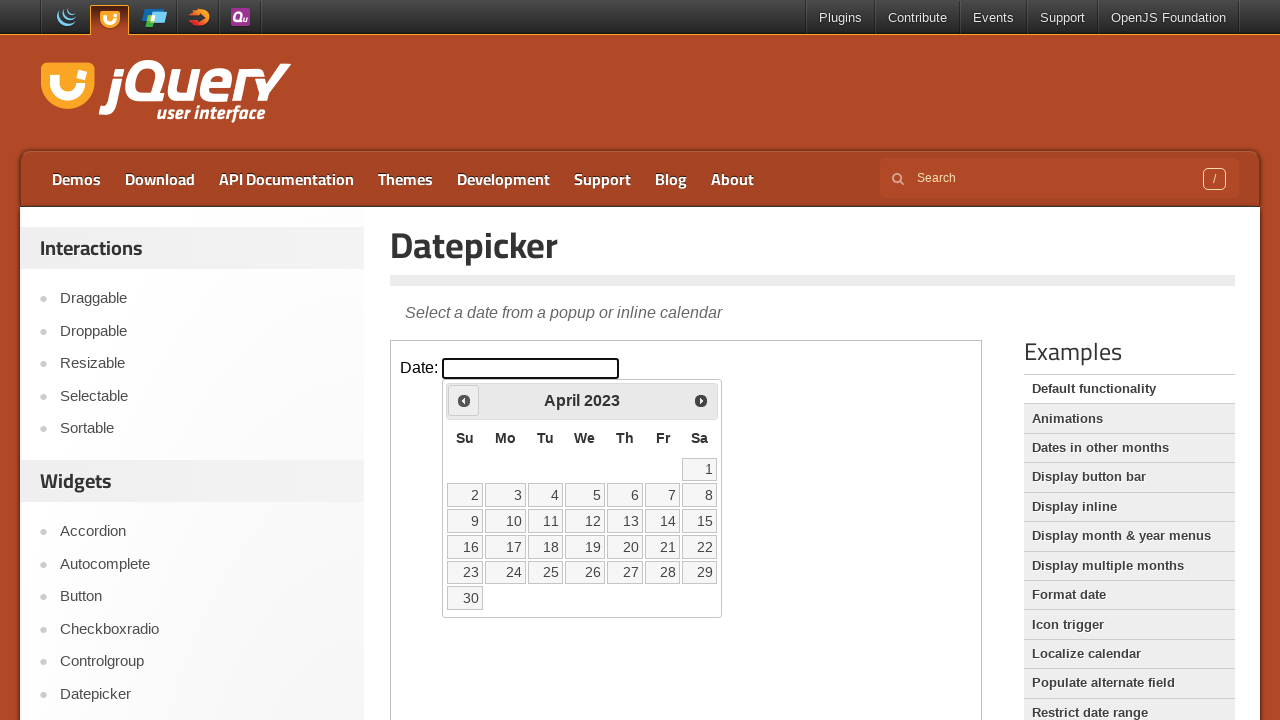

Waited 200ms for calendar to update
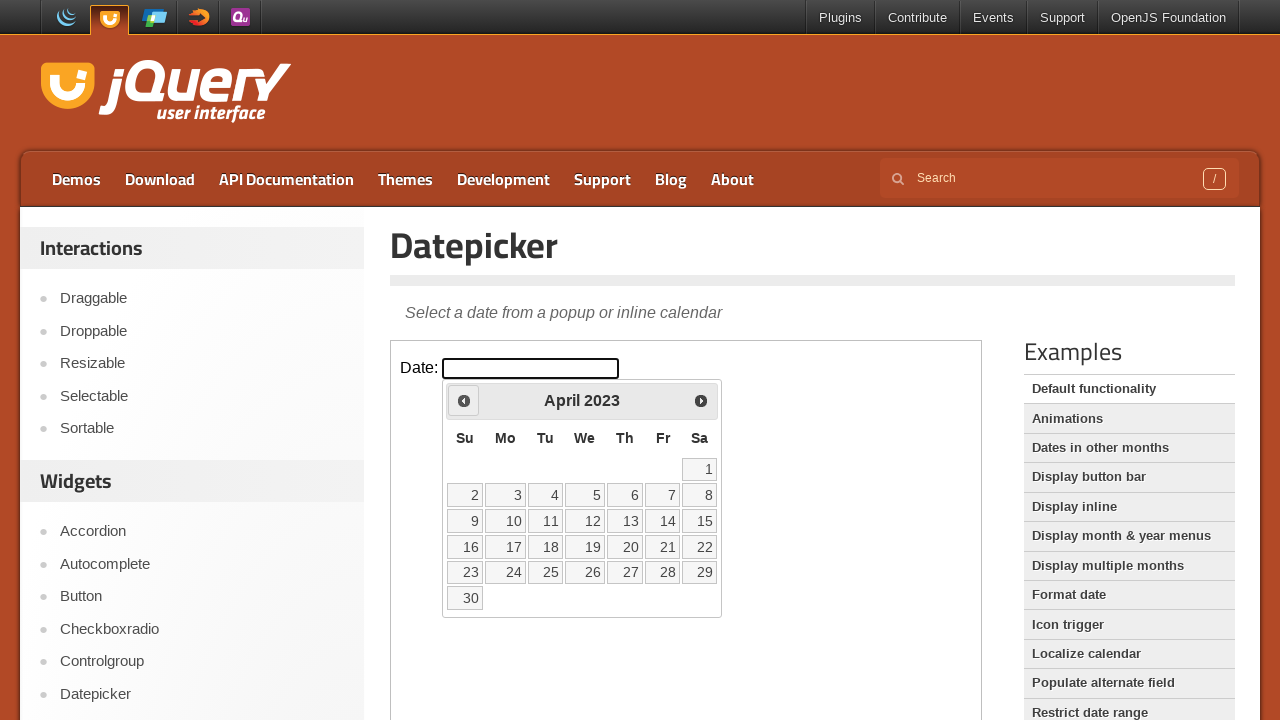

Retrieved current calendar date: April 2023
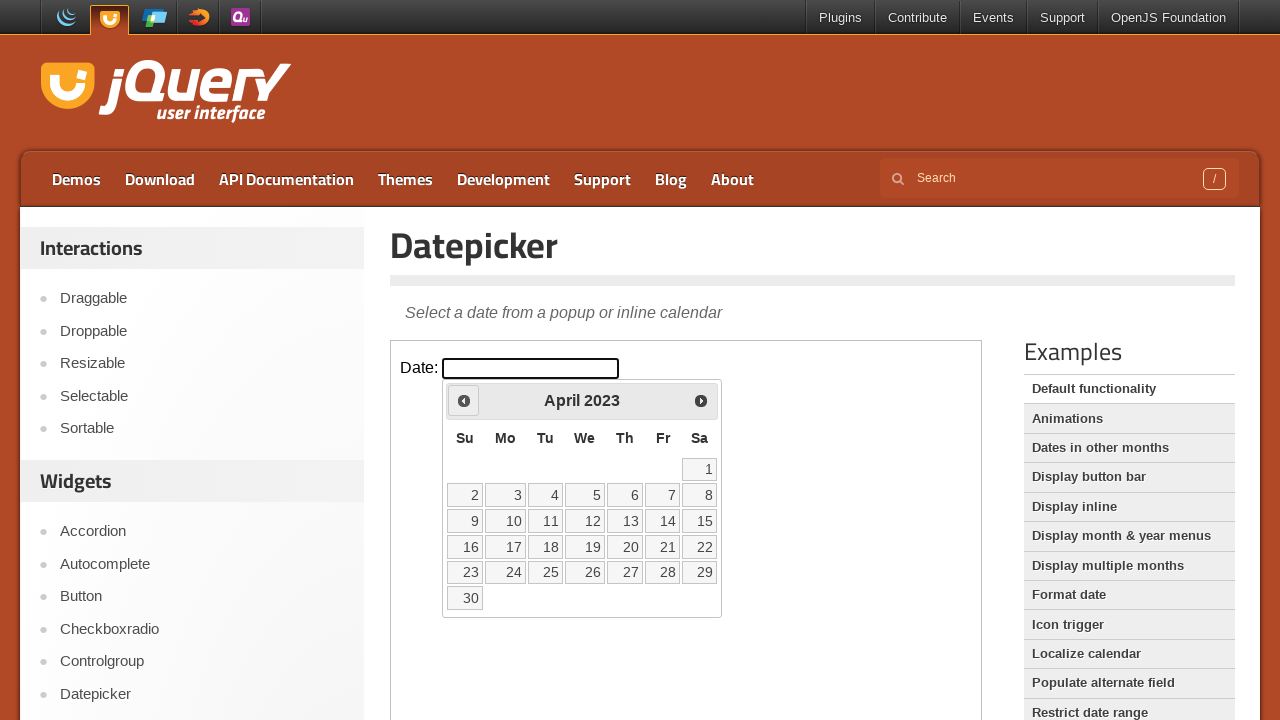

Clicked previous month button at (464, 400) on iframe.demo-frame >> internal:control=enter-frame >> .ui-icon.ui-icon-circle-tri
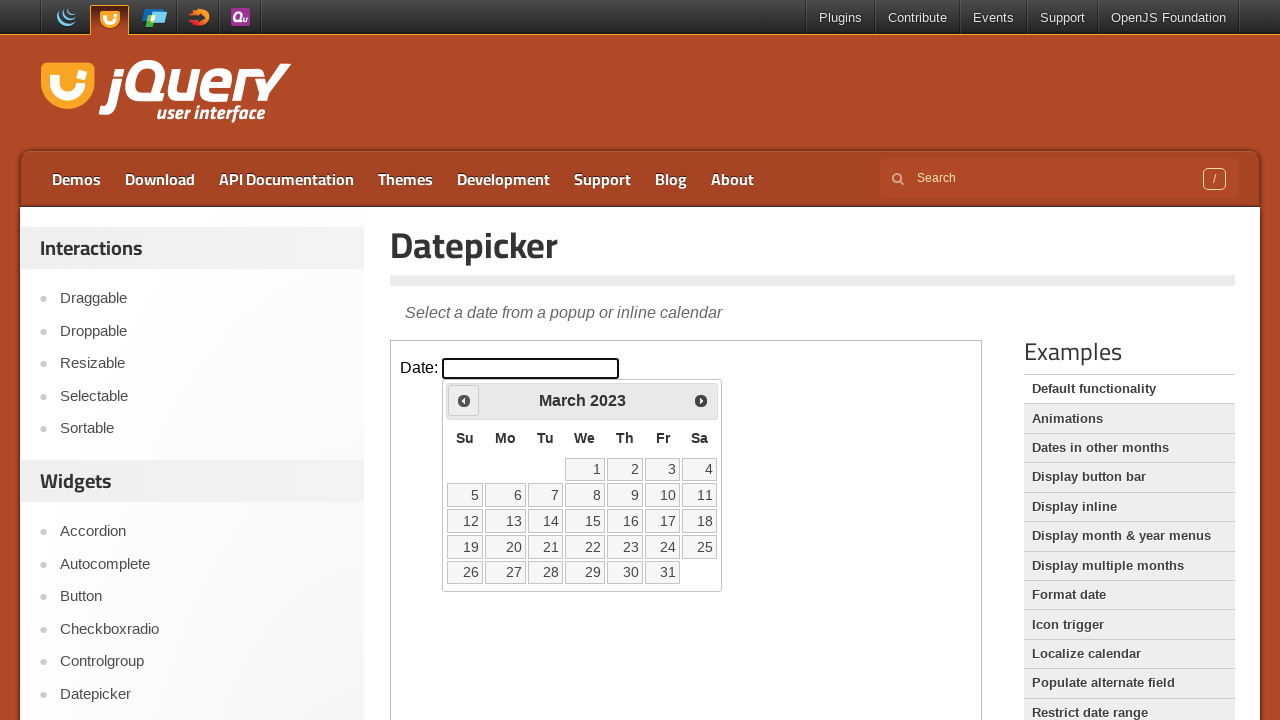

Waited 200ms for calendar to update
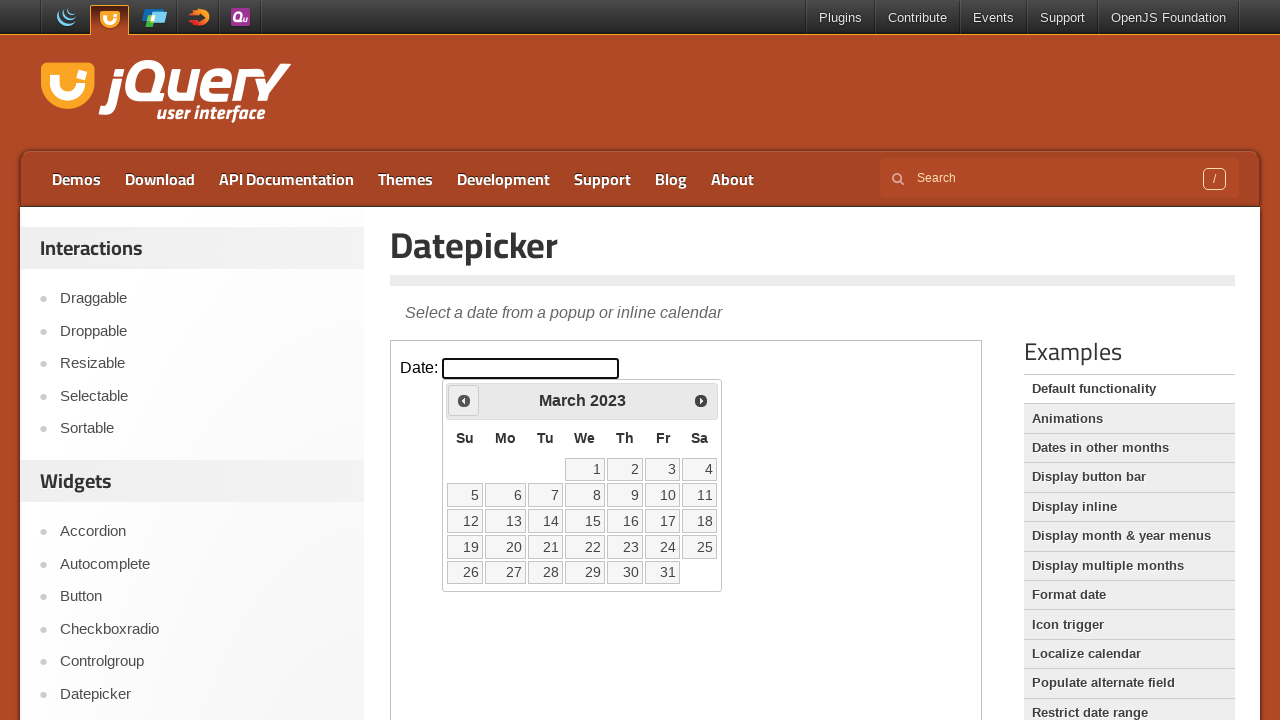

Retrieved current calendar date: March 2023
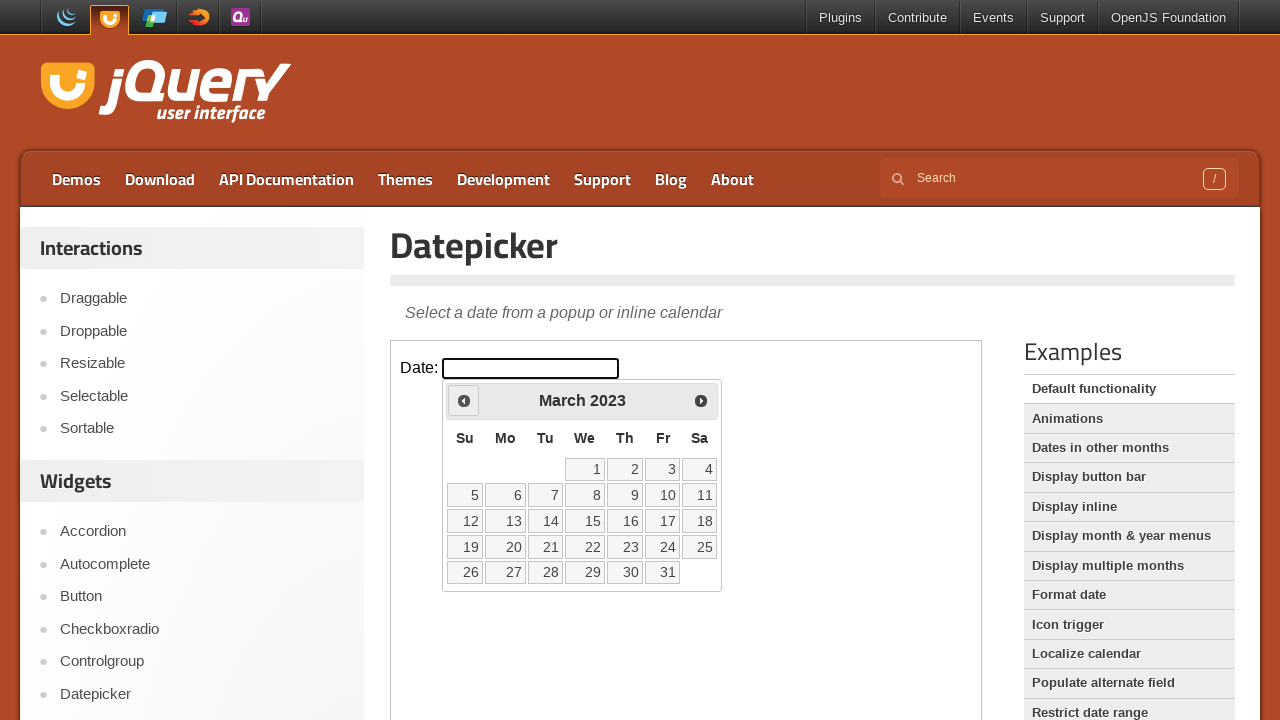

Clicked previous month button at (464, 400) on iframe.demo-frame >> internal:control=enter-frame >> .ui-icon.ui-icon-circle-tri
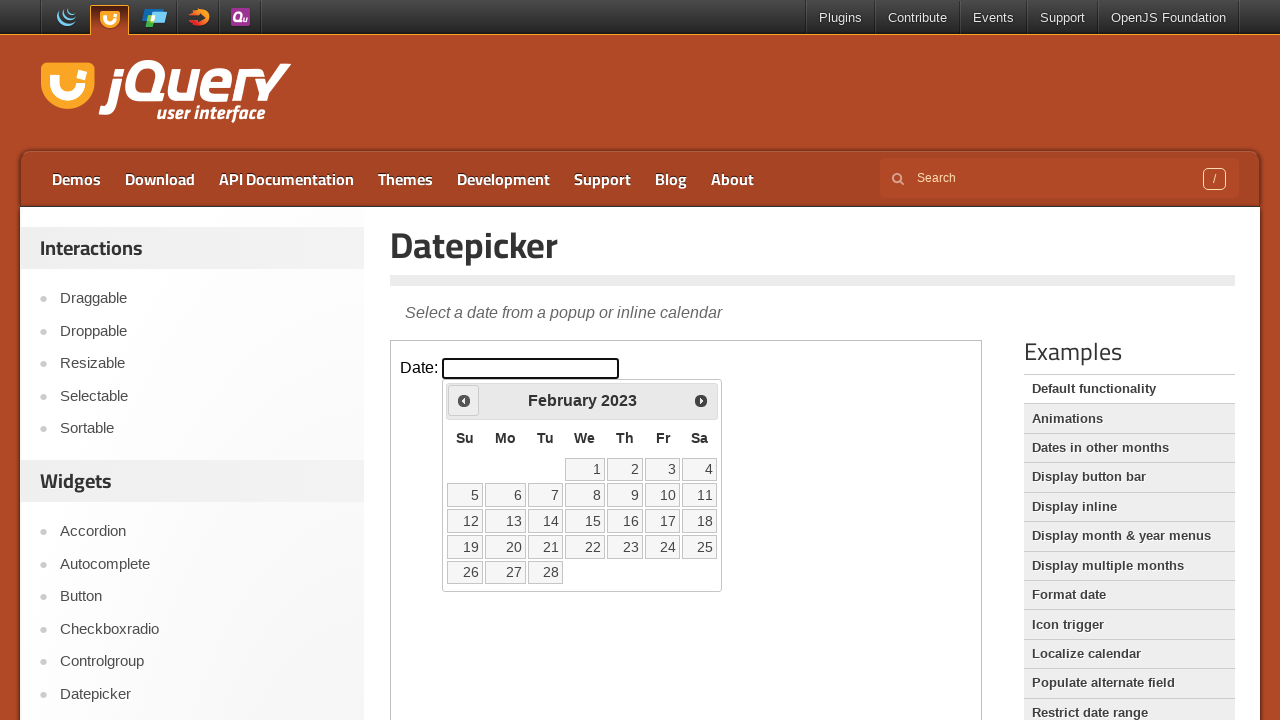

Waited 200ms for calendar to update
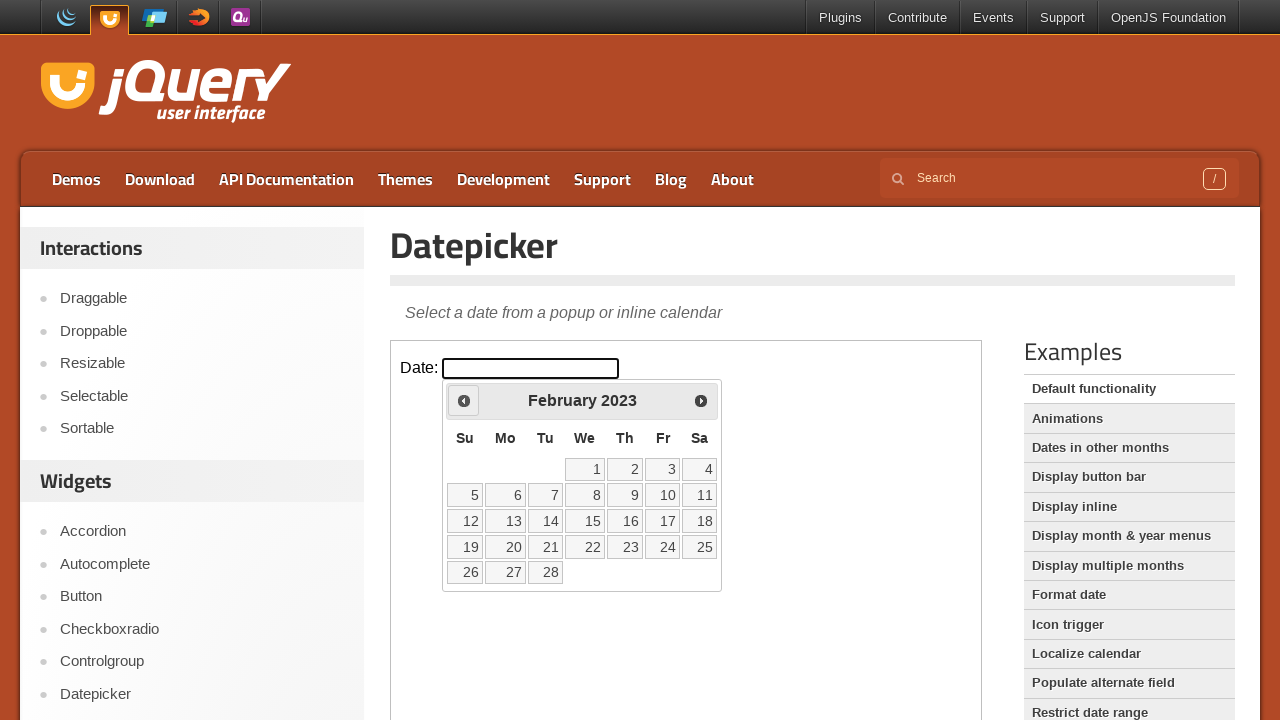

Retrieved current calendar date: February 2023
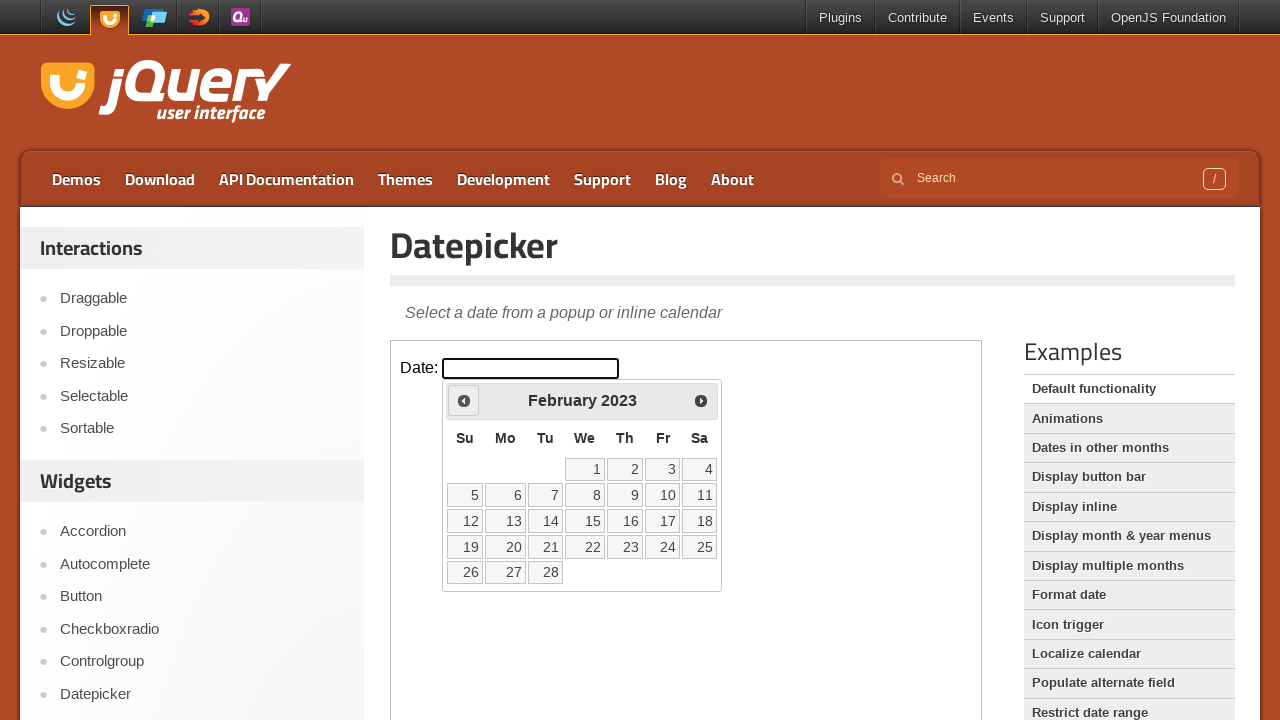

Clicked previous month button at (464, 400) on iframe.demo-frame >> internal:control=enter-frame >> .ui-icon.ui-icon-circle-tri
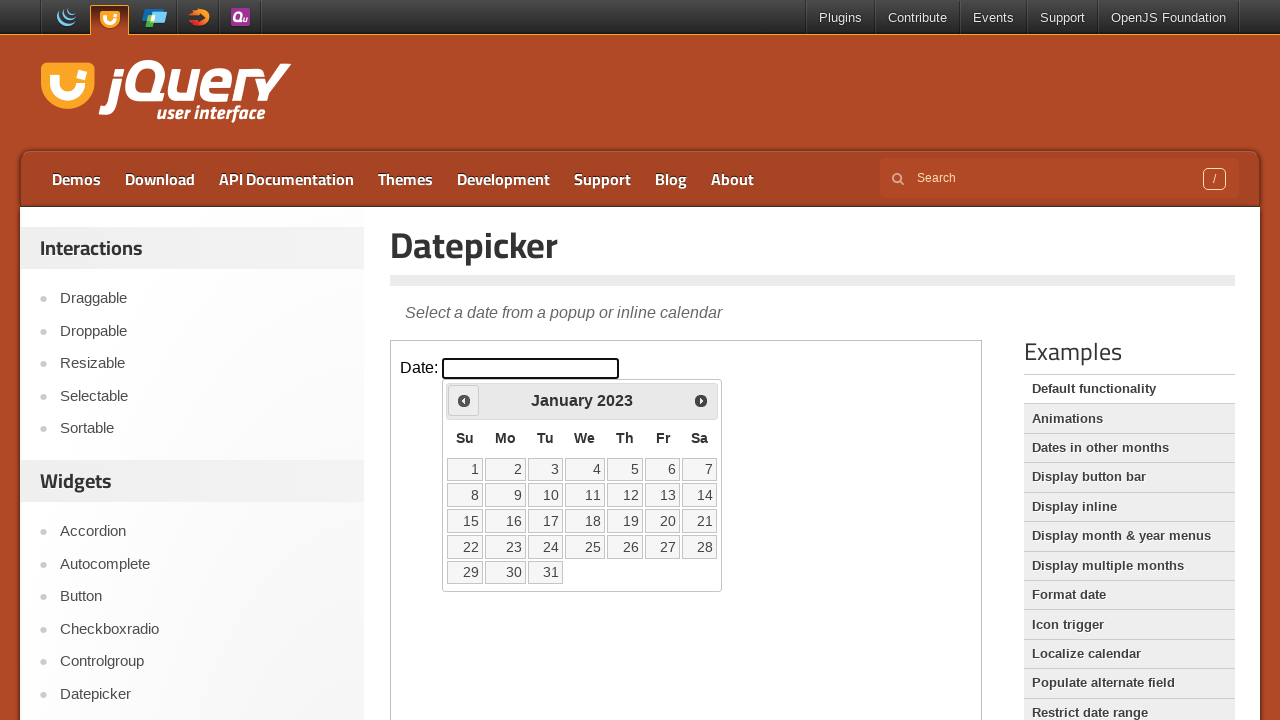

Waited 200ms for calendar to update
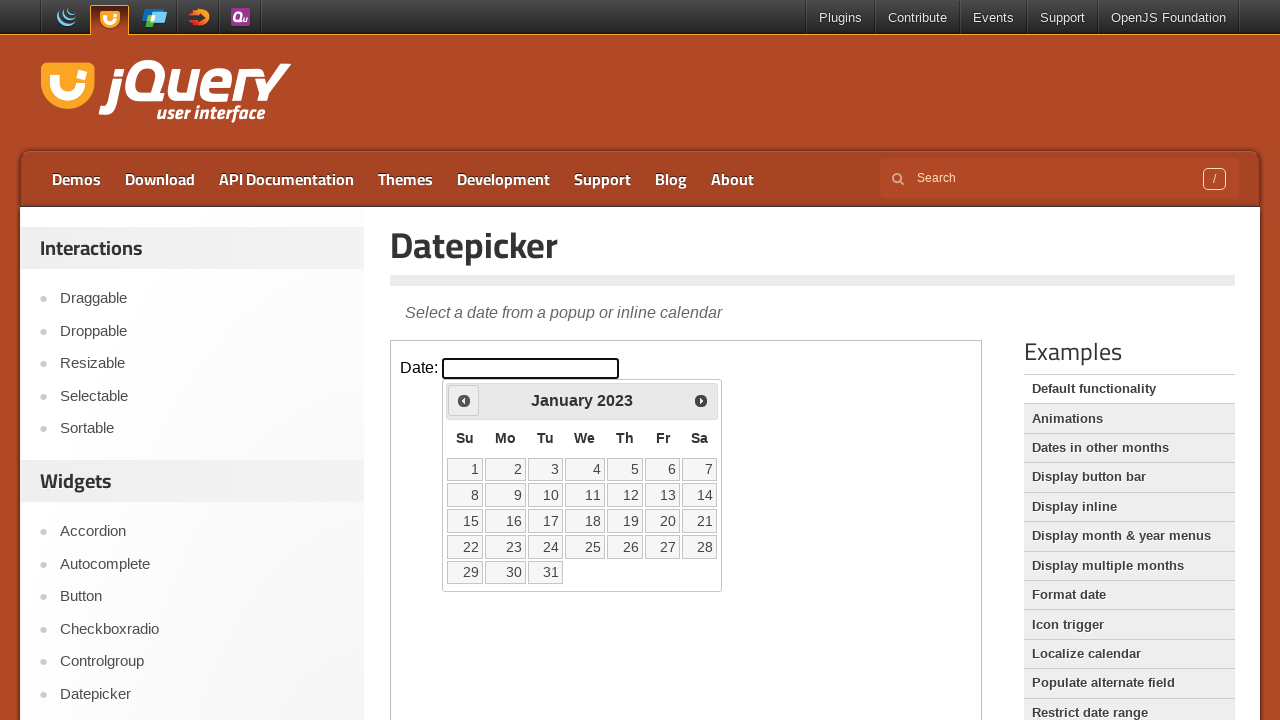

Retrieved current calendar date: January 2023
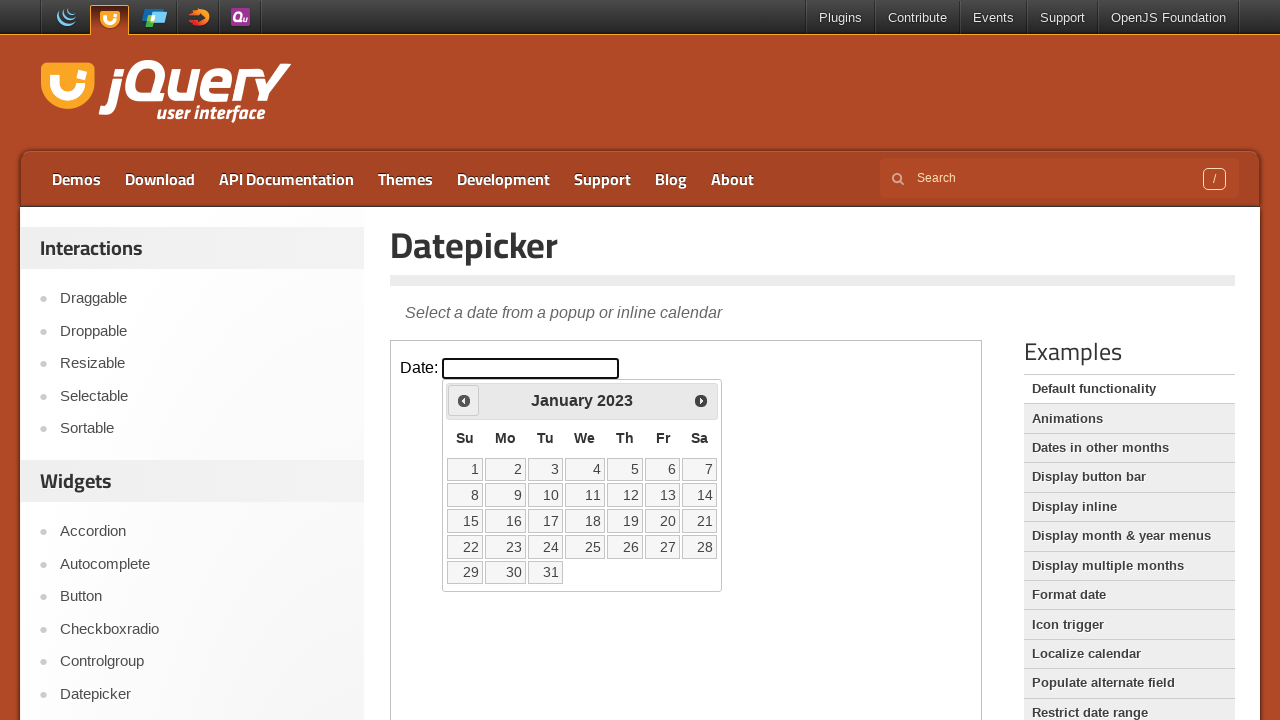

Clicked previous month button at (464, 400) on iframe.demo-frame >> internal:control=enter-frame >> .ui-icon.ui-icon-circle-tri
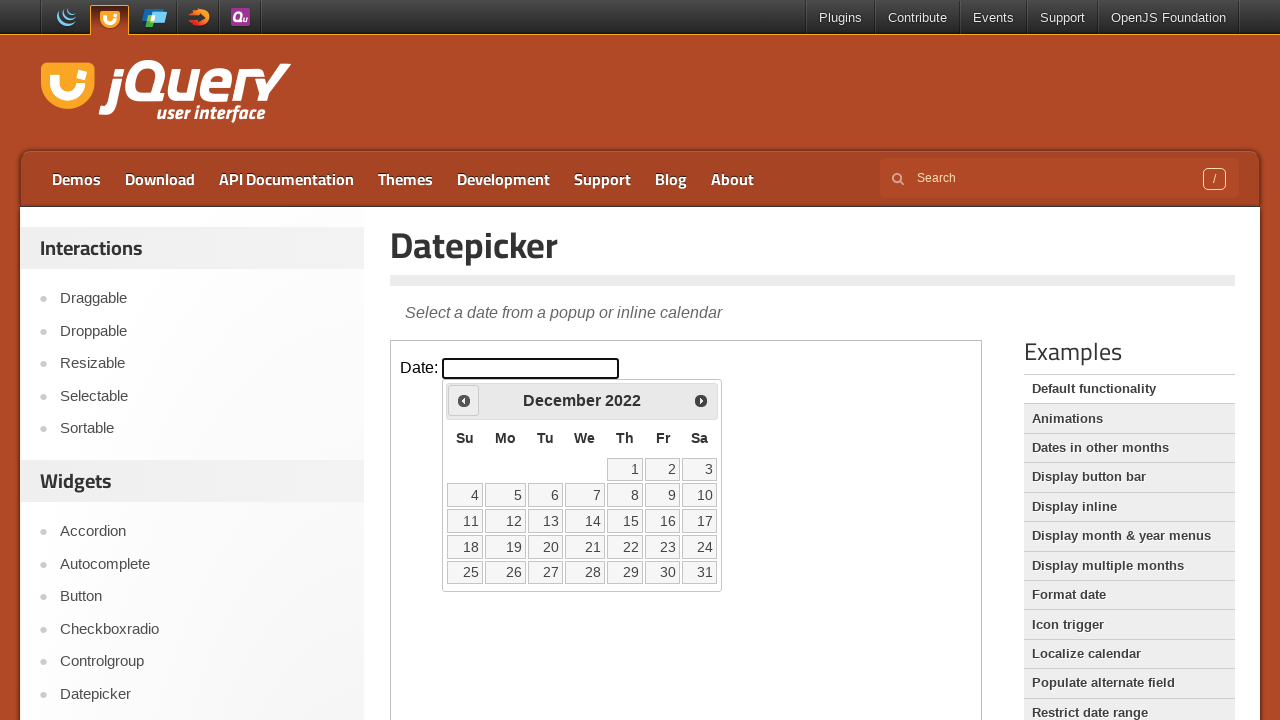

Waited 200ms for calendar to update
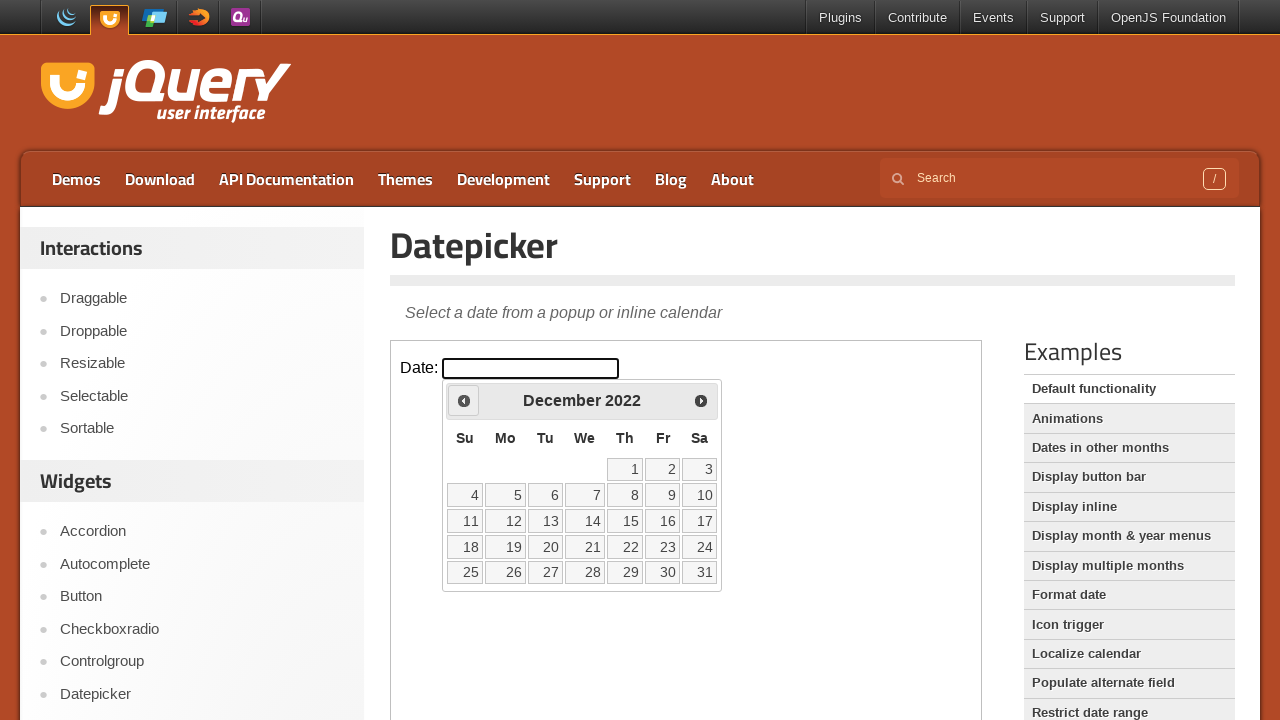

Retrieved current calendar date: December 2022
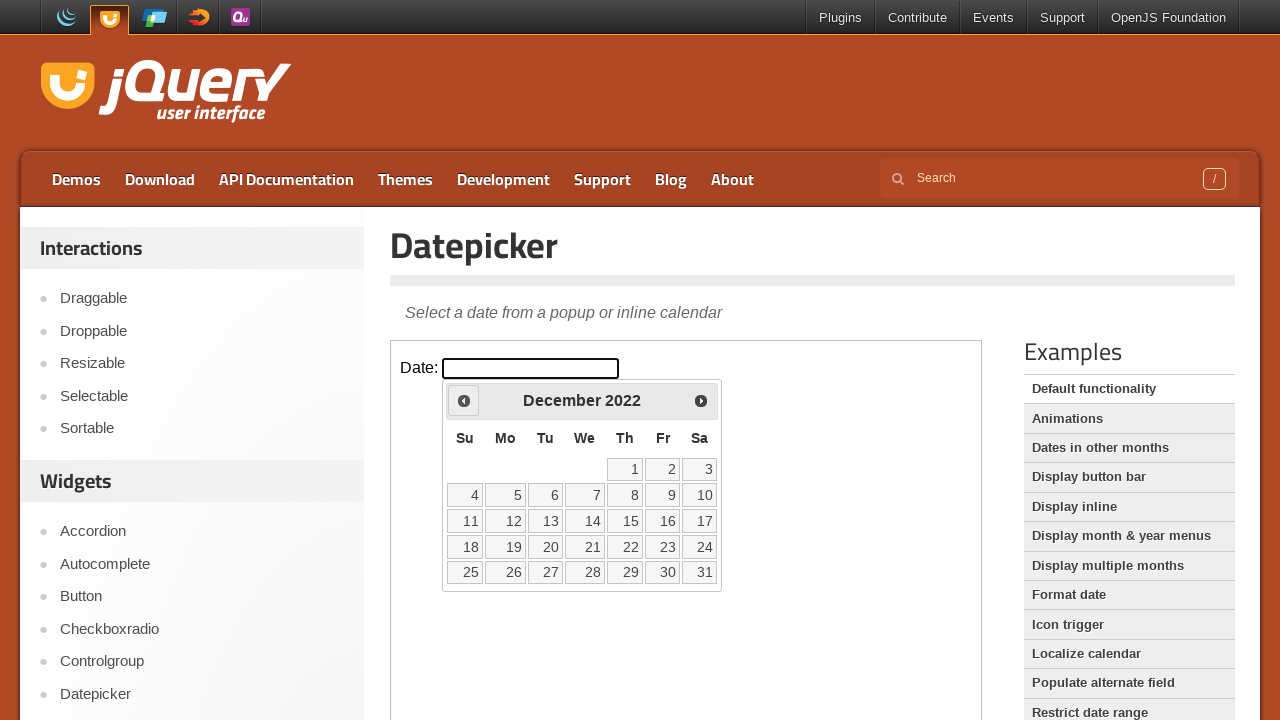

Clicked previous month button at (464, 400) on iframe.demo-frame >> internal:control=enter-frame >> .ui-icon.ui-icon-circle-tri
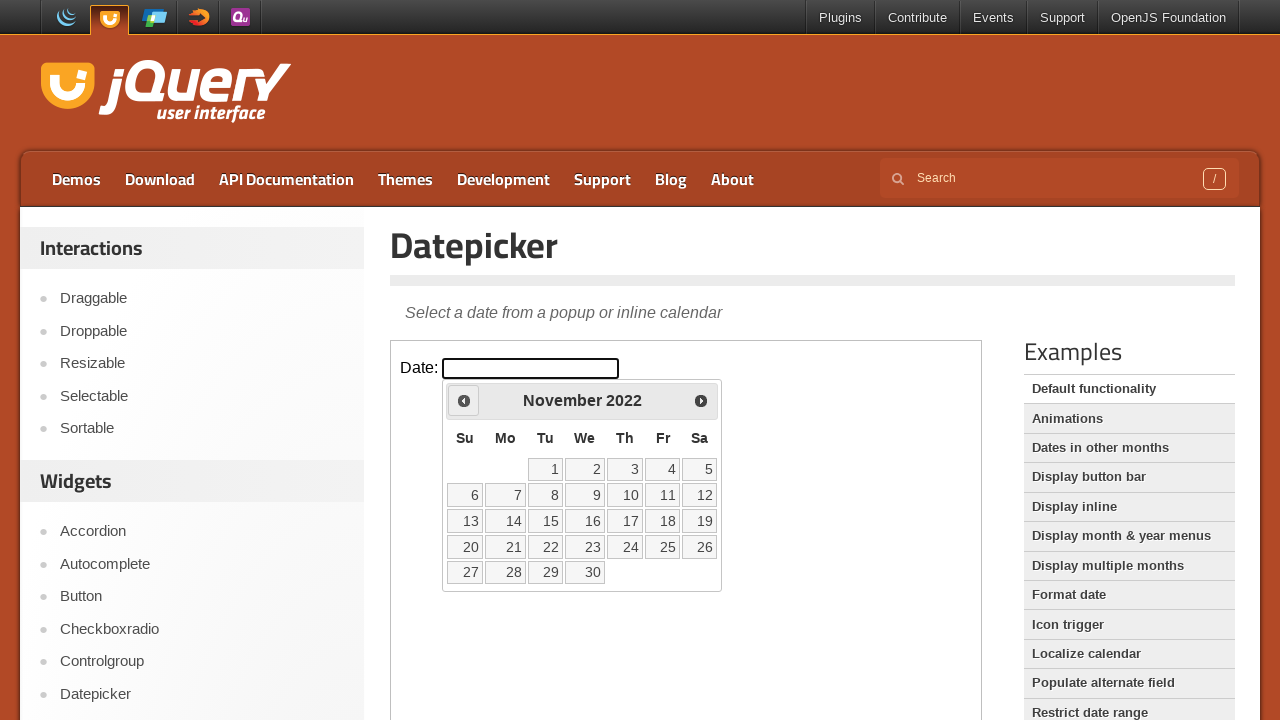

Waited 200ms for calendar to update
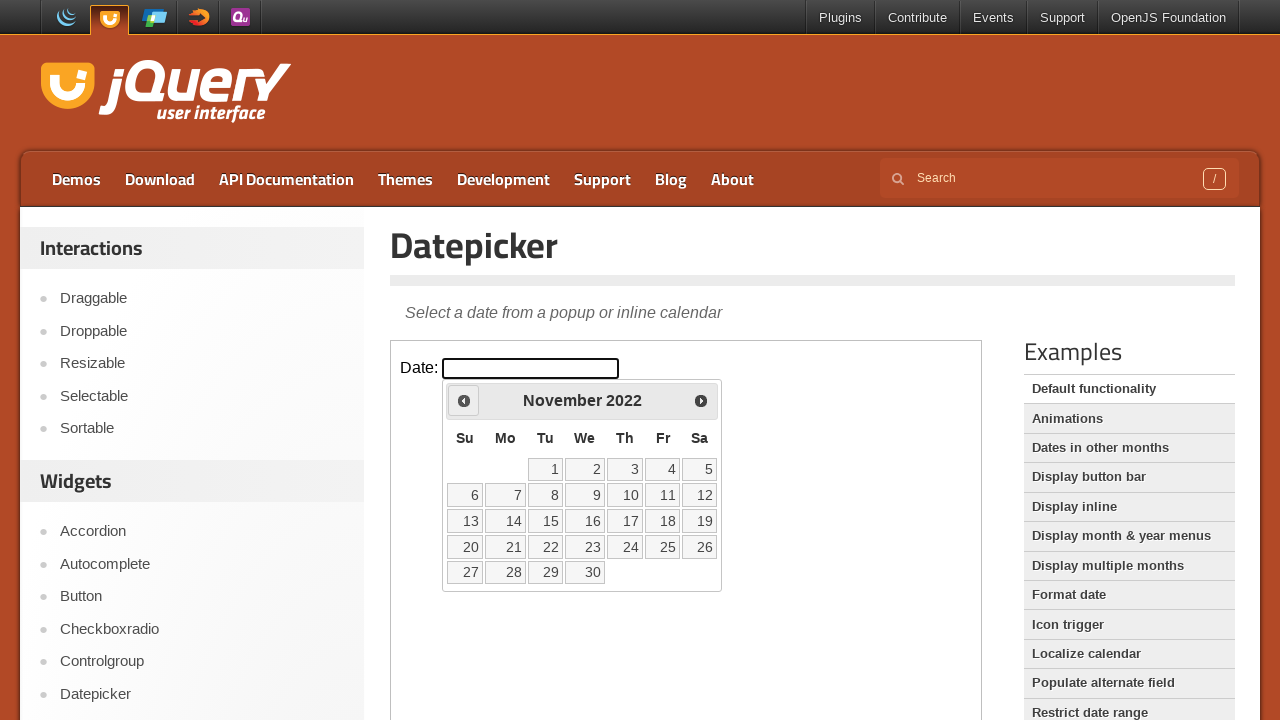

Retrieved current calendar date: November 2022
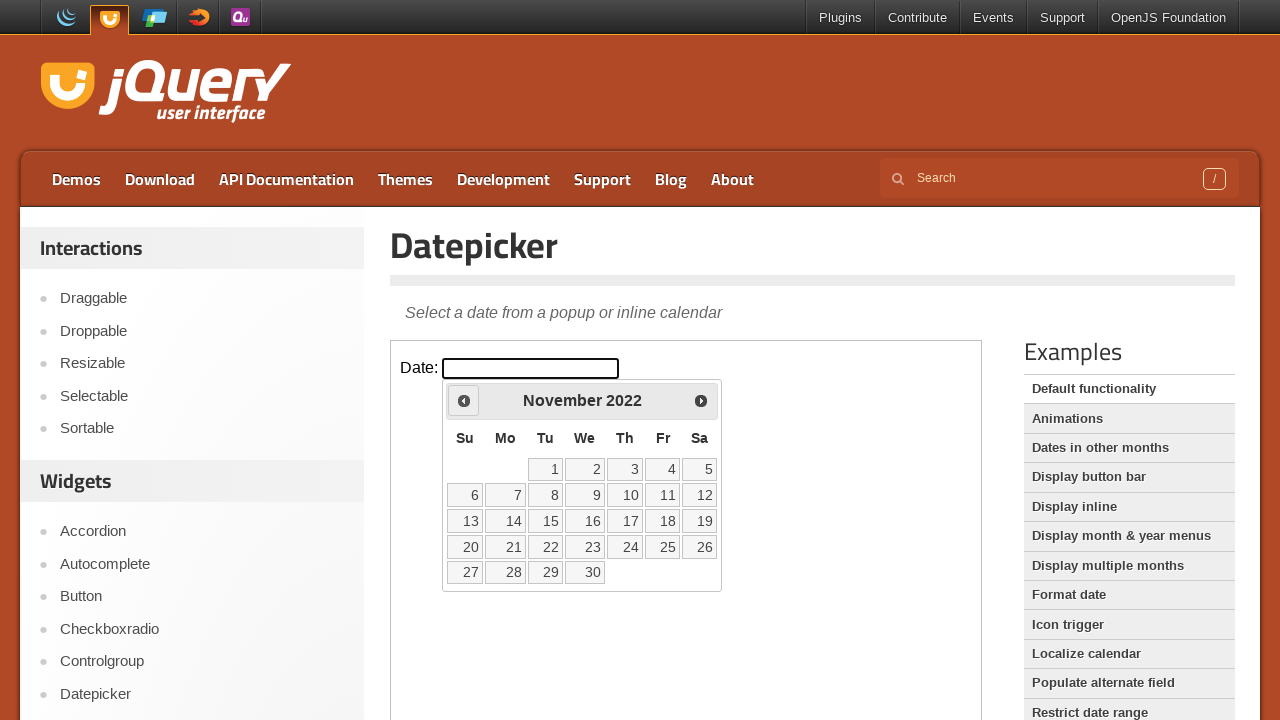

Clicked previous month button at (464, 400) on iframe.demo-frame >> internal:control=enter-frame >> .ui-icon.ui-icon-circle-tri
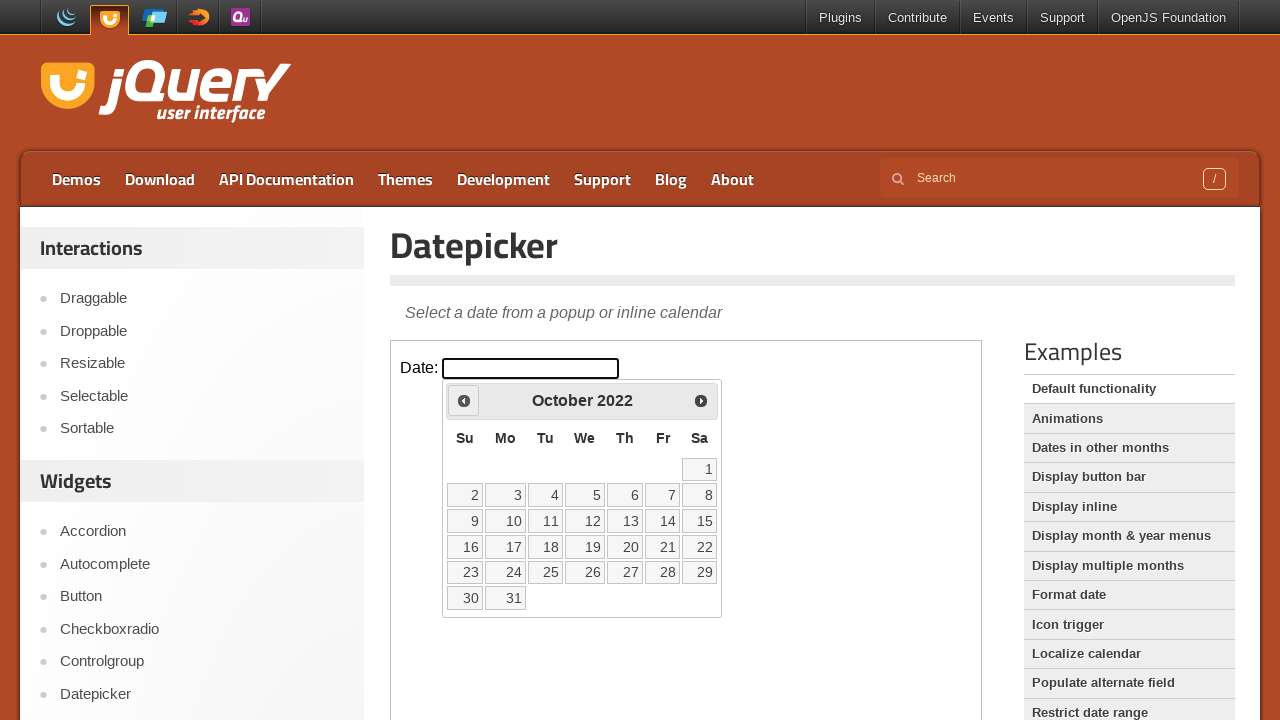

Waited 200ms for calendar to update
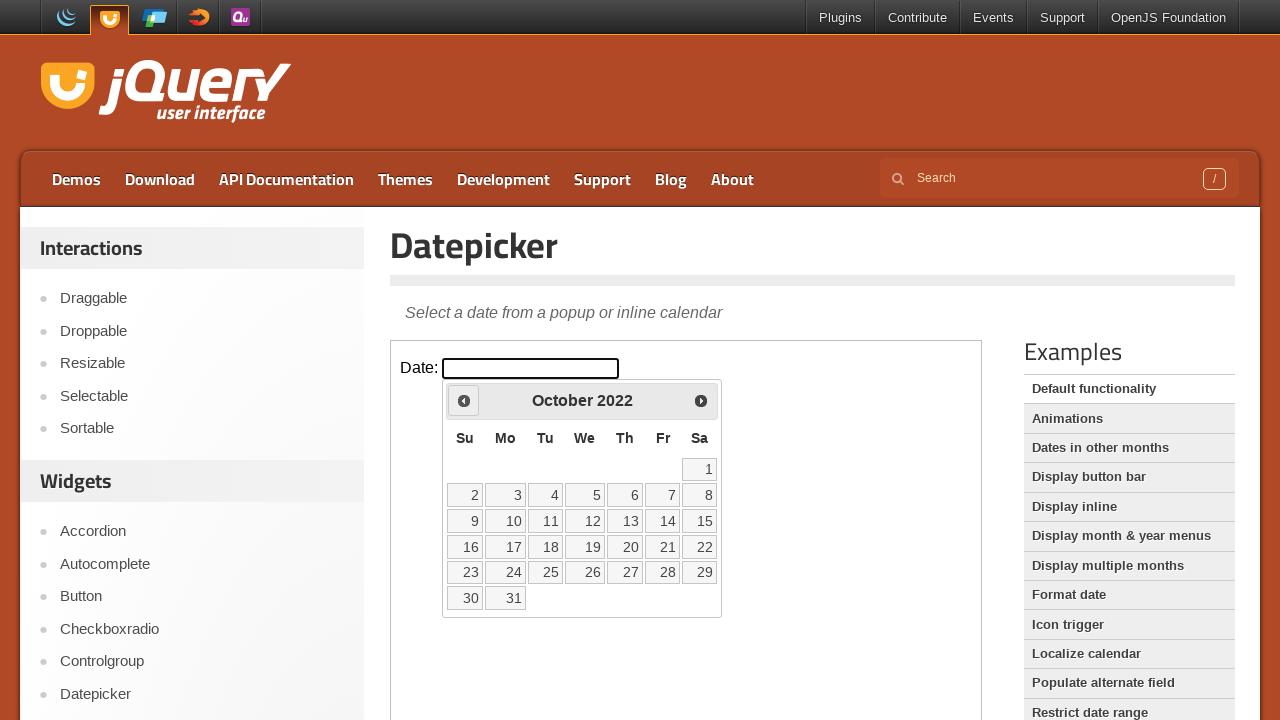

Retrieved current calendar date: October 2022
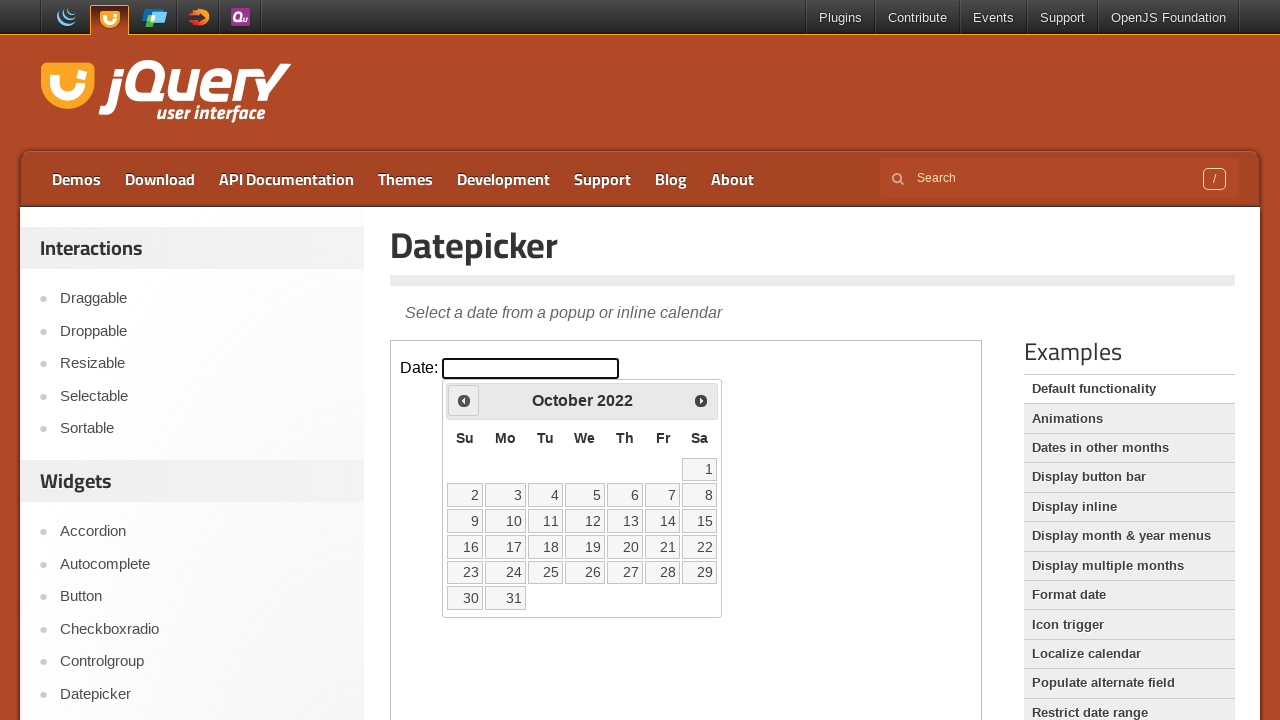

Clicked previous month button at (464, 400) on iframe.demo-frame >> internal:control=enter-frame >> .ui-icon.ui-icon-circle-tri
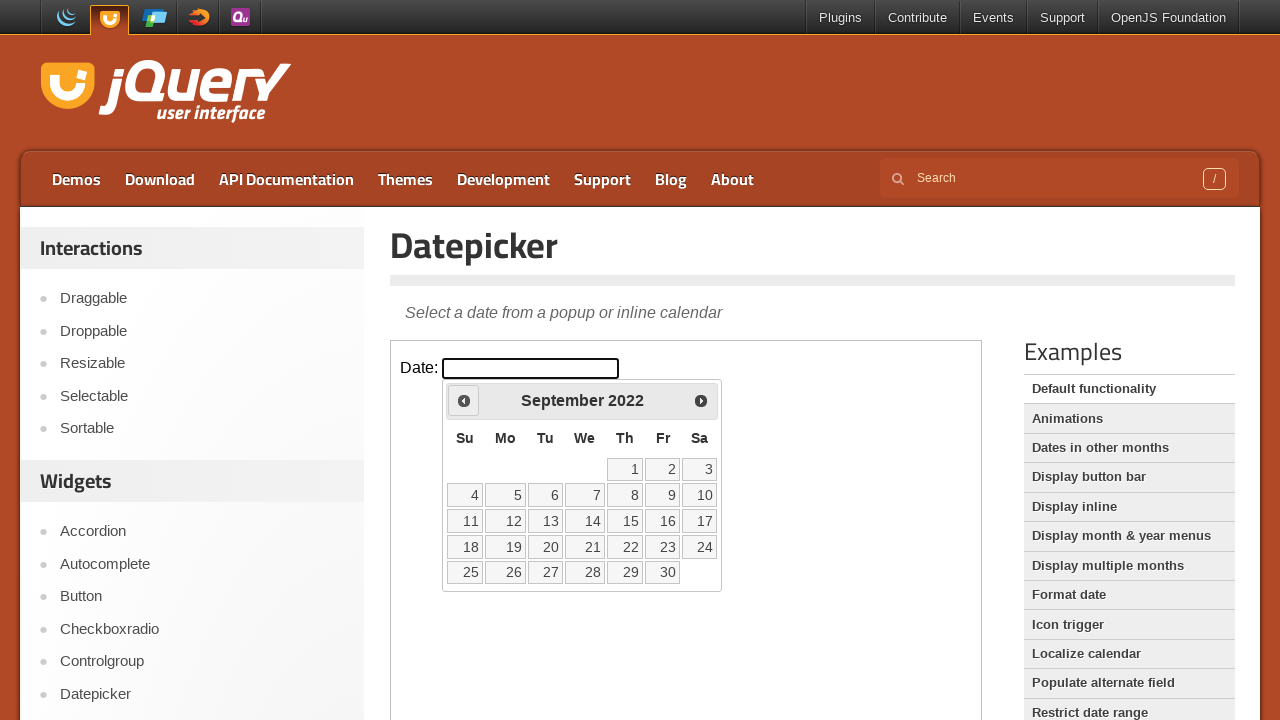

Waited 200ms for calendar to update
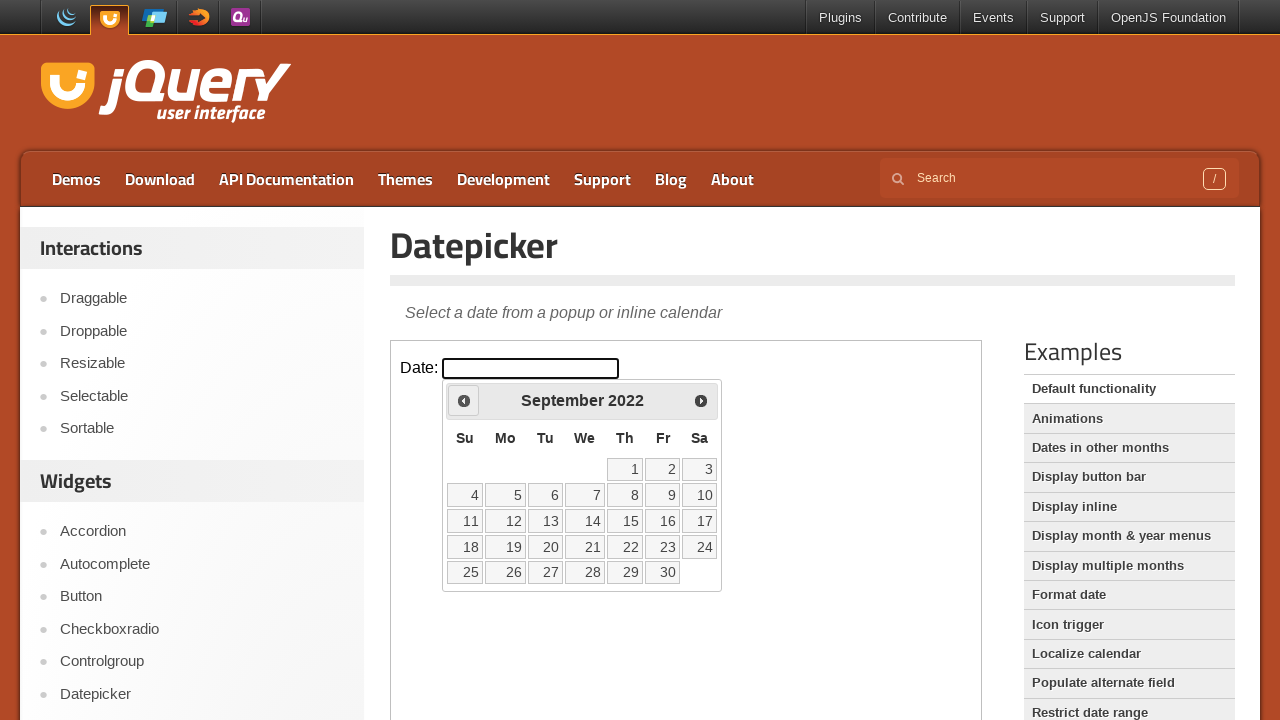

Retrieved current calendar date: September 2022
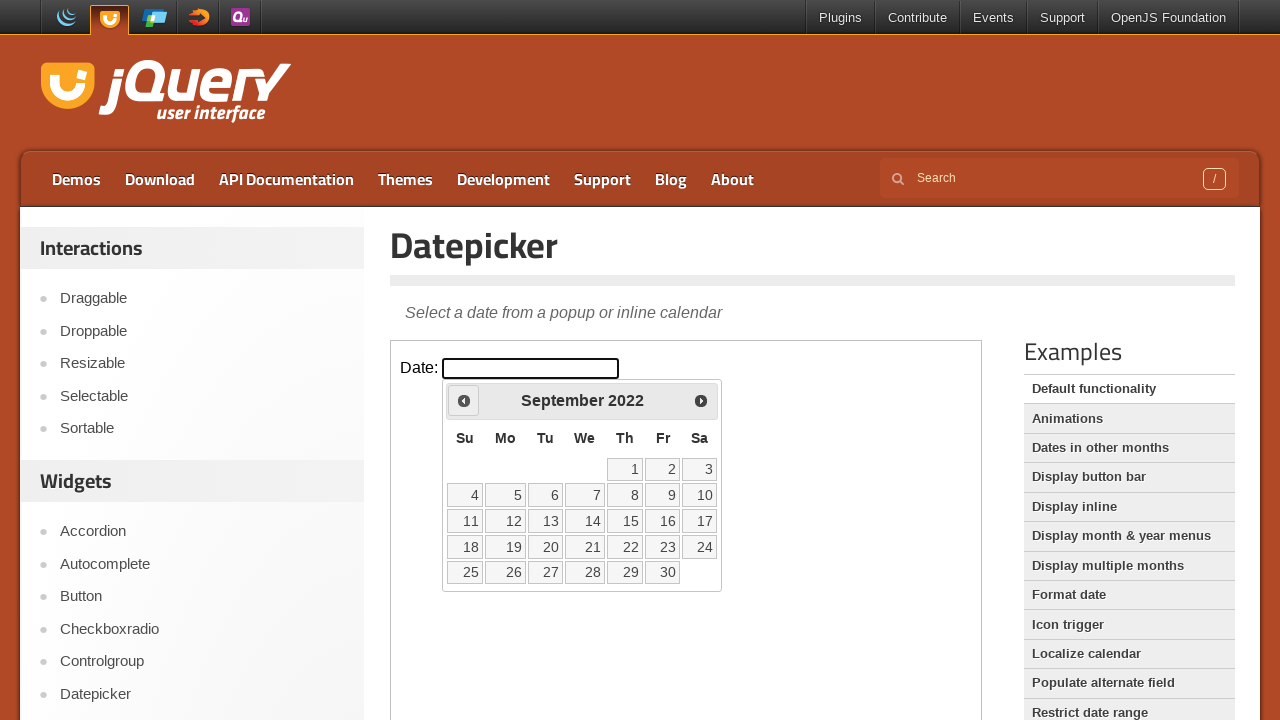

Clicked previous month button at (464, 400) on iframe.demo-frame >> internal:control=enter-frame >> .ui-icon.ui-icon-circle-tri
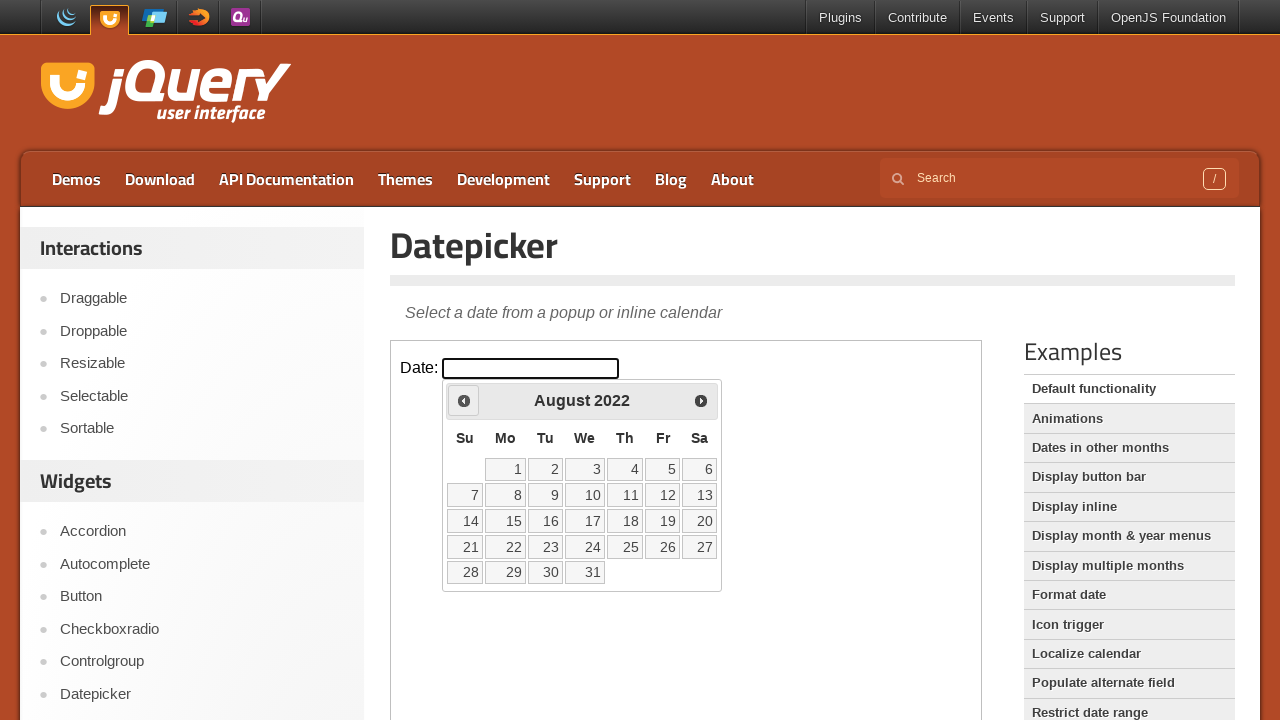

Waited 200ms for calendar to update
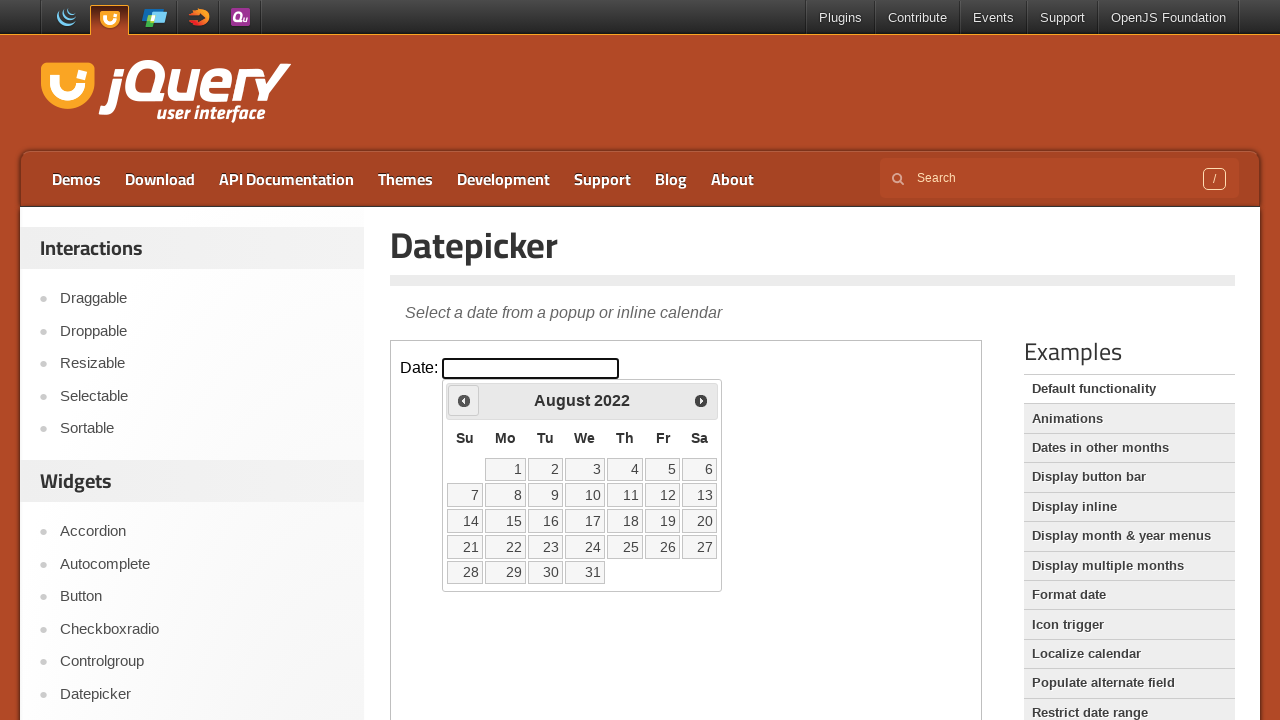

Retrieved current calendar date: August 2022
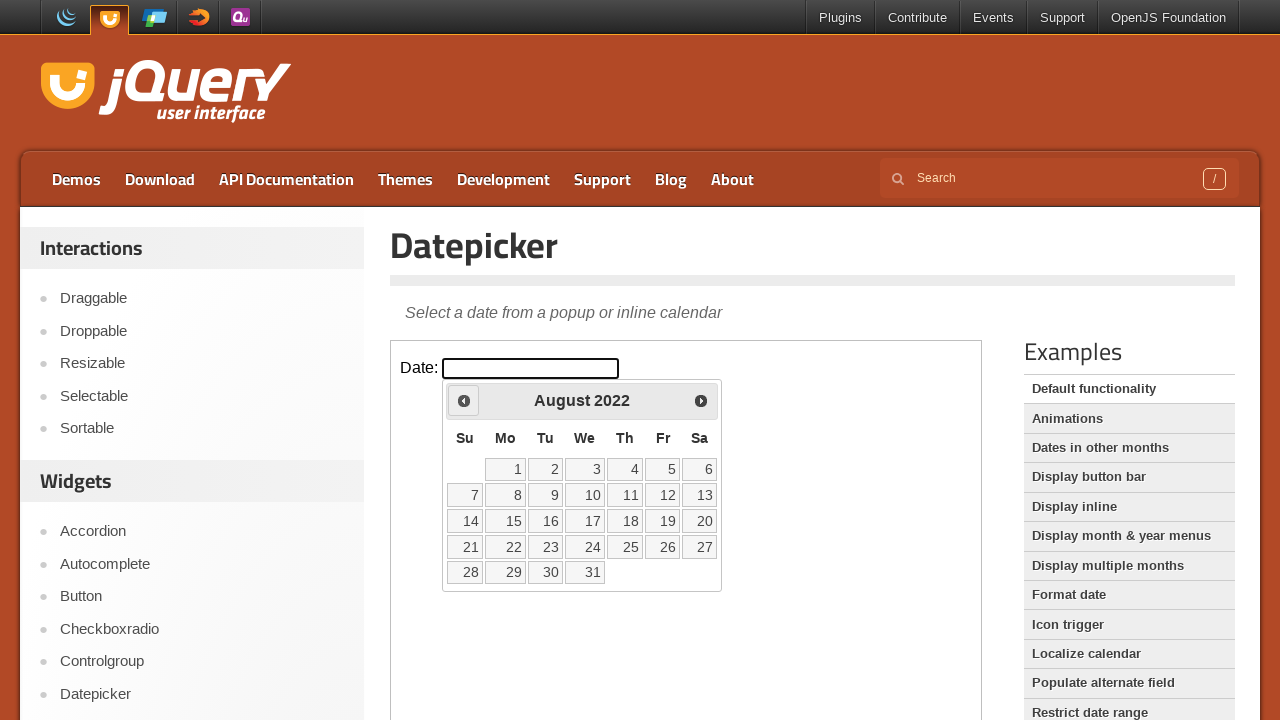

Clicked previous month button at (464, 400) on iframe.demo-frame >> internal:control=enter-frame >> .ui-icon.ui-icon-circle-tri
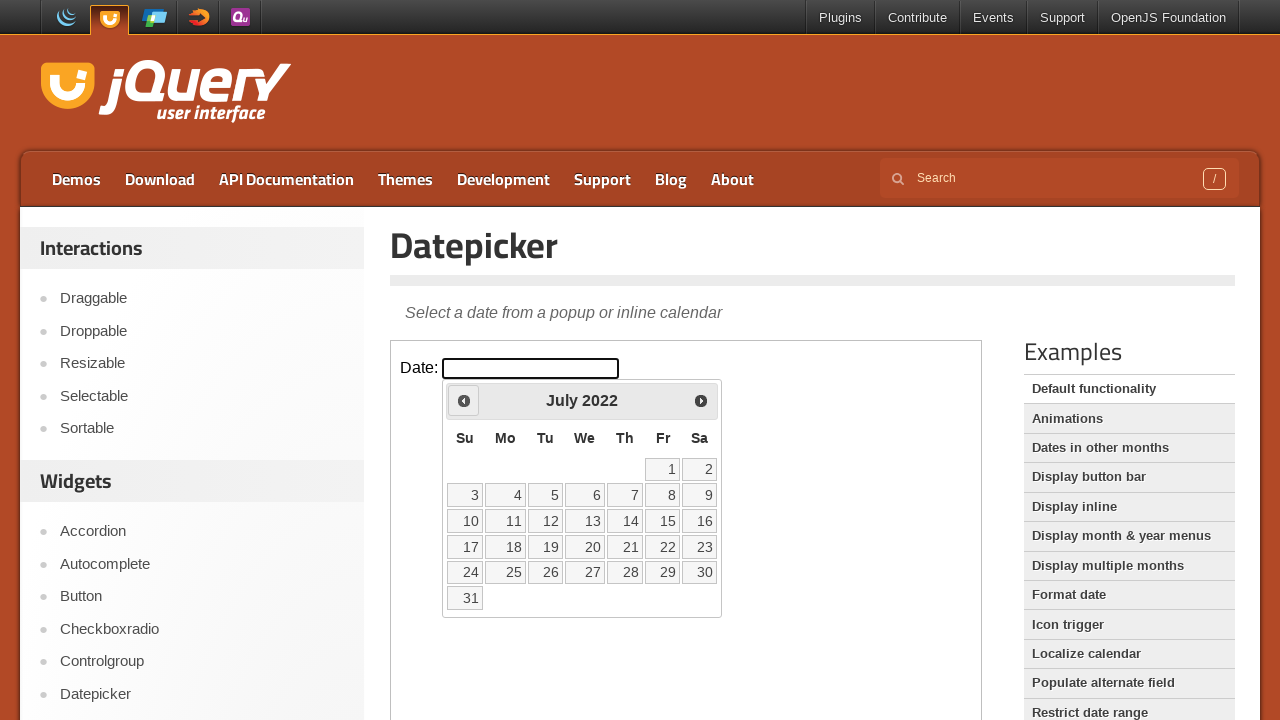

Waited 200ms for calendar to update
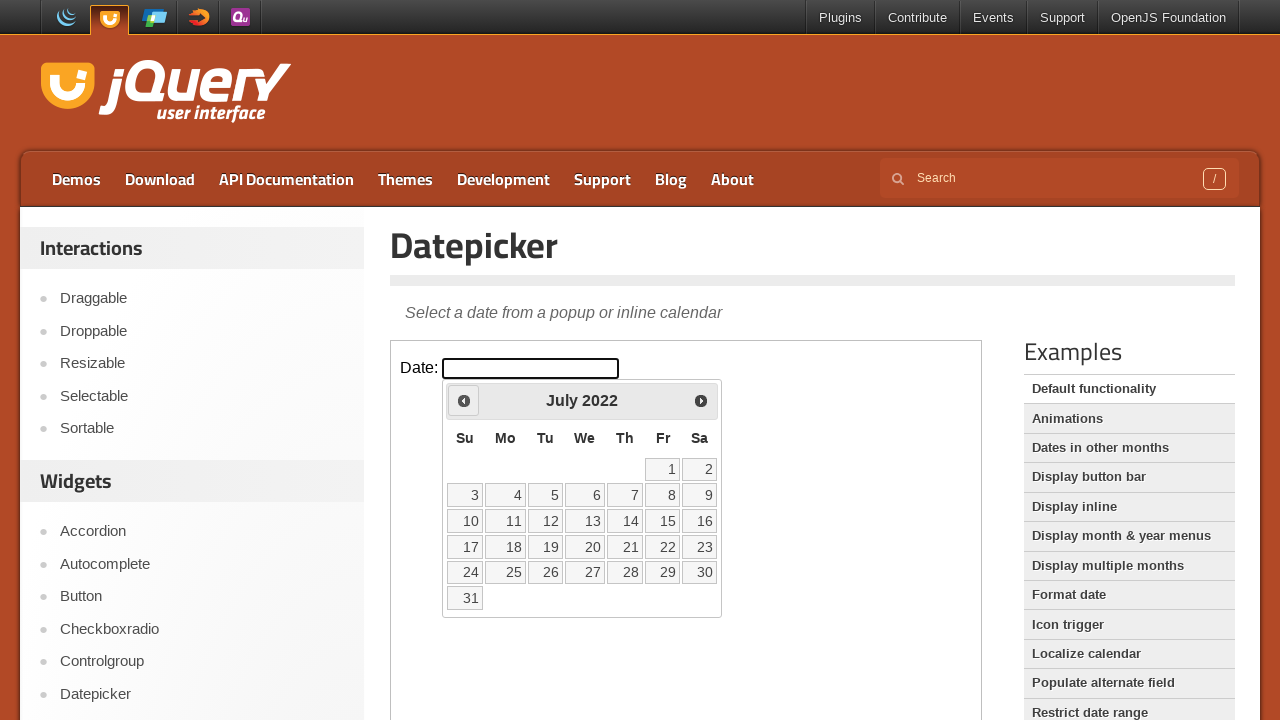

Retrieved current calendar date: July 2022
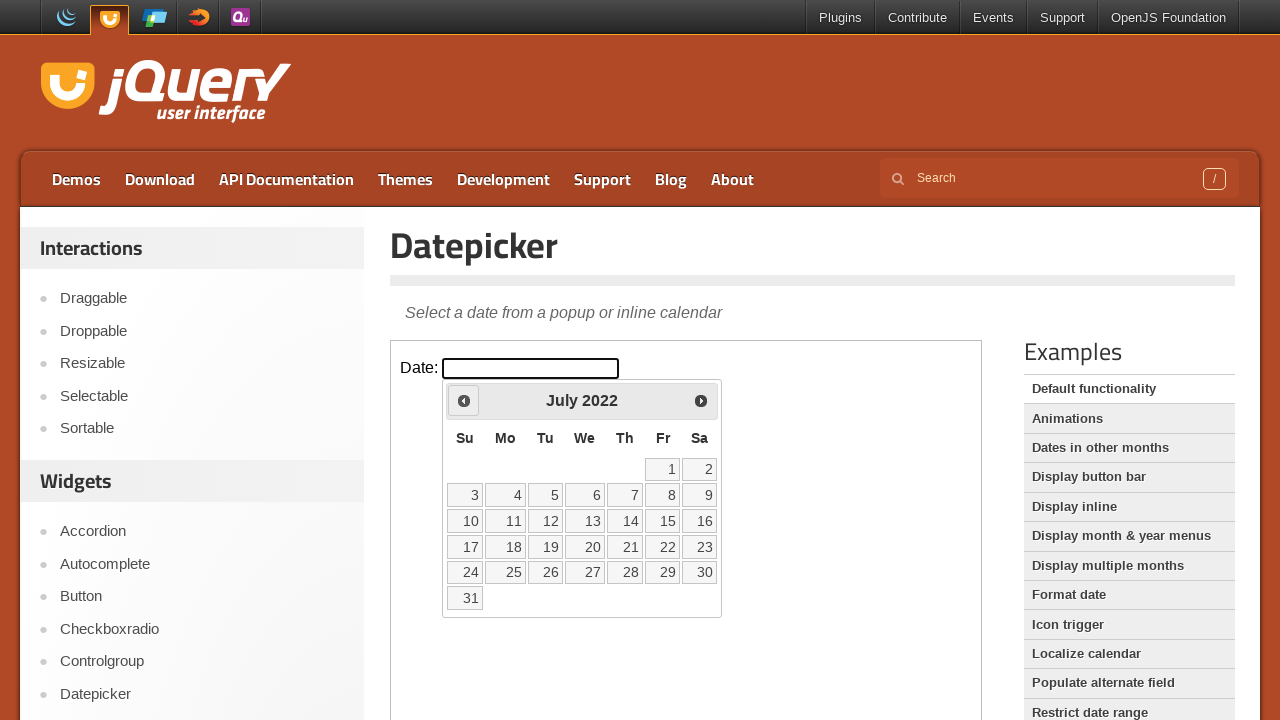

Clicked previous month button at (464, 400) on iframe.demo-frame >> internal:control=enter-frame >> .ui-icon.ui-icon-circle-tri
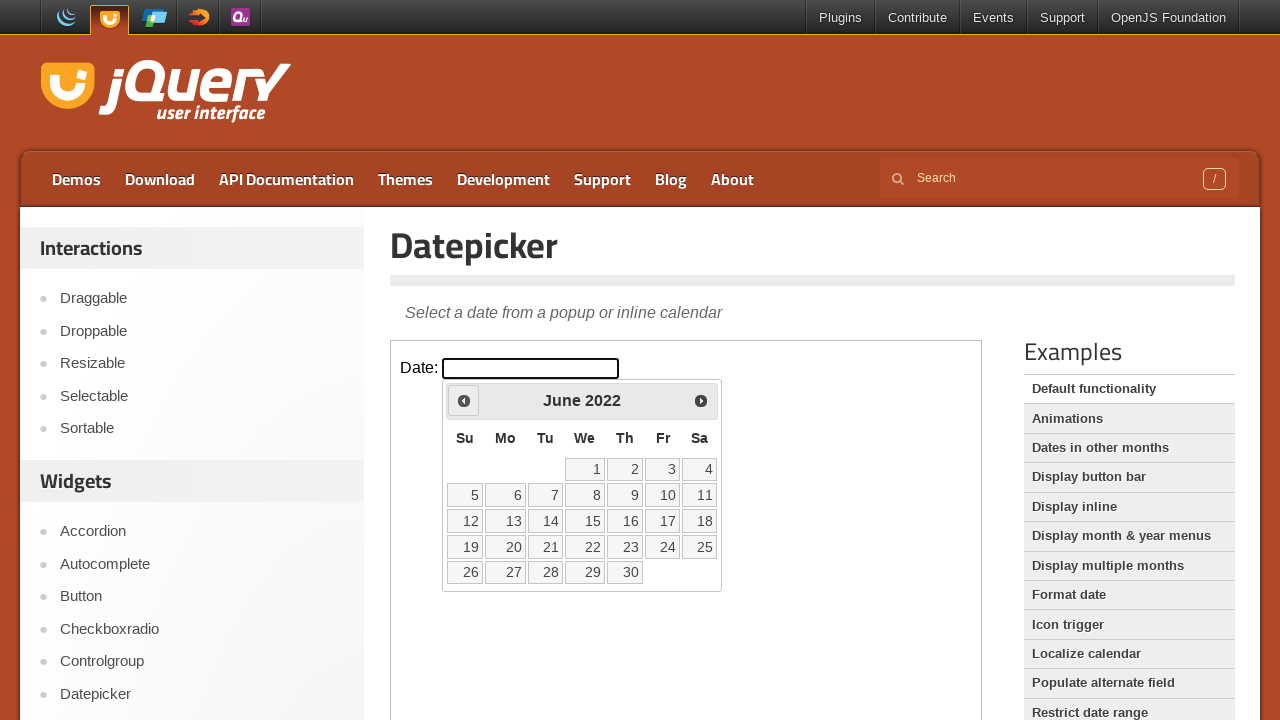

Waited 200ms for calendar to update
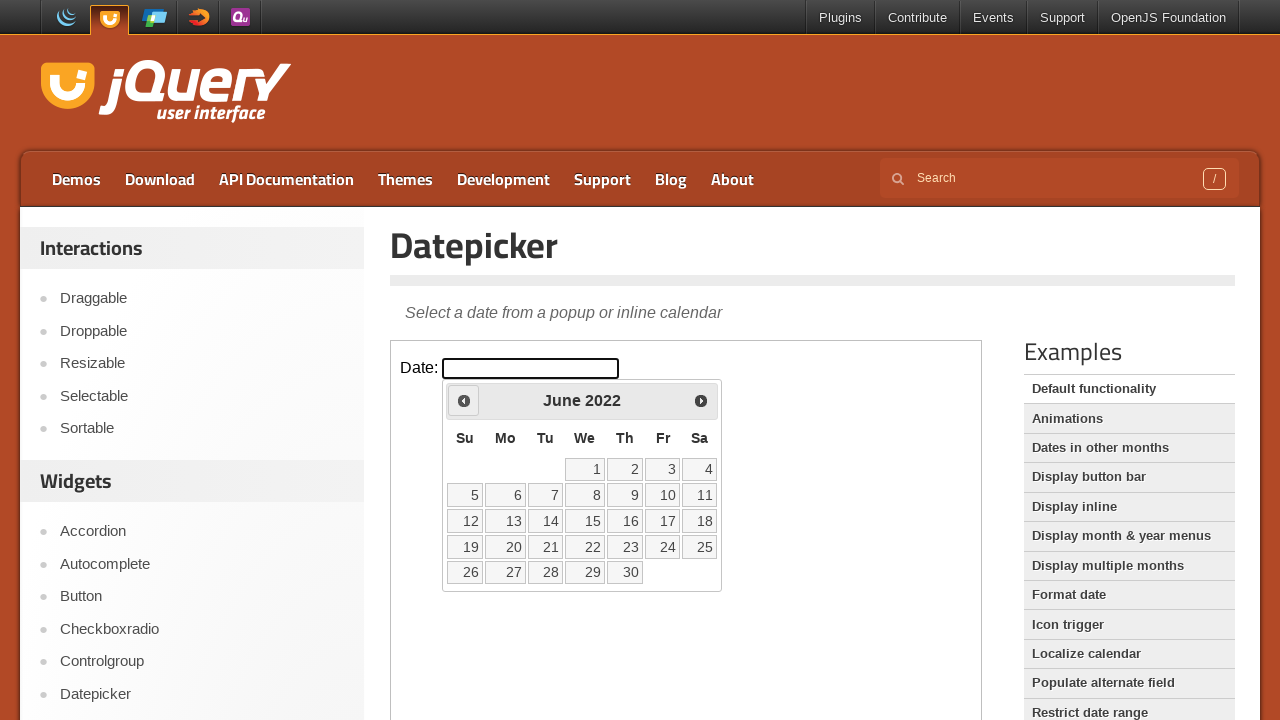

Retrieved current calendar date: June 2022
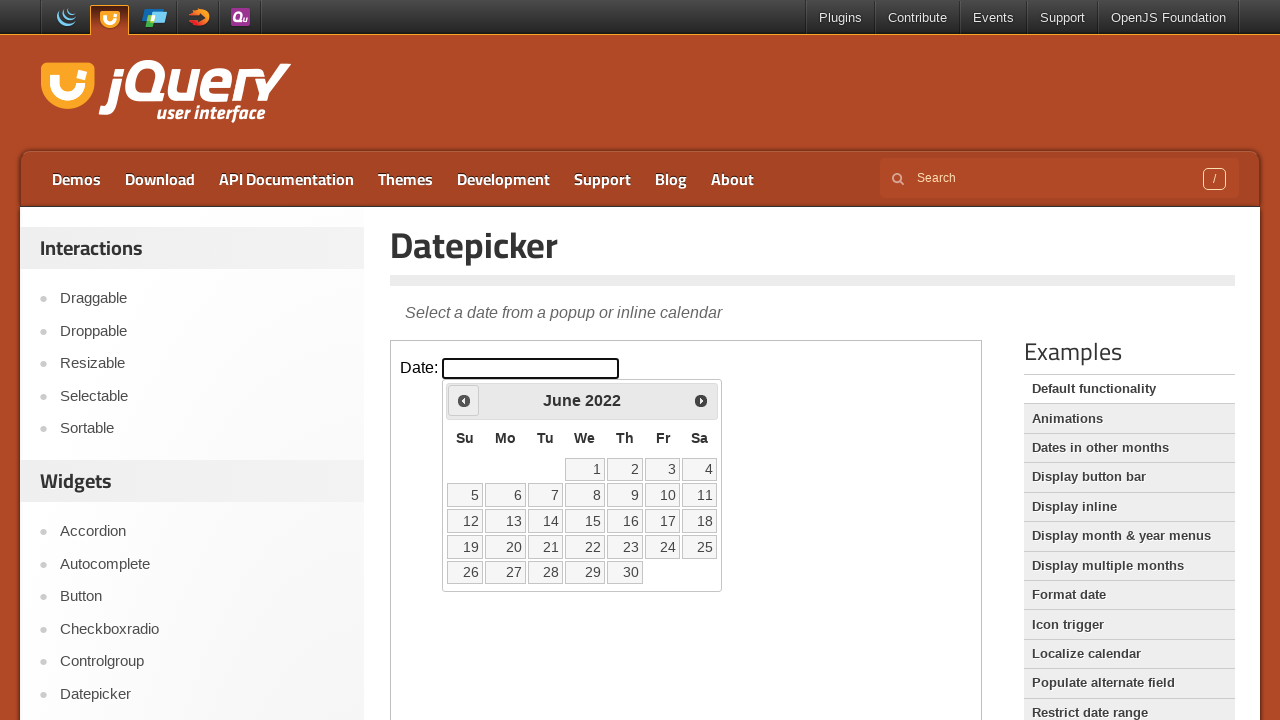

Clicked previous month button at (464, 400) on iframe.demo-frame >> internal:control=enter-frame >> .ui-icon.ui-icon-circle-tri
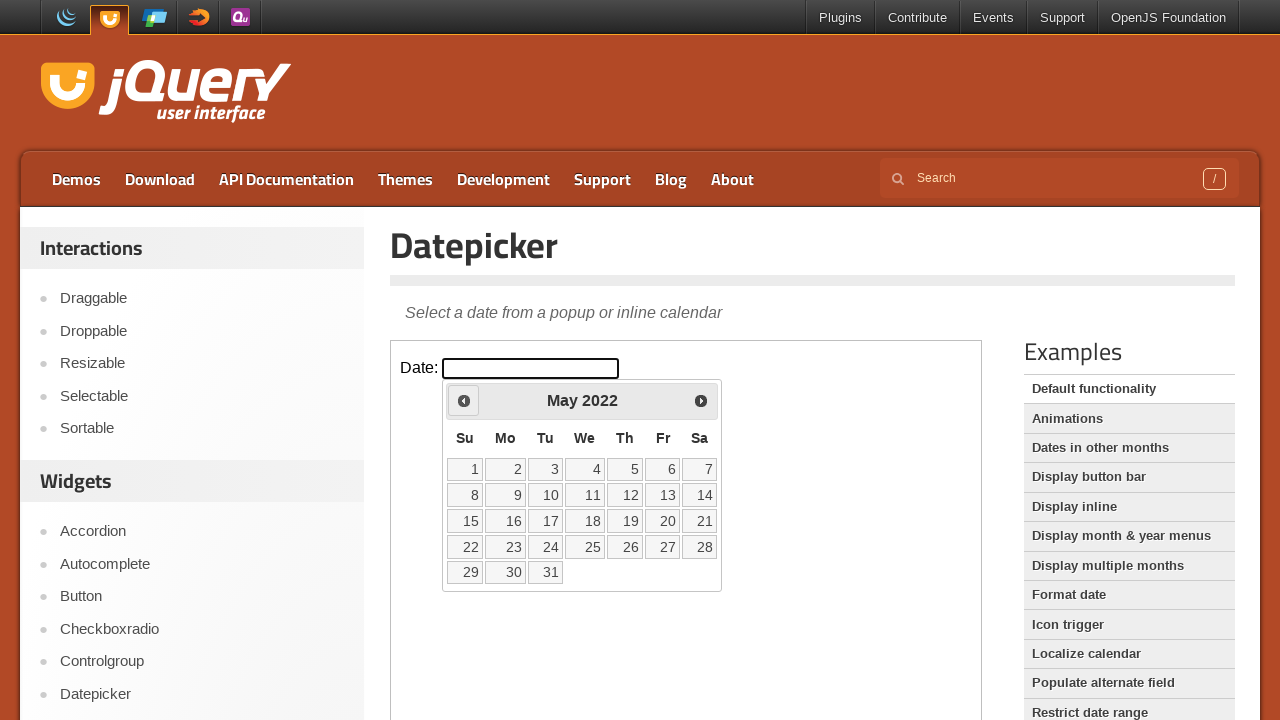

Waited 200ms for calendar to update
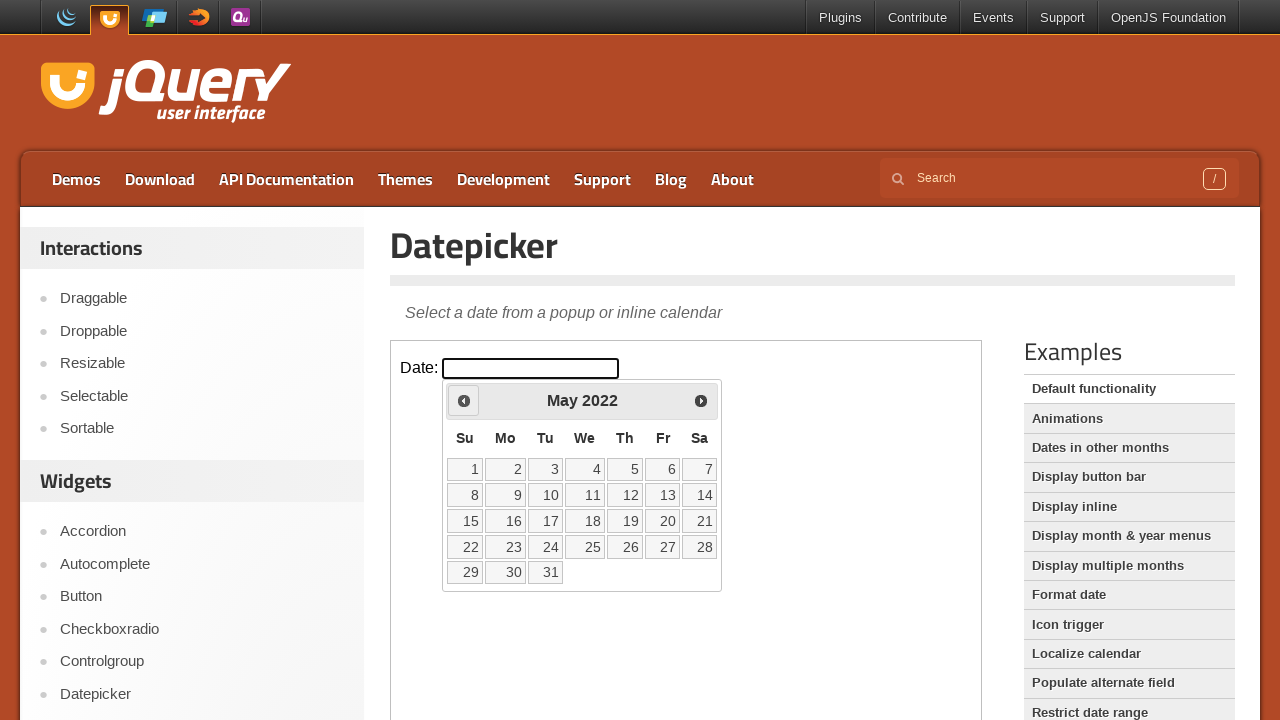

Retrieved current calendar date: May 2022
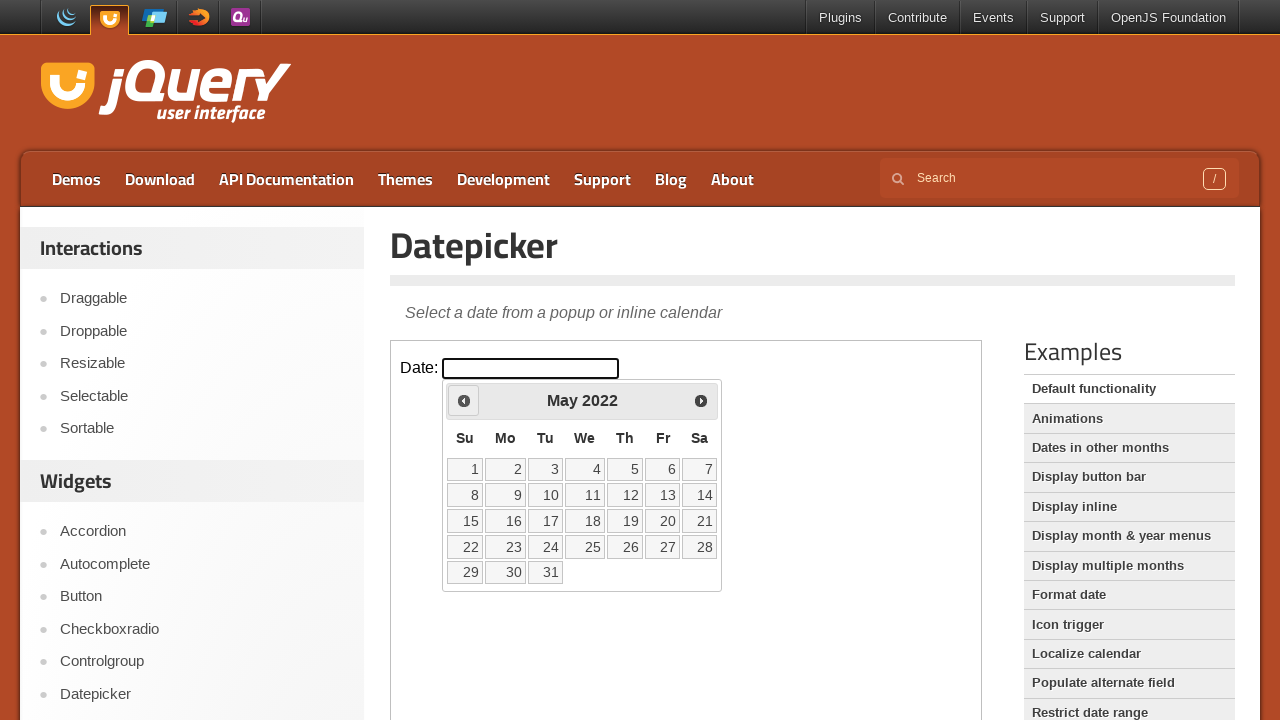

Clicked previous month button at (464, 400) on iframe.demo-frame >> internal:control=enter-frame >> .ui-icon.ui-icon-circle-tri
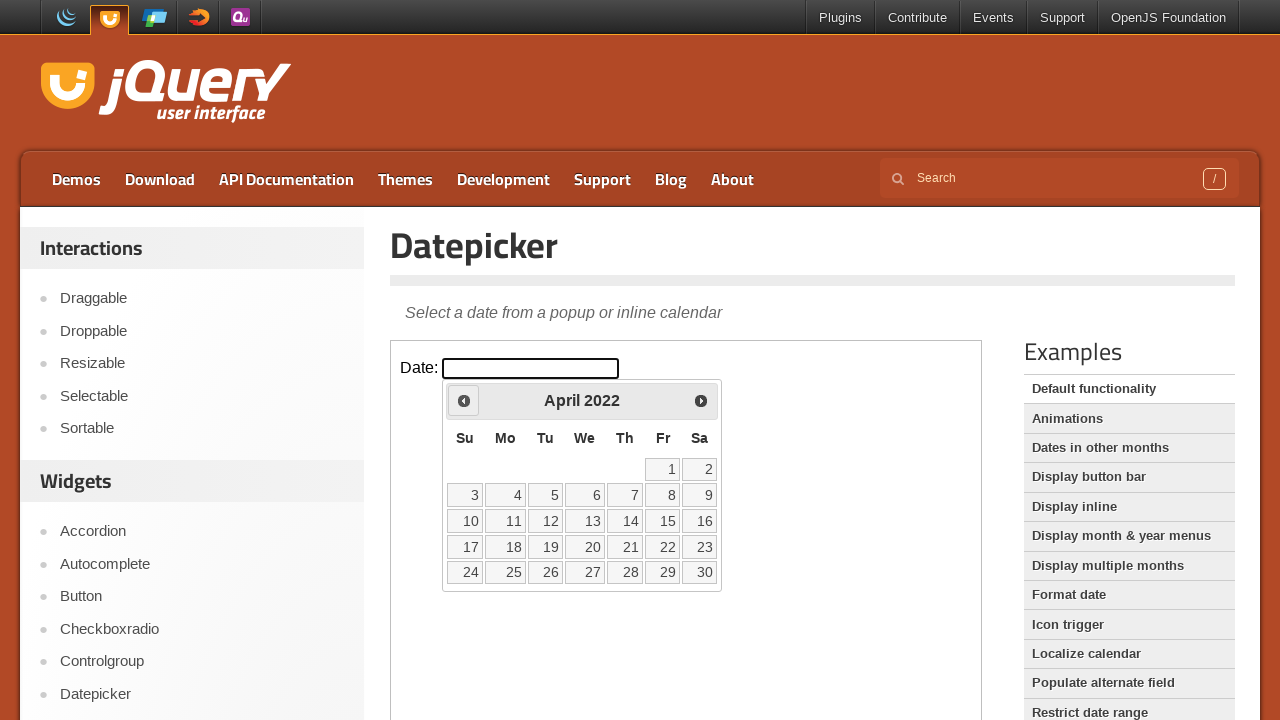

Waited 200ms for calendar to update
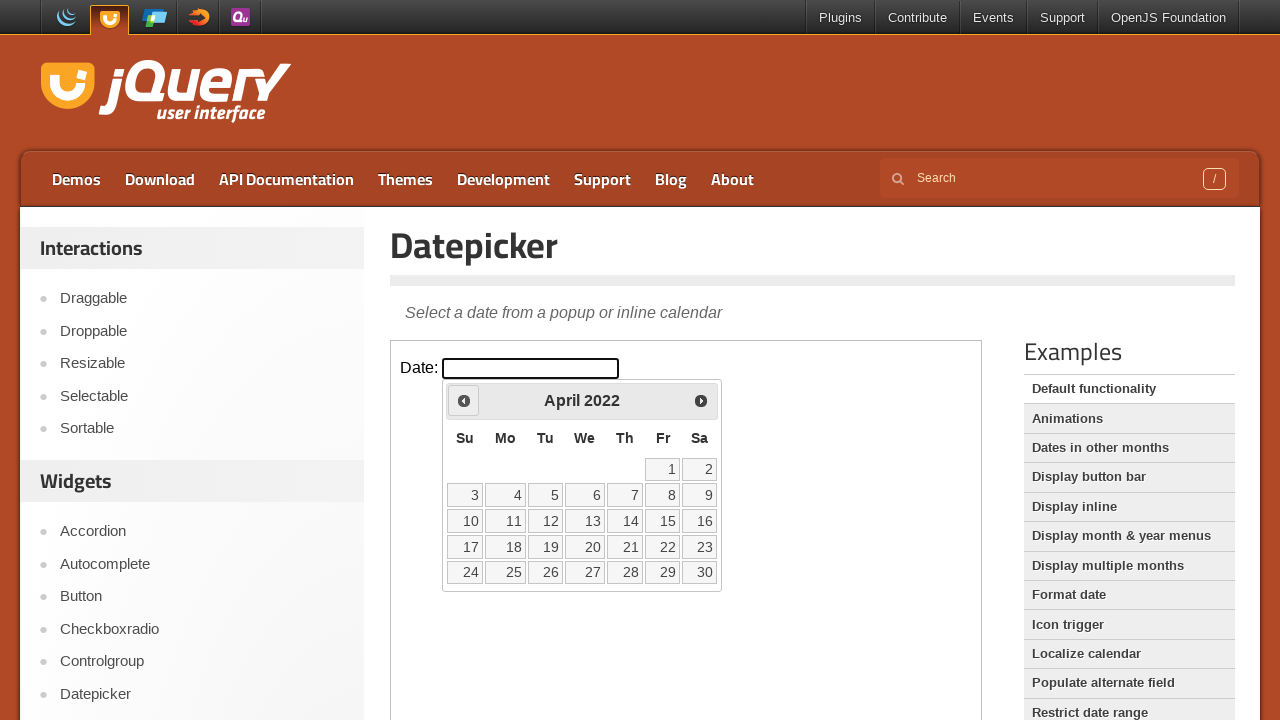

Retrieved current calendar date: April 2022
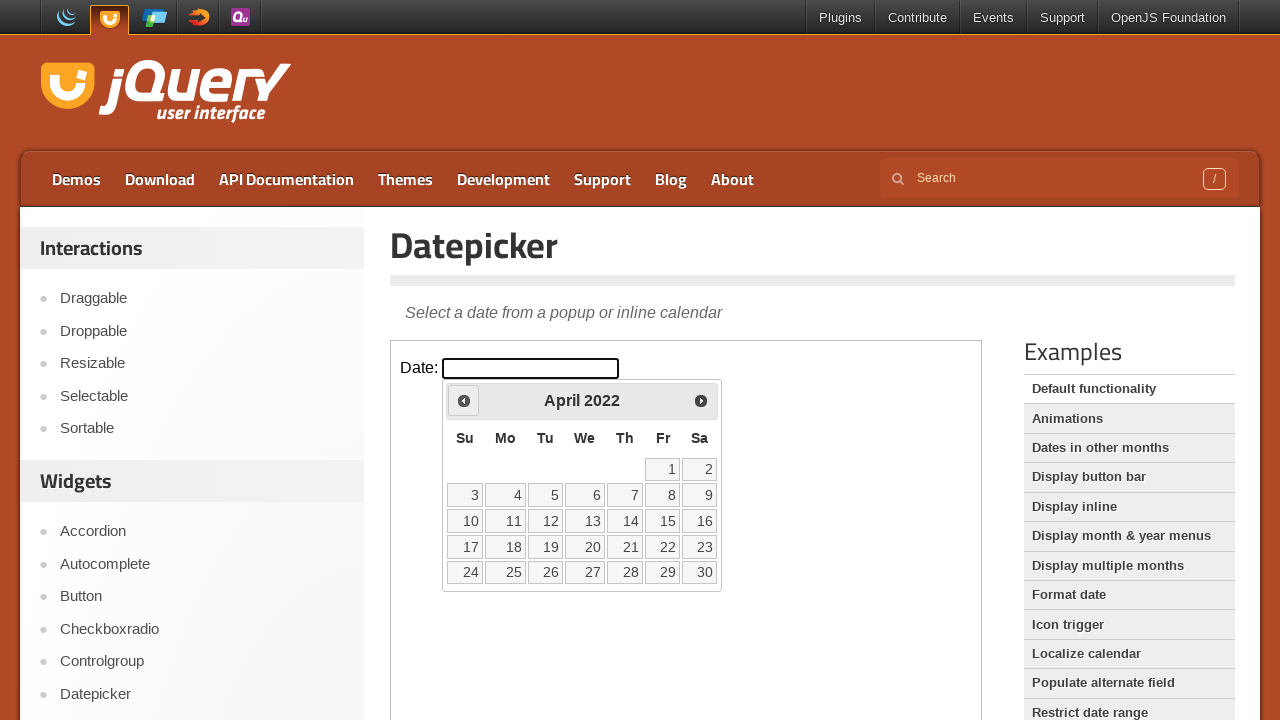

Clicked previous month button at (464, 400) on iframe.demo-frame >> internal:control=enter-frame >> .ui-icon.ui-icon-circle-tri
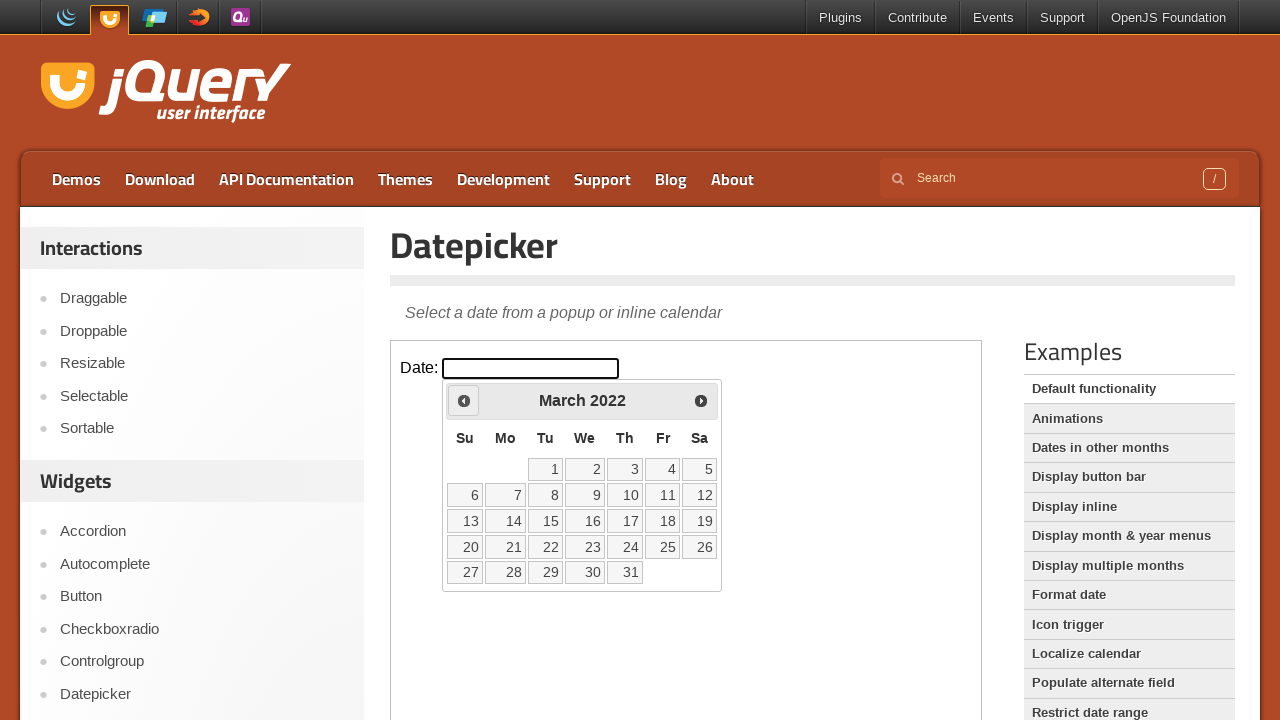

Waited 200ms for calendar to update
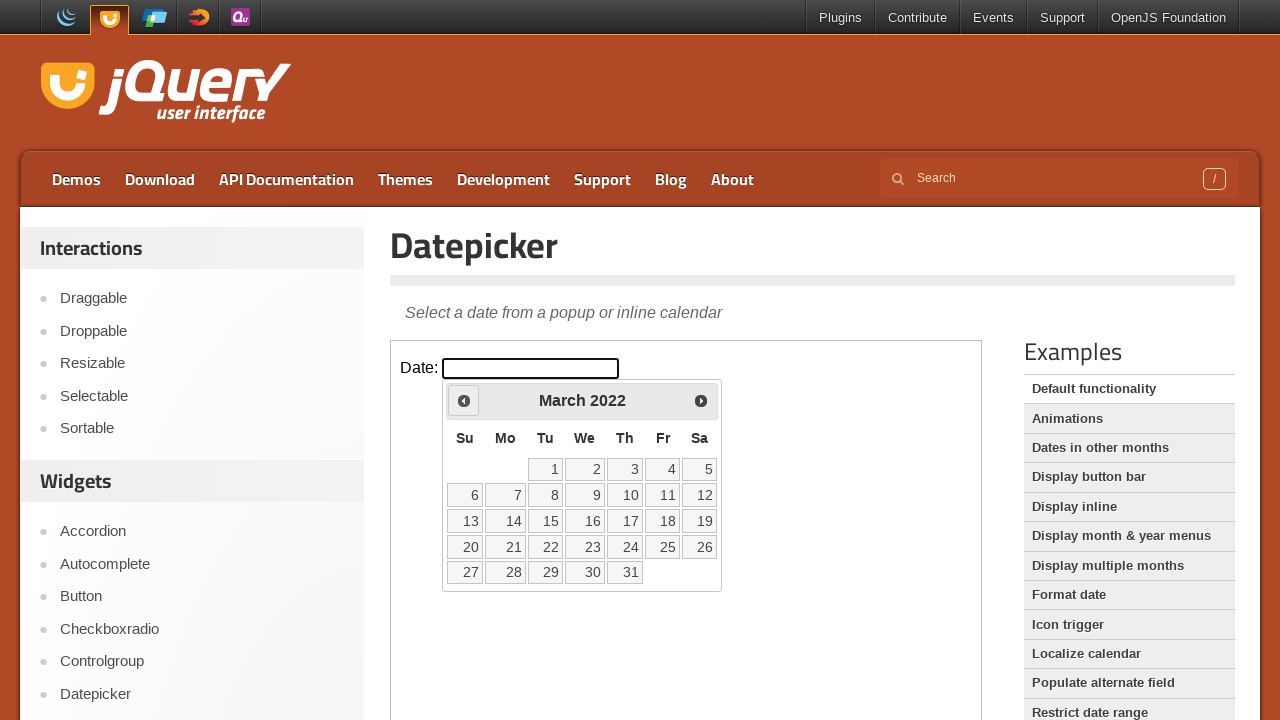

Retrieved current calendar date: March 2022
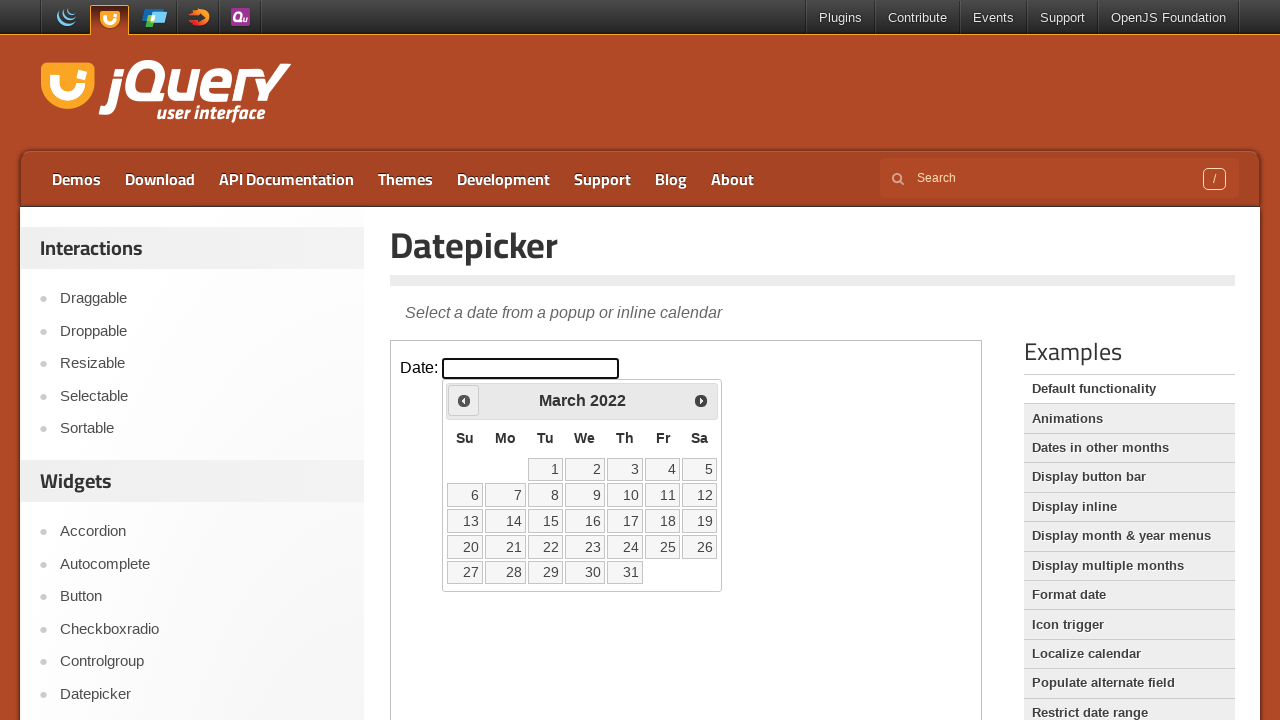

Clicked previous month button at (464, 400) on iframe.demo-frame >> internal:control=enter-frame >> .ui-icon.ui-icon-circle-tri
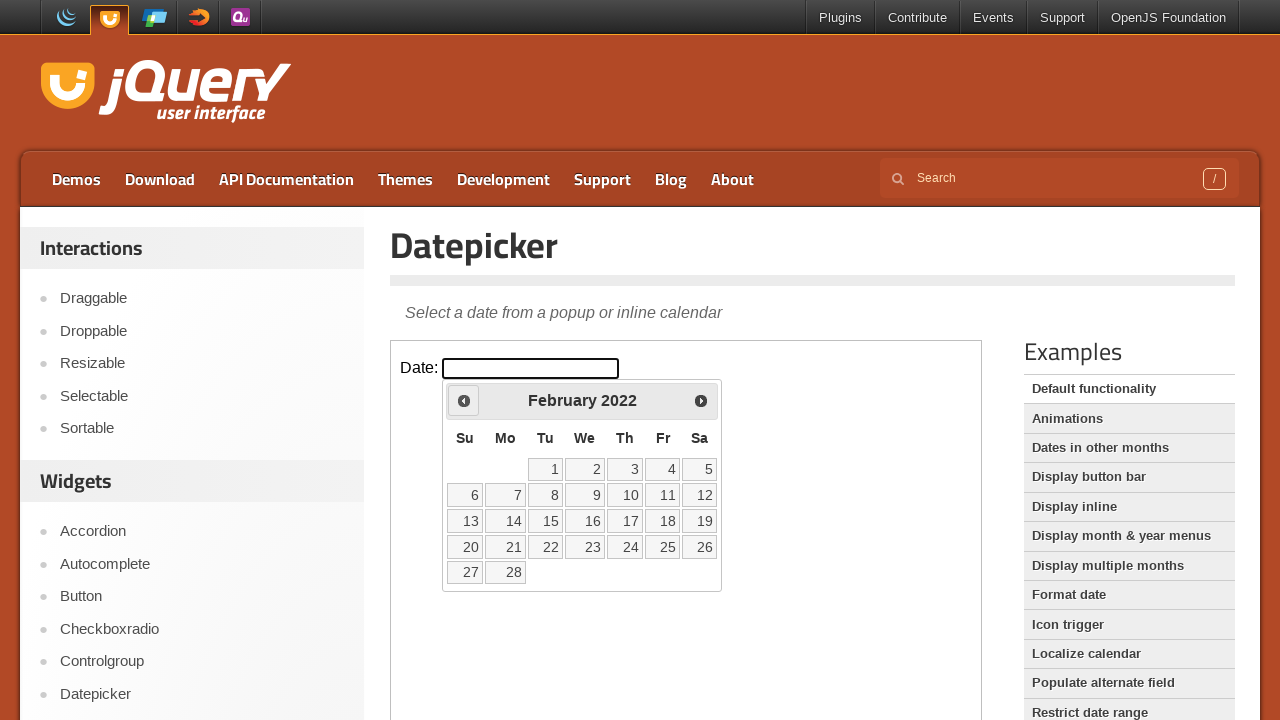

Waited 200ms for calendar to update
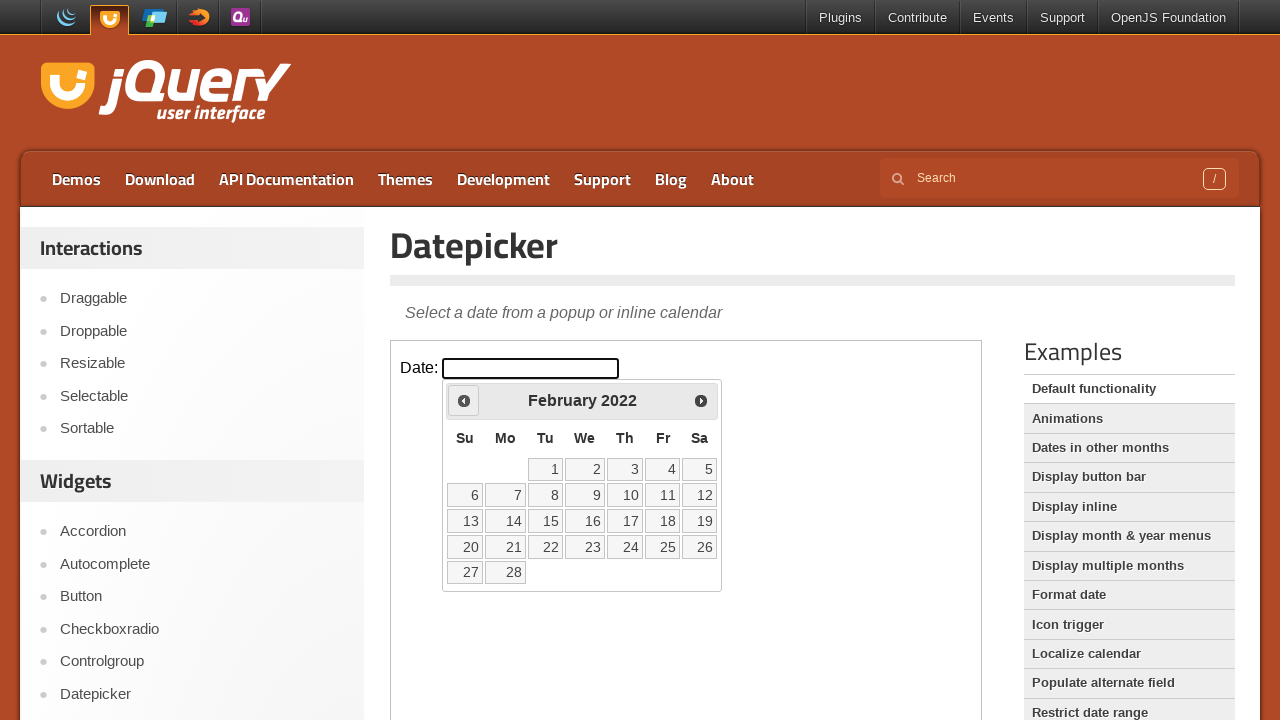

Retrieved current calendar date: February 2022
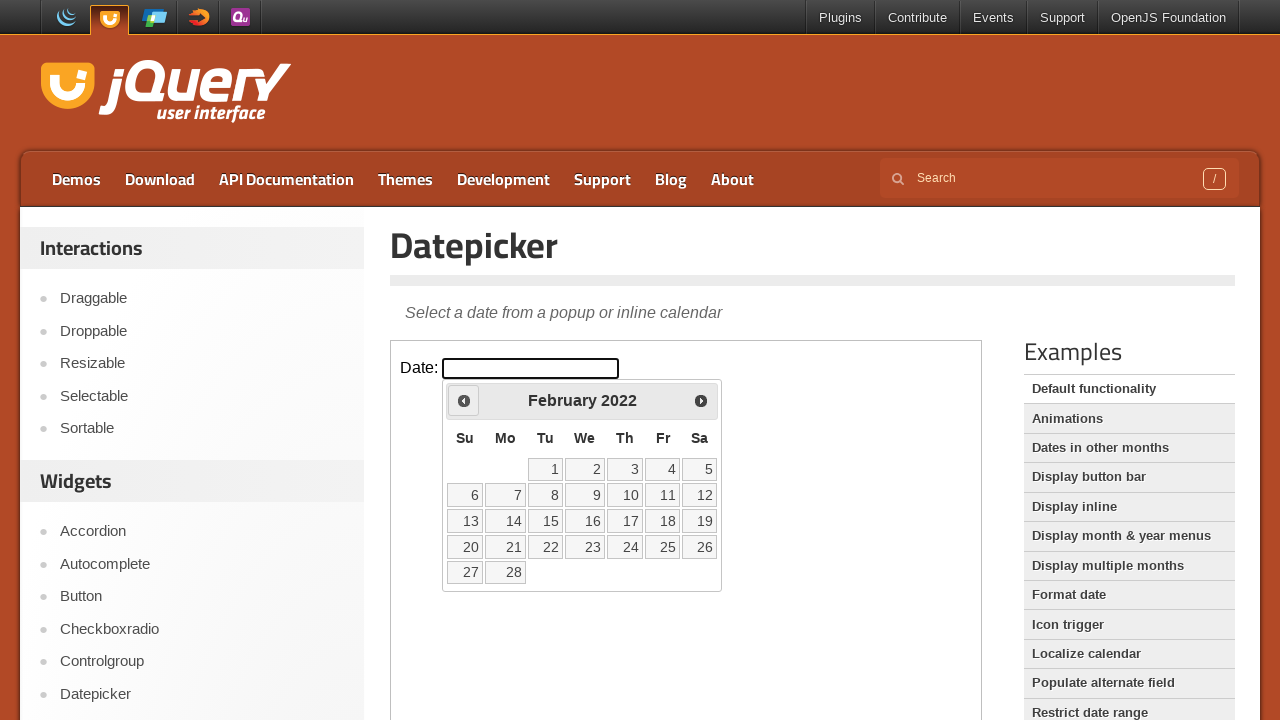

Clicked previous month button at (464, 400) on iframe.demo-frame >> internal:control=enter-frame >> .ui-icon.ui-icon-circle-tri
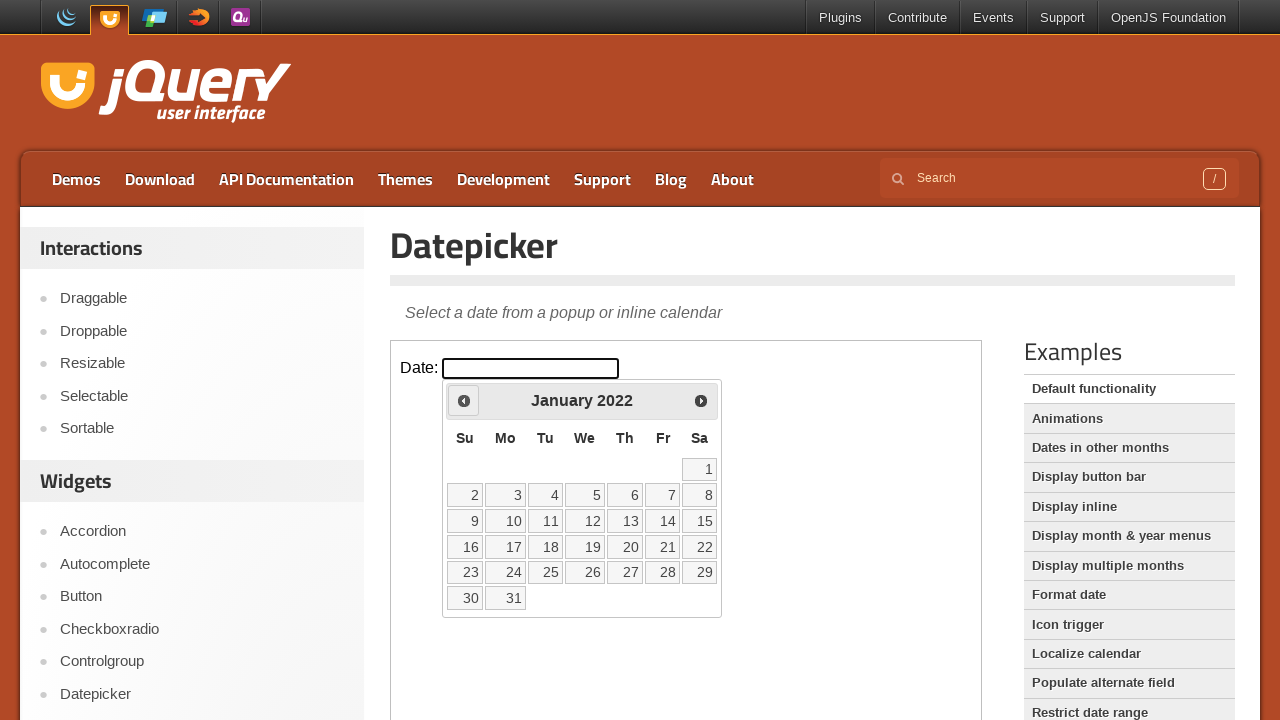

Waited 200ms for calendar to update
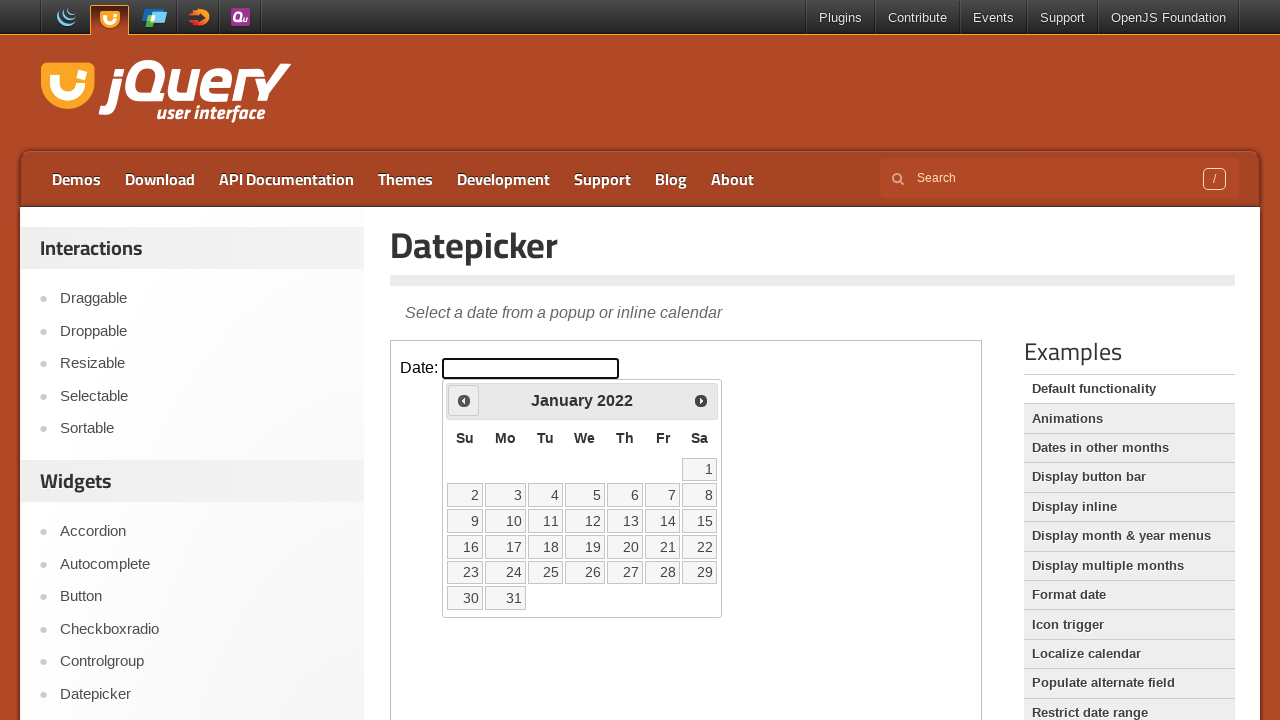

Retrieved current calendar date: January 2022
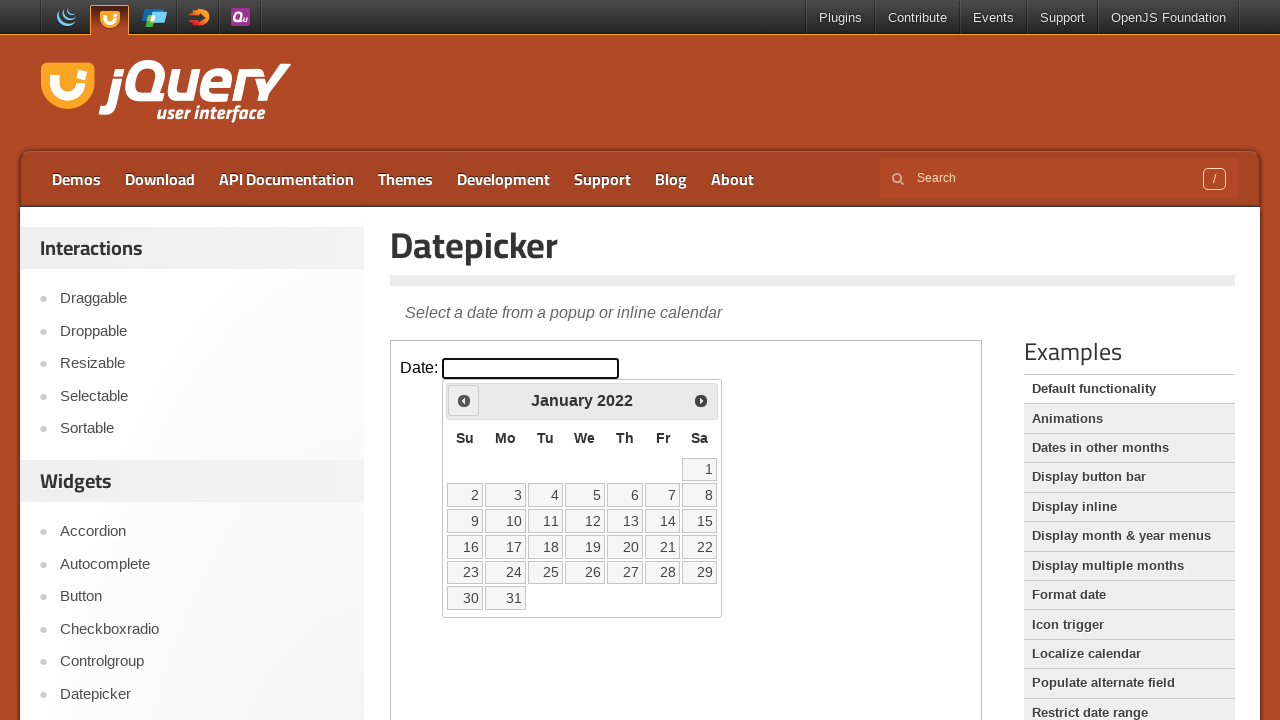

Clicked previous month button at (464, 400) on iframe.demo-frame >> internal:control=enter-frame >> .ui-icon.ui-icon-circle-tri
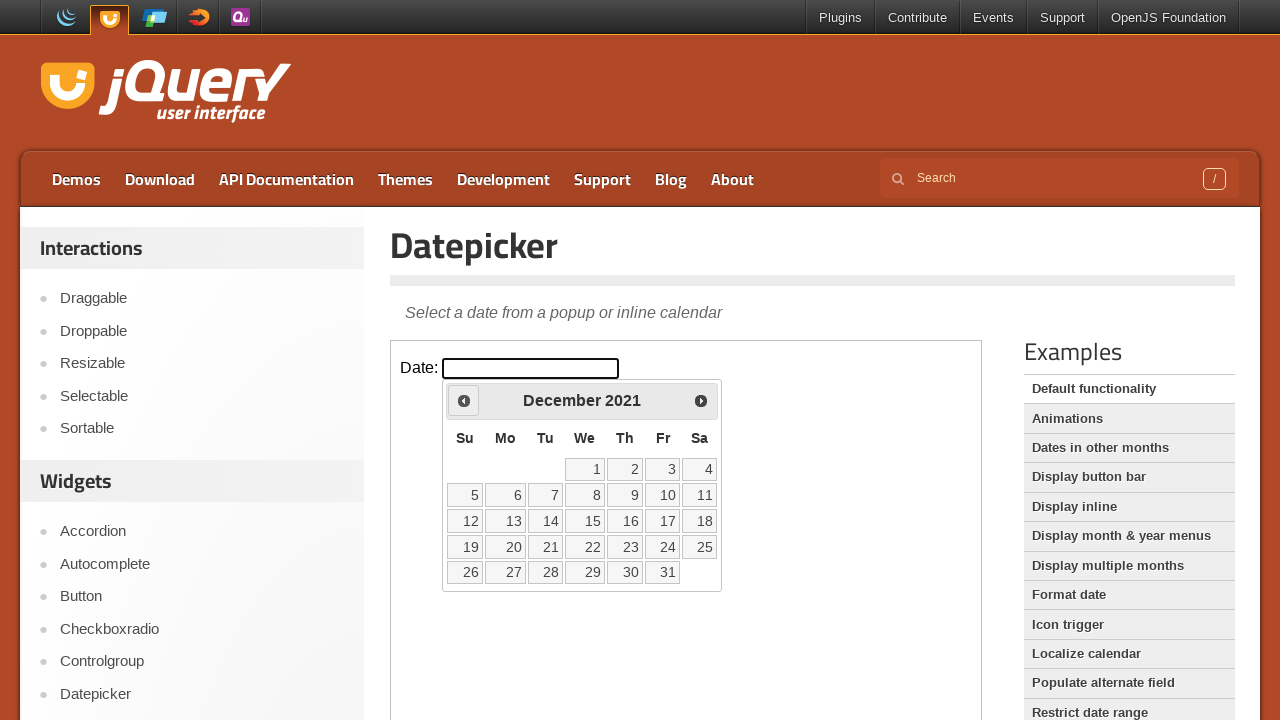

Waited 200ms for calendar to update
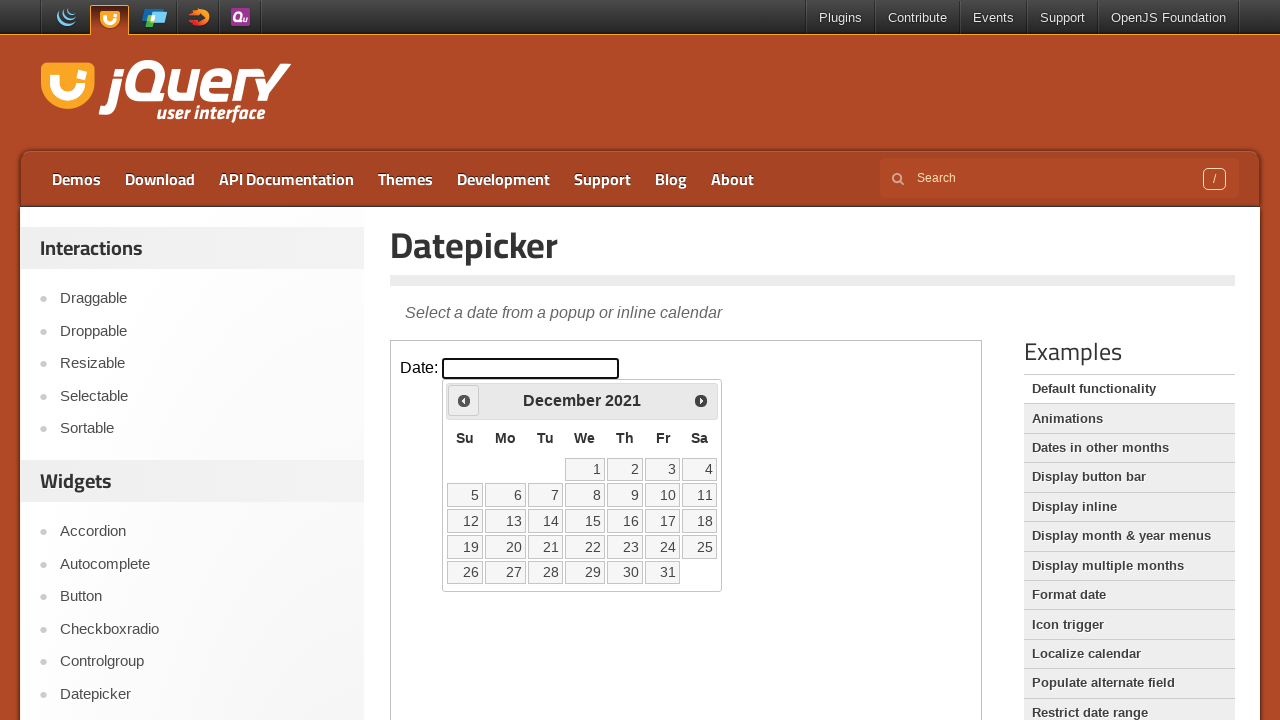

Retrieved current calendar date: December 2021
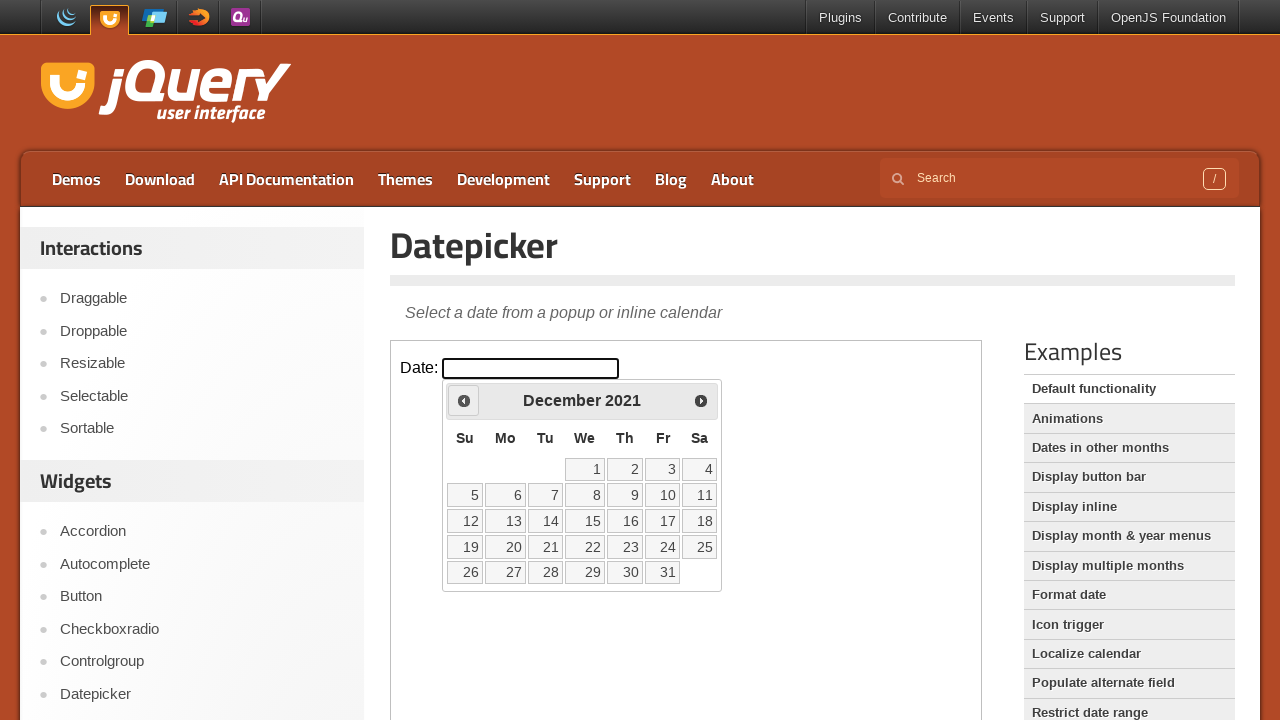

Clicked previous month button at (464, 400) on iframe.demo-frame >> internal:control=enter-frame >> .ui-icon.ui-icon-circle-tri
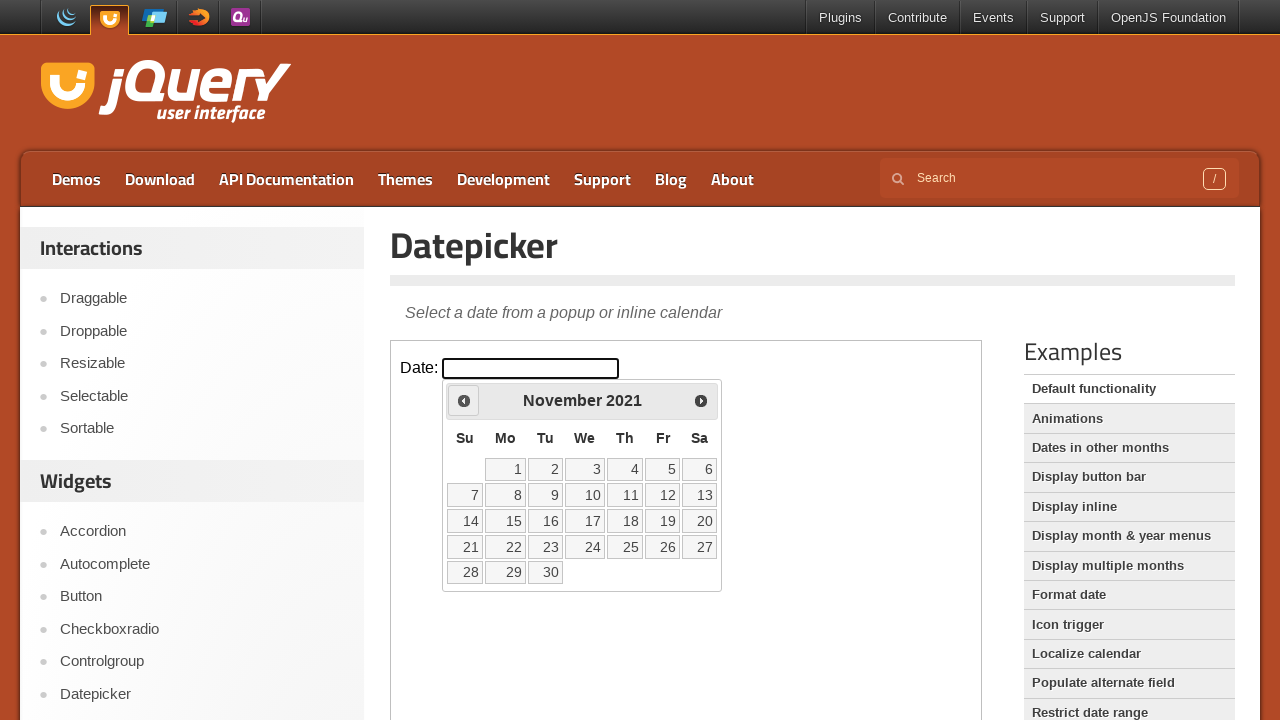

Waited 200ms for calendar to update
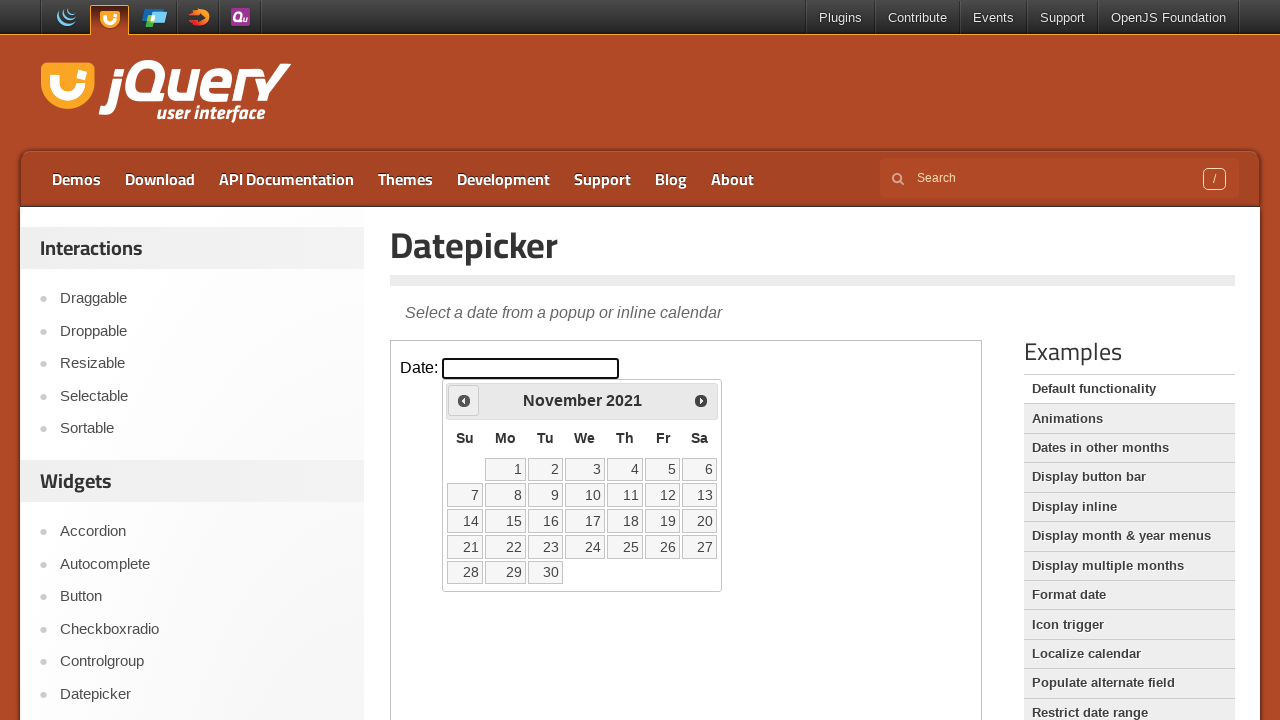

Retrieved current calendar date: November 2021
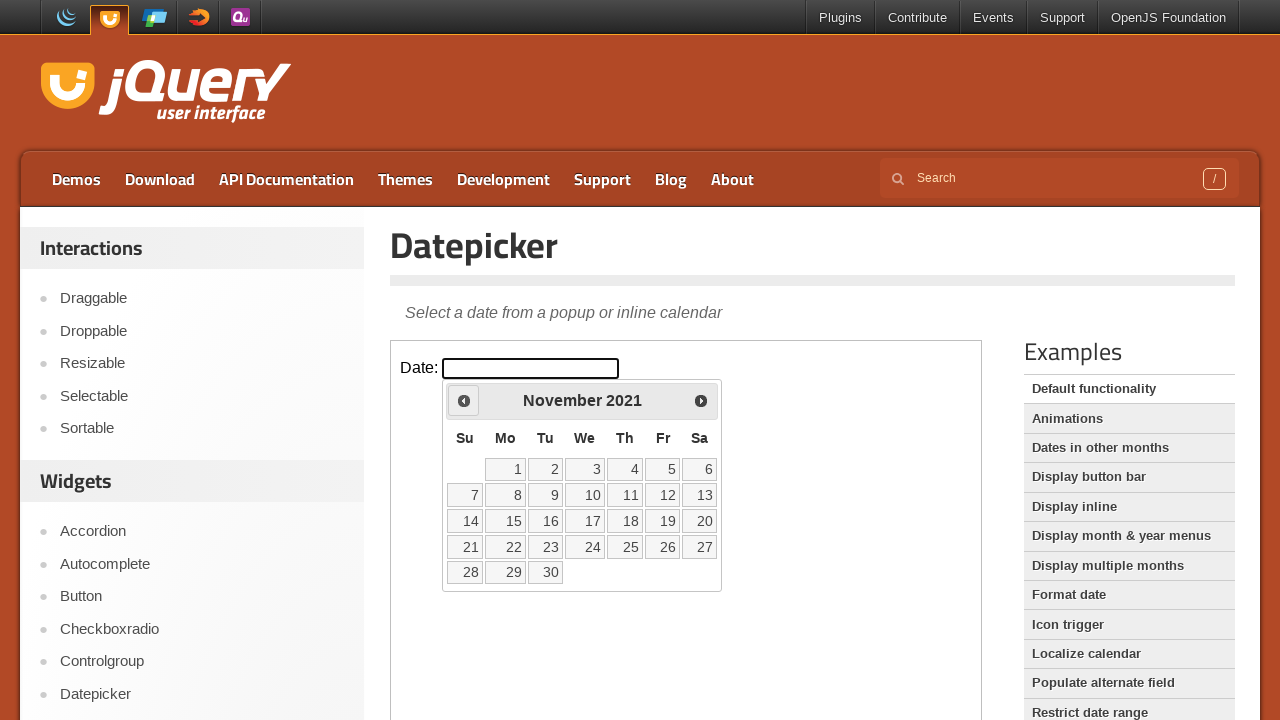

Clicked previous month button at (464, 400) on iframe.demo-frame >> internal:control=enter-frame >> .ui-icon.ui-icon-circle-tri
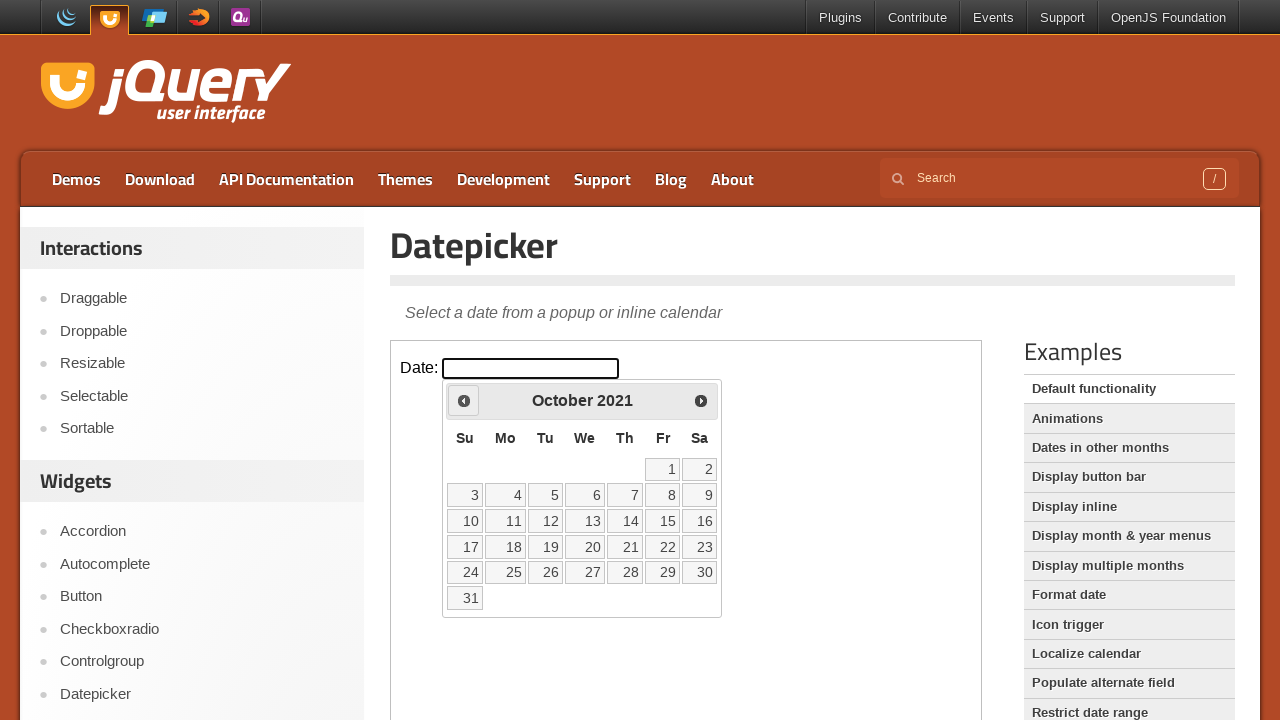

Waited 200ms for calendar to update
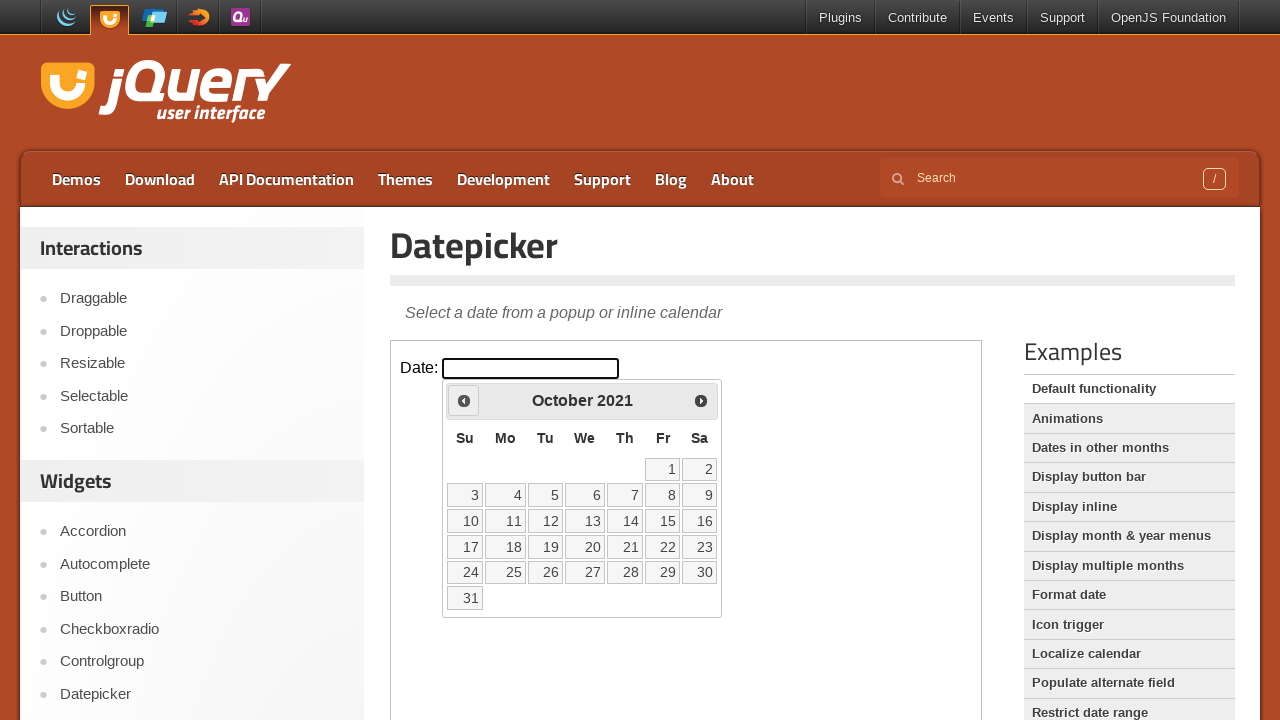

Retrieved current calendar date: October 2021
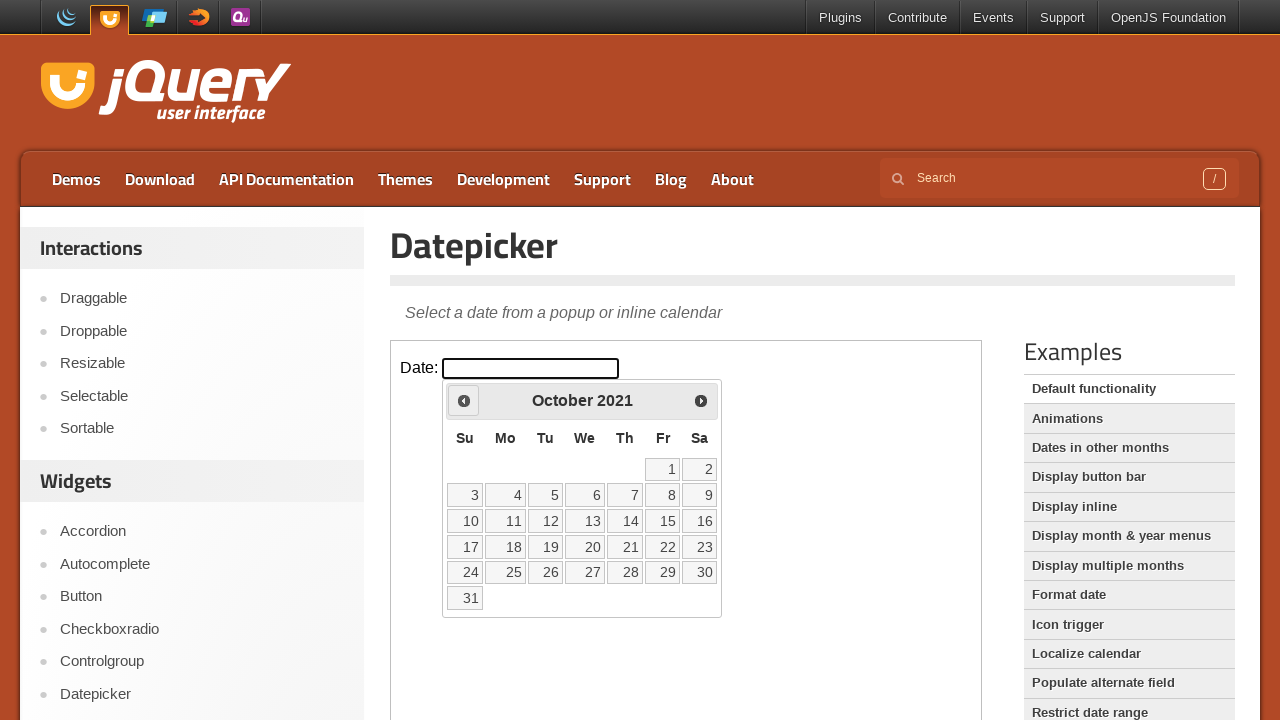

Clicked previous month button at (464, 400) on iframe.demo-frame >> internal:control=enter-frame >> .ui-icon.ui-icon-circle-tri
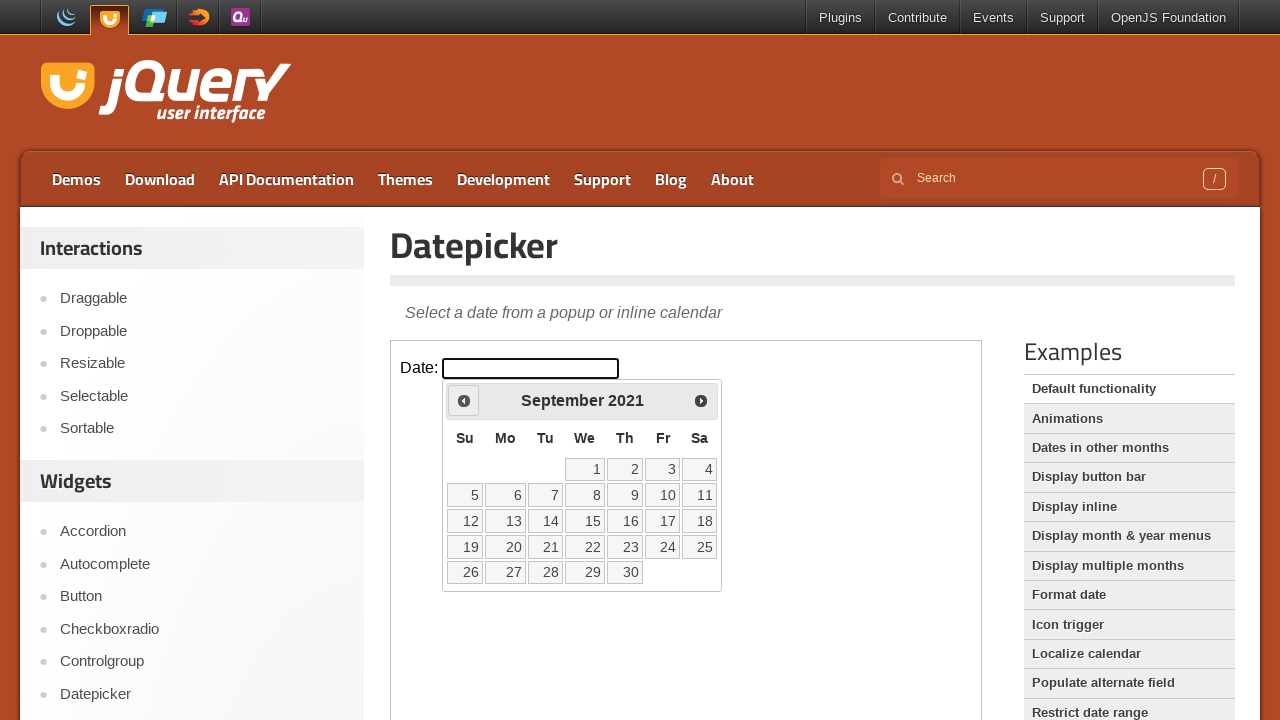

Waited 200ms for calendar to update
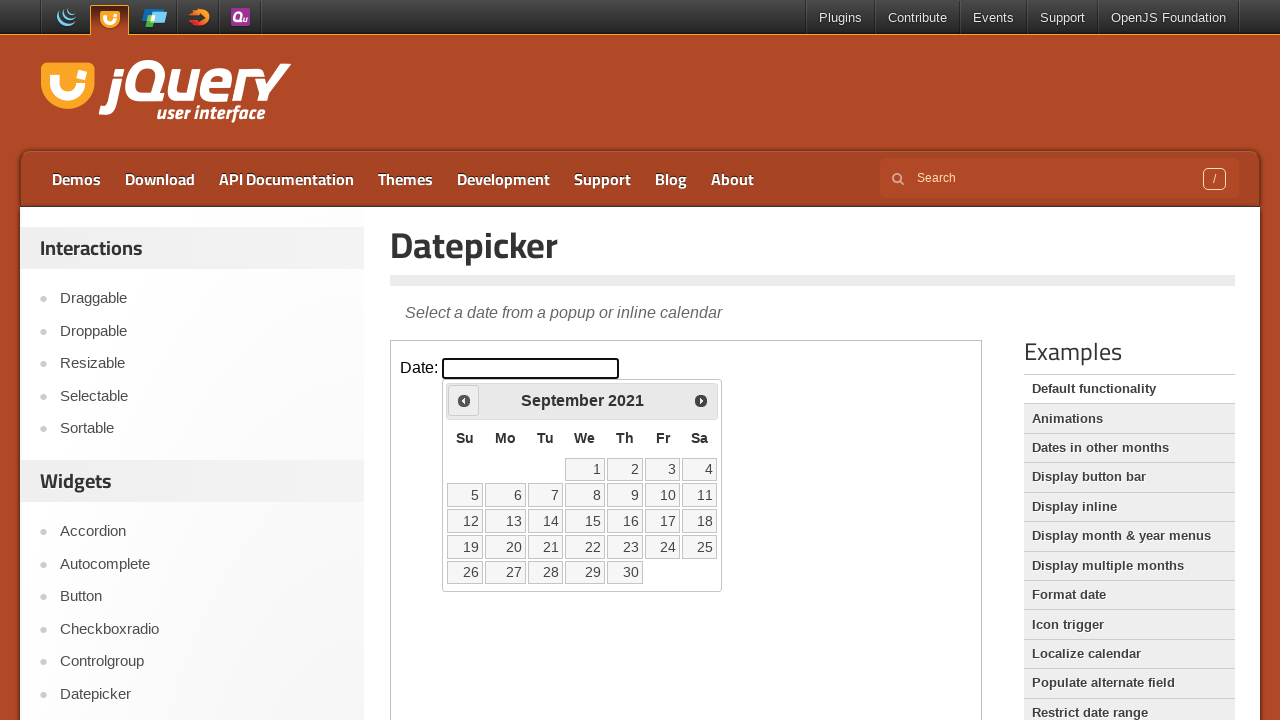

Retrieved current calendar date: September 2021
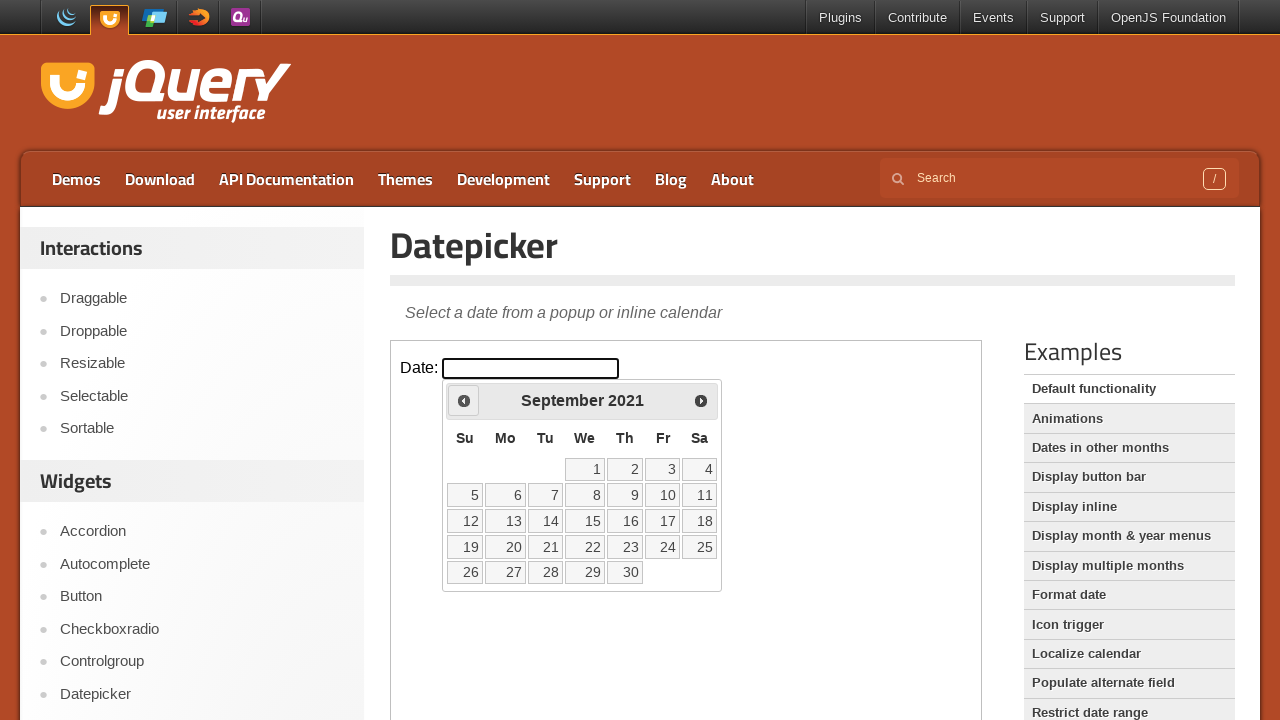

Clicked previous month button at (464, 400) on iframe.demo-frame >> internal:control=enter-frame >> .ui-icon.ui-icon-circle-tri
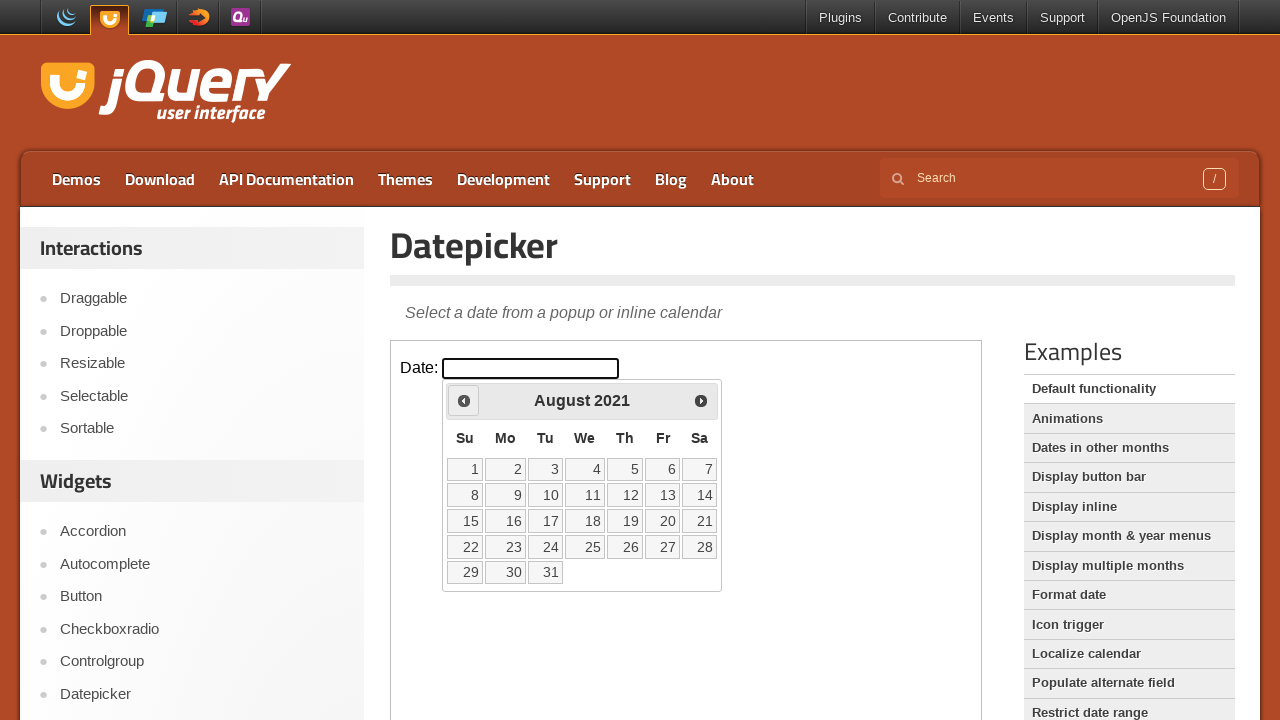

Waited 200ms for calendar to update
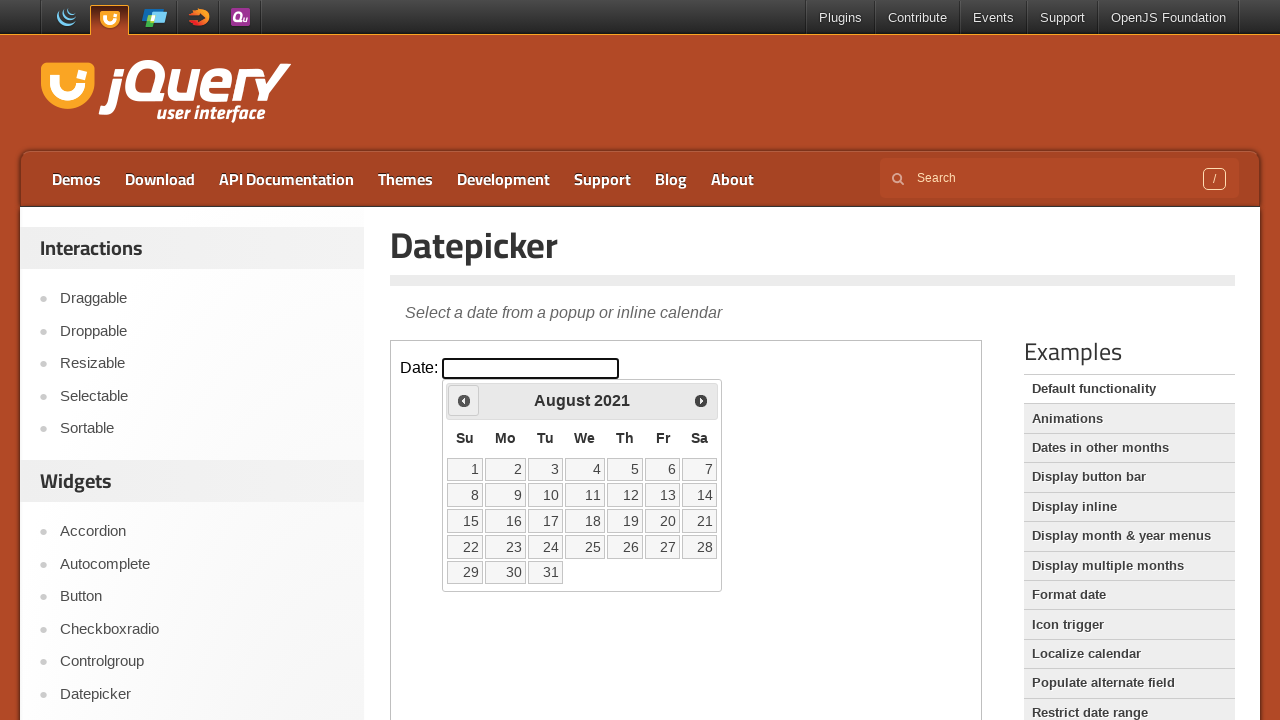

Retrieved current calendar date: August 2021
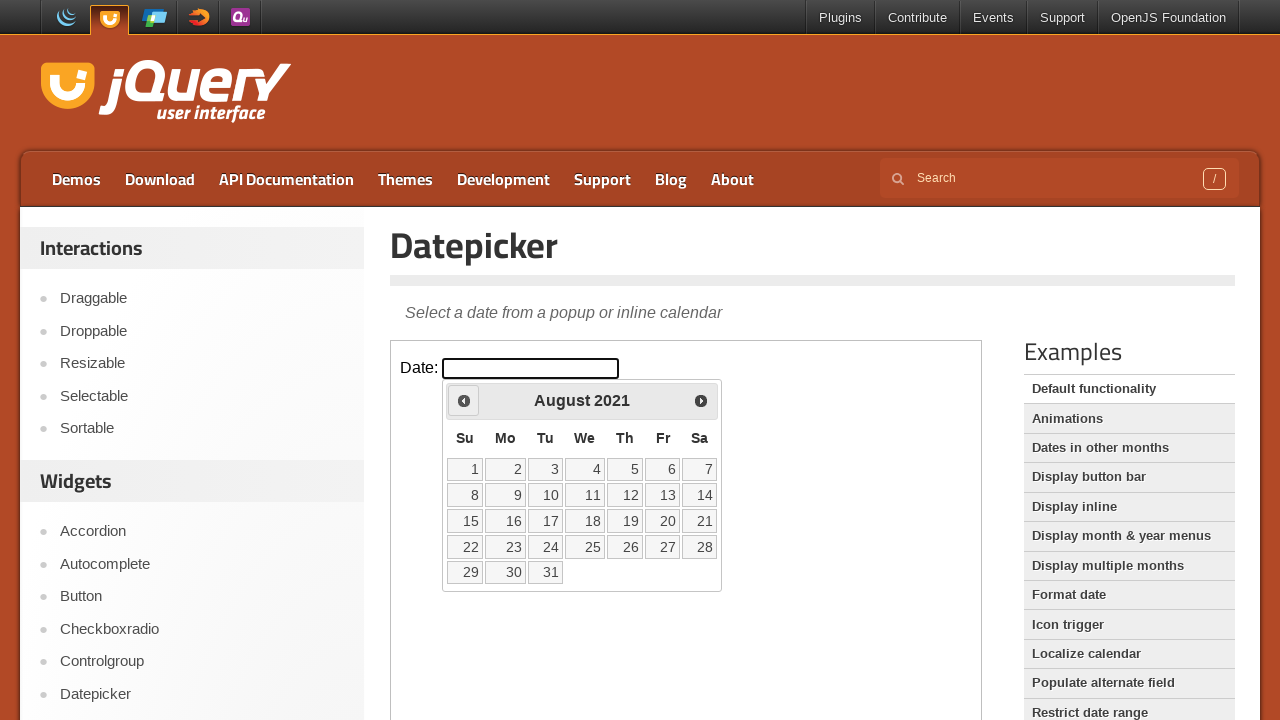

Clicked previous month button at (464, 400) on iframe.demo-frame >> internal:control=enter-frame >> .ui-icon.ui-icon-circle-tri
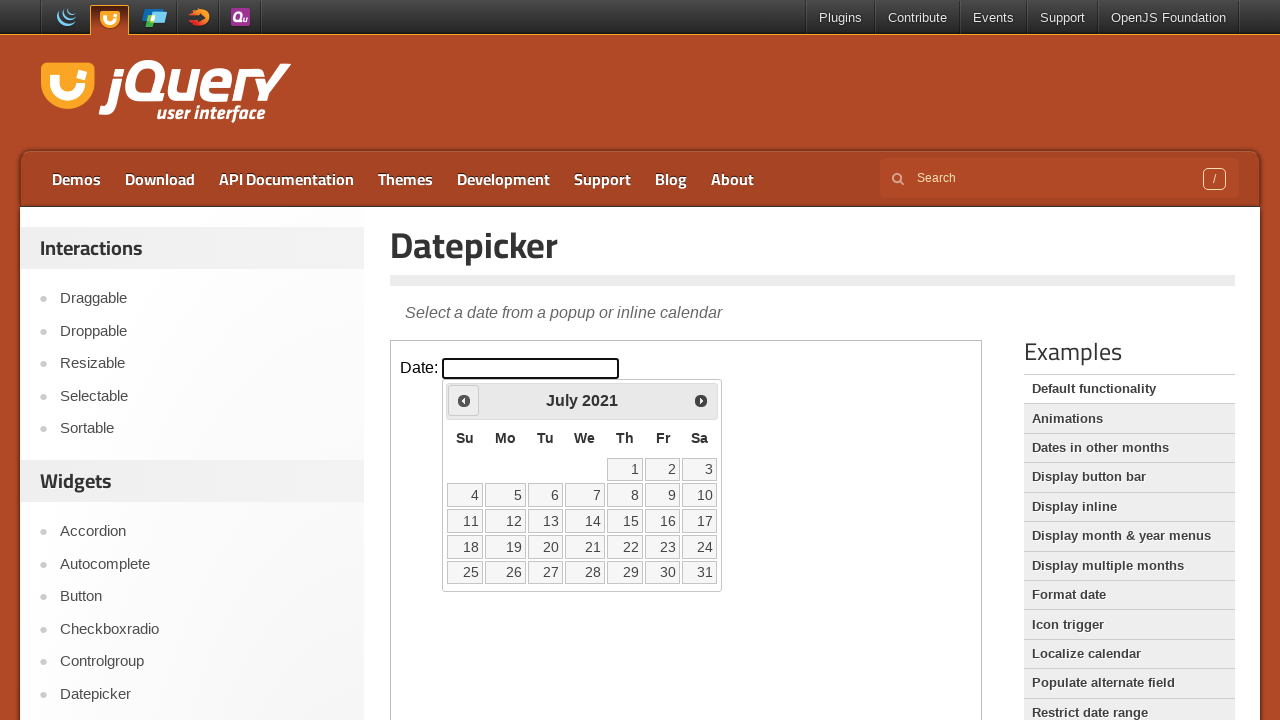

Waited 200ms for calendar to update
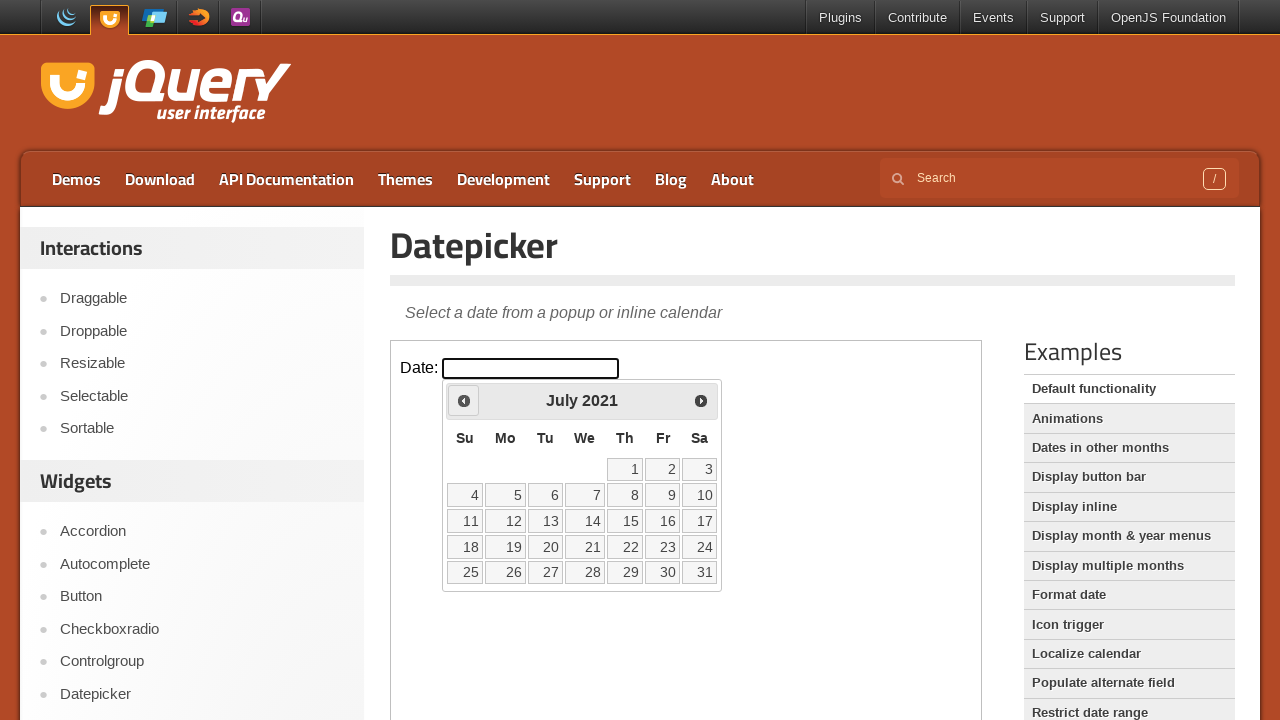

Retrieved current calendar date: July 2021
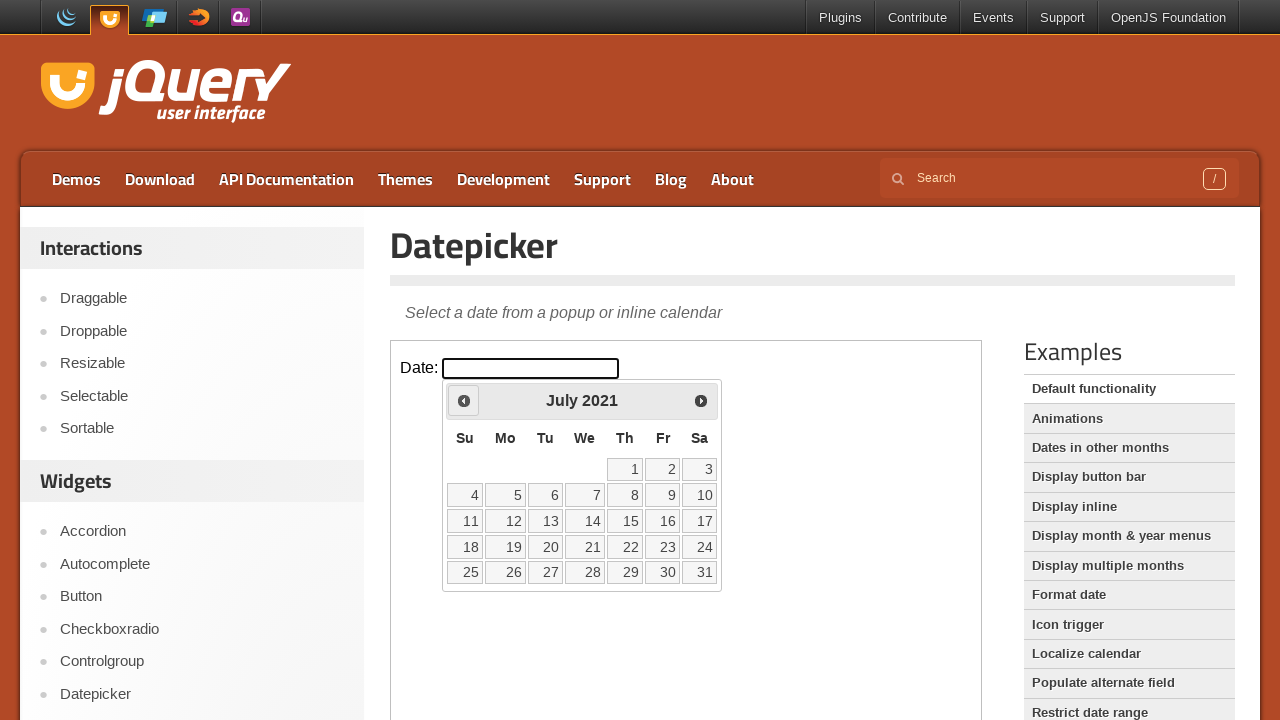

Clicked previous month button at (464, 400) on iframe.demo-frame >> internal:control=enter-frame >> .ui-icon.ui-icon-circle-tri
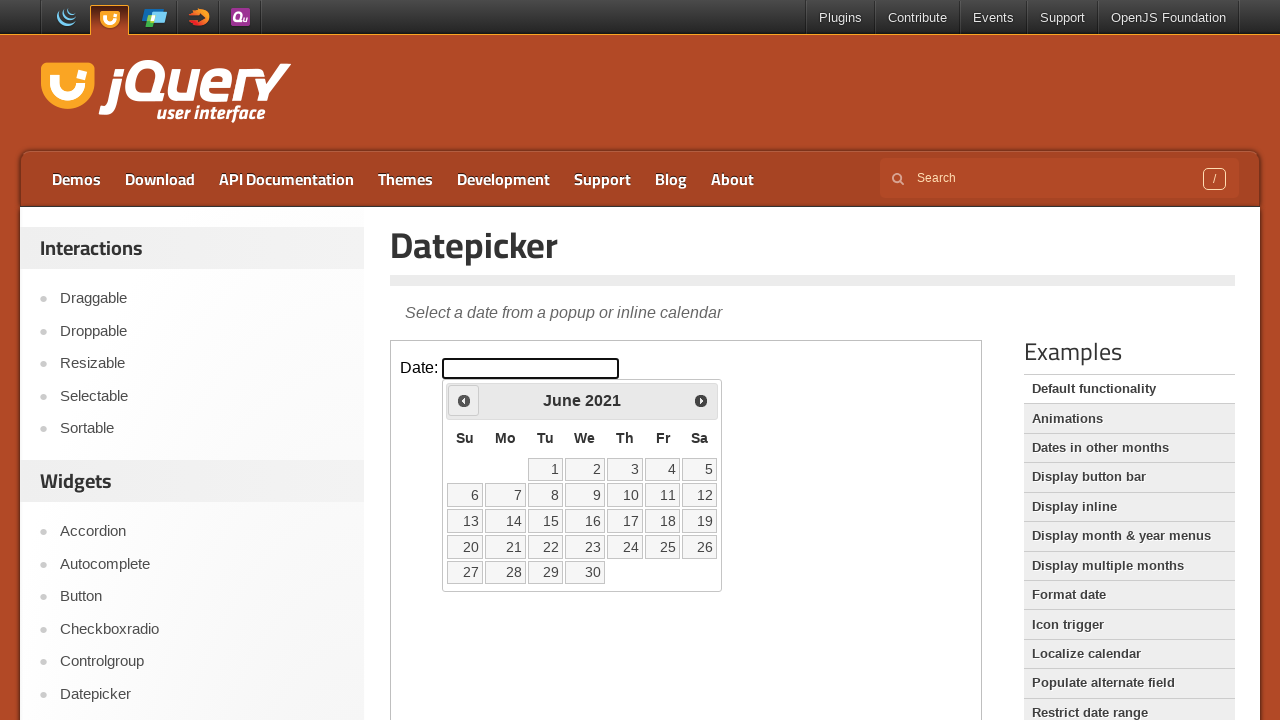

Waited 200ms for calendar to update
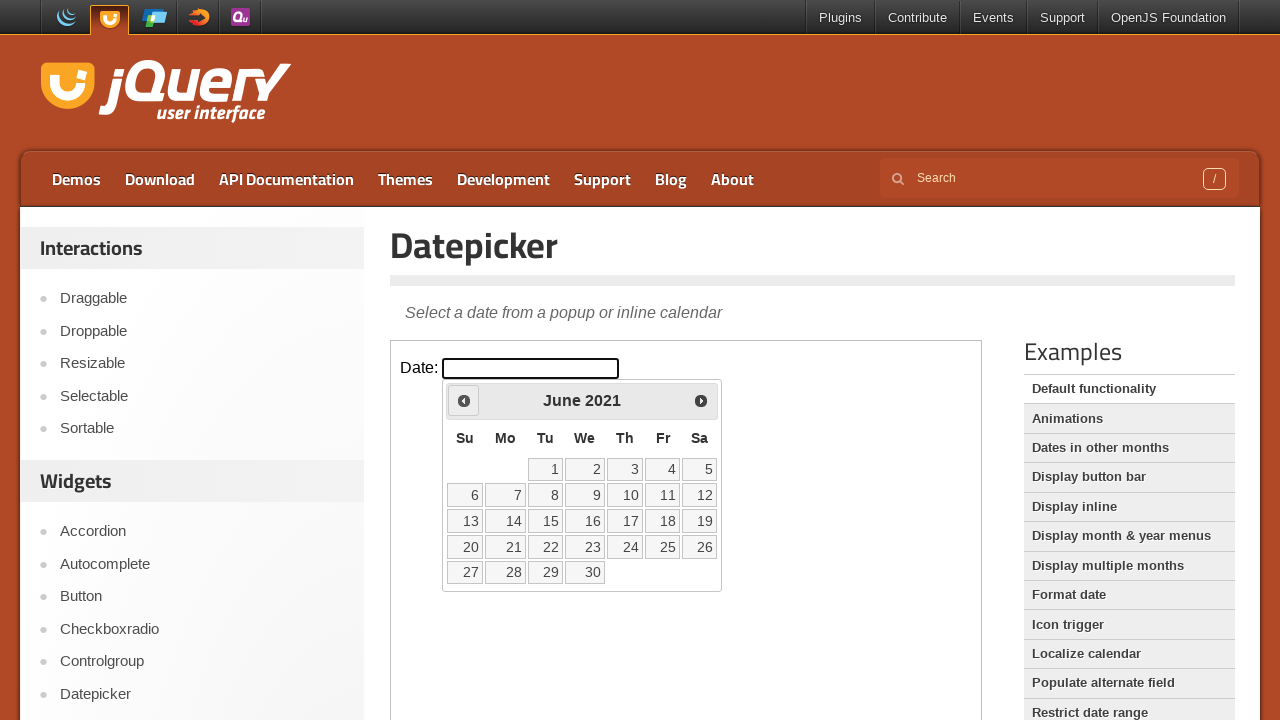

Retrieved current calendar date: June 2021
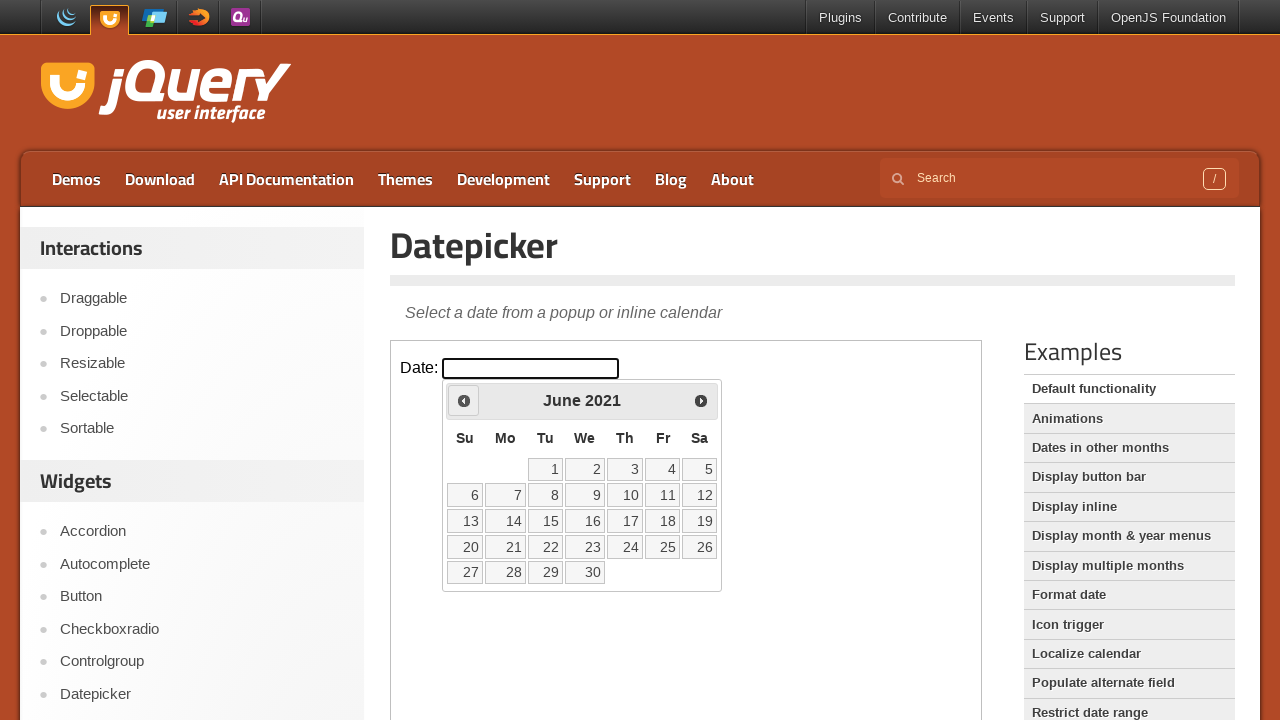

Clicked previous month button at (464, 400) on iframe.demo-frame >> internal:control=enter-frame >> .ui-icon.ui-icon-circle-tri
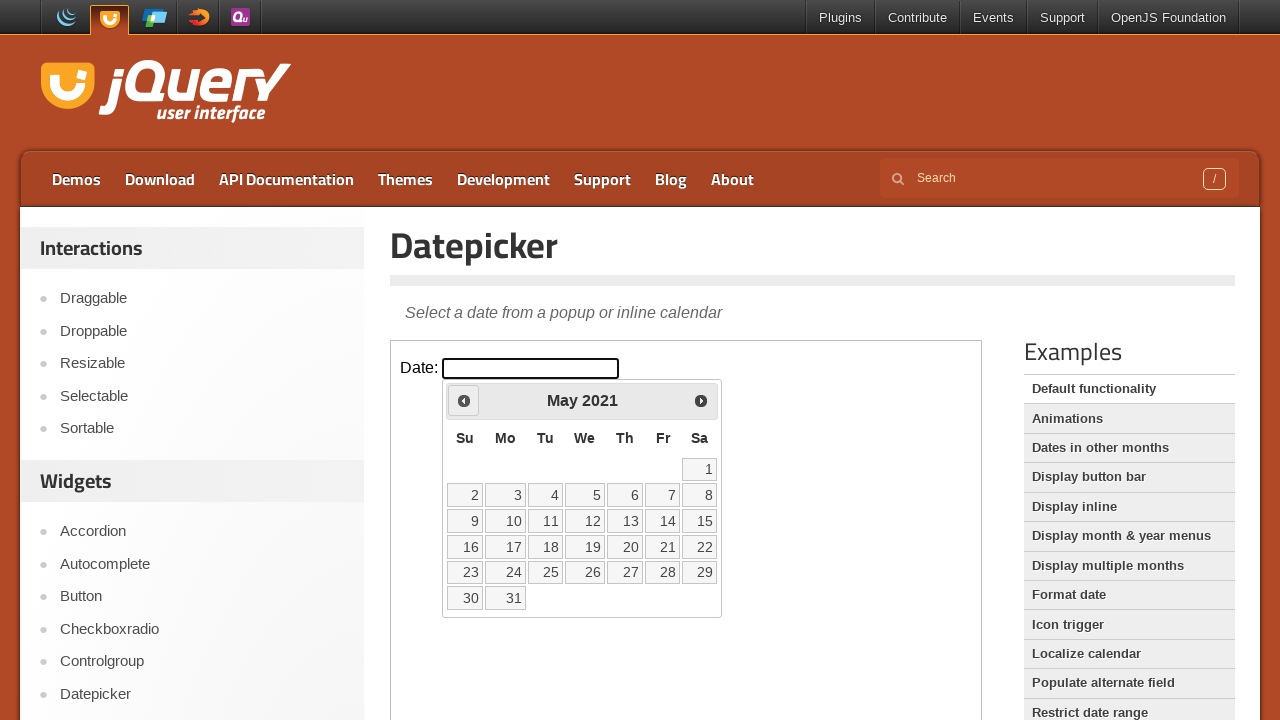

Waited 200ms for calendar to update
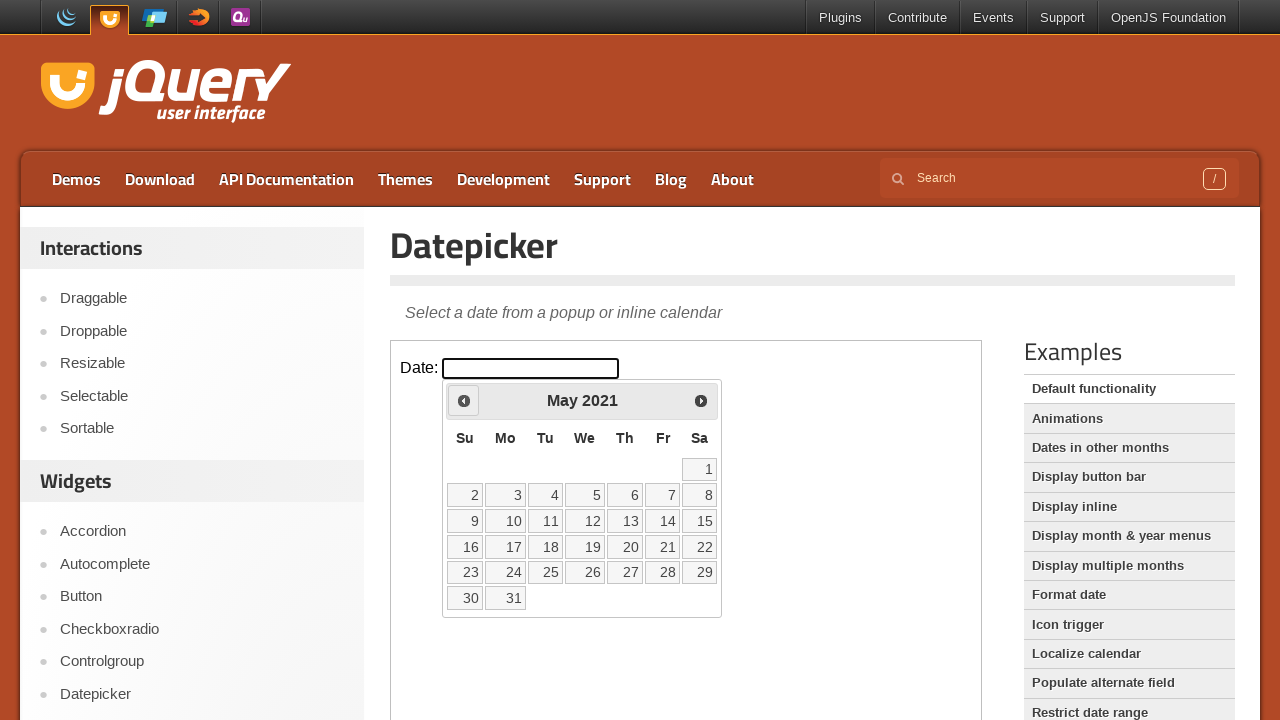

Retrieved current calendar date: May 2021
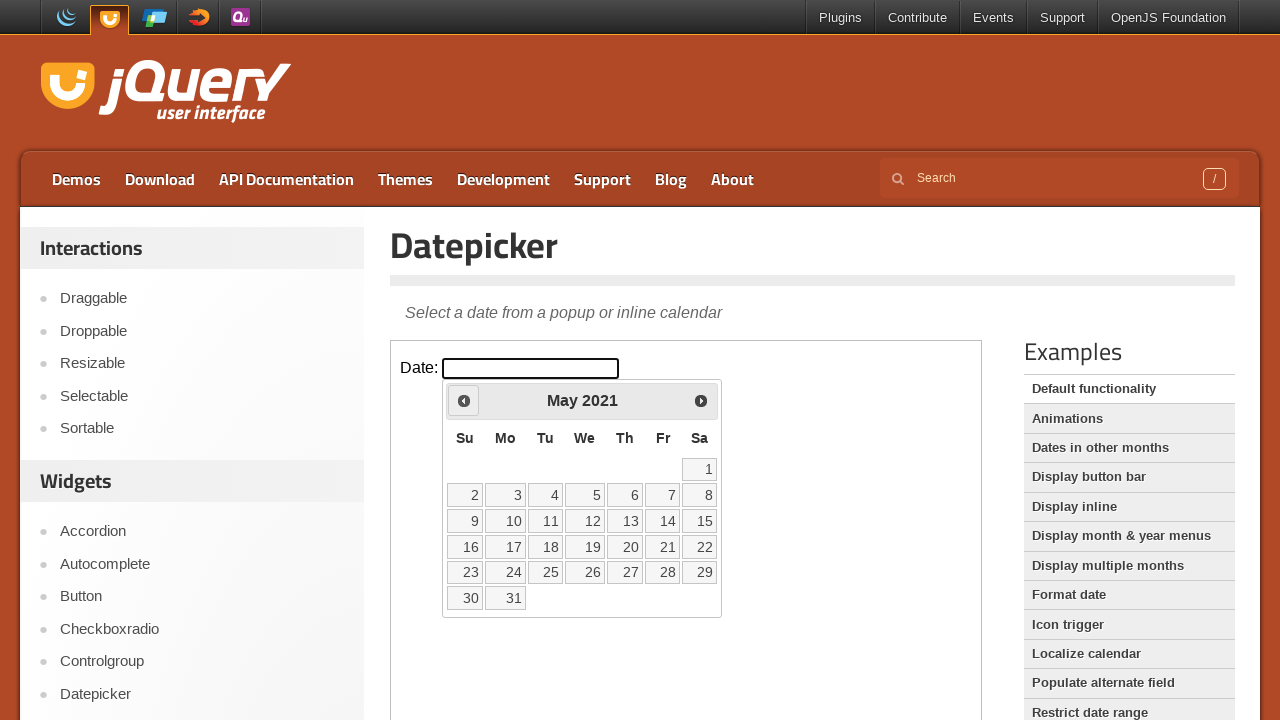

Clicked previous month button at (464, 400) on iframe.demo-frame >> internal:control=enter-frame >> .ui-icon.ui-icon-circle-tri
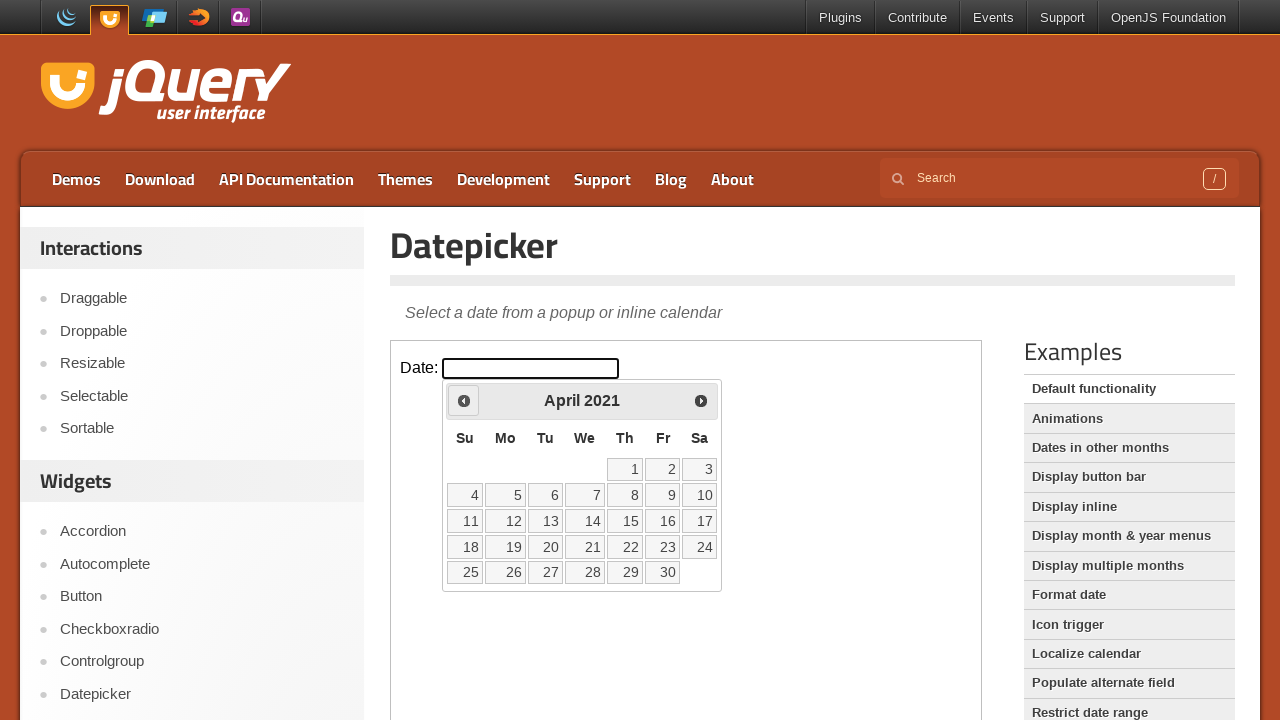

Waited 200ms for calendar to update
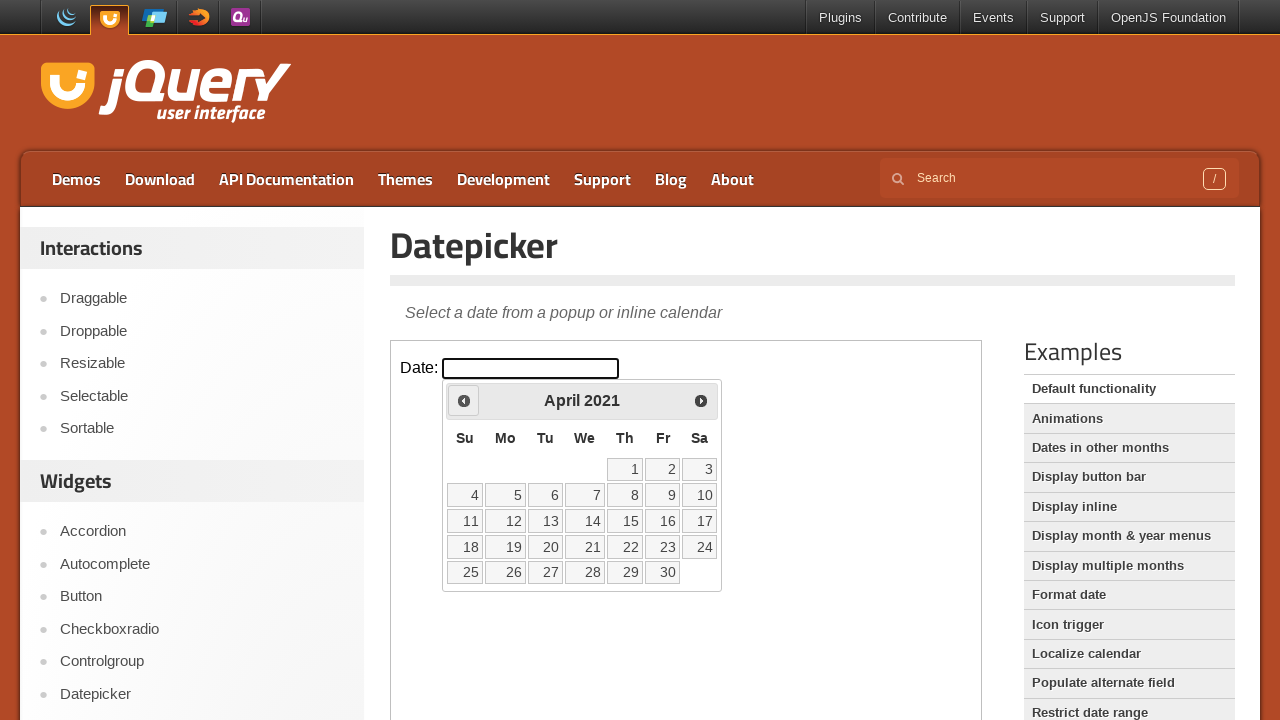

Retrieved current calendar date: April 2021
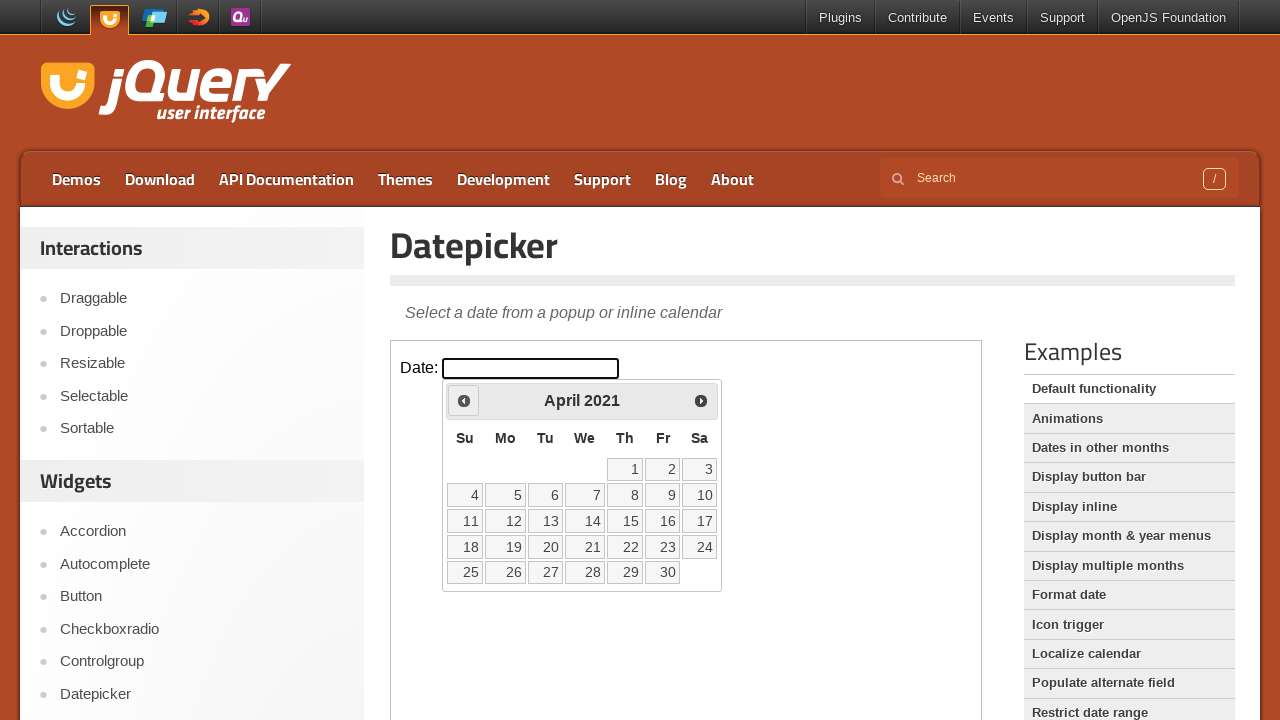

Clicked previous month button at (464, 400) on iframe.demo-frame >> internal:control=enter-frame >> .ui-icon.ui-icon-circle-tri
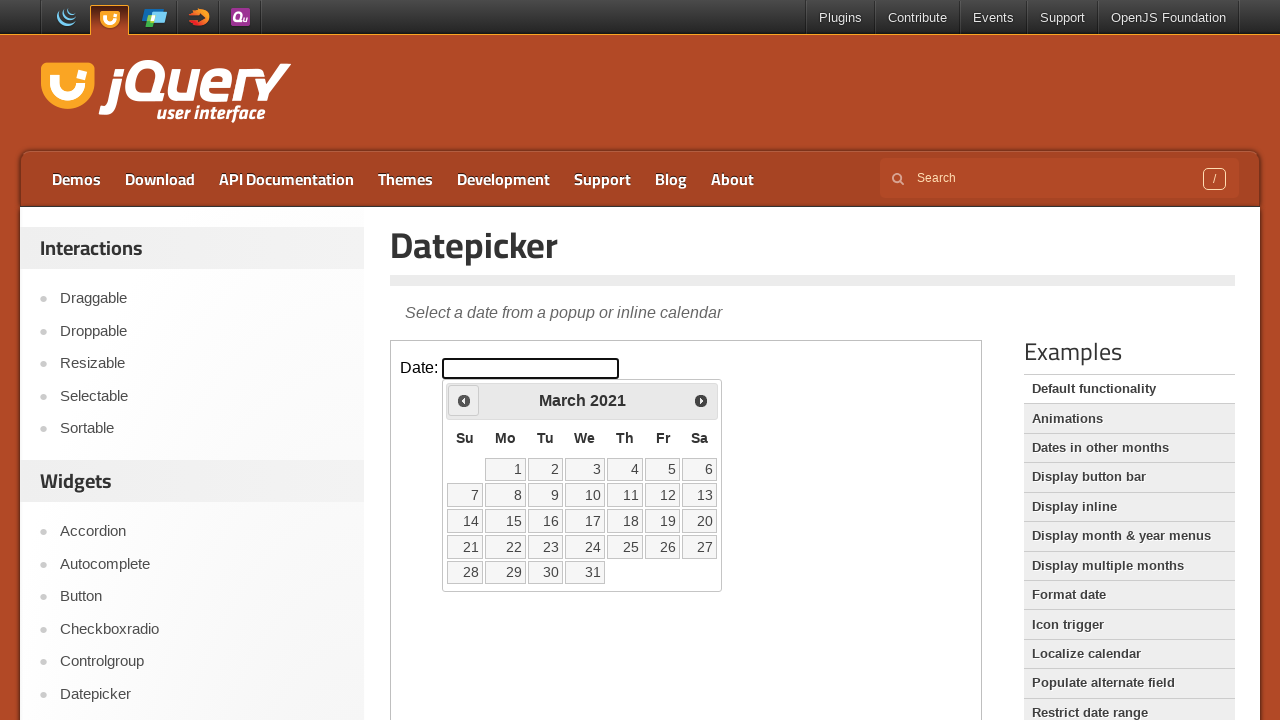

Waited 200ms for calendar to update
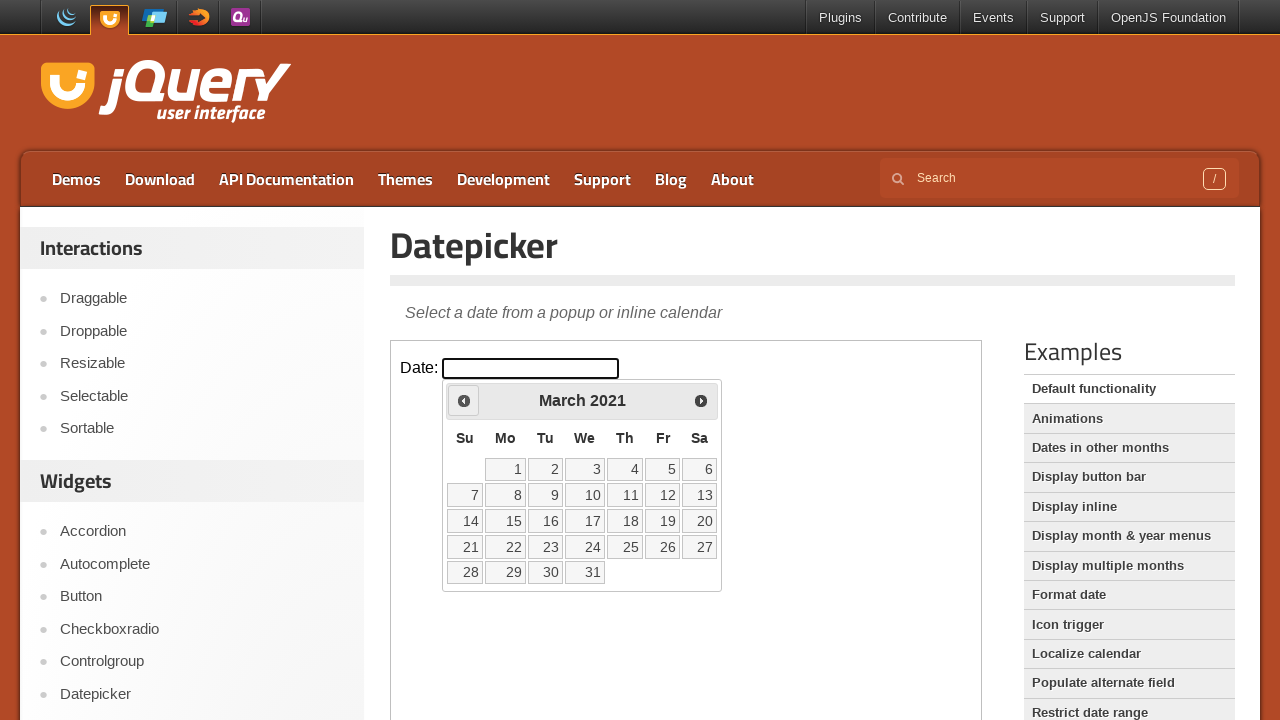

Retrieved current calendar date: March 2021
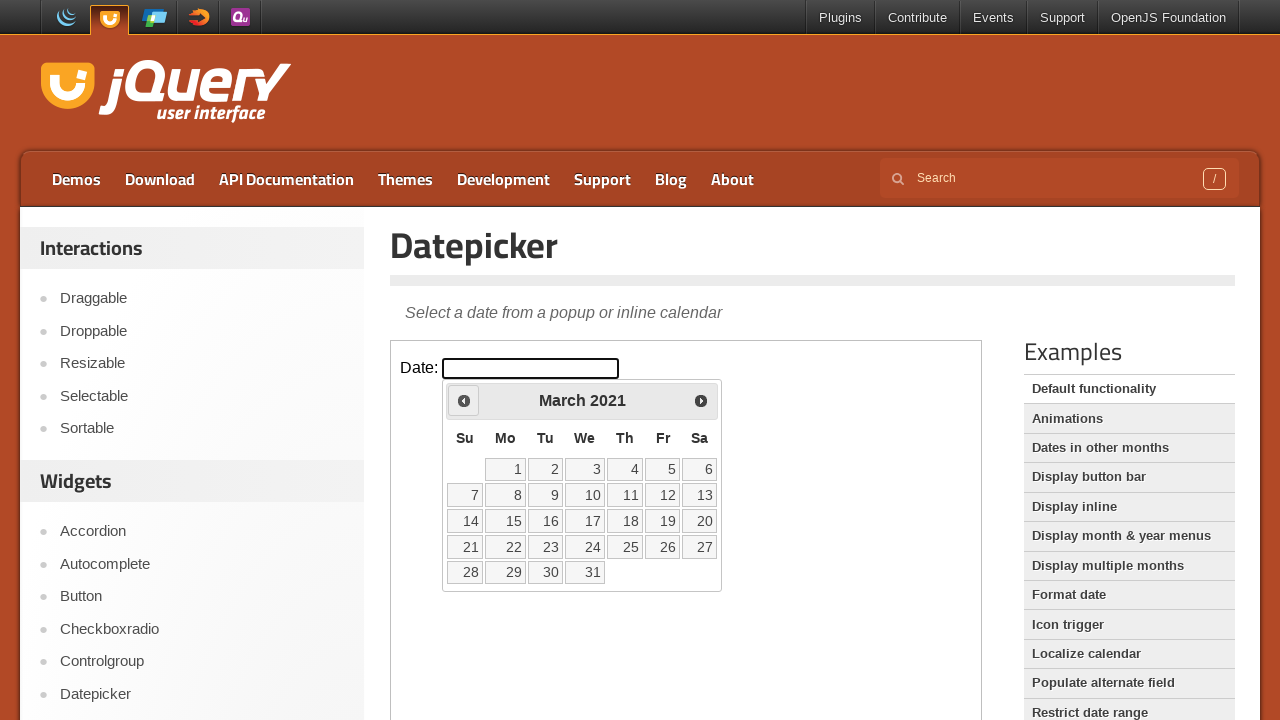

Clicked previous month button at (464, 400) on iframe.demo-frame >> internal:control=enter-frame >> .ui-icon.ui-icon-circle-tri
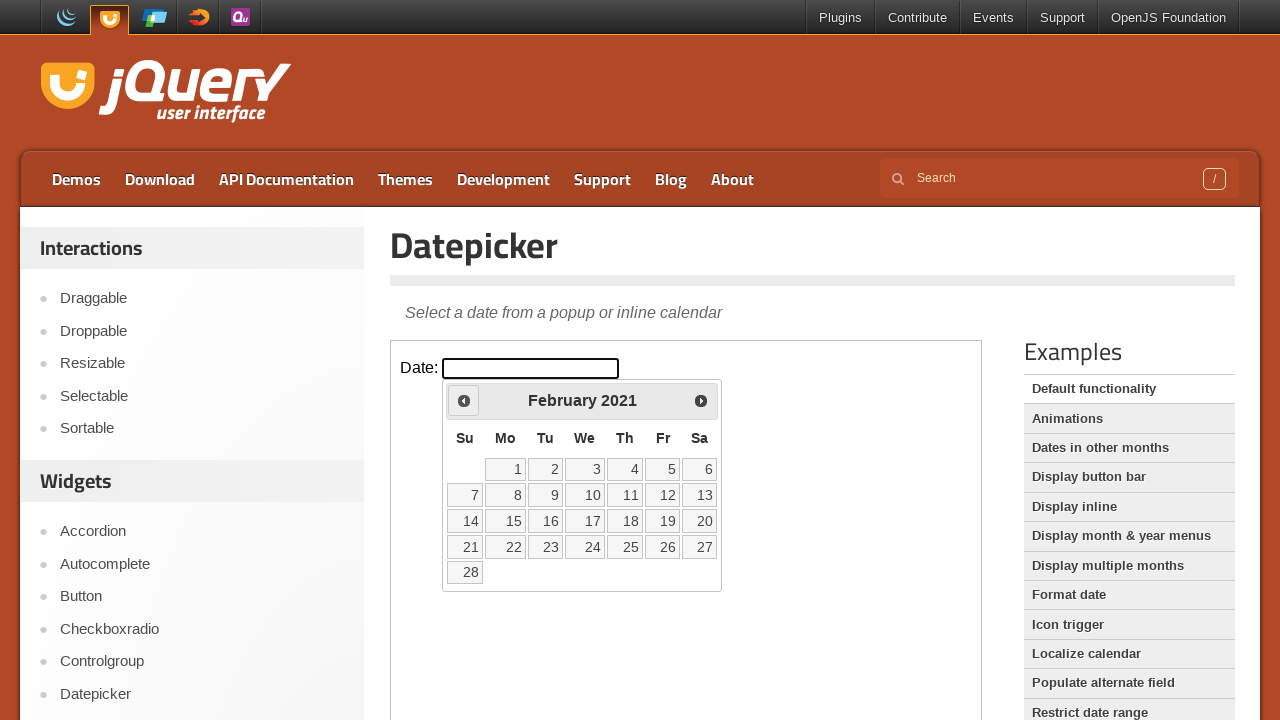

Waited 200ms for calendar to update
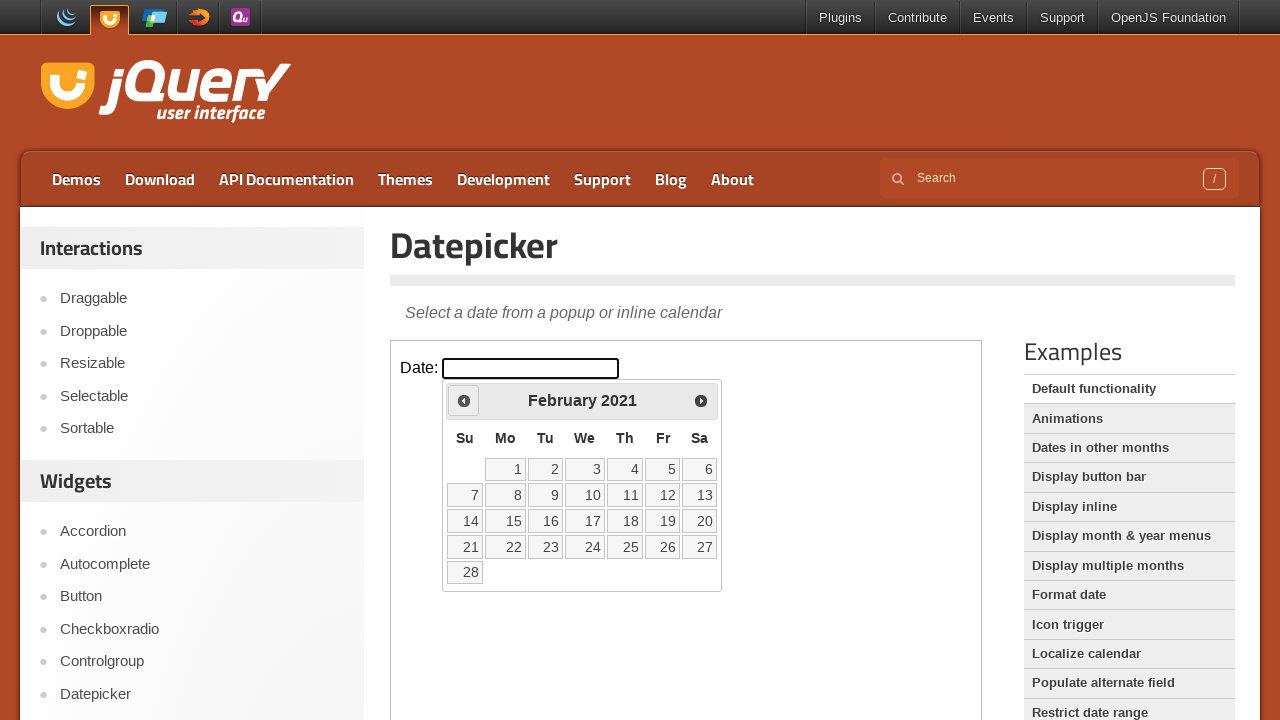

Retrieved current calendar date: February 2021
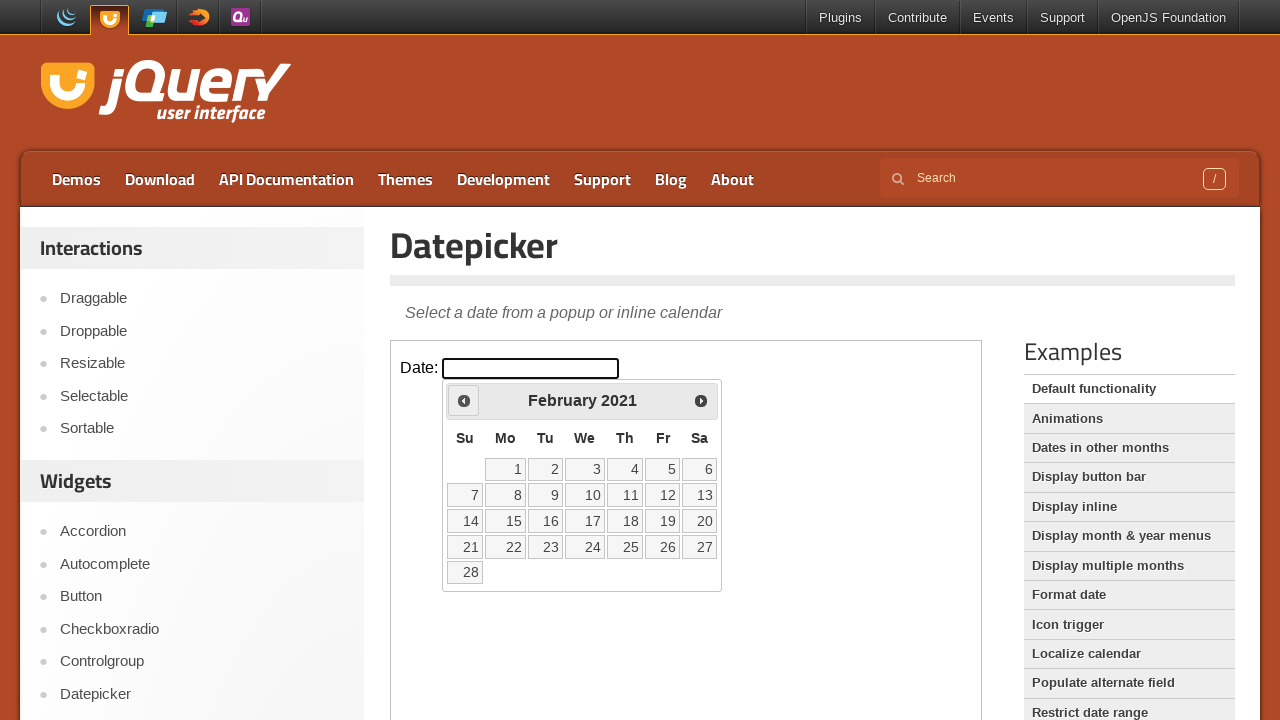

Clicked previous month button at (464, 400) on iframe.demo-frame >> internal:control=enter-frame >> .ui-icon.ui-icon-circle-tri
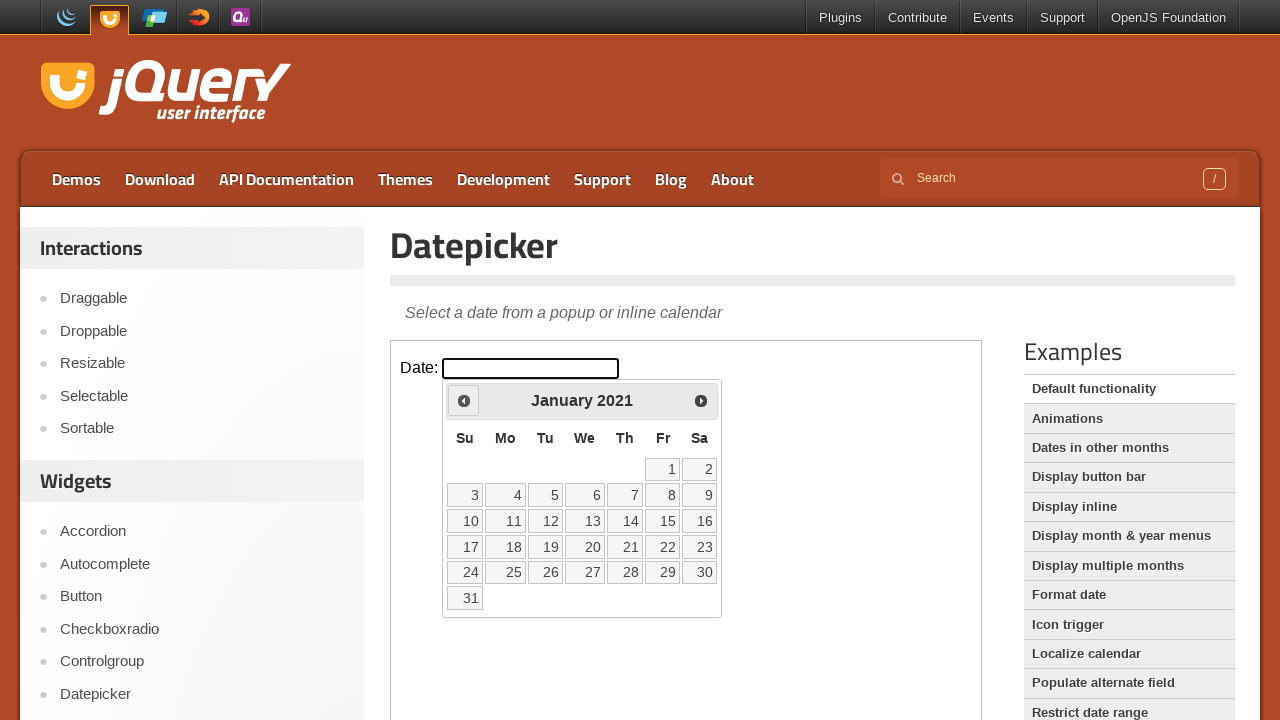

Waited 200ms for calendar to update
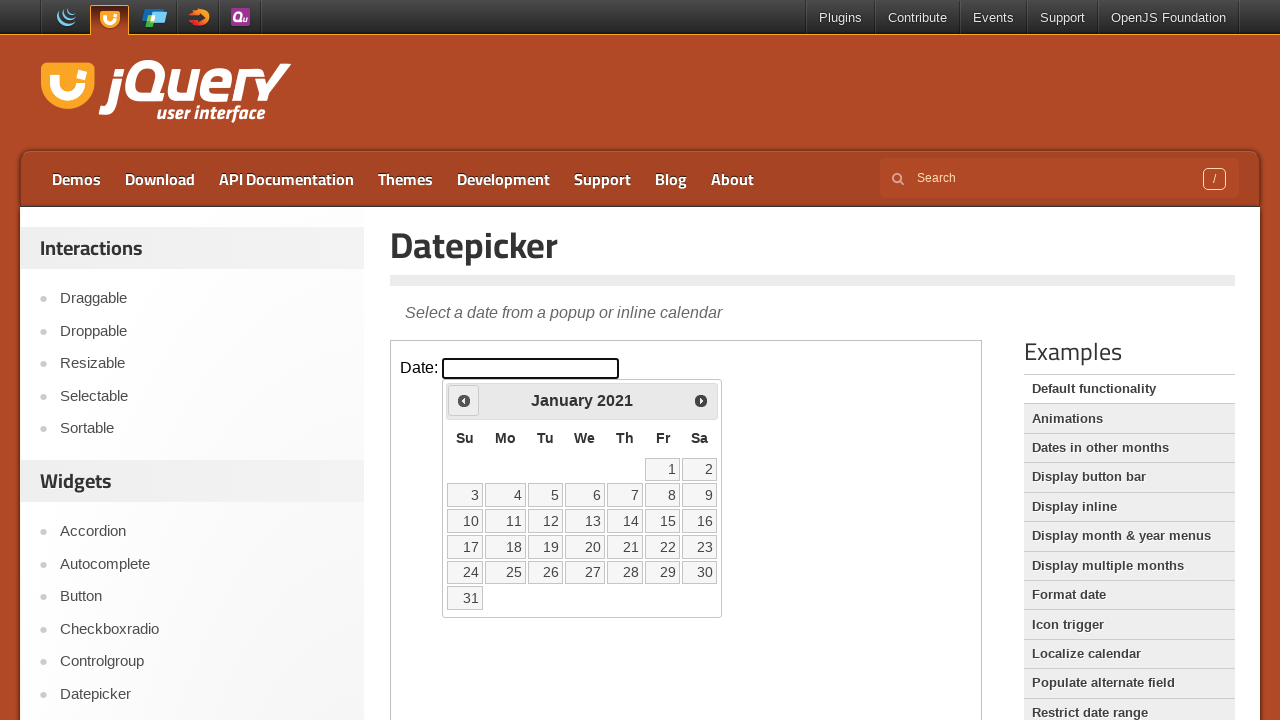

Retrieved current calendar date: January 2021
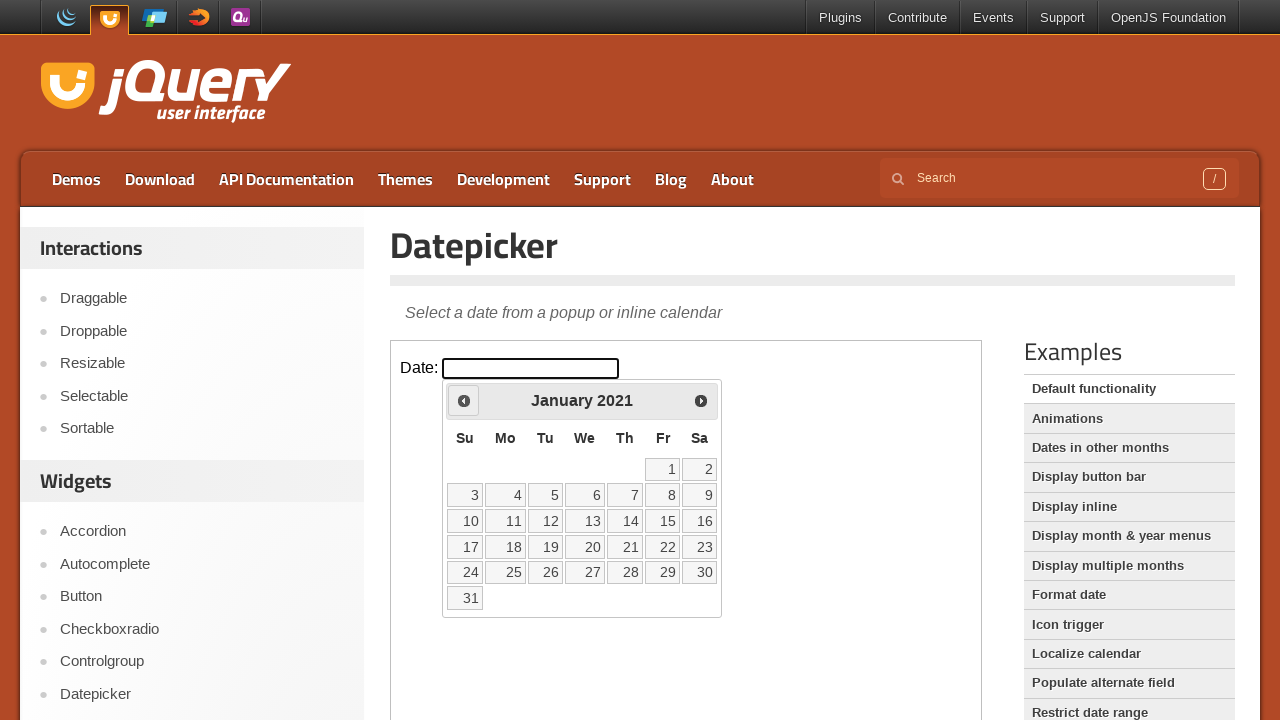

Clicked previous month button at (464, 400) on iframe.demo-frame >> internal:control=enter-frame >> .ui-icon.ui-icon-circle-tri
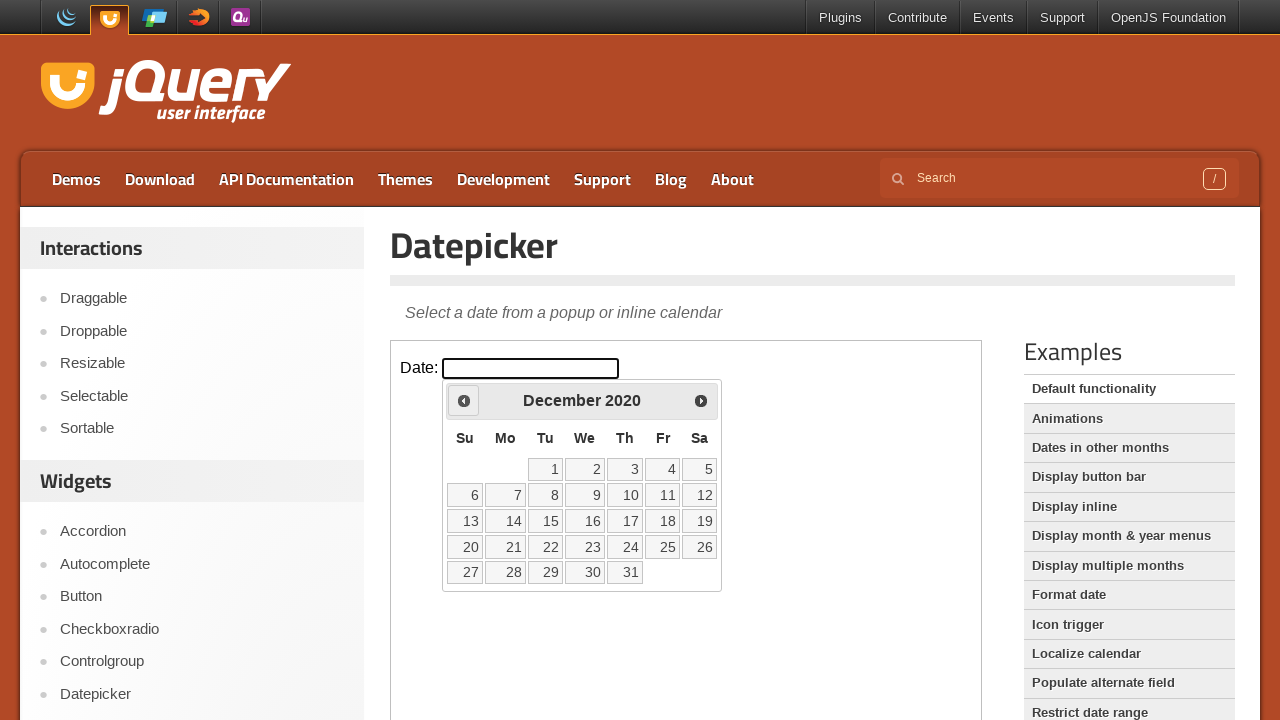

Waited 200ms for calendar to update
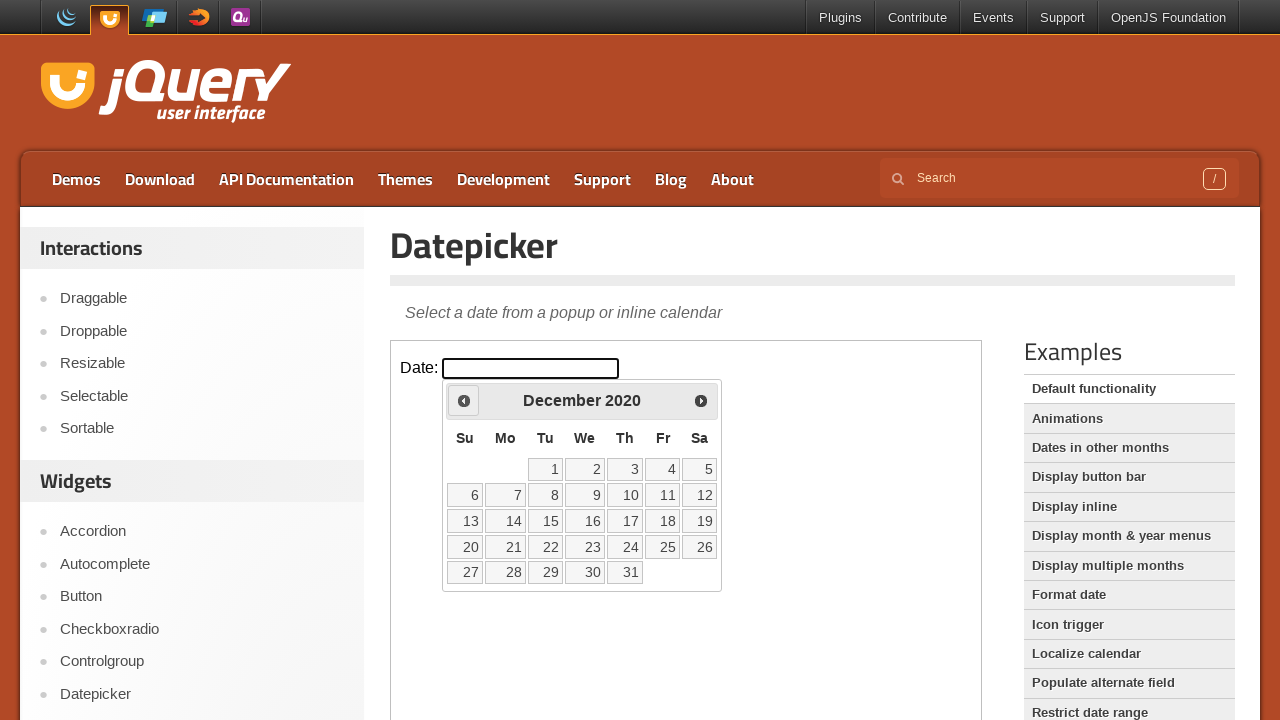

Retrieved current calendar date: December 2020
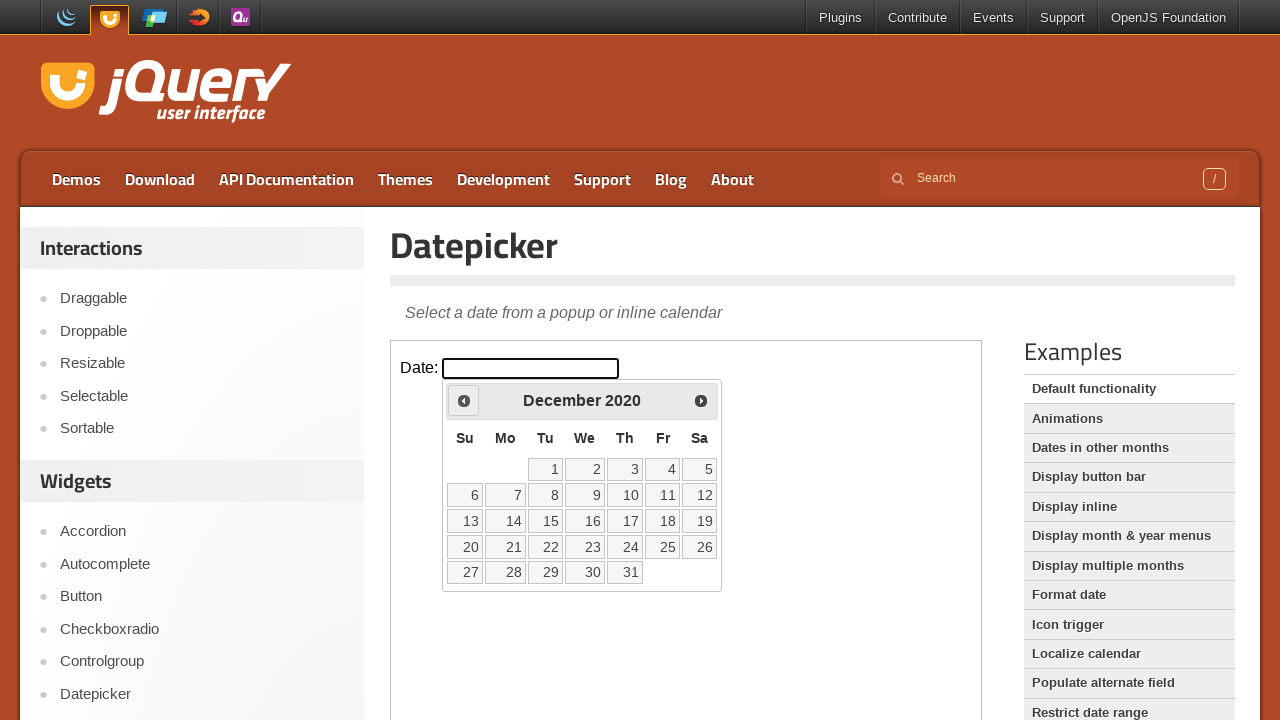

Clicked previous month button at (464, 400) on iframe.demo-frame >> internal:control=enter-frame >> .ui-icon.ui-icon-circle-tri
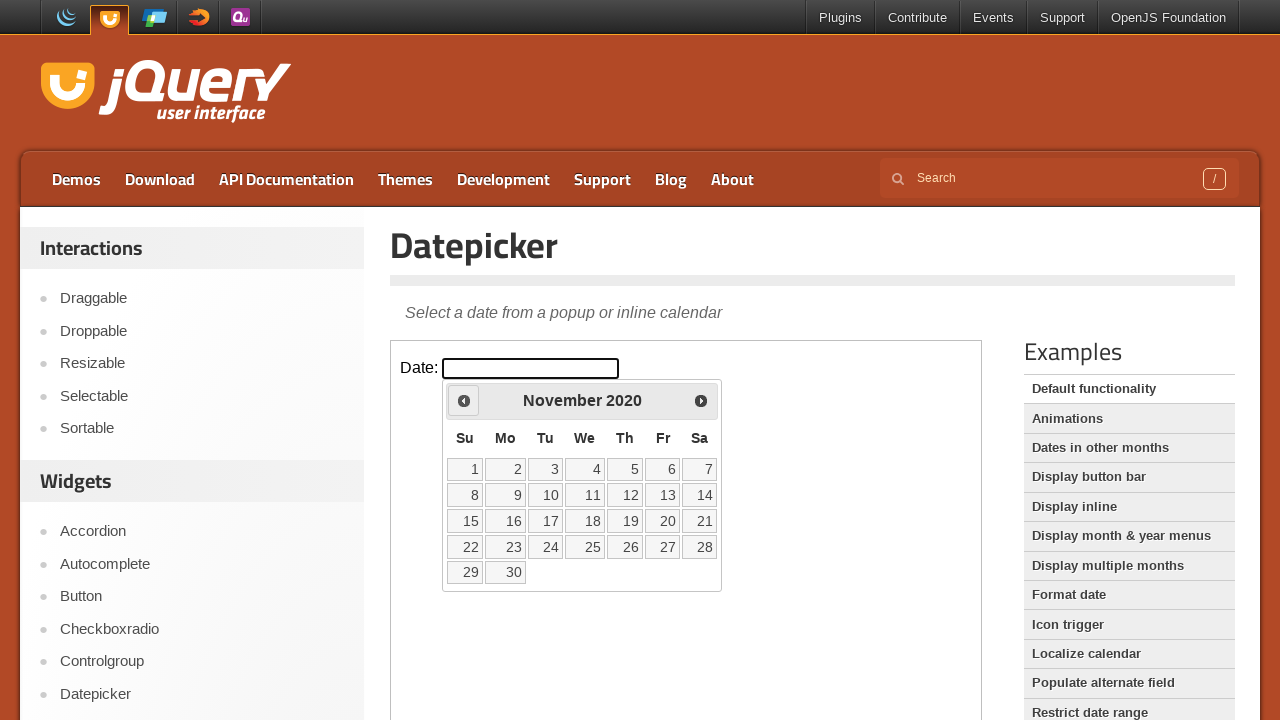

Waited 200ms for calendar to update
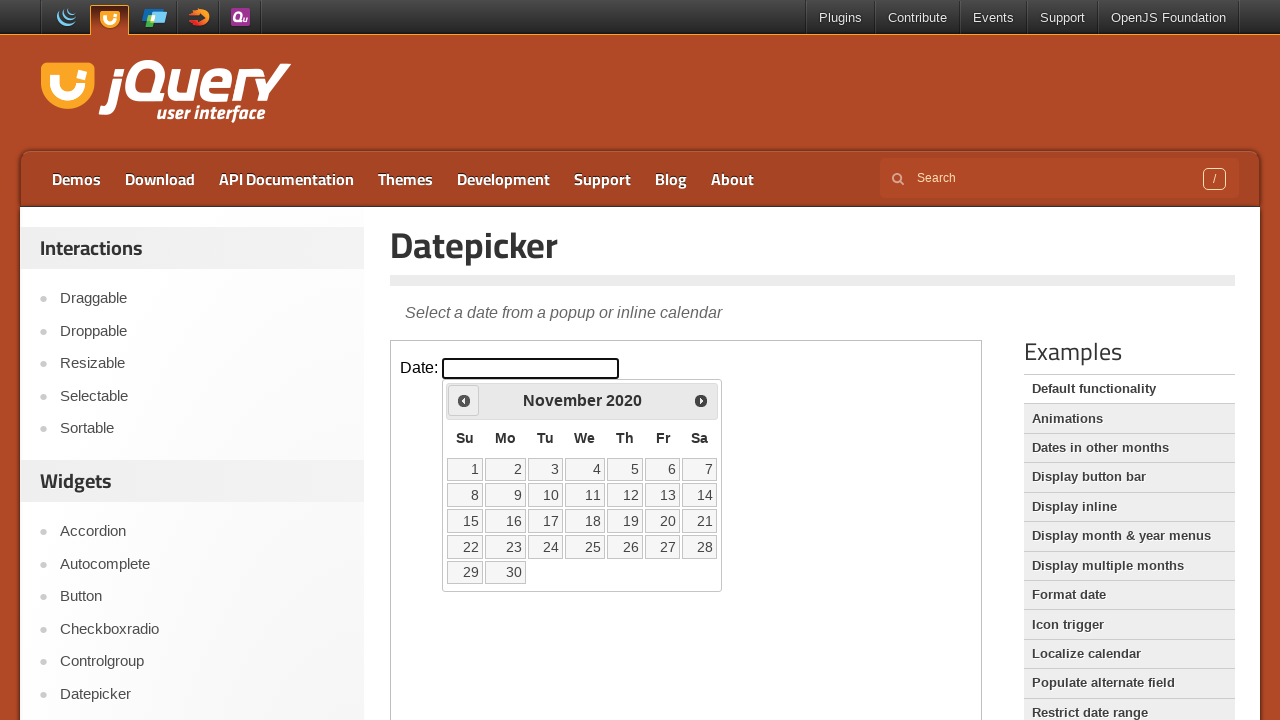

Retrieved current calendar date: November 2020
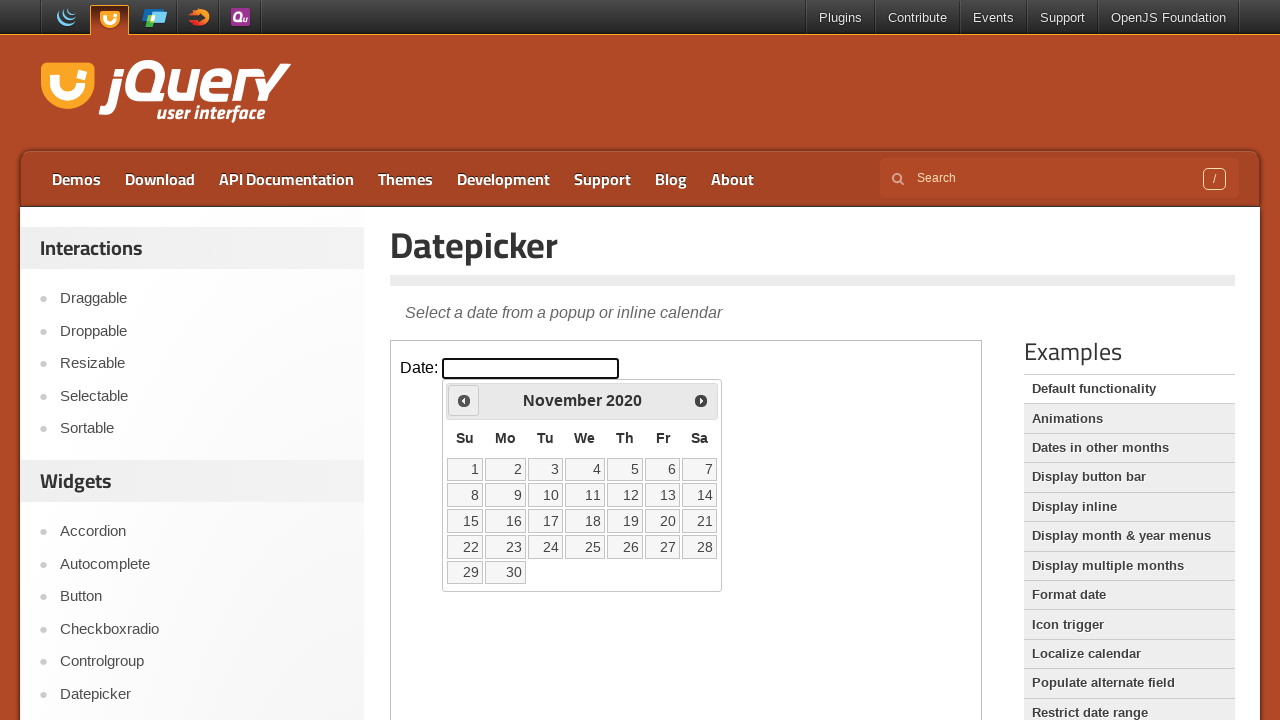

Clicked previous month button at (464, 400) on iframe.demo-frame >> internal:control=enter-frame >> .ui-icon.ui-icon-circle-tri
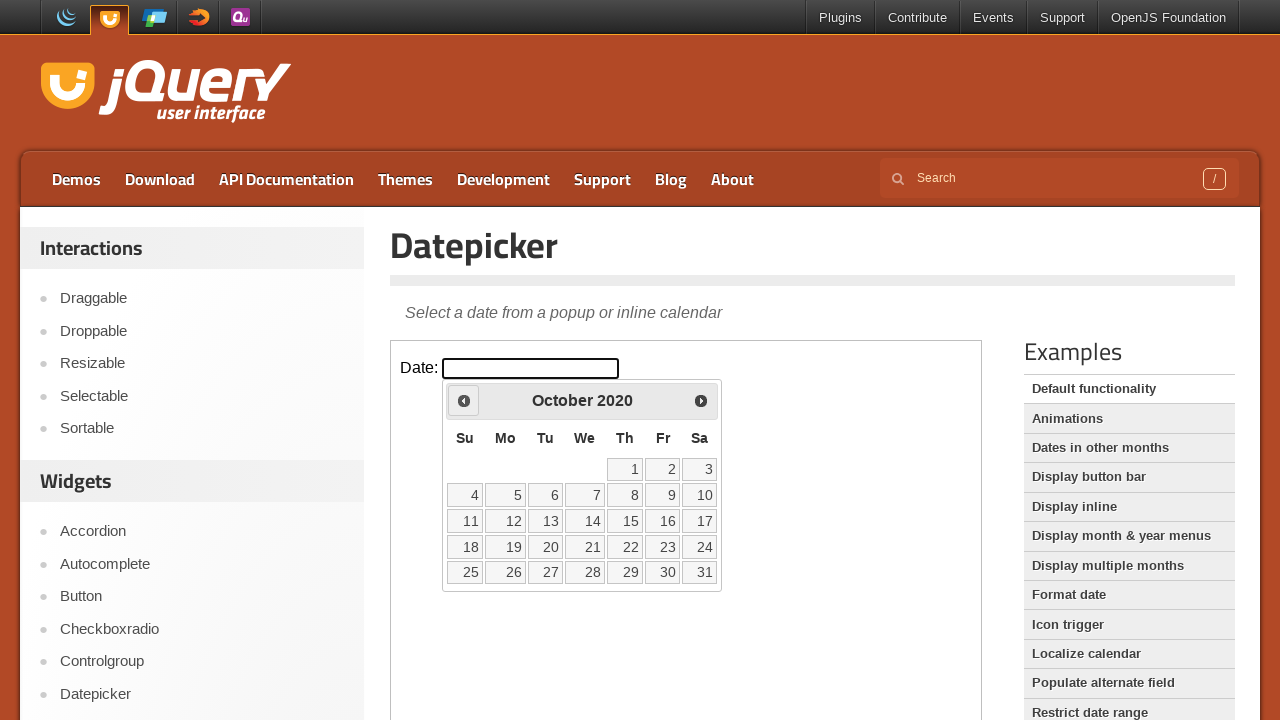

Waited 200ms for calendar to update
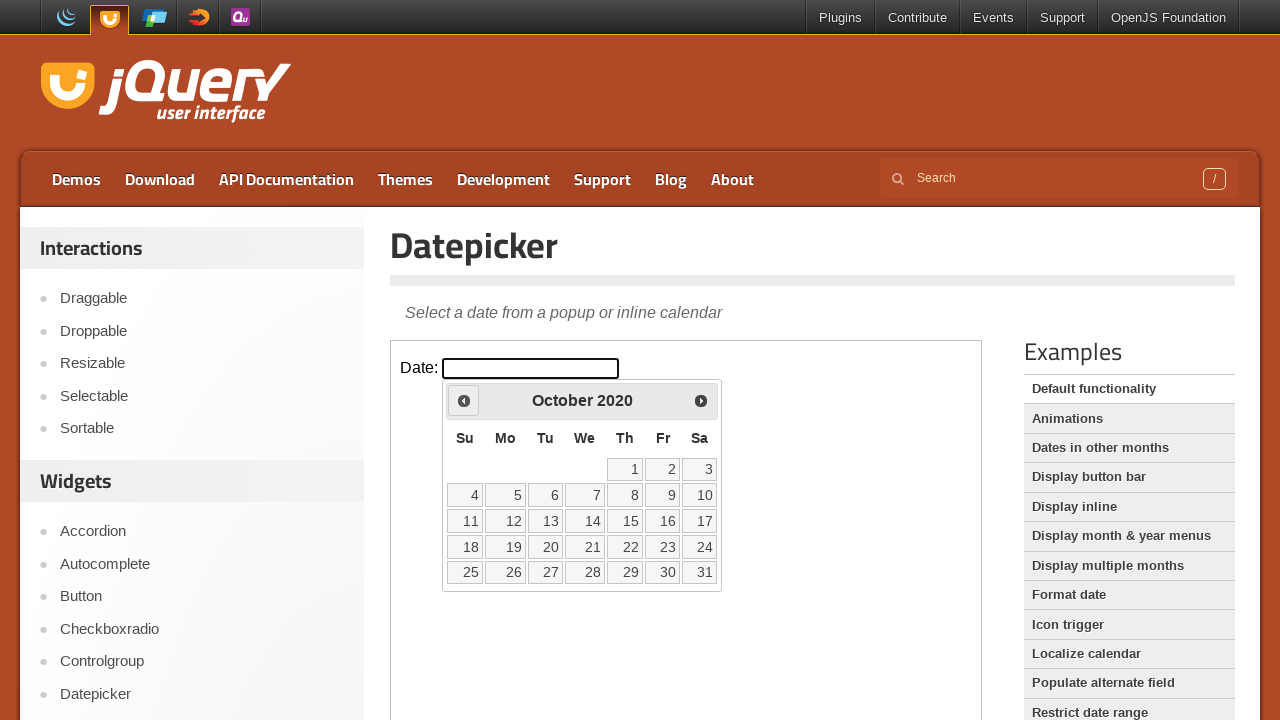

Retrieved current calendar date: October 2020
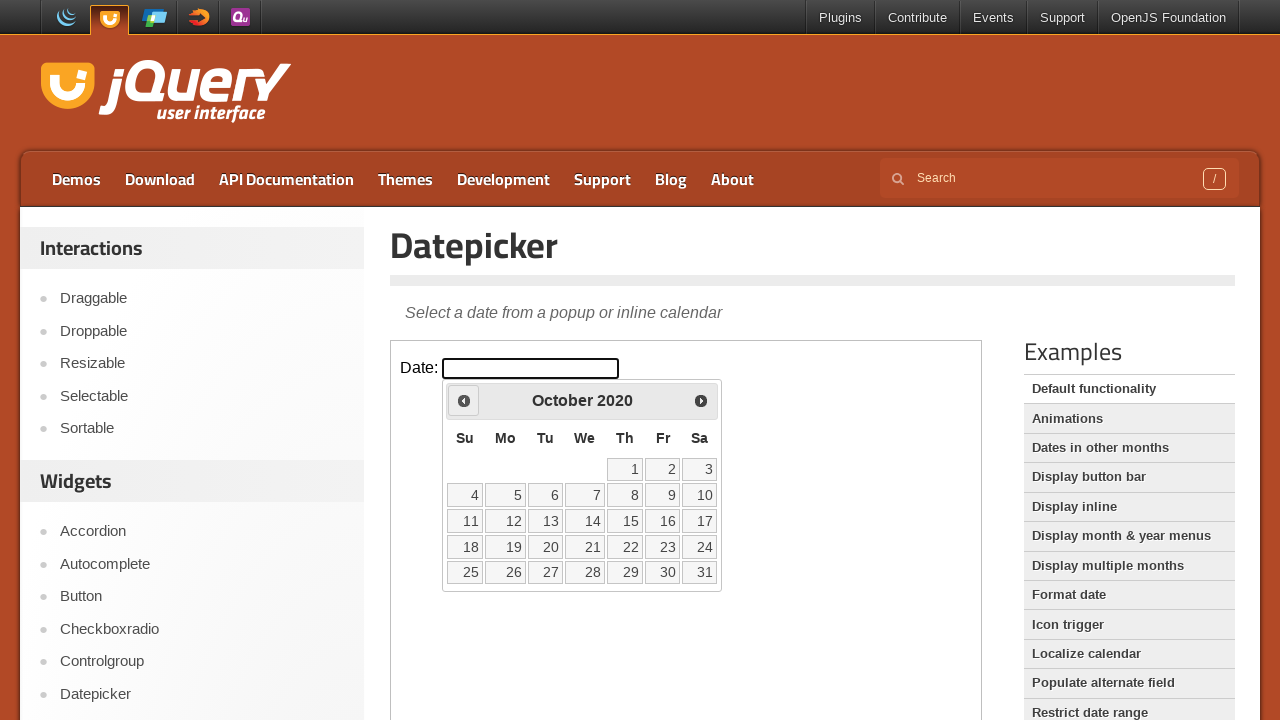

Clicked previous month button at (464, 400) on iframe.demo-frame >> internal:control=enter-frame >> .ui-icon.ui-icon-circle-tri
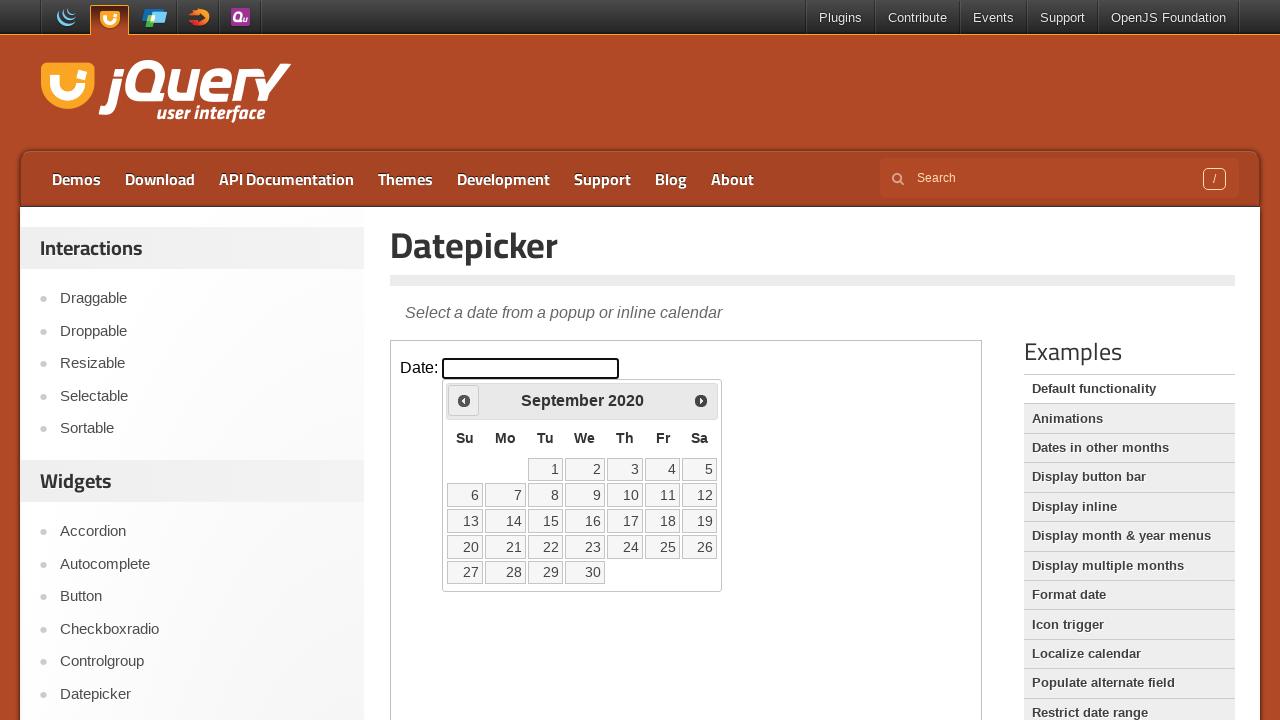

Waited 200ms for calendar to update
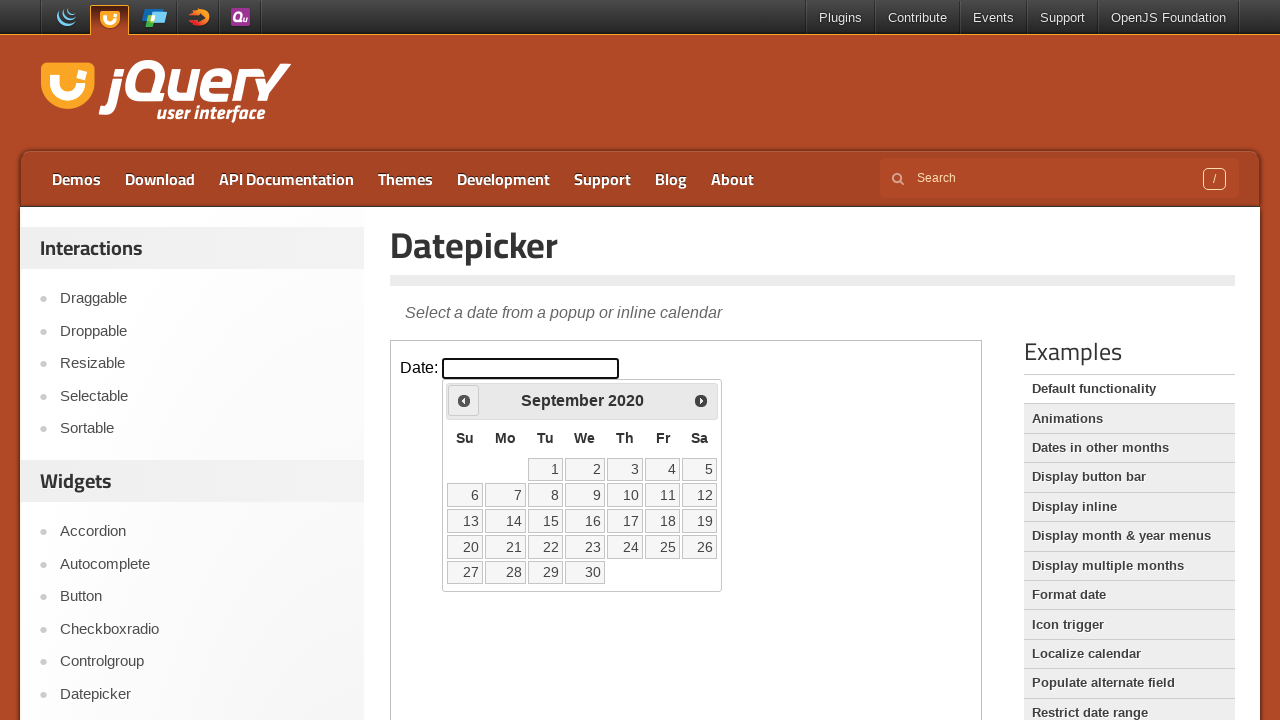

Retrieved current calendar date: September 2020
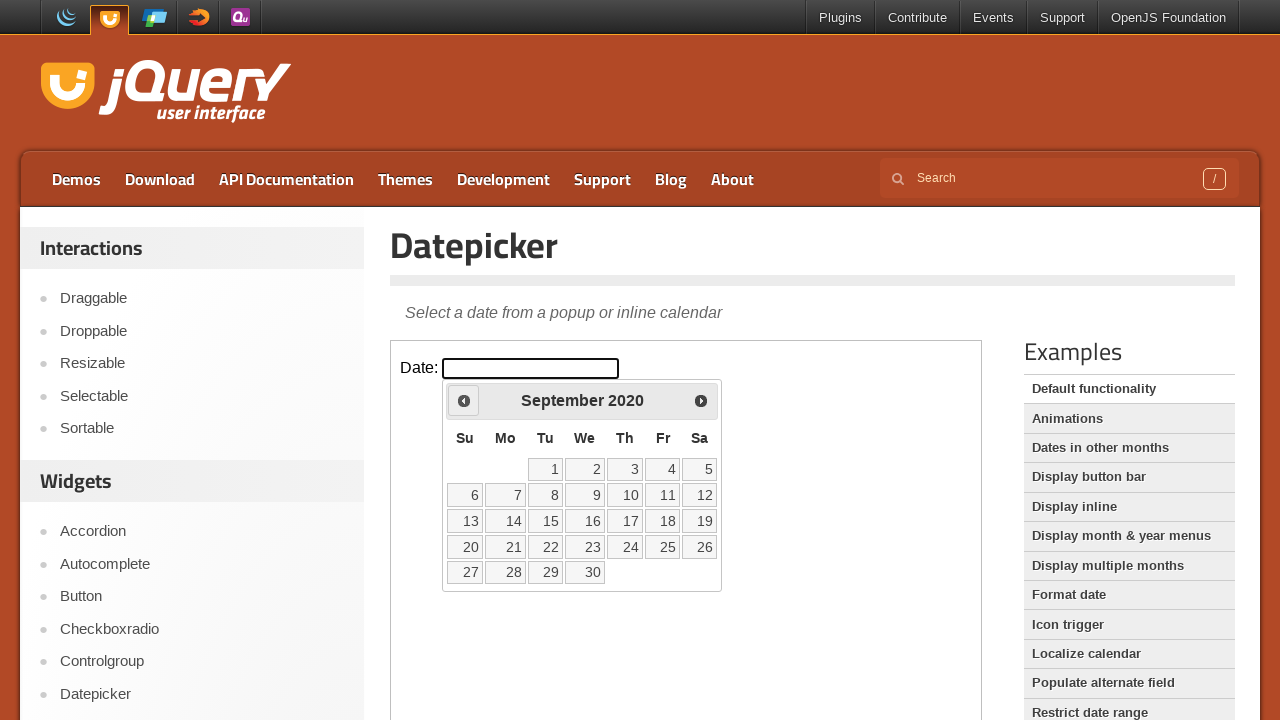

Clicked previous month button at (464, 400) on iframe.demo-frame >> internal:control=enter-frame >> .ui-icon.ui-icon-circle-tri
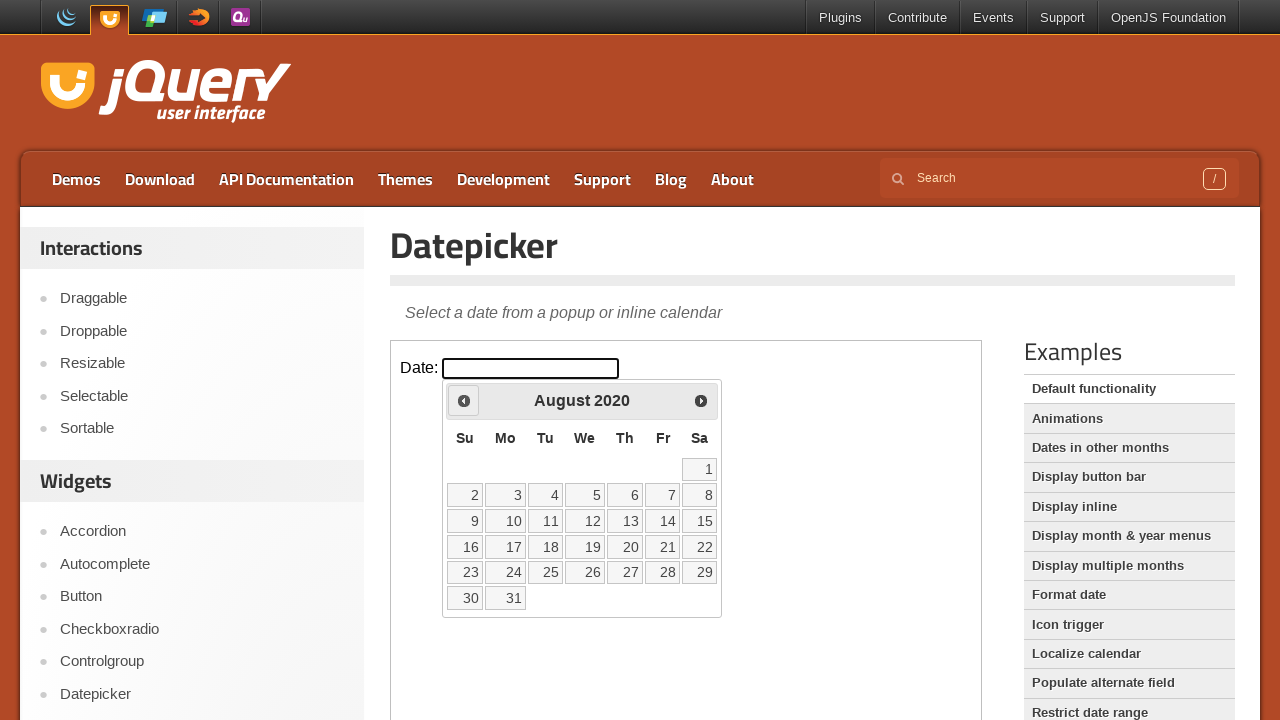

Waited 200ms for calendar to update
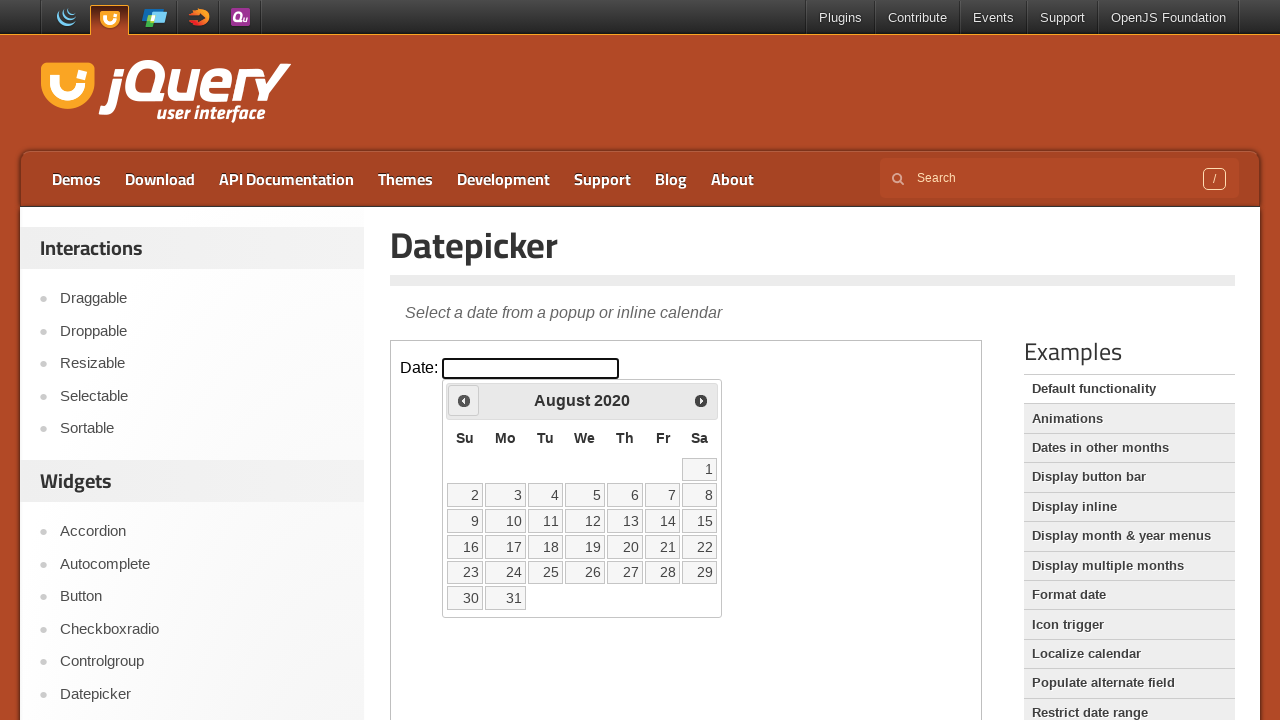

Retrieved current calendar date: August 2020
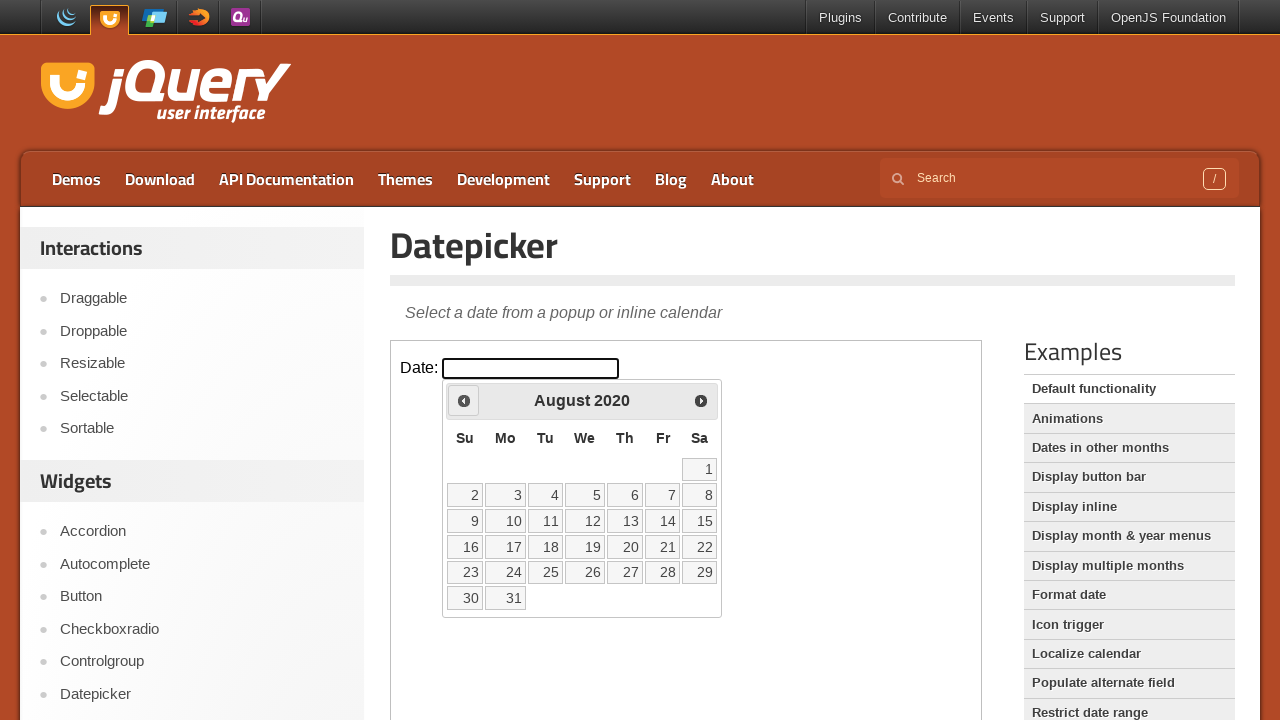

Clicked previous month button at (464, 400) on iframe.demo-frame >> internal:control=enter-frame >> .ui-icon.ui-icon-circle-tri
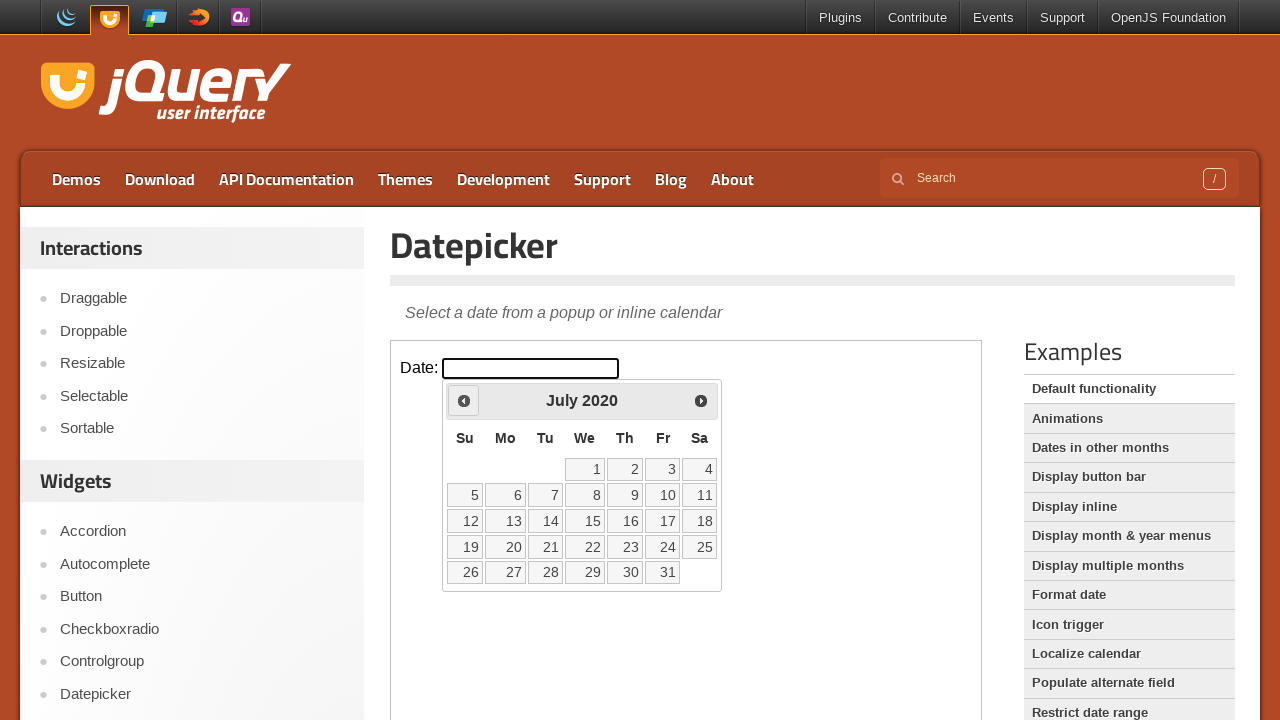

Waited 200ms for calendar to update
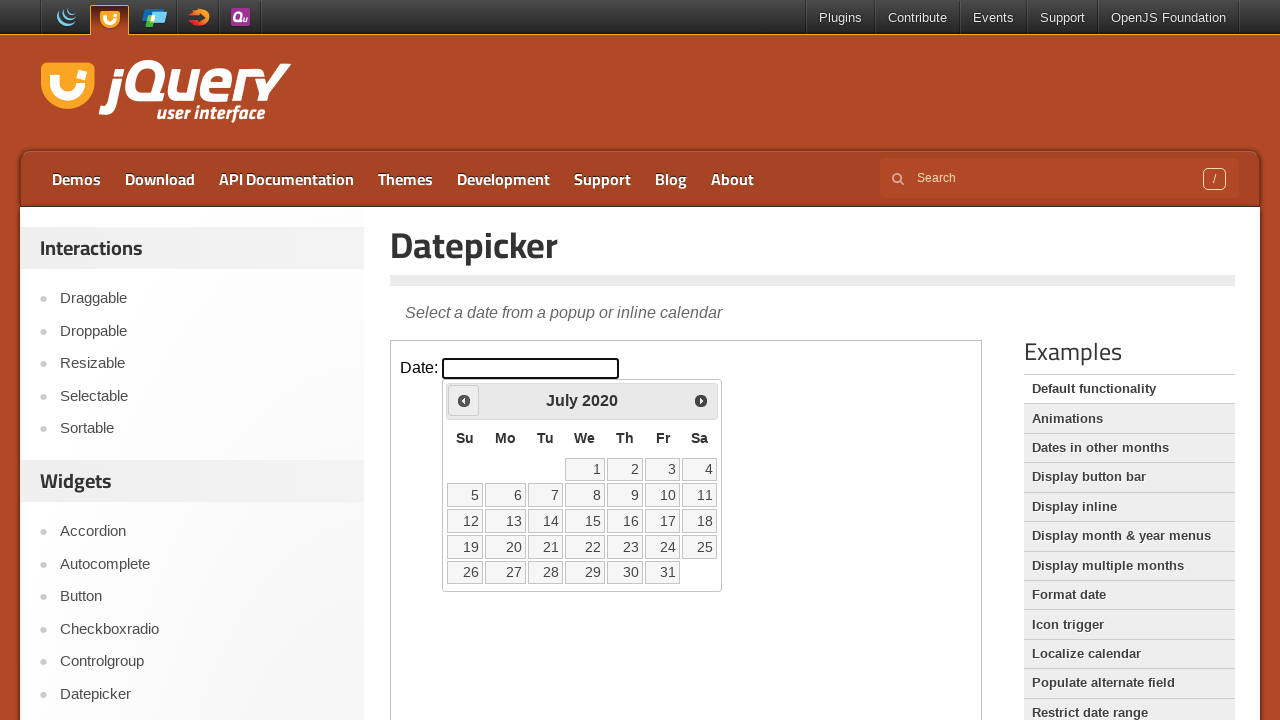

Retrieved current calendar date: July 2020
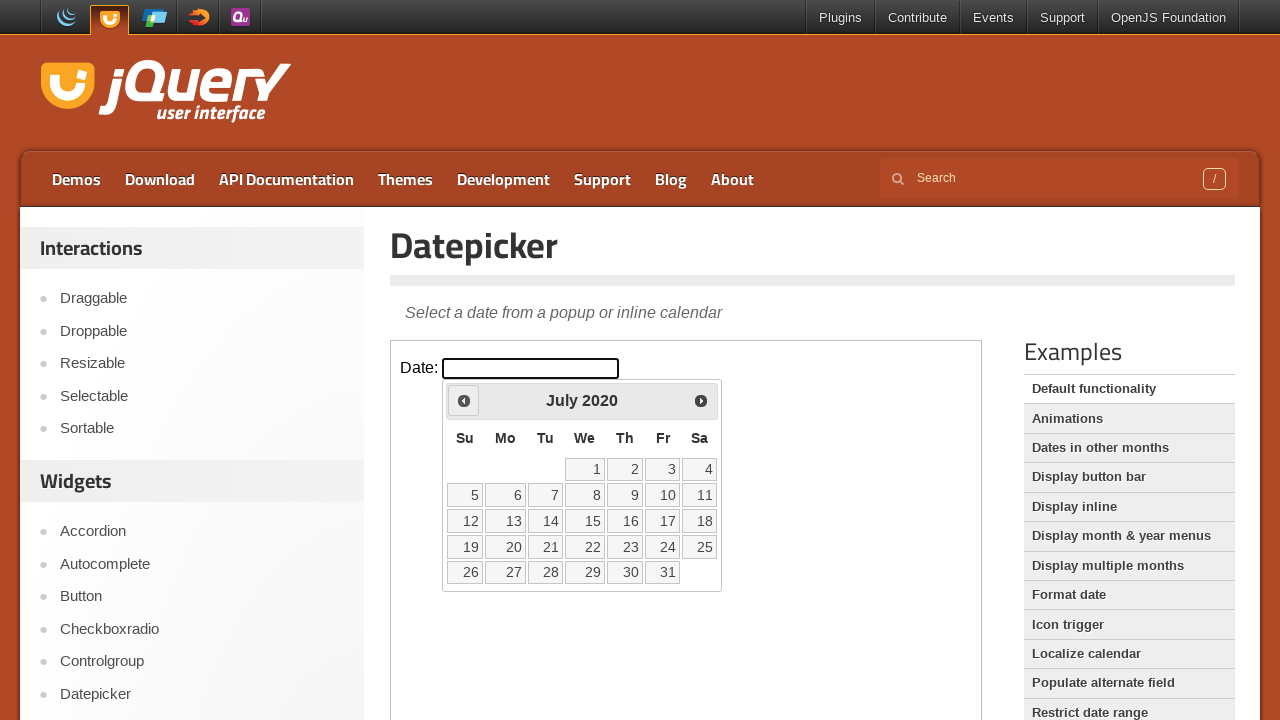

Clicked previous month button at (464, 400) on iframe.demo-frame >> internal:control=enter-frame >> .ui-icon.ui-icon-circle-tri
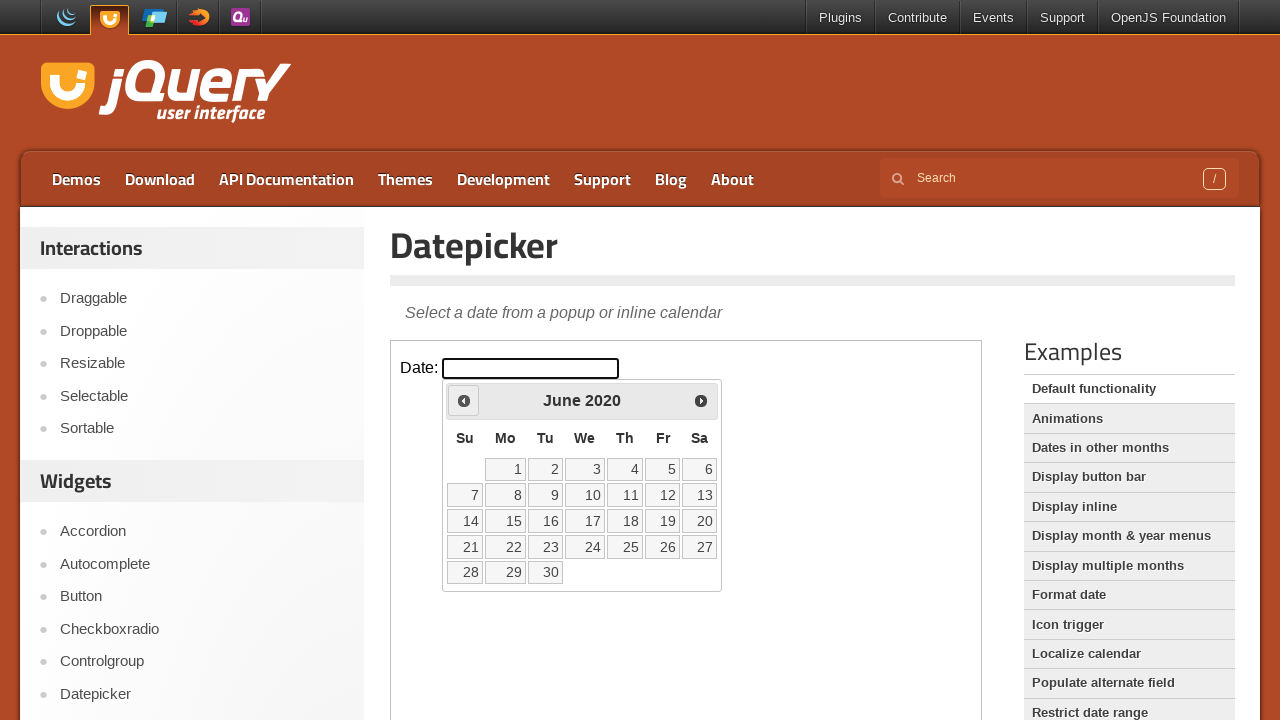

Waited 200ms for calendar to update
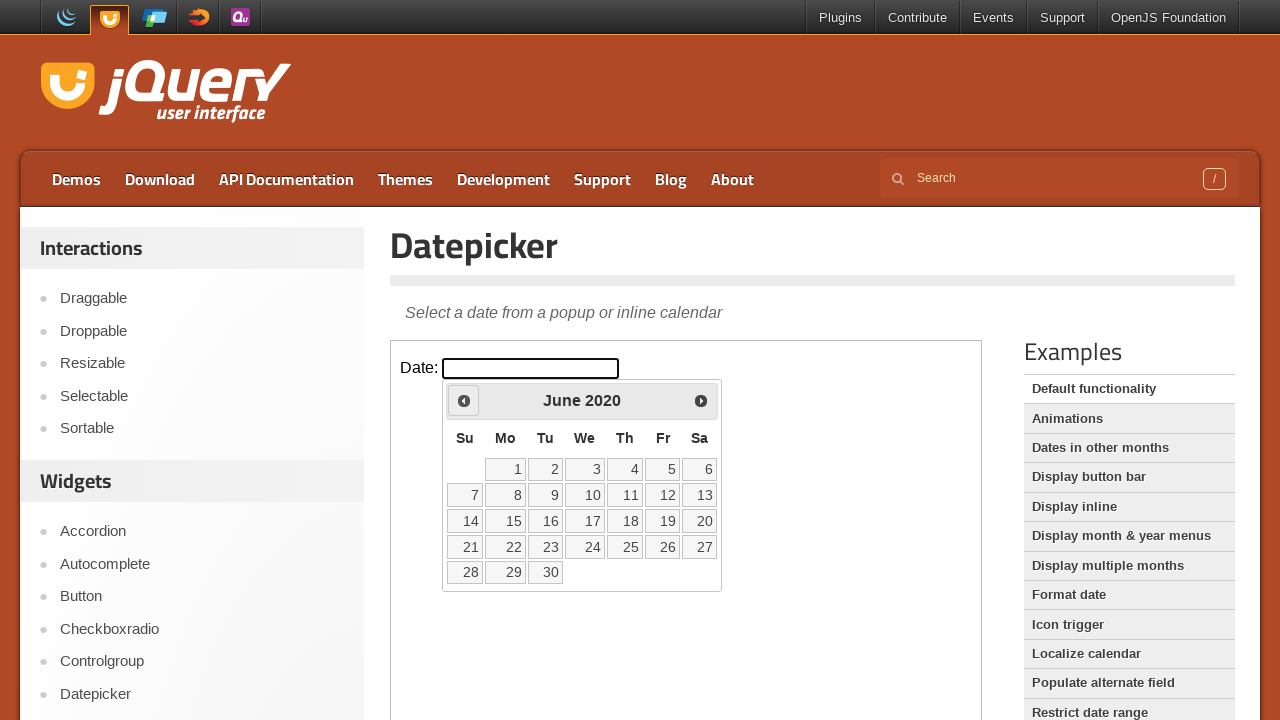

Retrieved current calendar date: June 2020
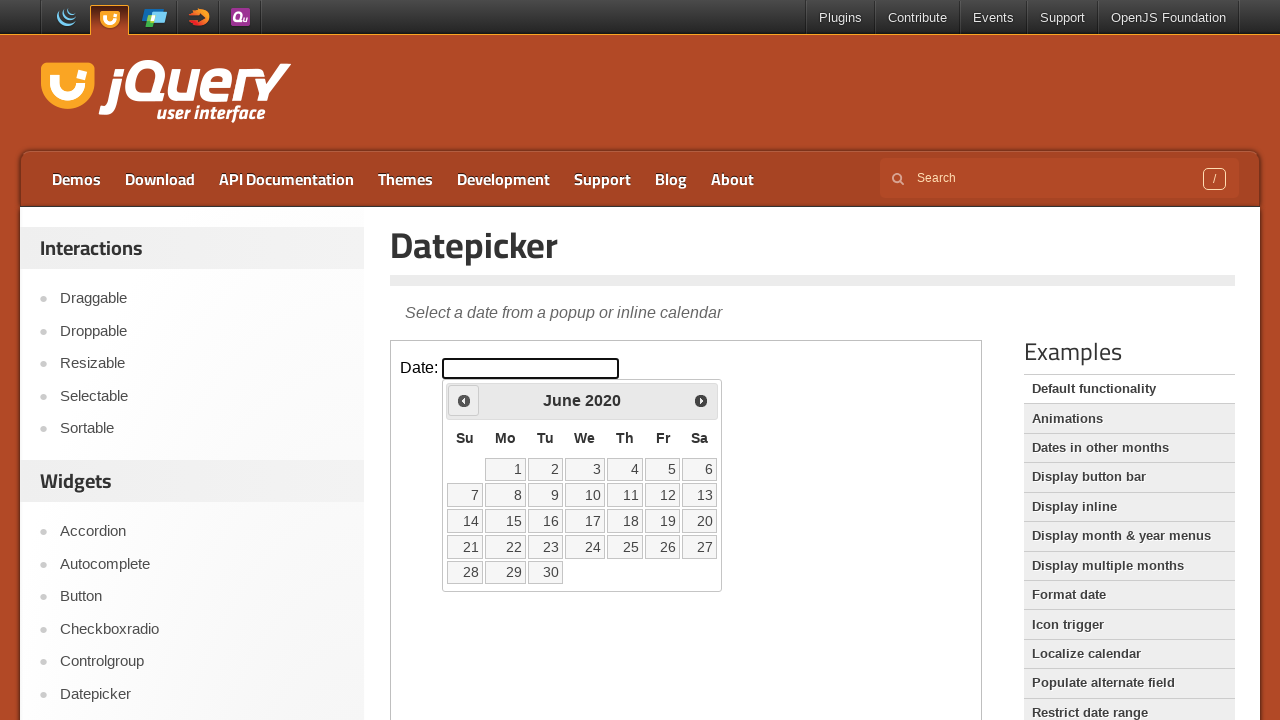

Clicked previous month button at (464, 400) on iframe.demo-frame >> internal:control=enter-frame >> .ui-icon.ui-icon-circle-tri
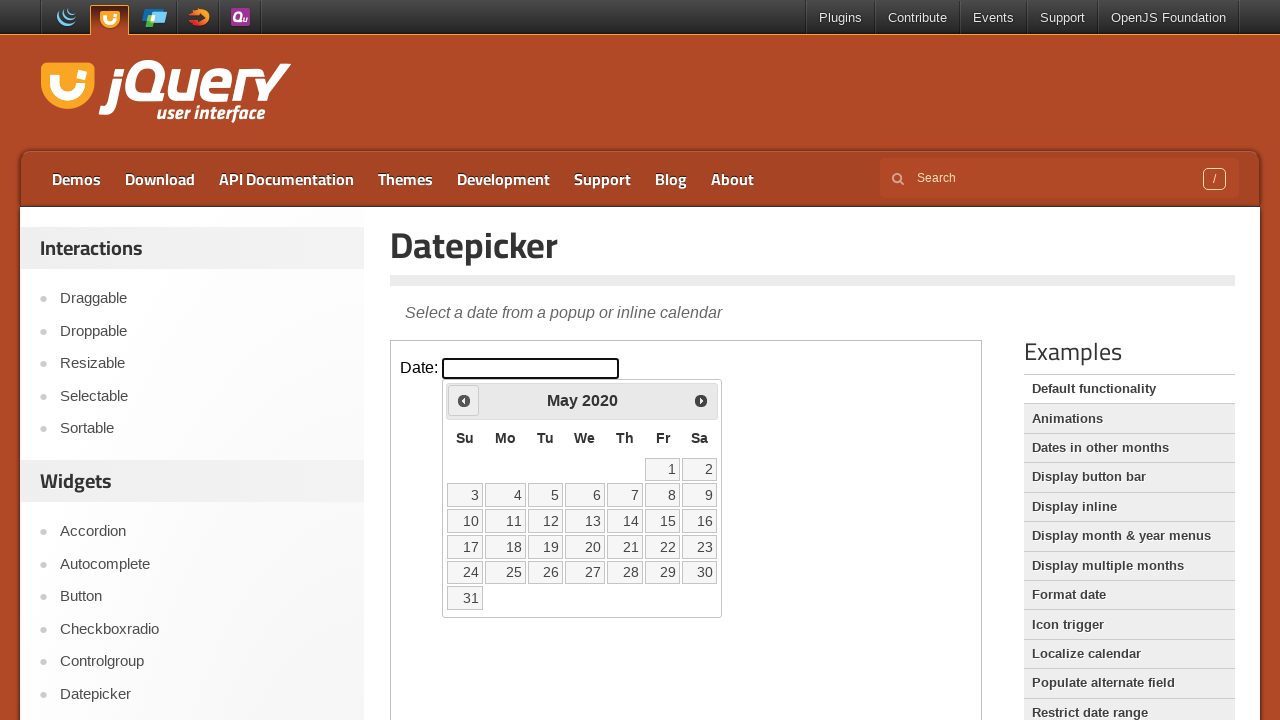

Waited 200ms for calendar to update
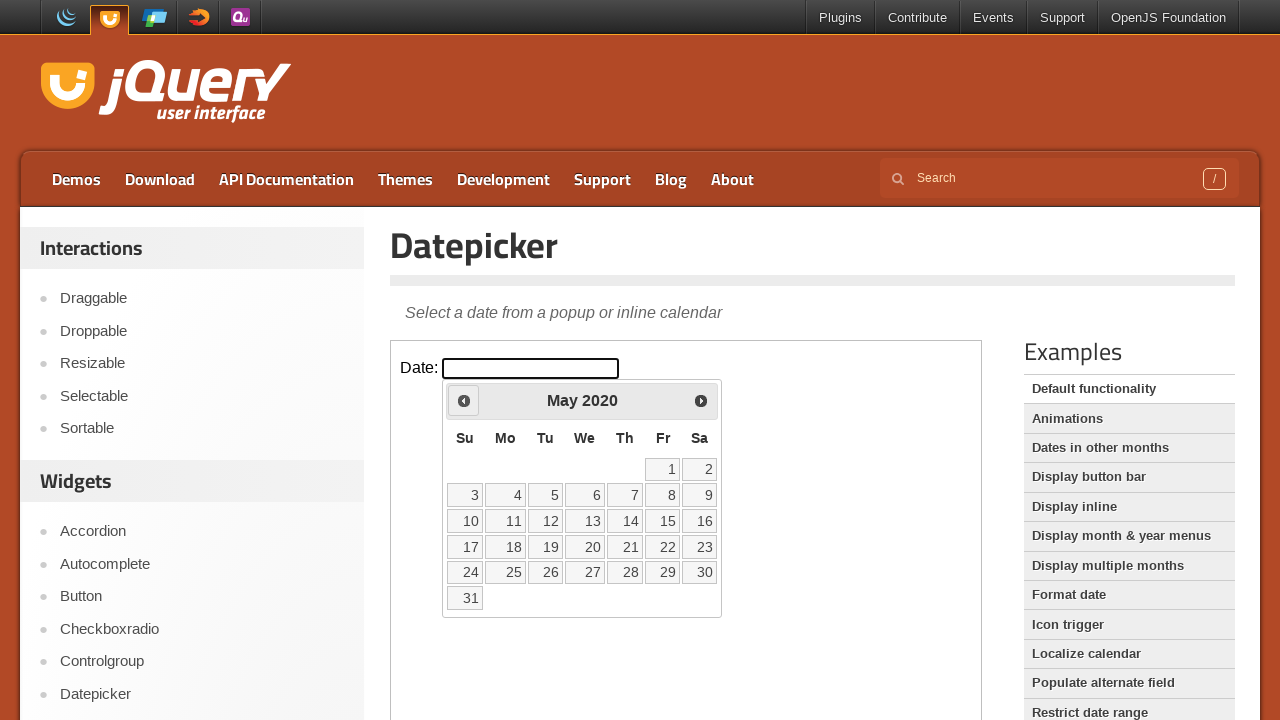

Retrieved current calendar date: May 2020
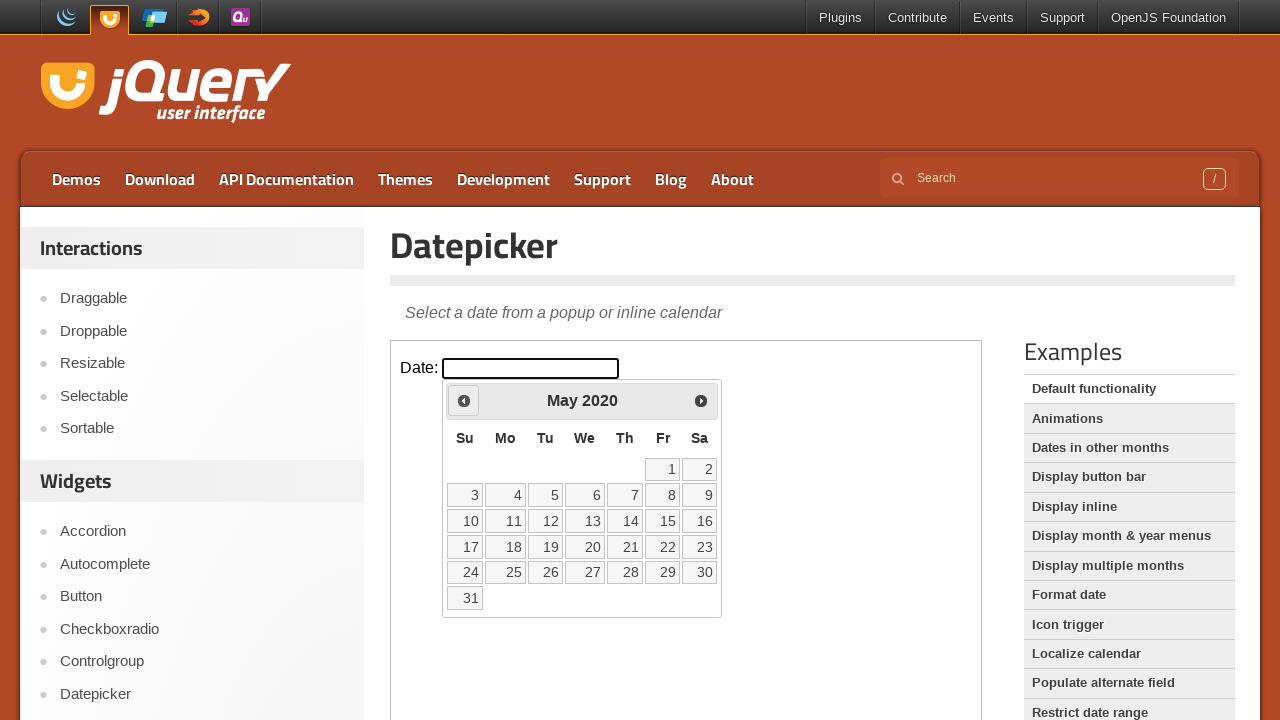

Clicked previous month button at (464, 400) on iframe.demo-frame >> internal:control=enter-frame >> .ui-icon.ui-icon-circle-tri
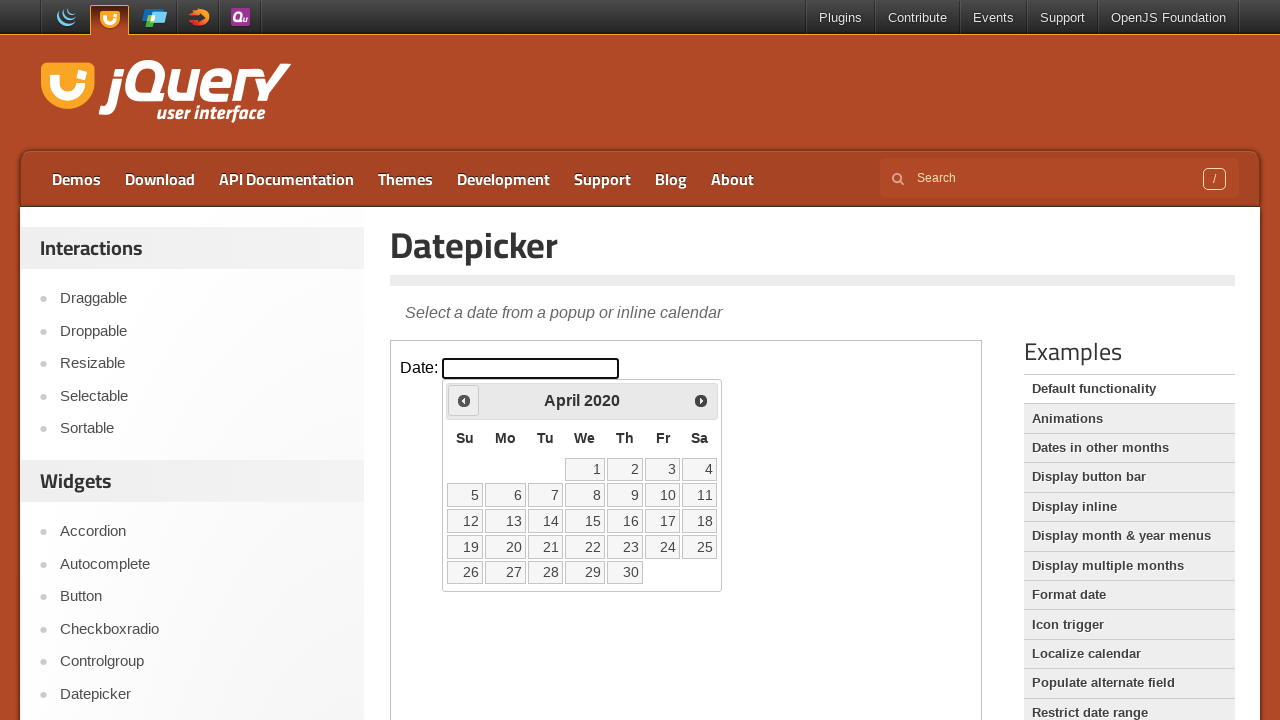

Waited 200ms for calendar to update
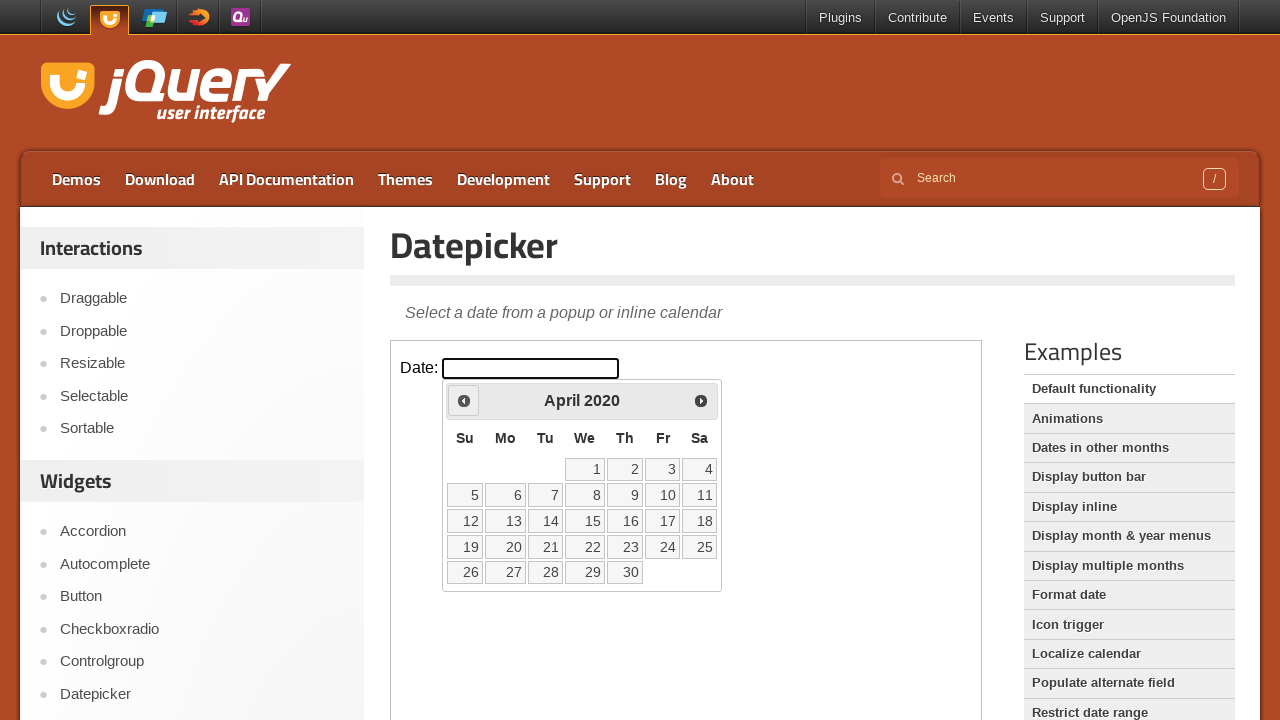

Retrieved current calendar date: April 2020
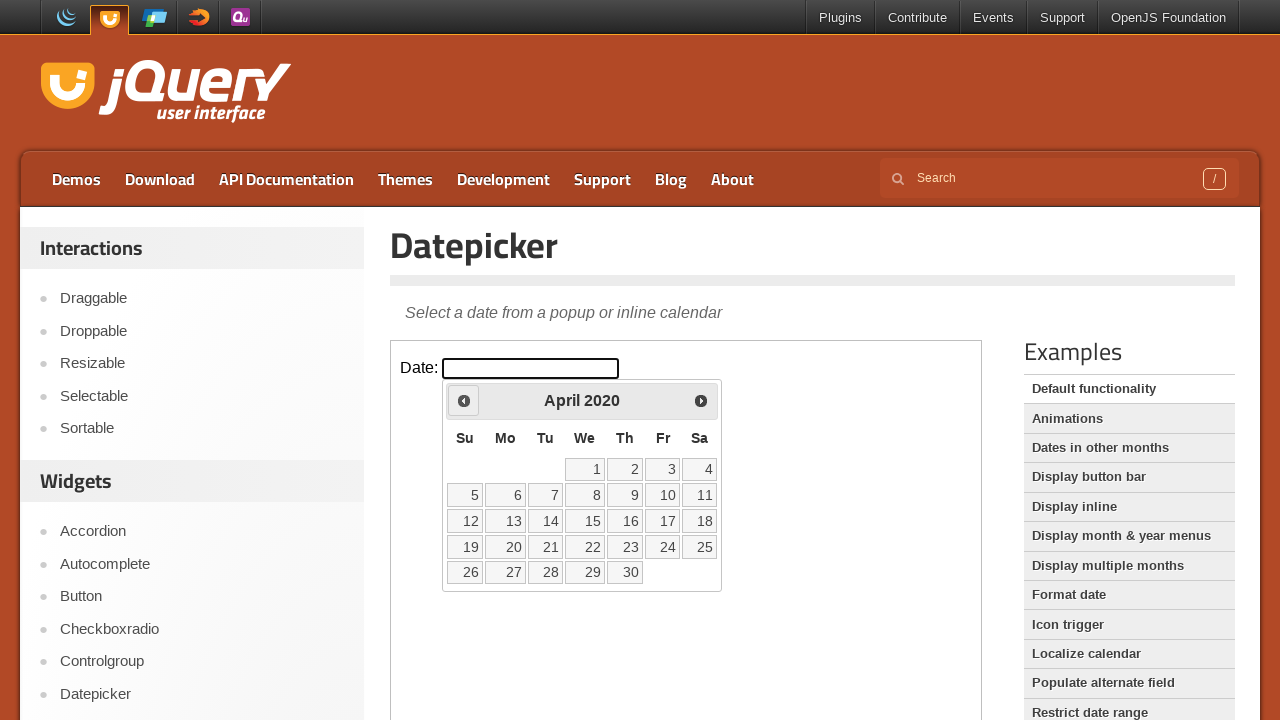

Reached target date: April 2020
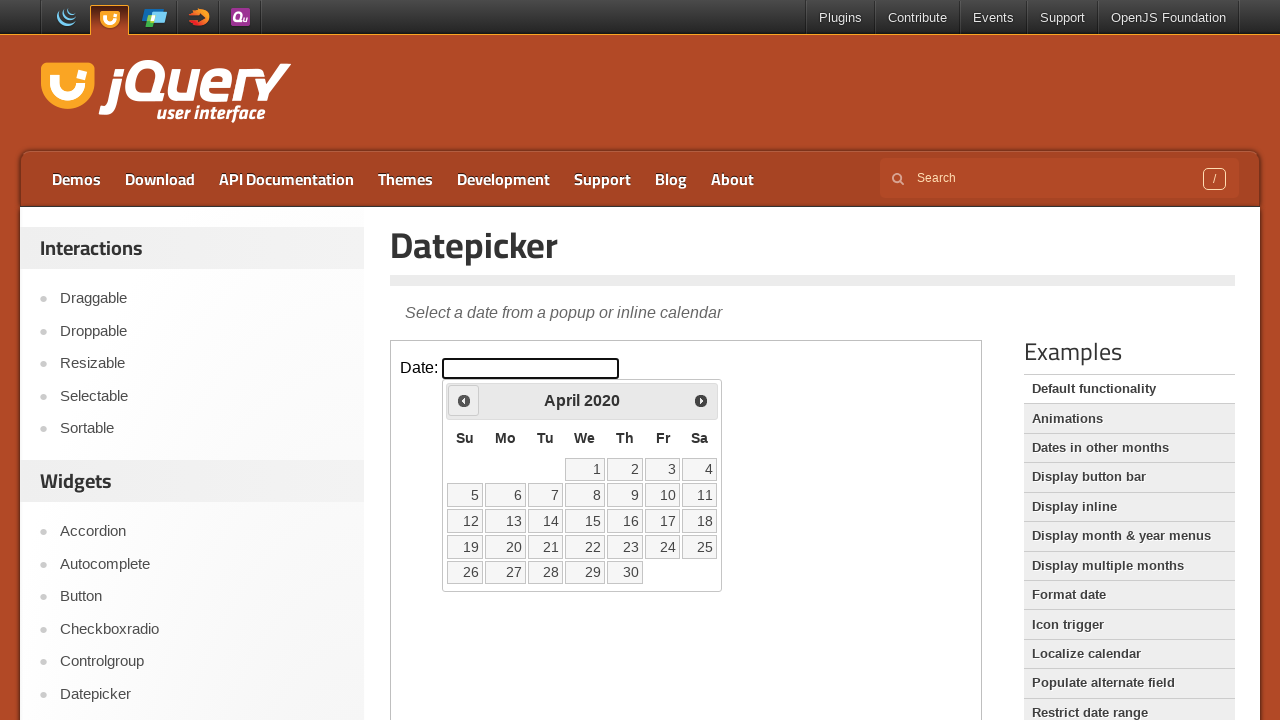

Located all date elements in calendar
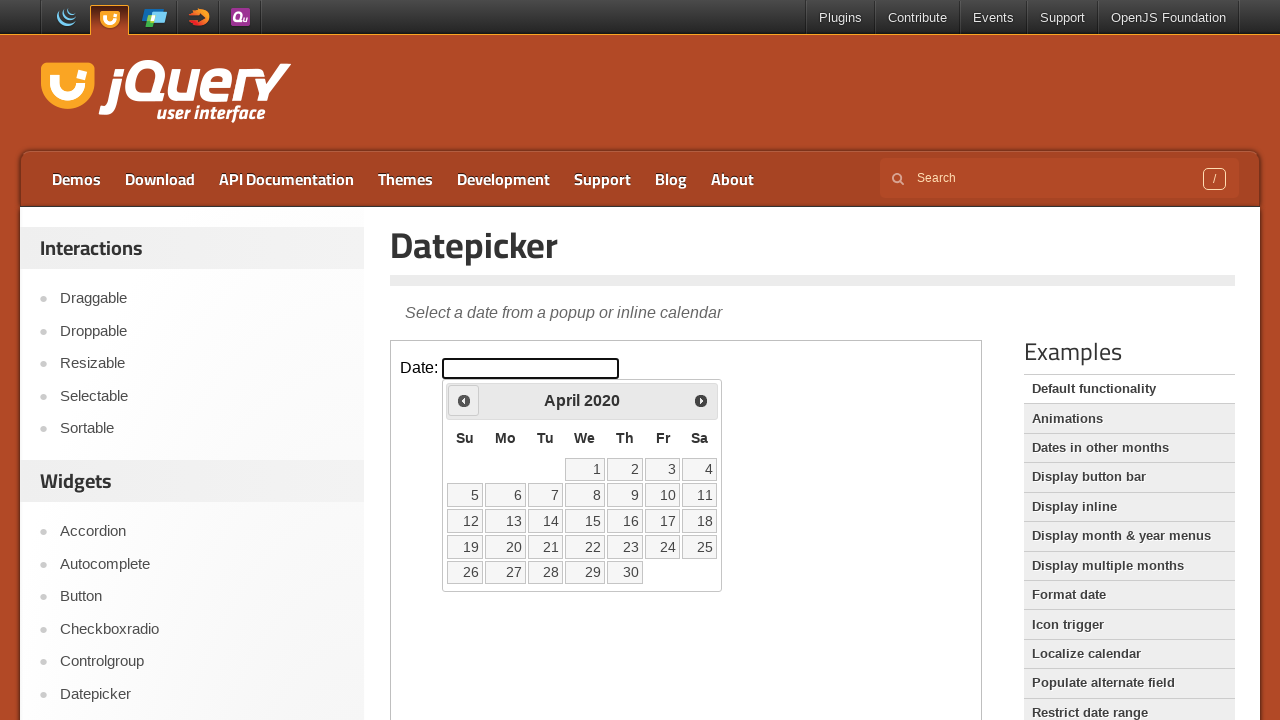

Found 30 date elements in calendar
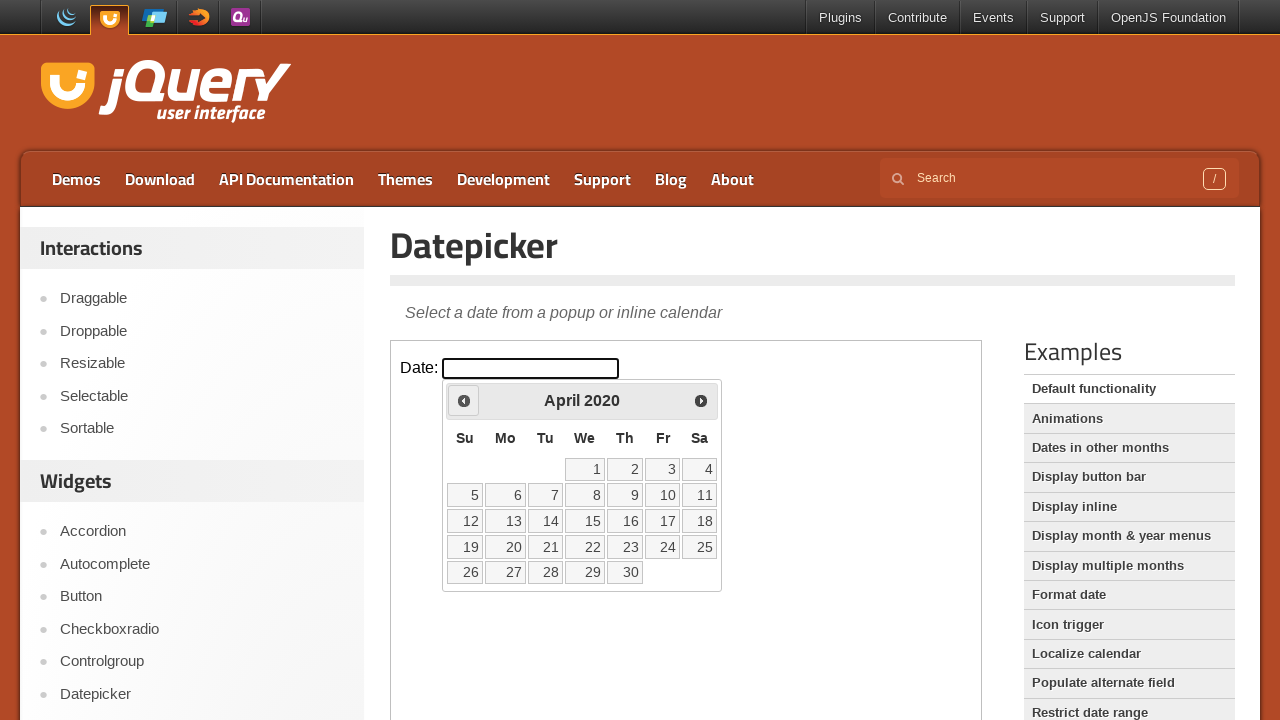

Clicked day 12 to select the target date at (465, 521) on iframe.demo-frame >> internal:control=enter-frame >> table tbody tr td a >> nth=
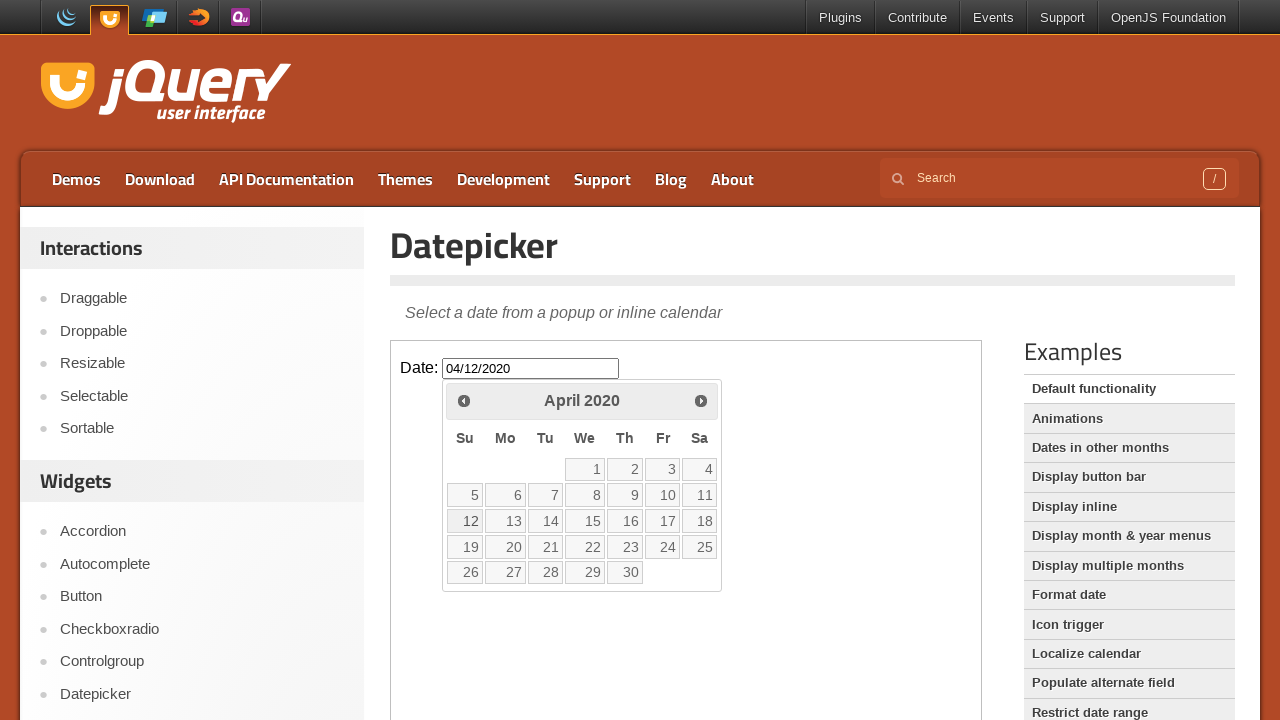

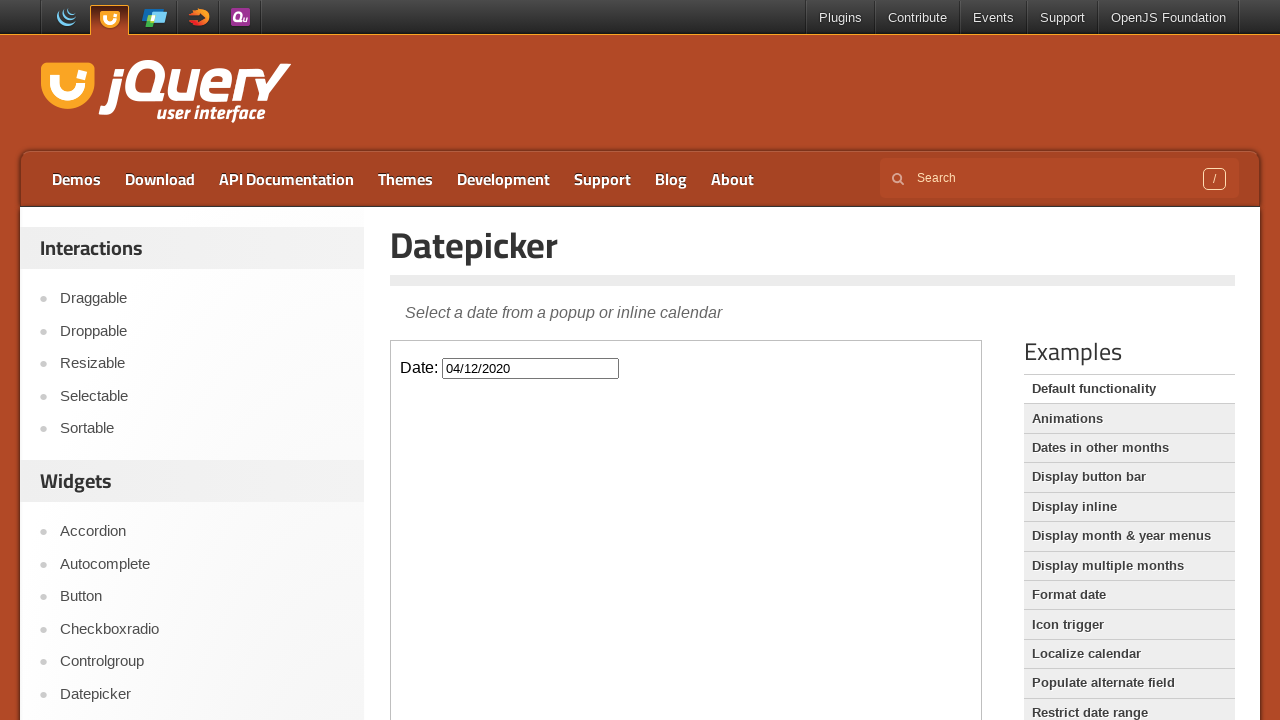